Navigates to an article page and performs scrolling actions to simulate reading through the content, then scrolls back to the top of the page.

Starting URL: http://eju.tv/2020/02/mira-como-anabel-tira-la-toalla-en-una-playa-colombiana/

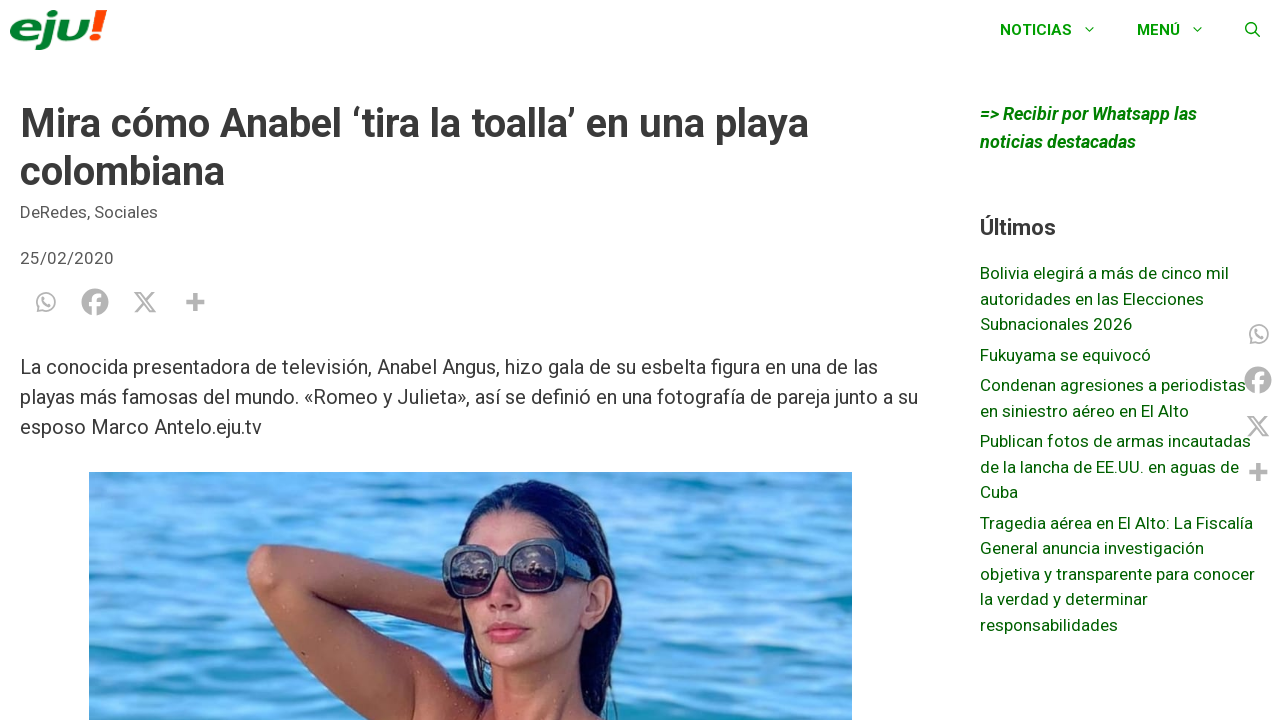

Waited for page to reach domcontentloaded state
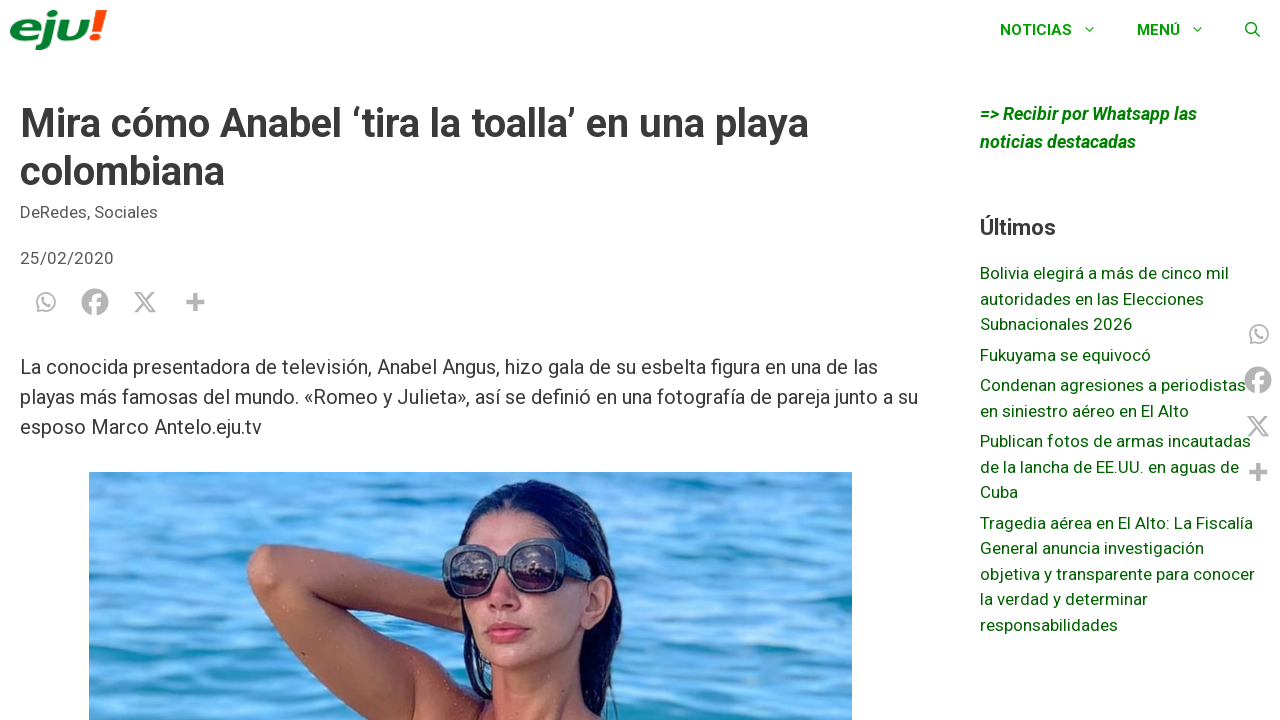

Waited 4 seconds for page to fully load
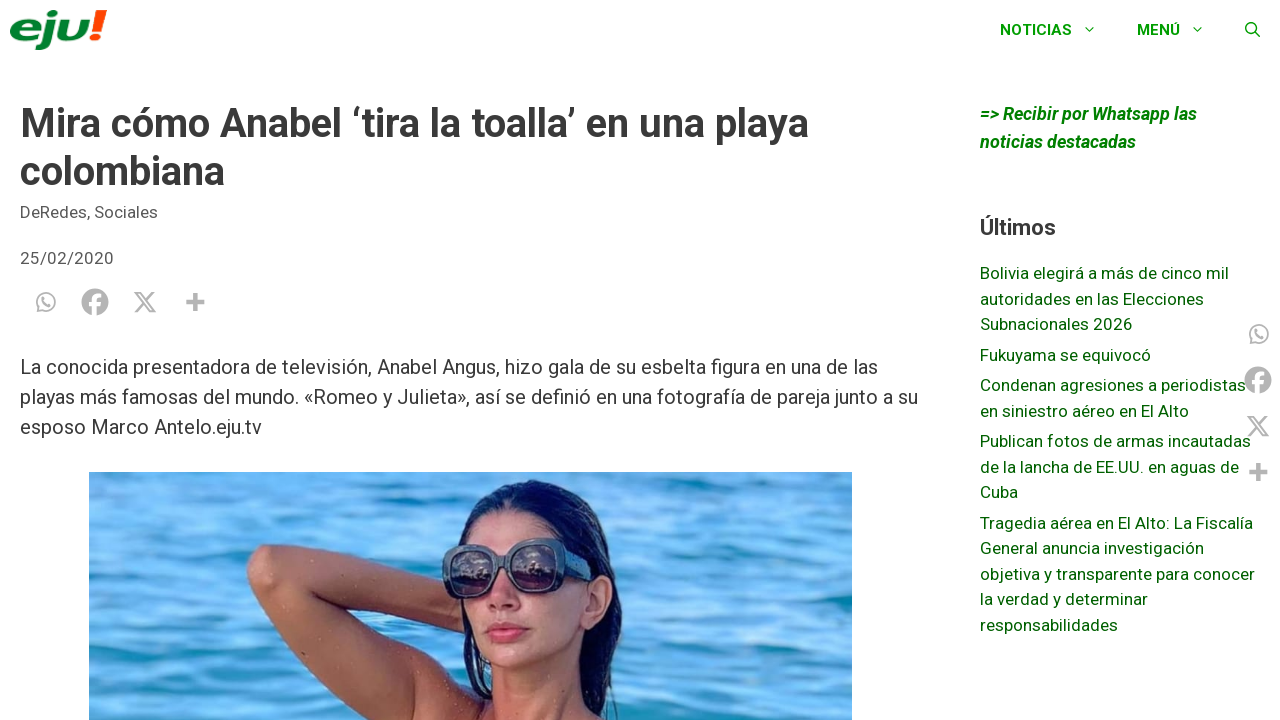

Waited 200ms before scrolling
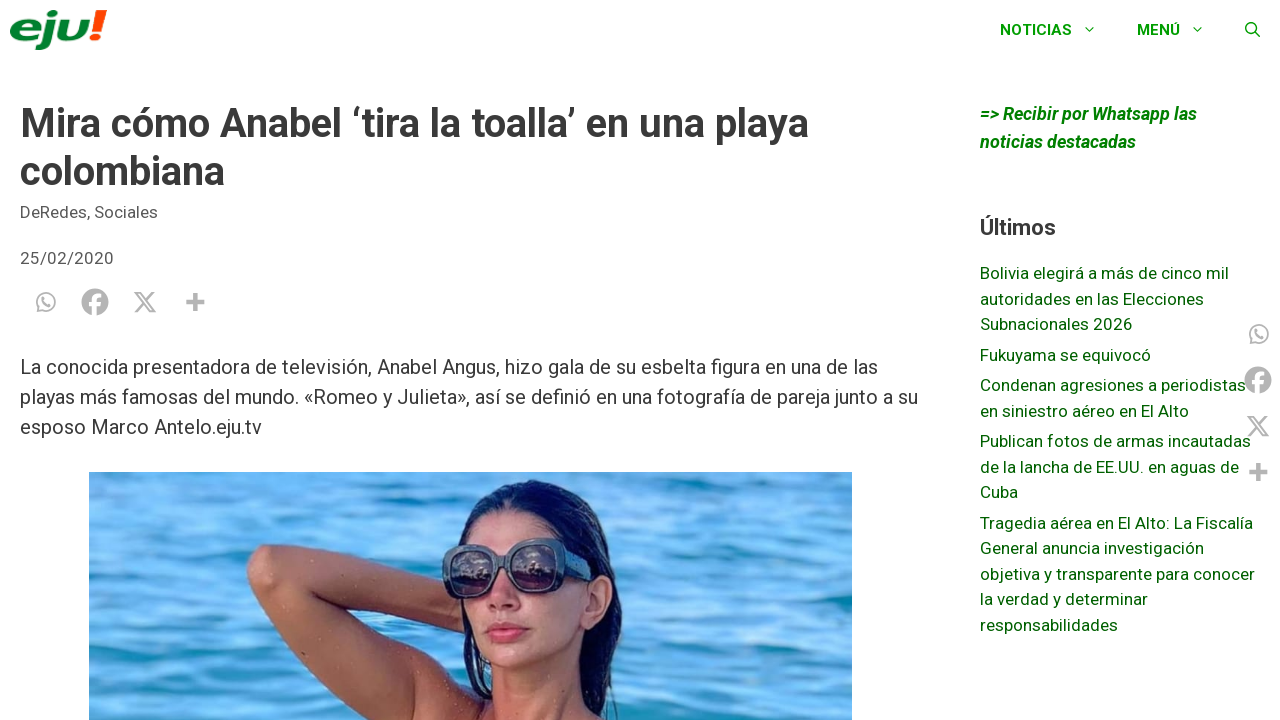

Scrolled down 100px (iteration 1 of 90)
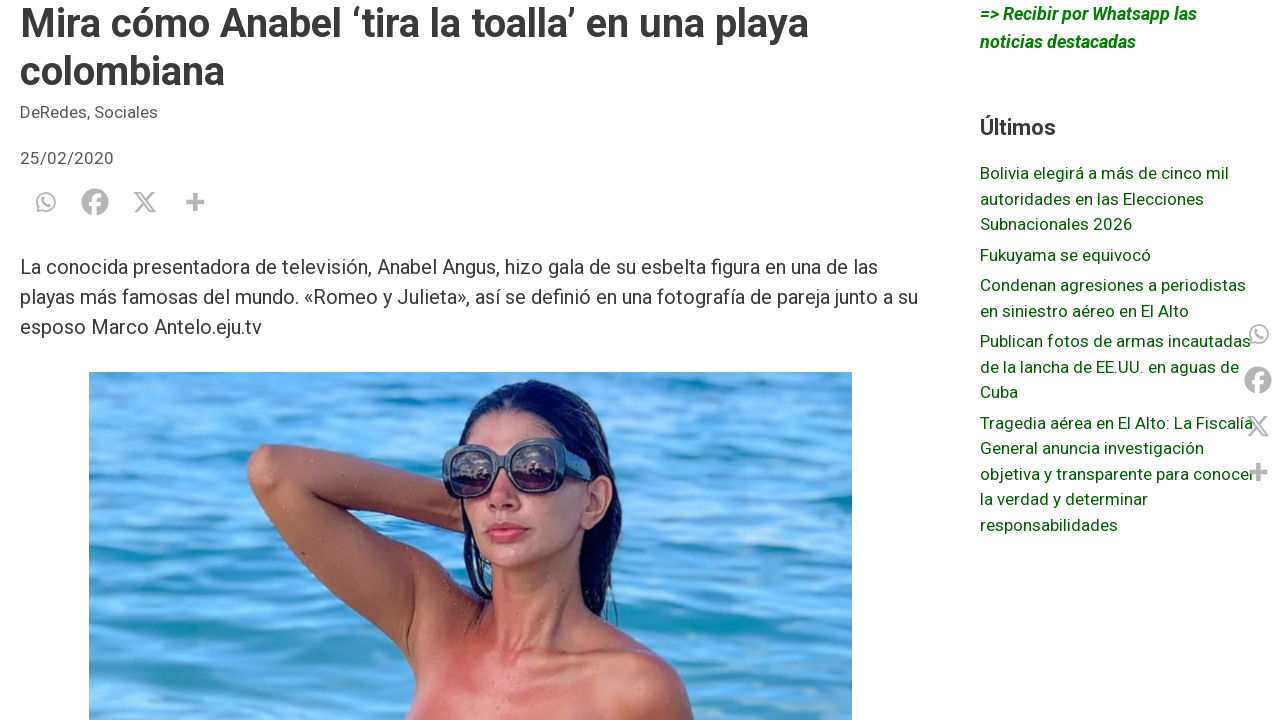

Waited 200ms before scrolling
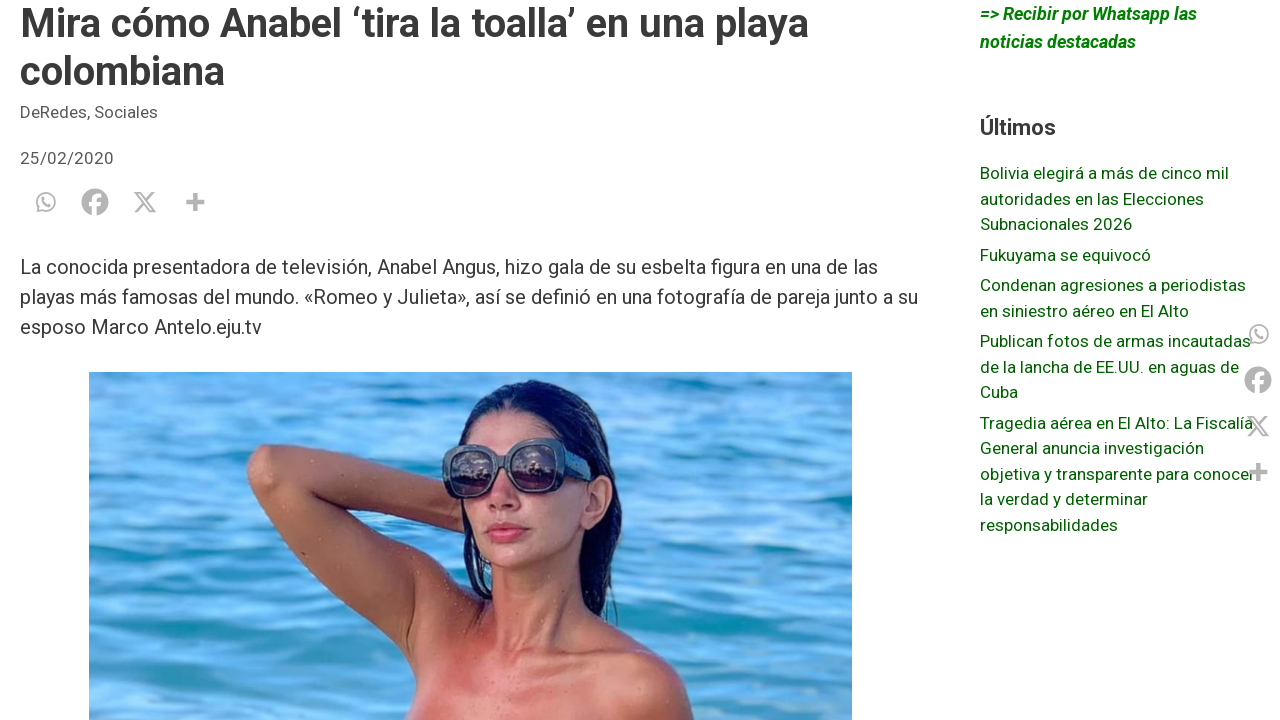

Scrolled down 100px (iteration 2 of 90)
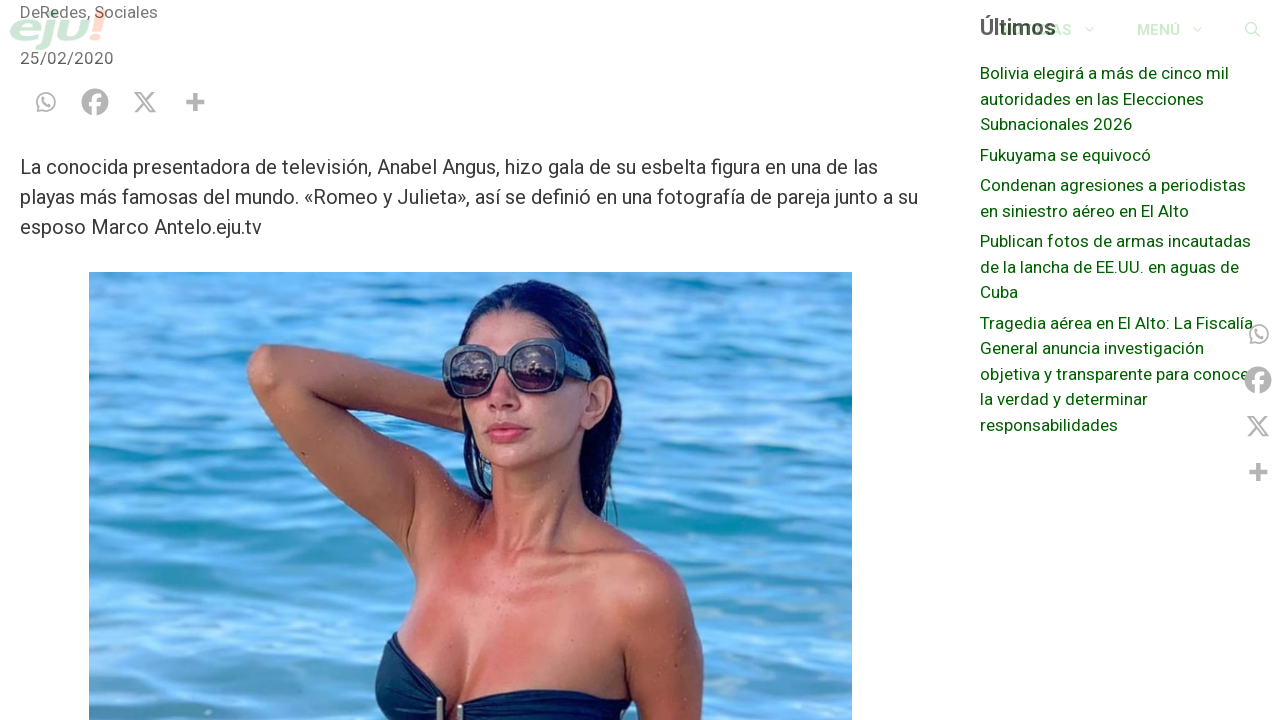

Waited 200ms before scrolling
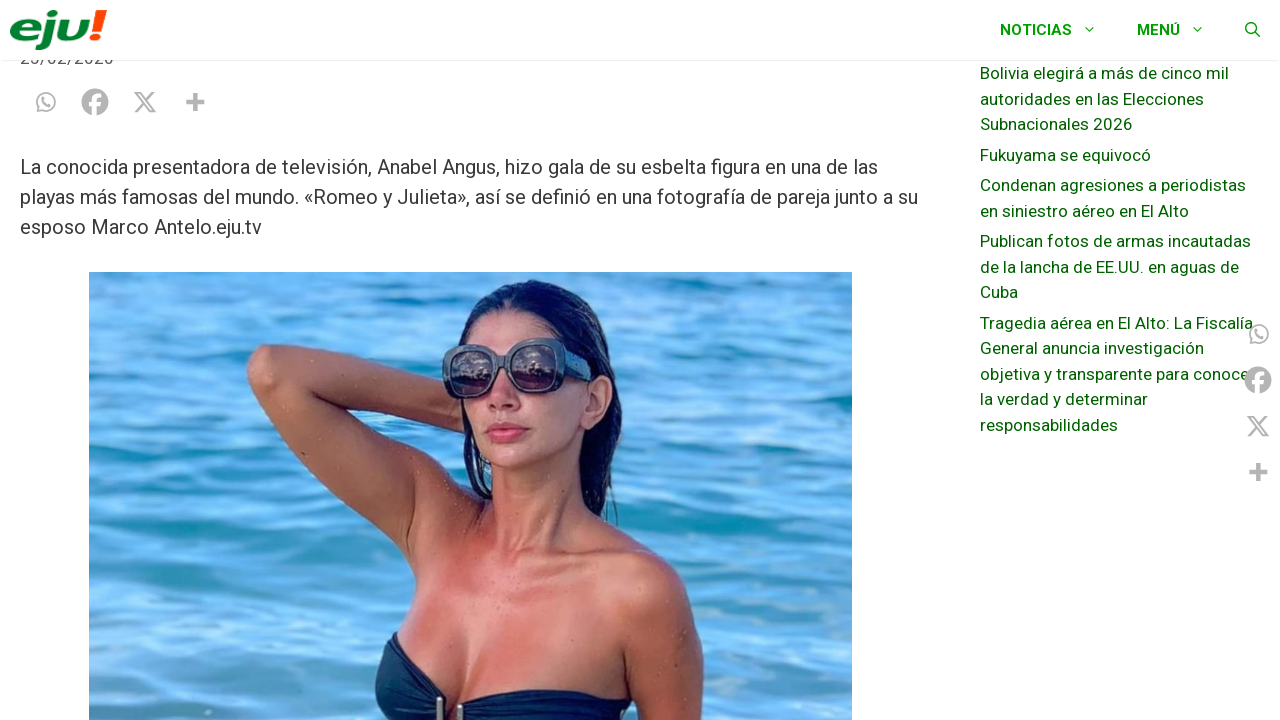

Scrolled down 100px (iteration 3 of 90)
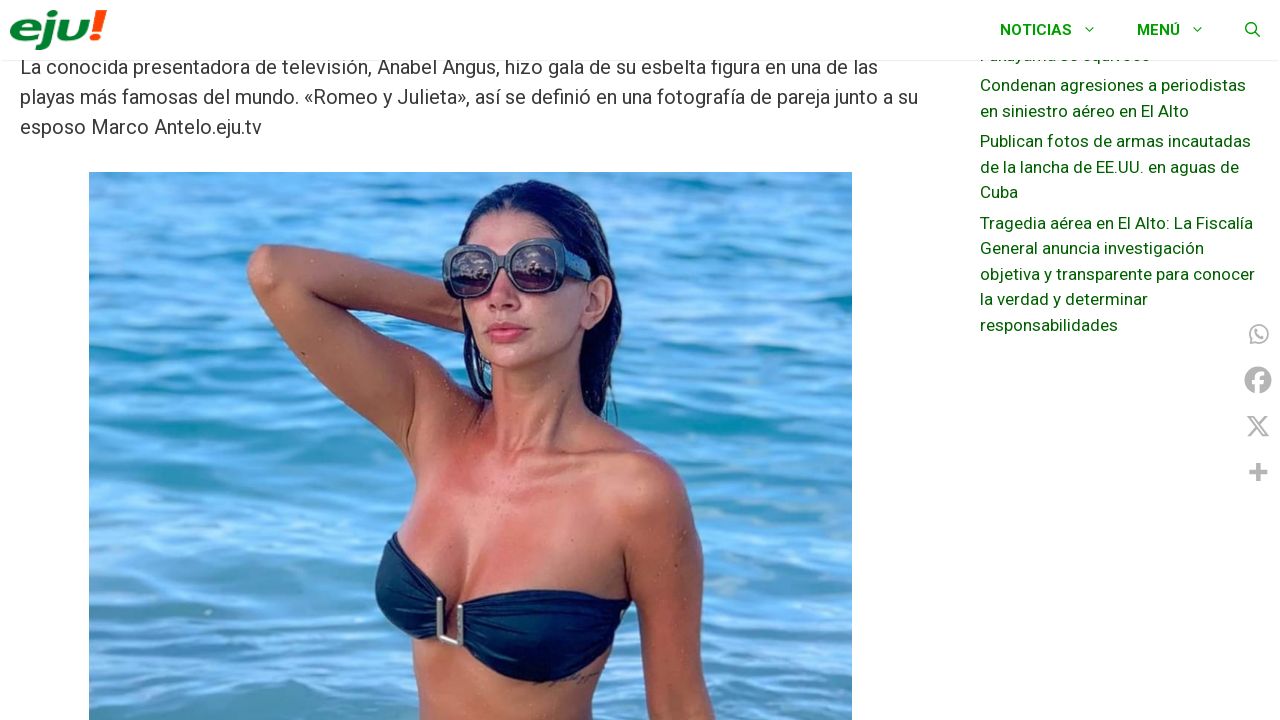

Waited 200ms before scrolling
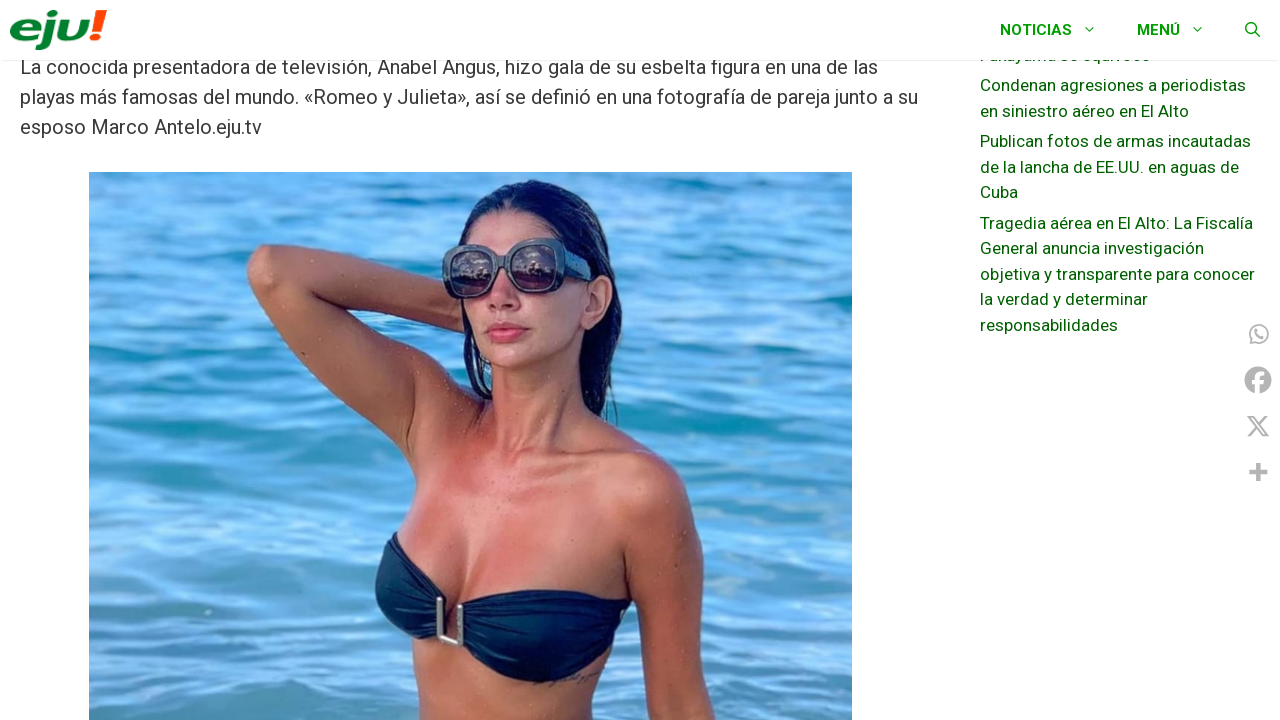

Scrolled down 100px (iteration 4 of 90)
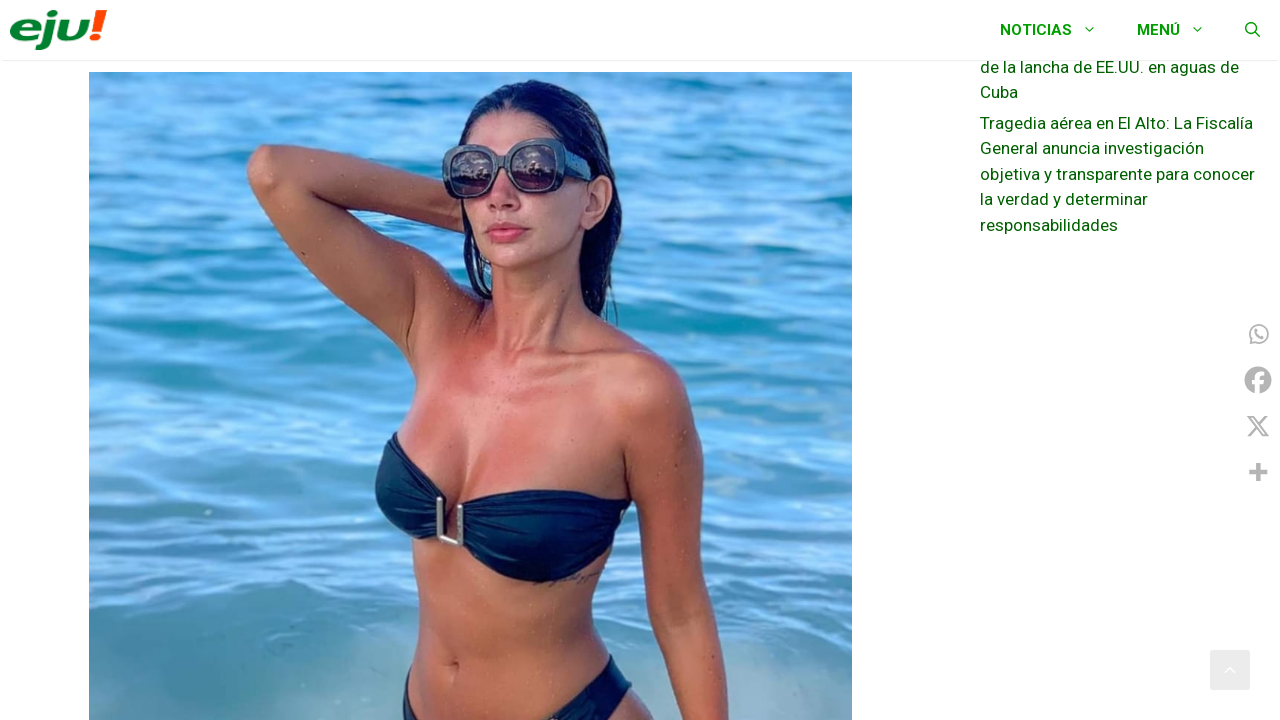

Waited 200ms before scrolling
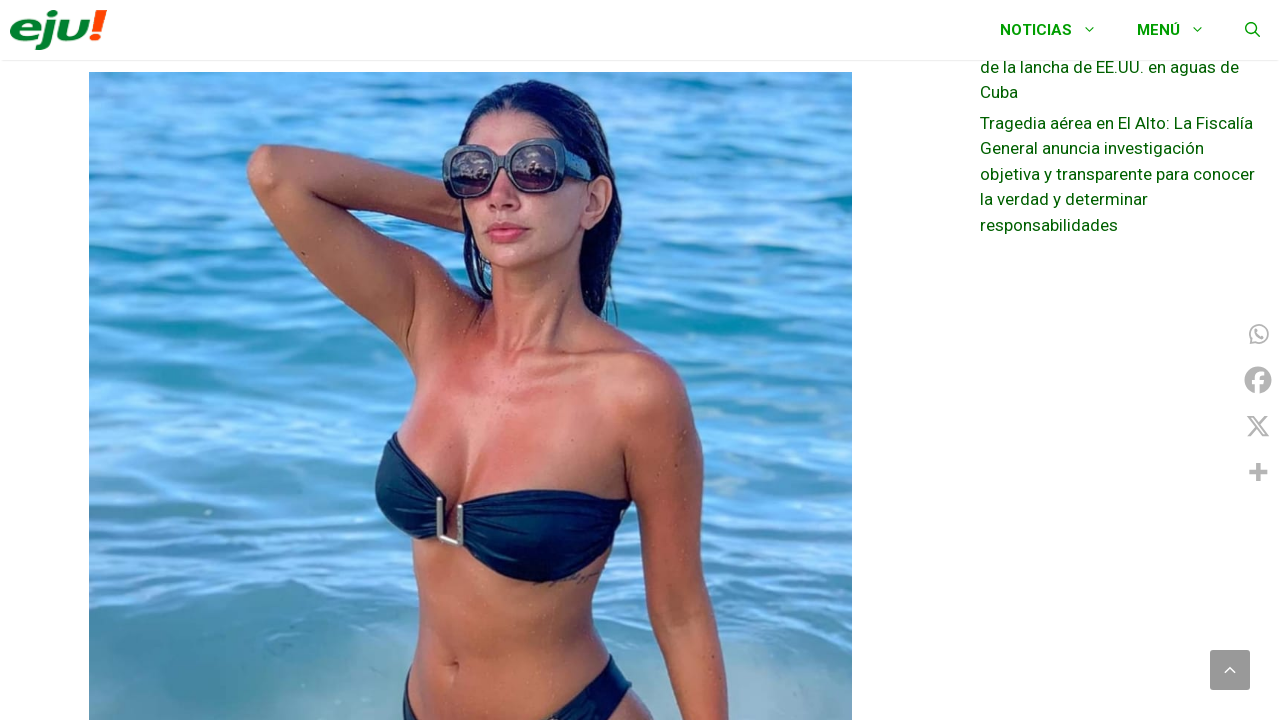

Scrolled down 100px (iteration 5 of 90)
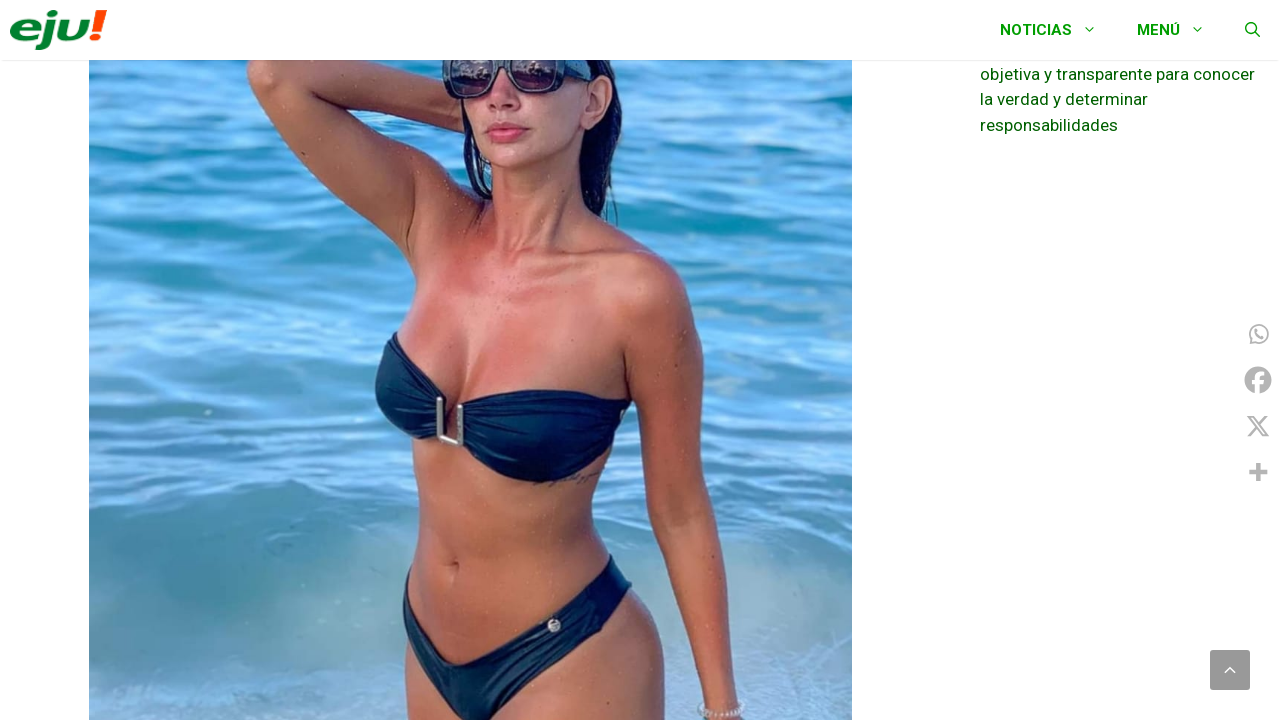

Waited 200ms before scrolling
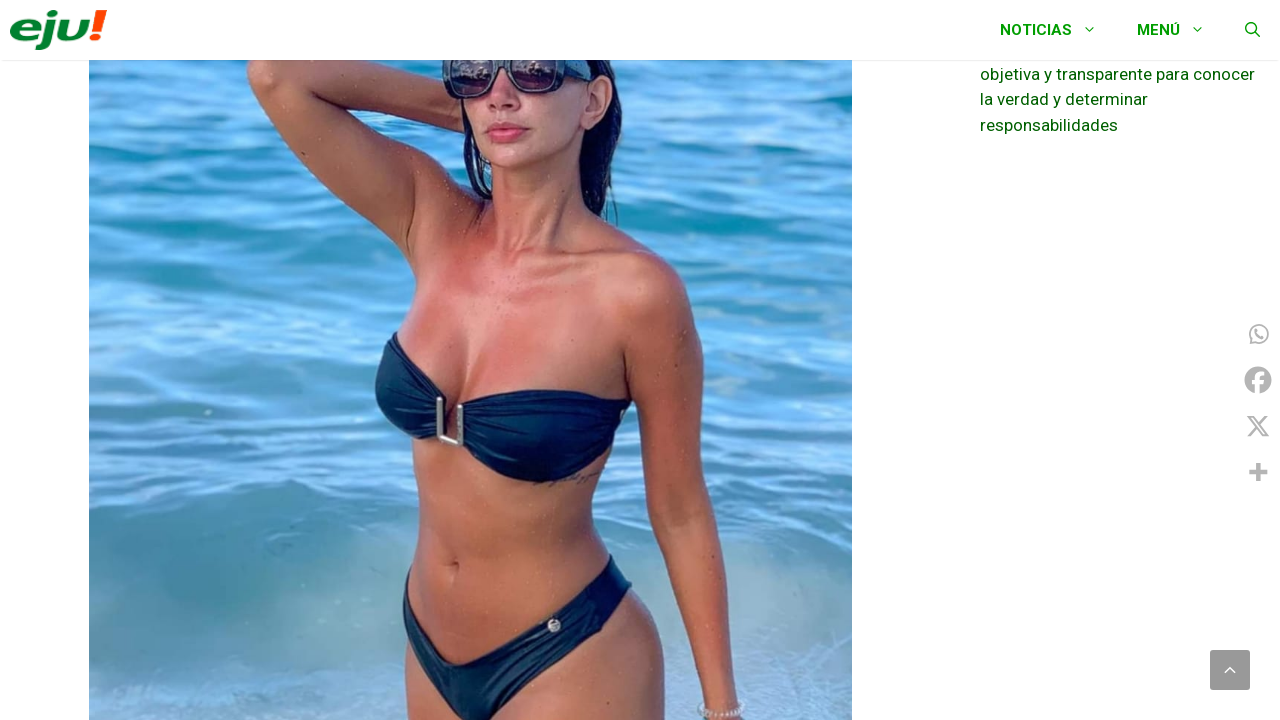

Scrolled down 100px (iteration 6 of 90)
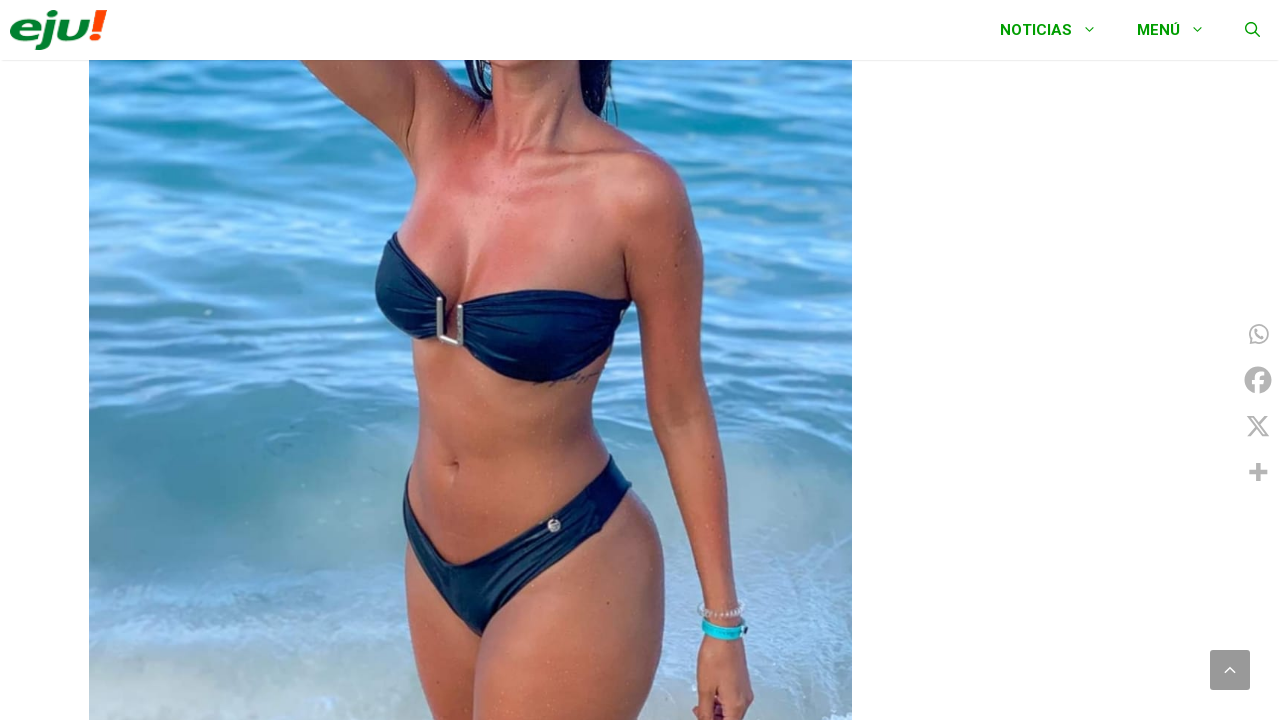

Waited 200ms before scrolling
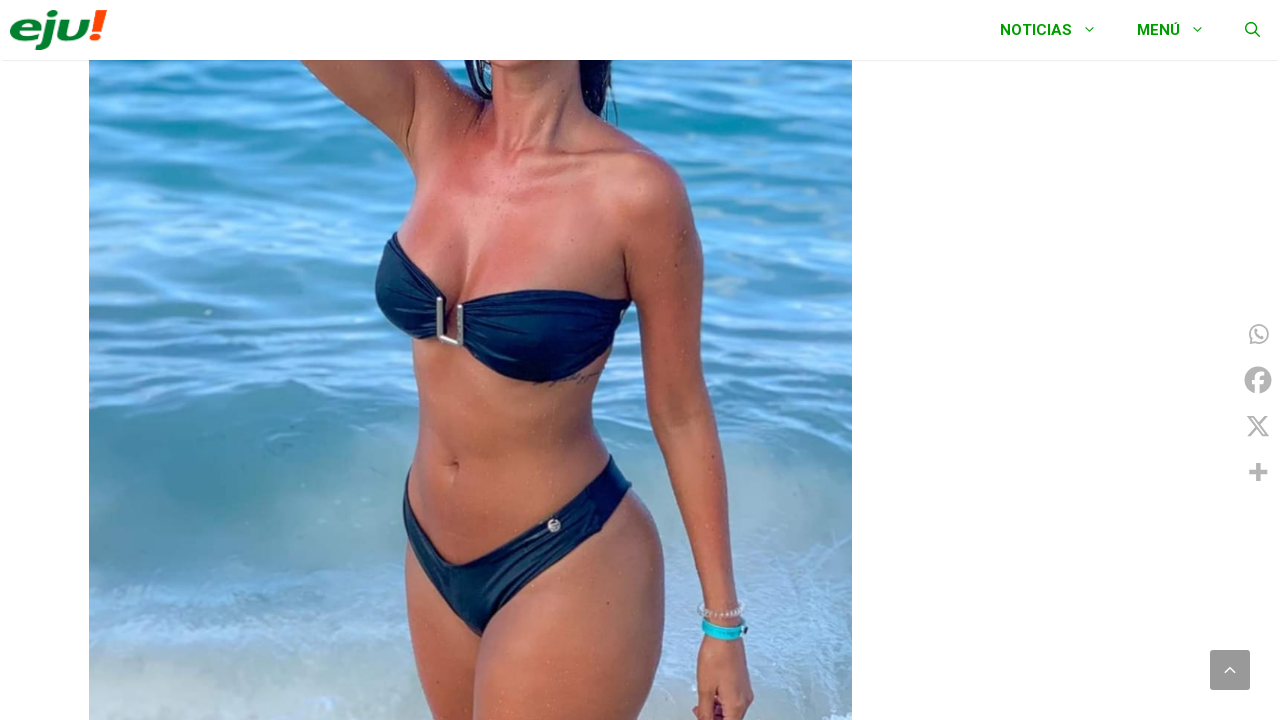

Scrolled down 100px (iteration 7 of 90)
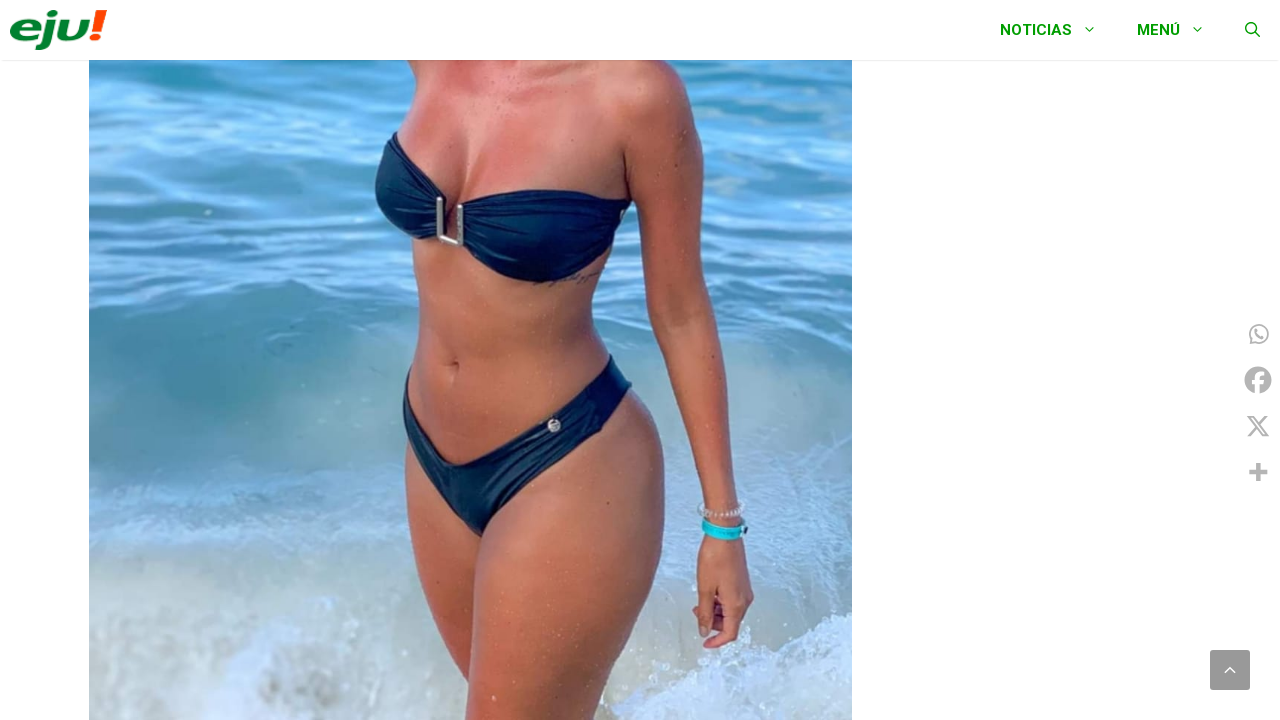

Waited 200ms before scrolling
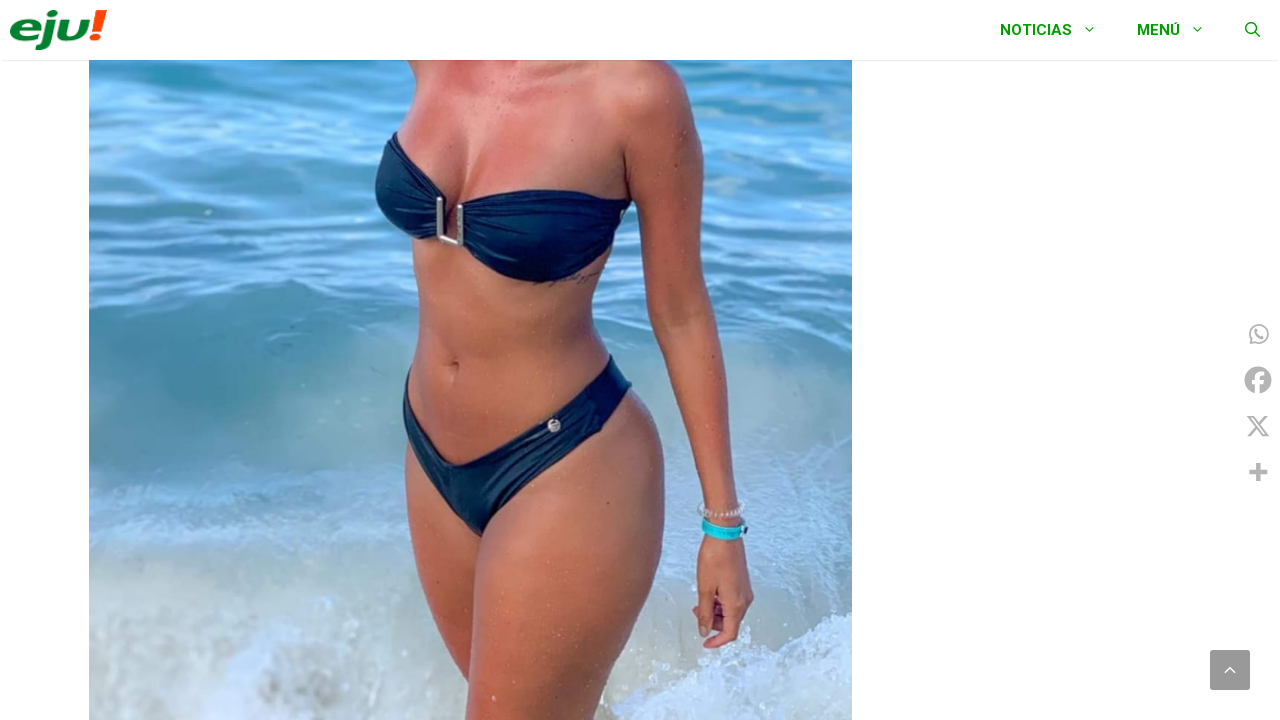

Scrolled down 100px (iteration 8 of 90)
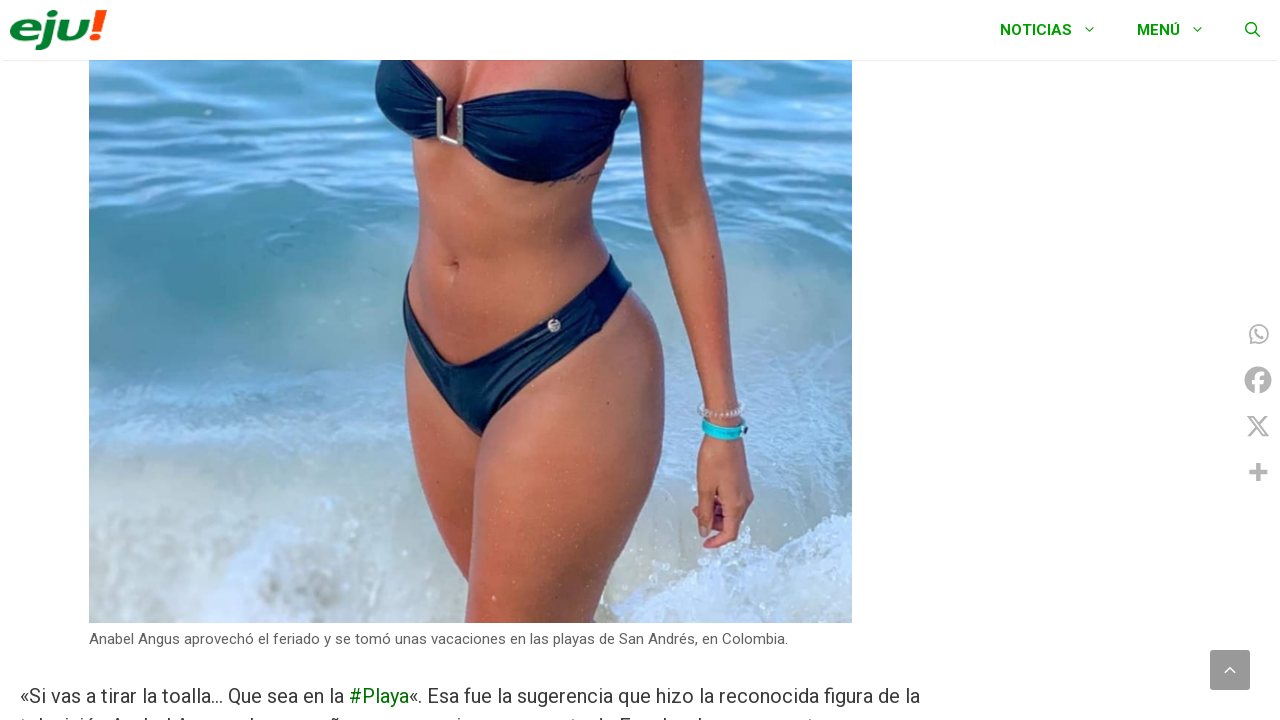

Waited 200ms before scrolling
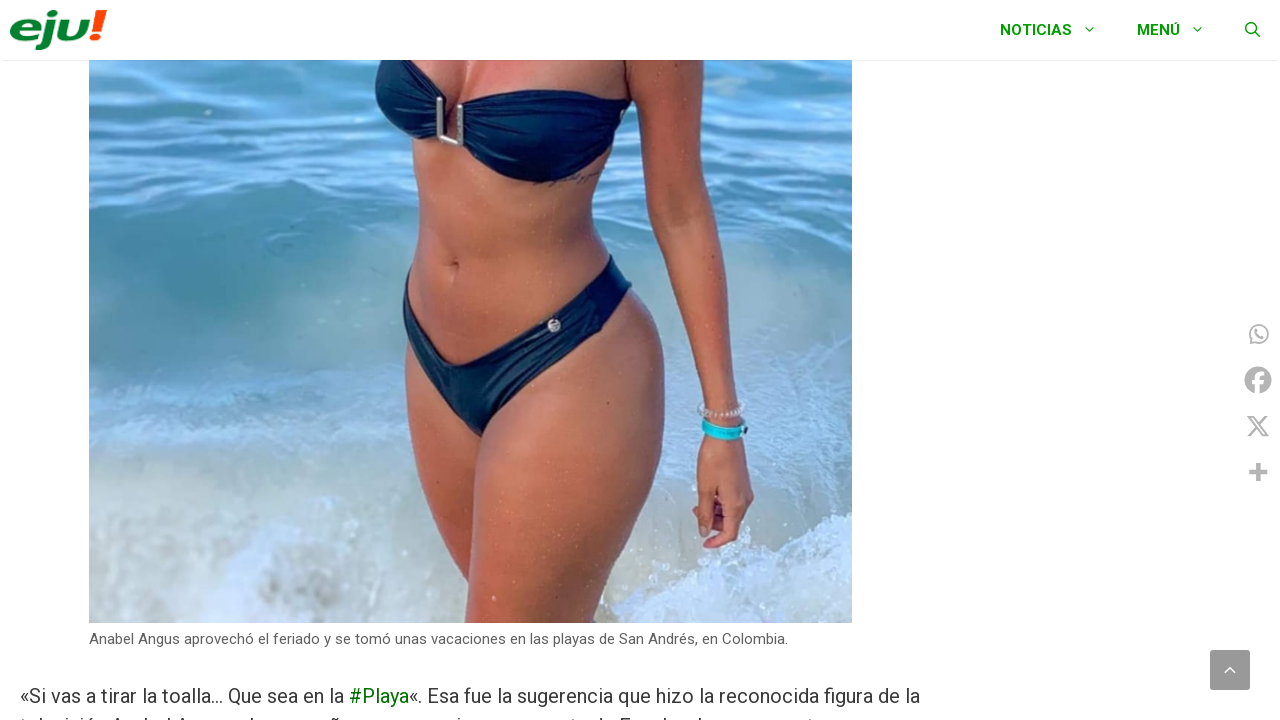

Scrolled down 100px (iteration 9 of 90)
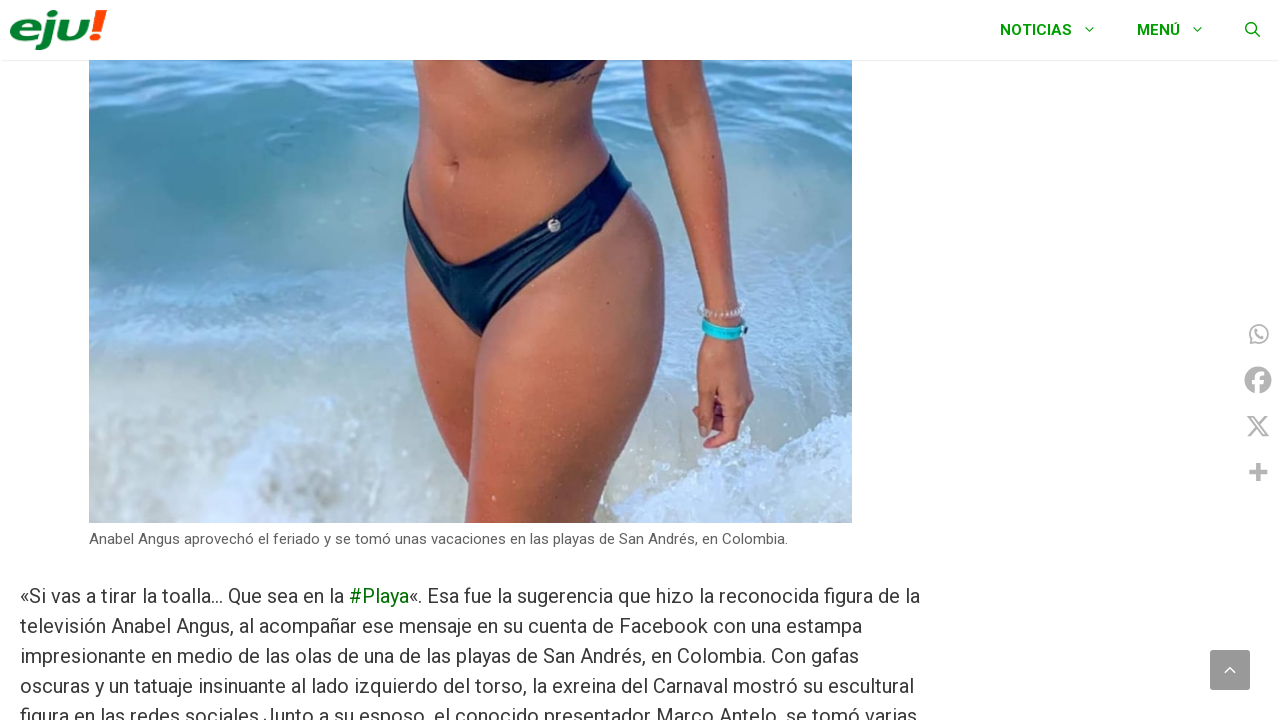

Waited 200ms before scrolling
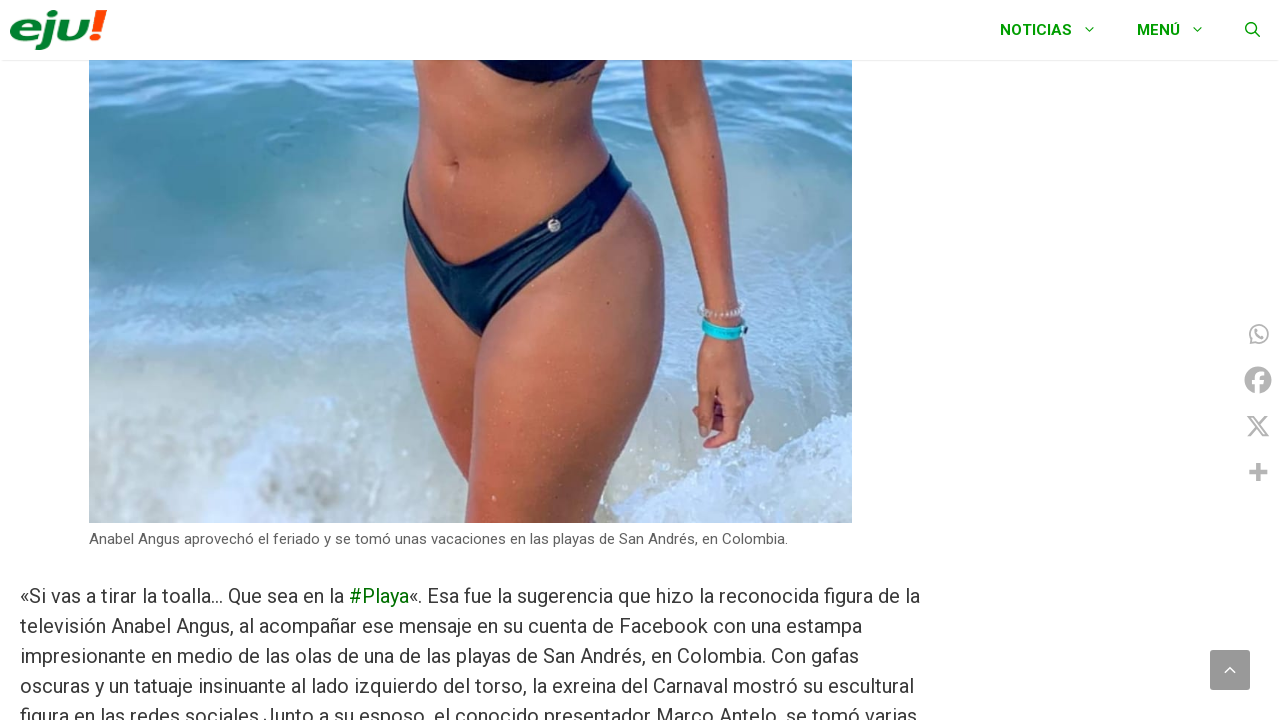

Scrolled down 100px (iteration 10 of 90)
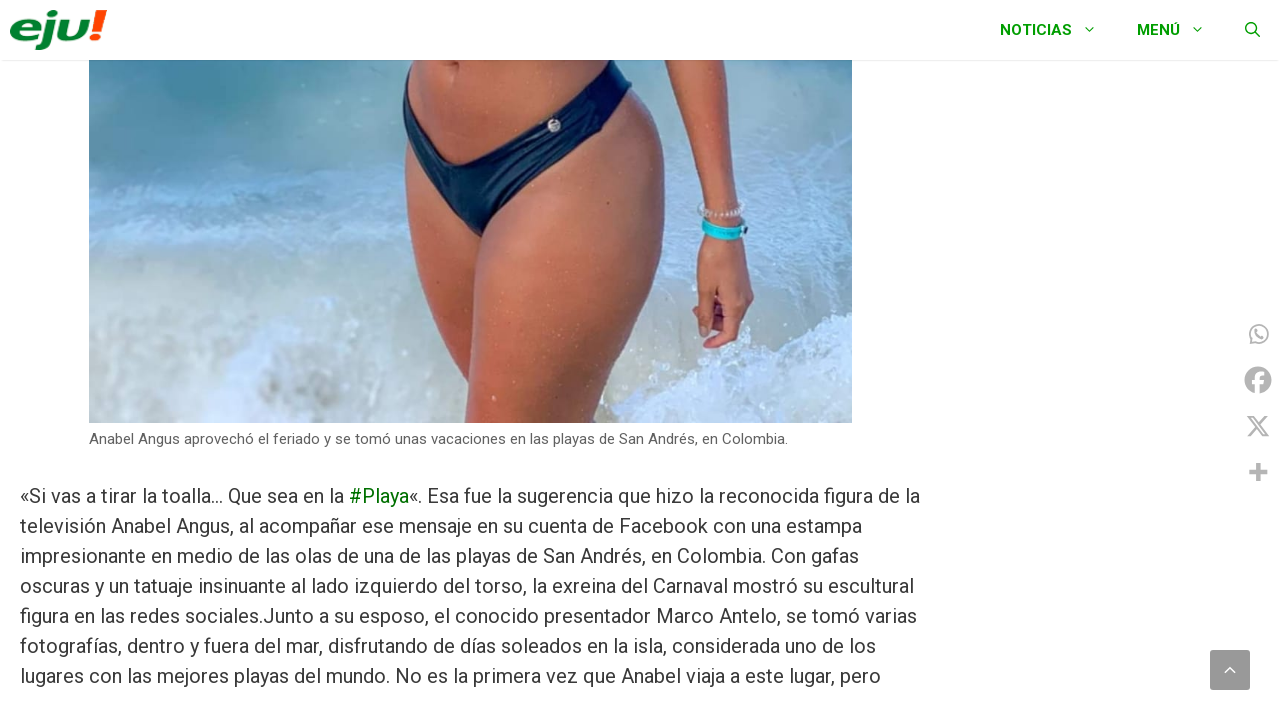

Waited 200ms before scrolling
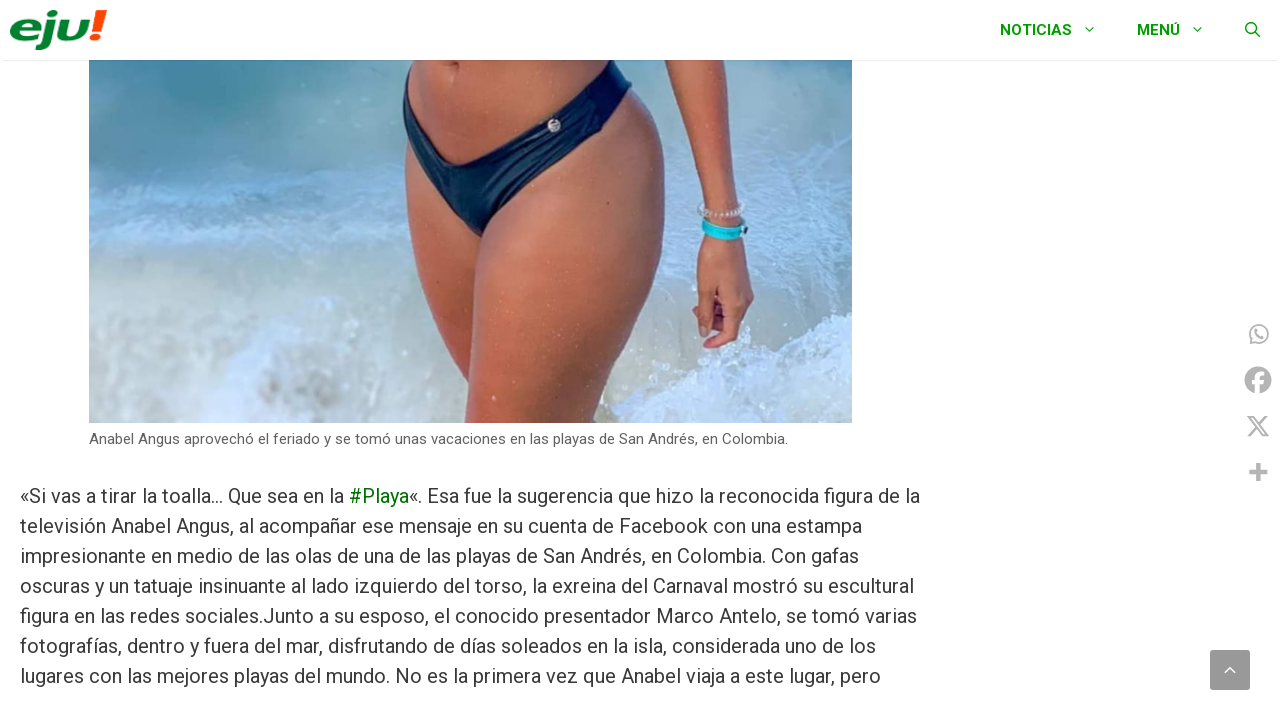

Scrolled down 100px (iteration 11 of 90)
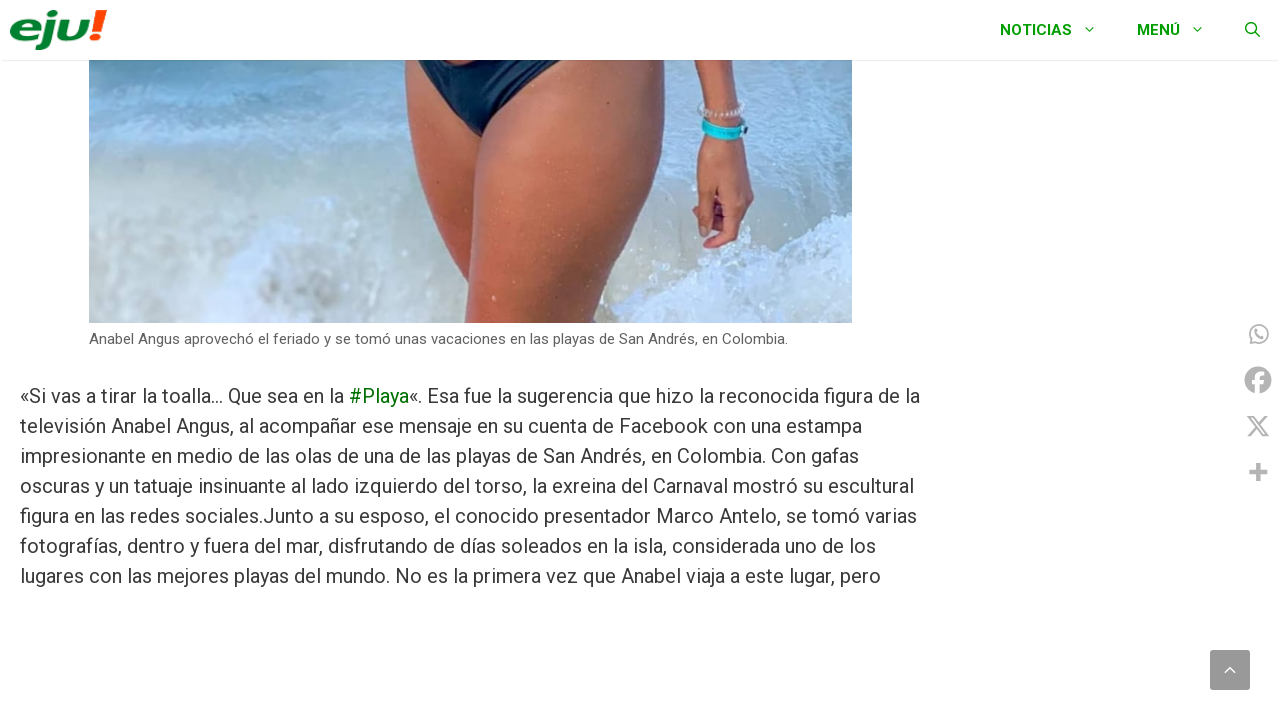

Waited 200ms before scrolling
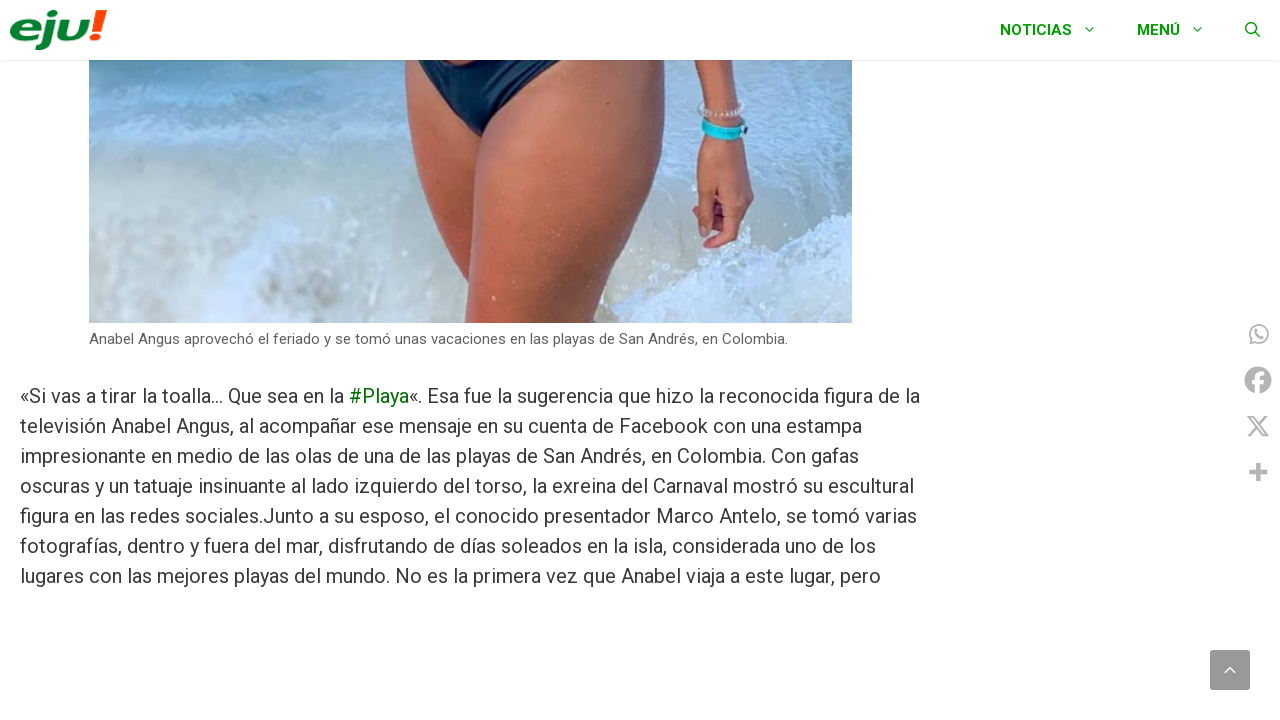

Scrolled down 100px (iteration 12 of 90)
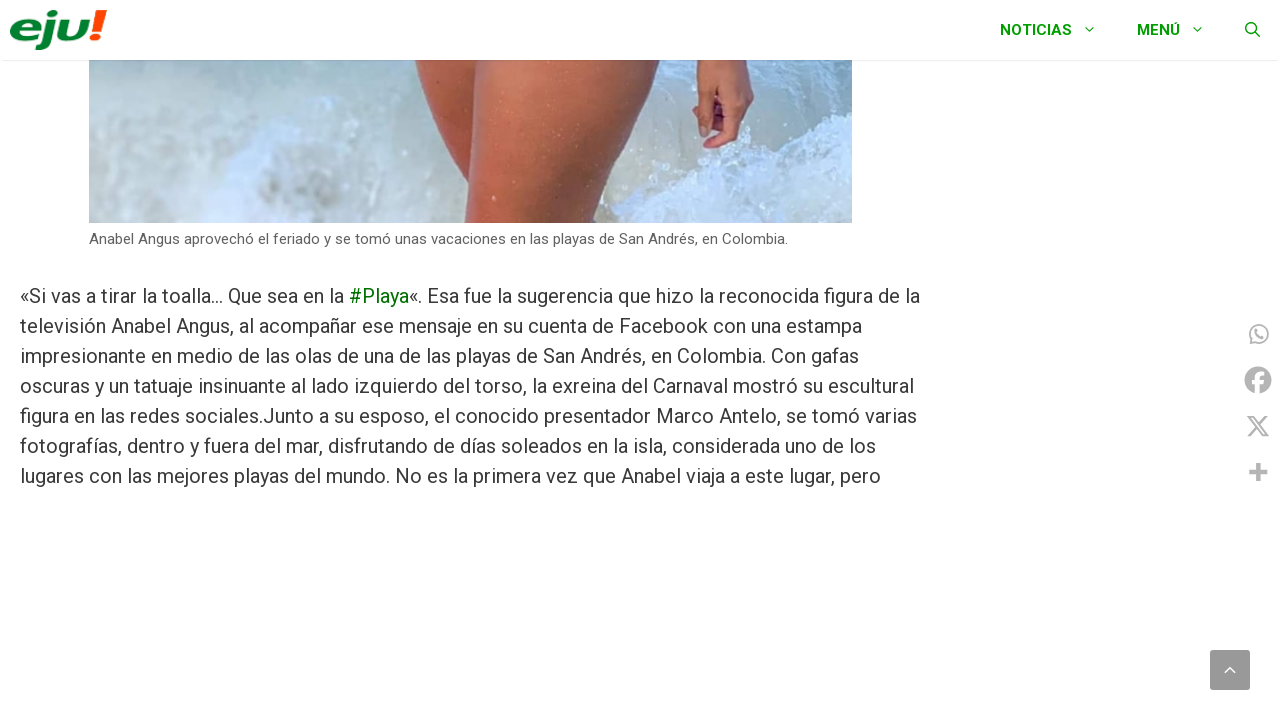

Waited 200ms before scrolling
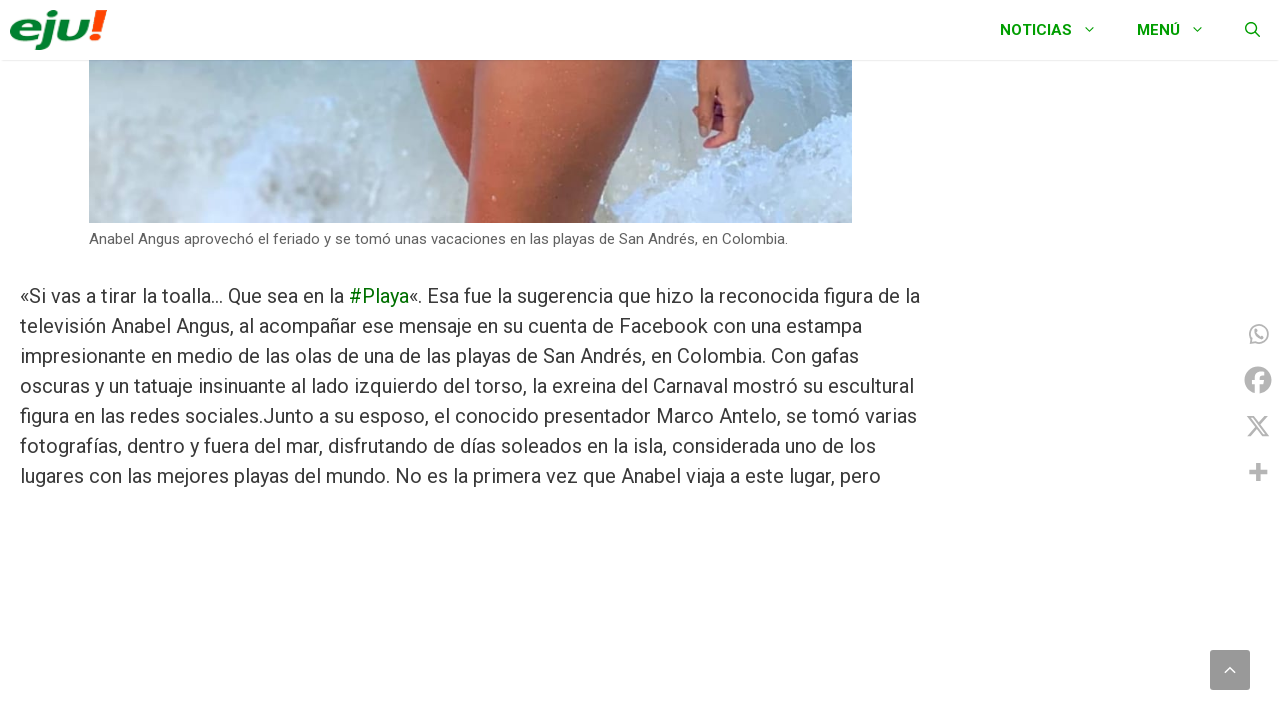

Scrolled down 100px (iteration 13 of 90)
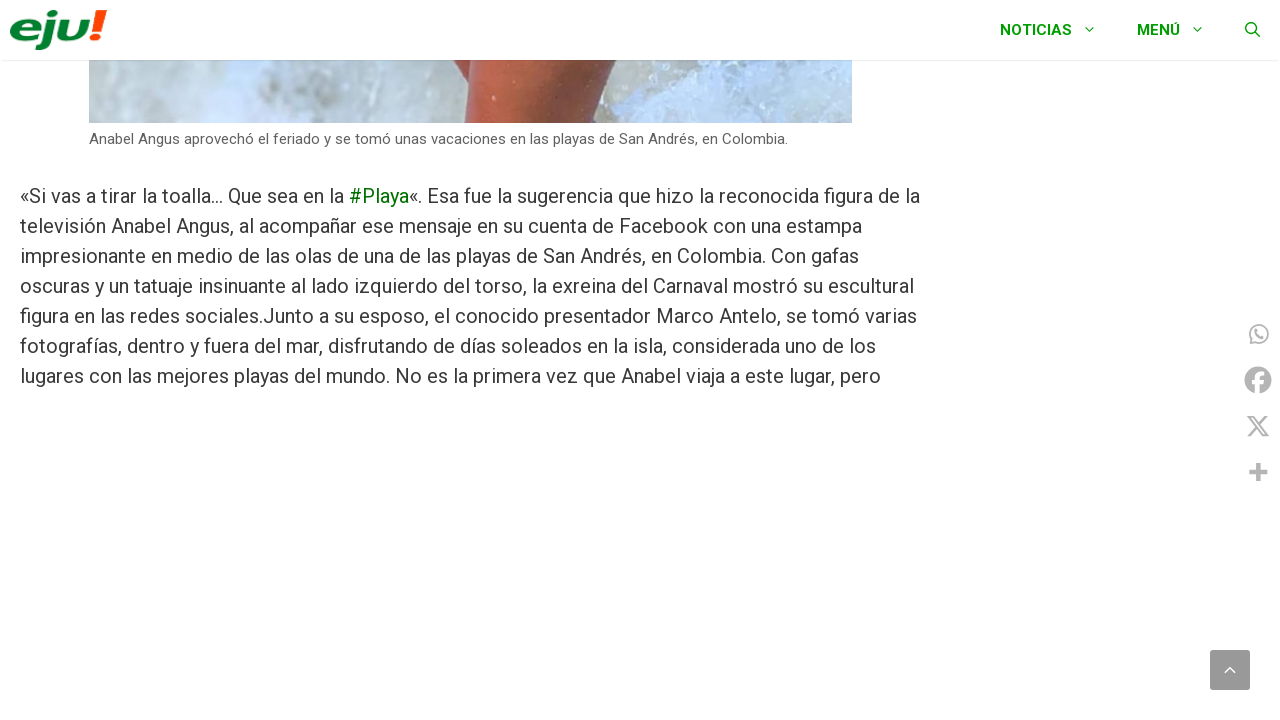

Waited 200ms before scrolling
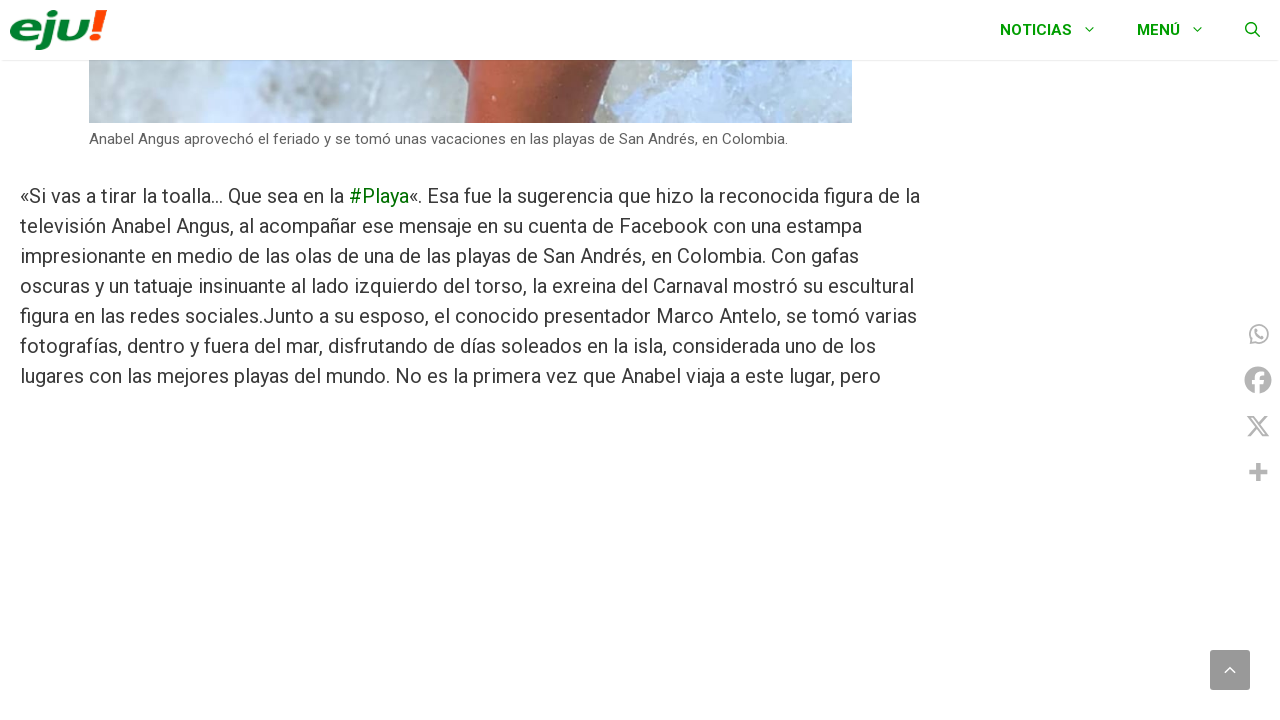

Scrolled down 100px (iteration 14 of 90)
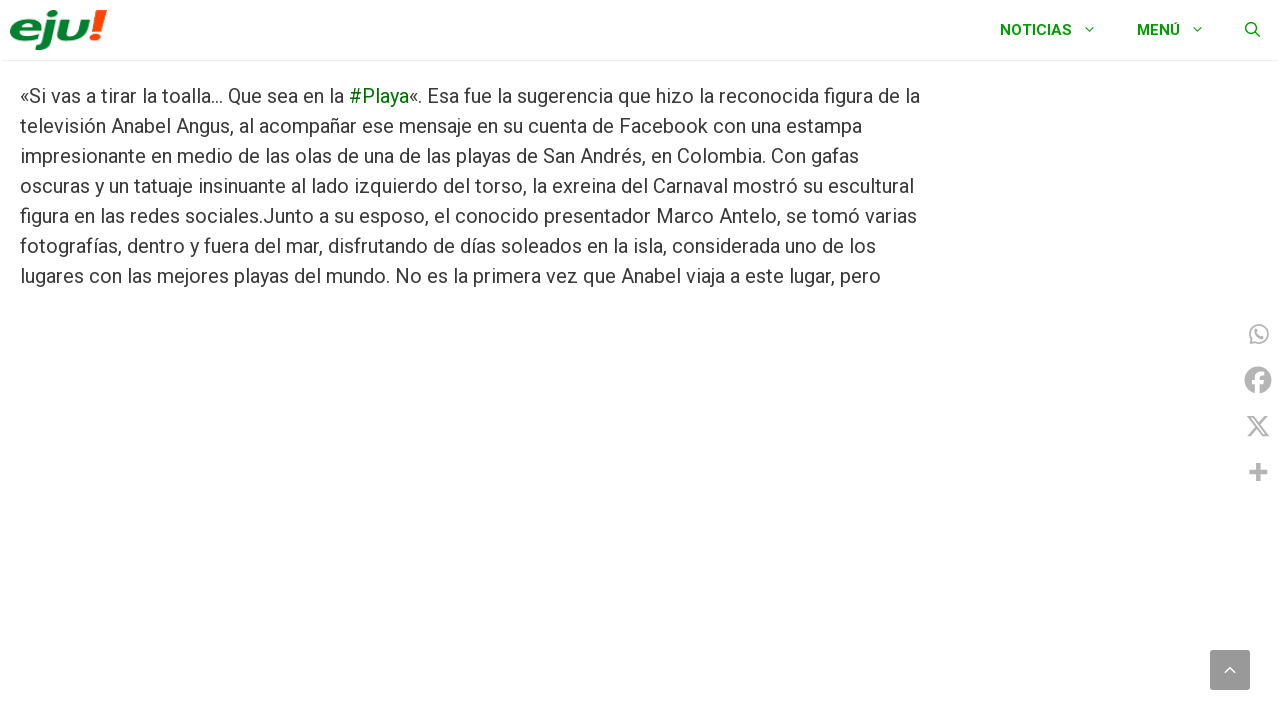

Waited 200ms before scrolling
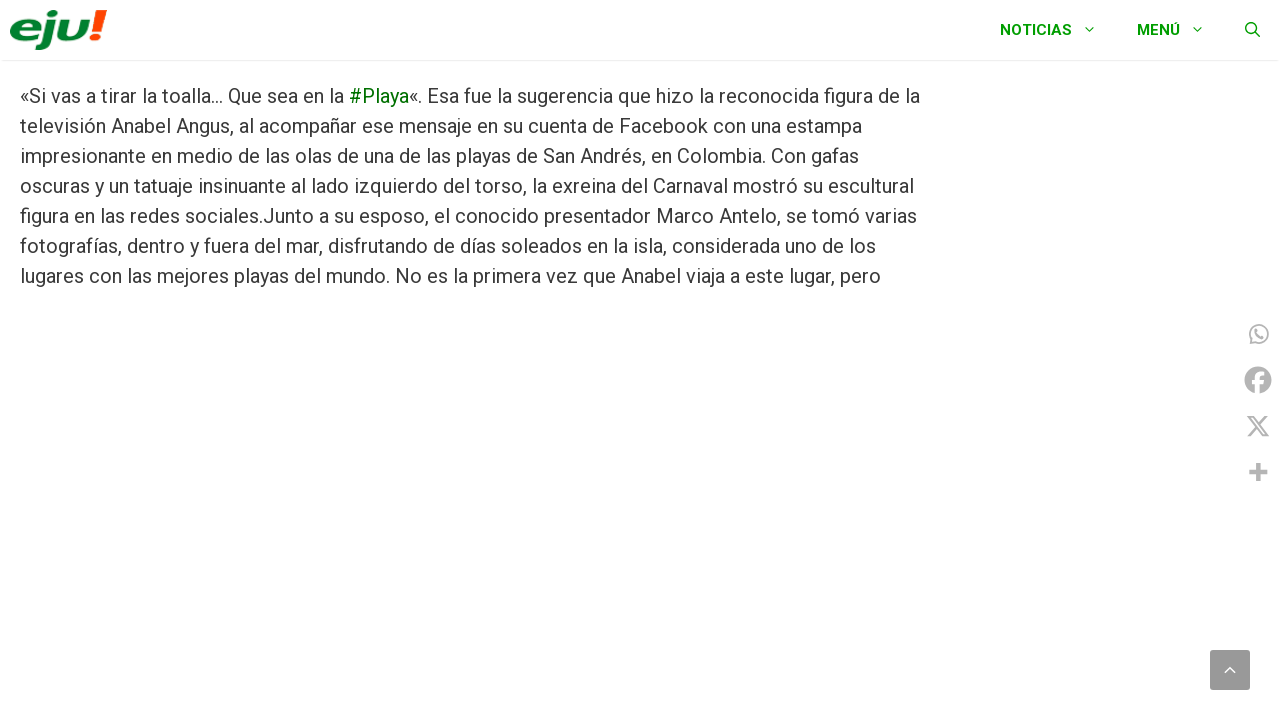

Scrolled down 100px (iteration 15 of 90)
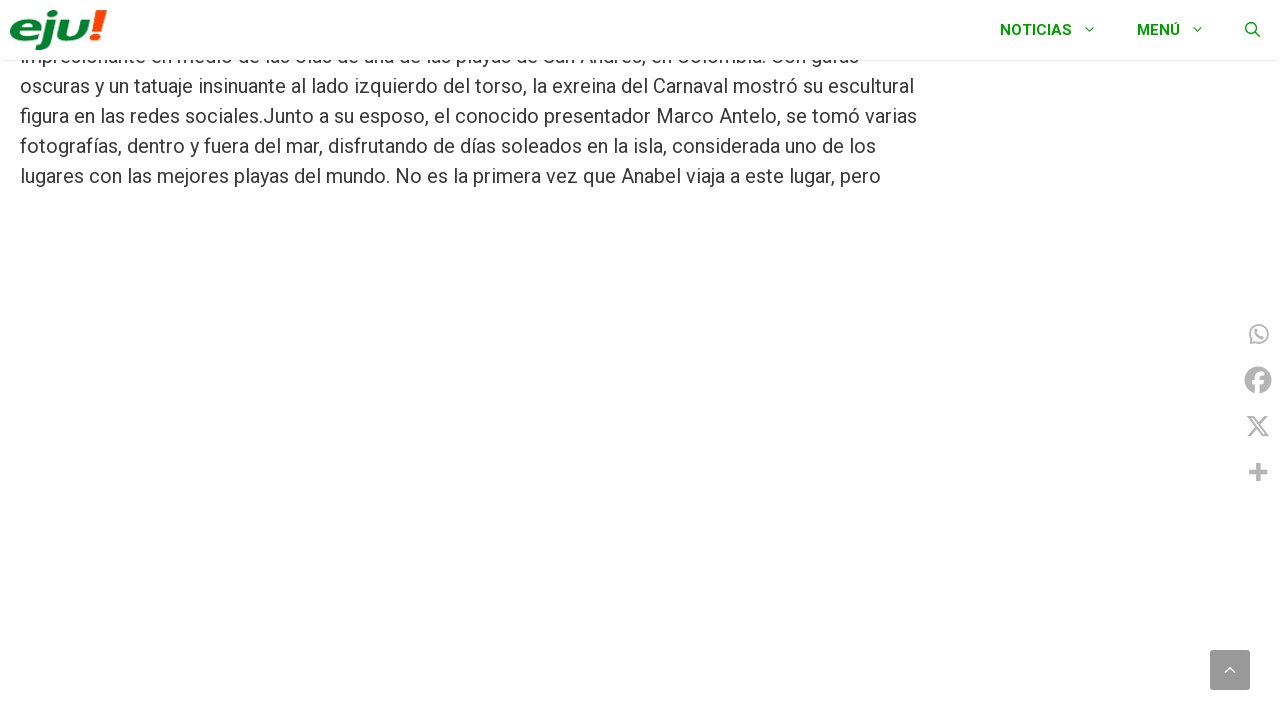

Waited 200ms before scrolling
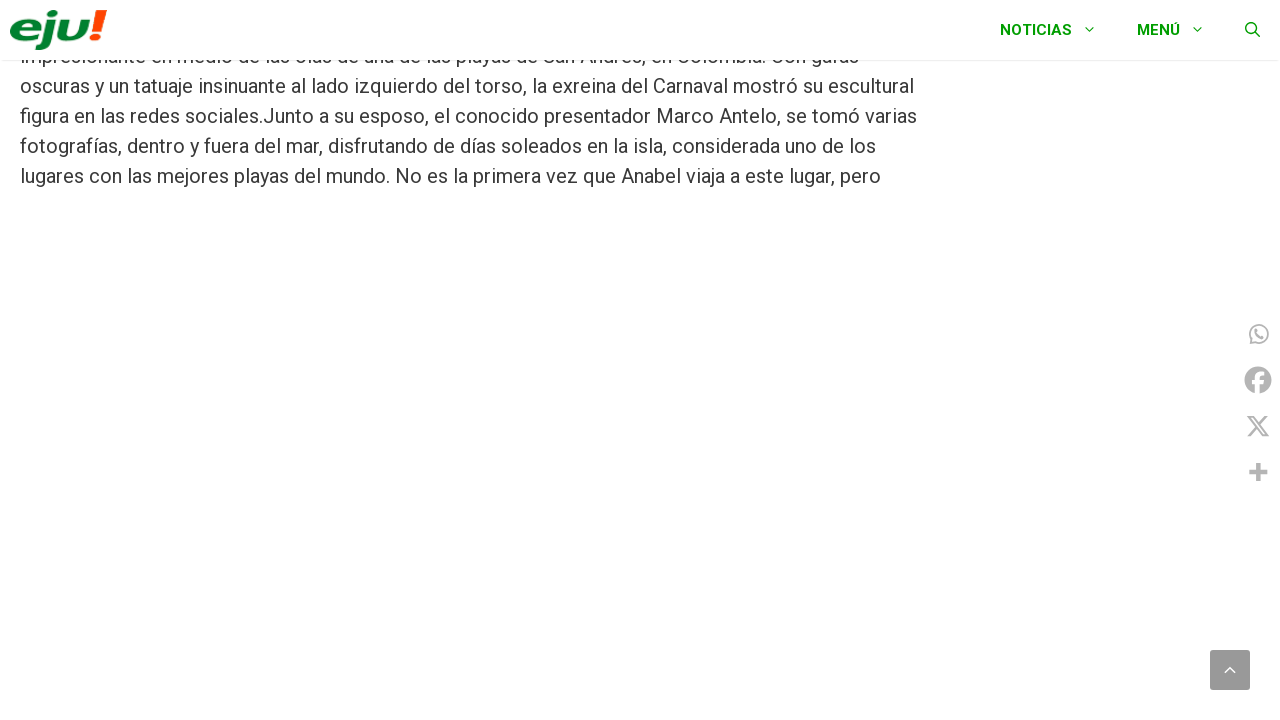

Scrolled down 100px (iteration 16 of 90)
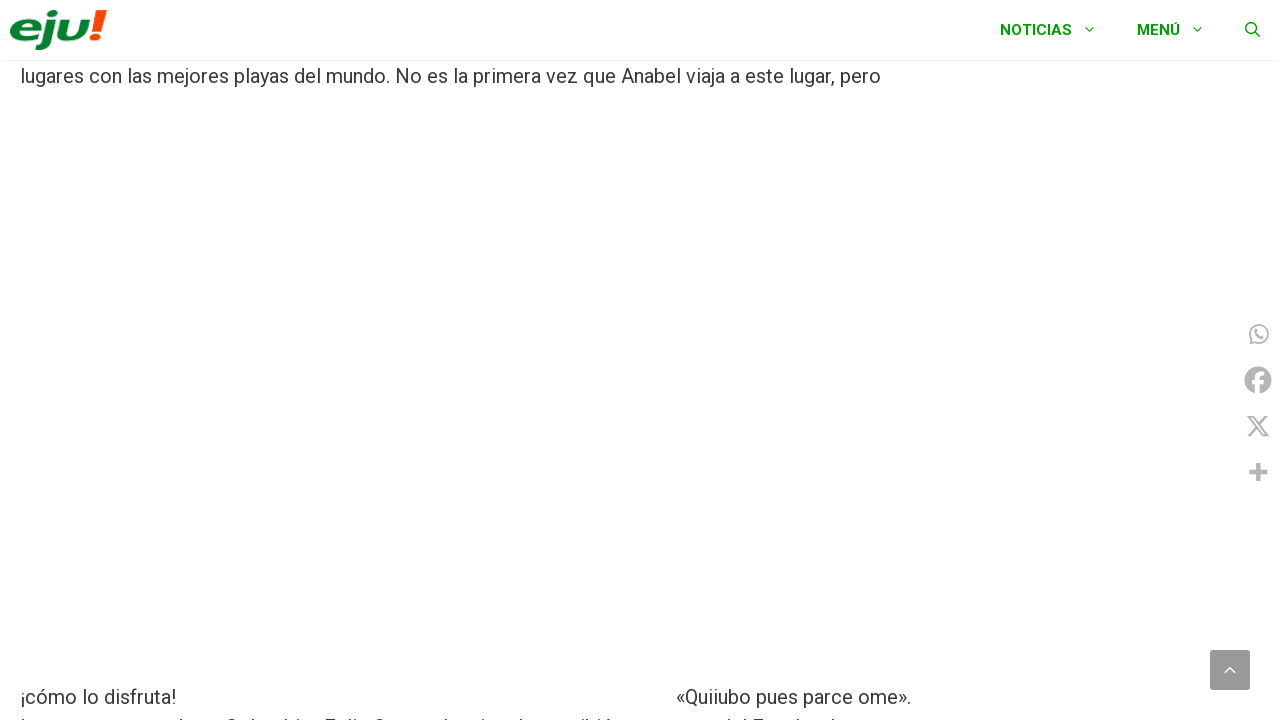

Waited 200ms before scrolling
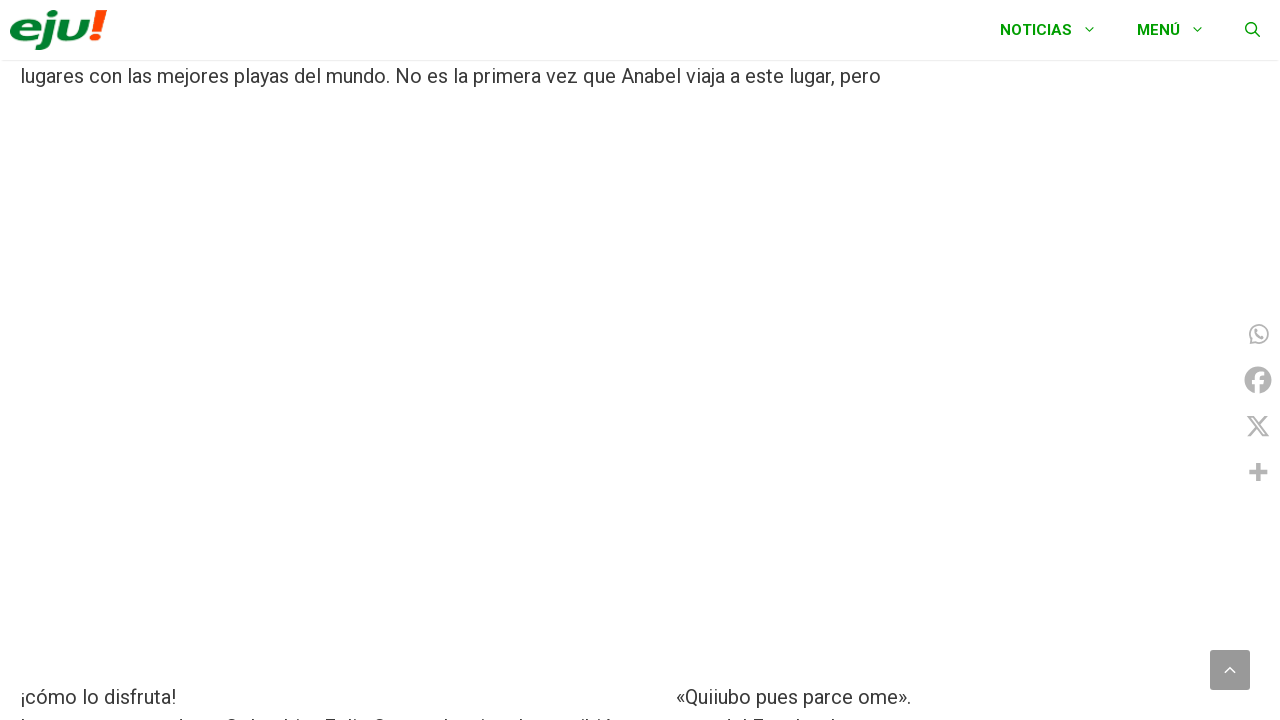

Scrolled down 100px (iteration 17 of 90)
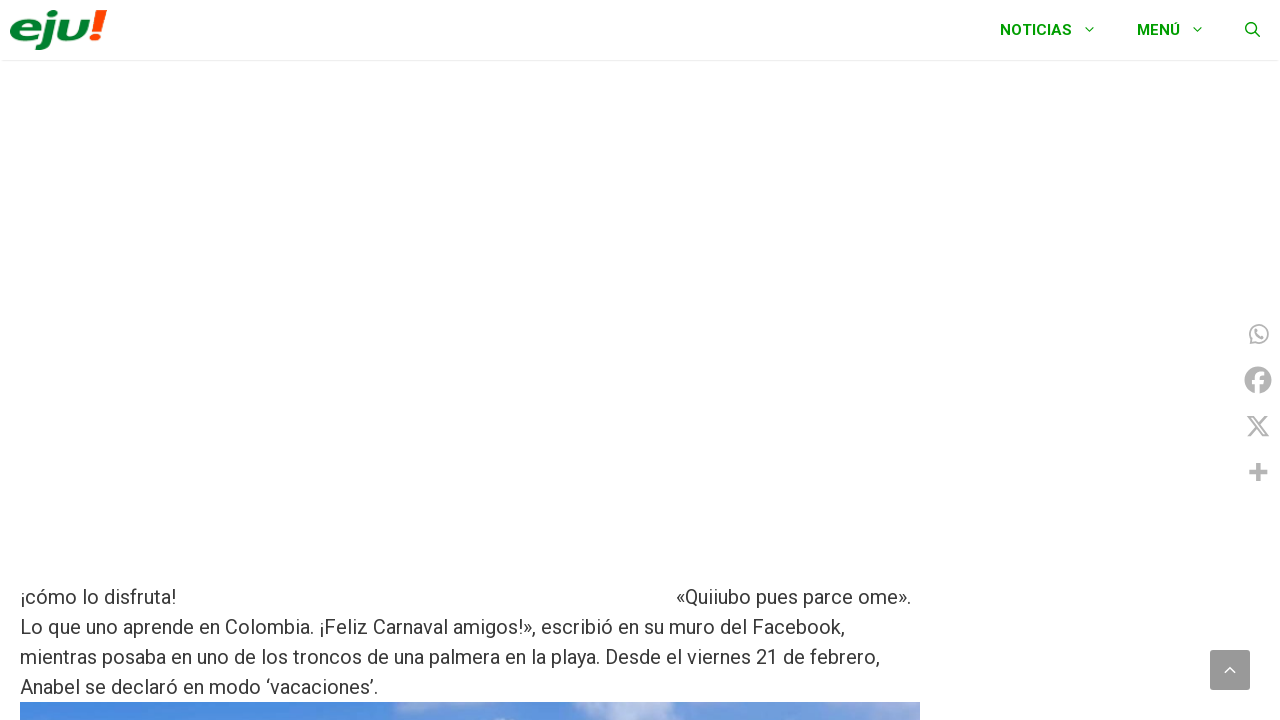

Waited 200ms before scrolling
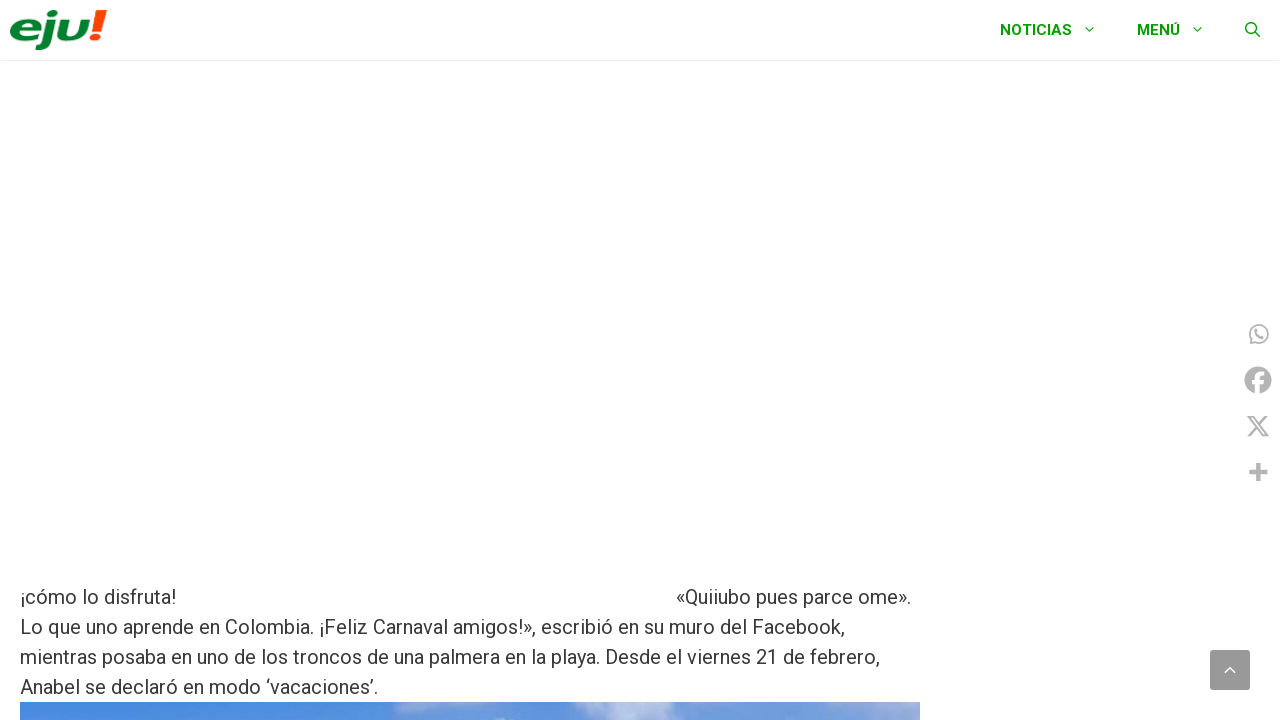

Scrolled down 100px (iteration 18 of 90)
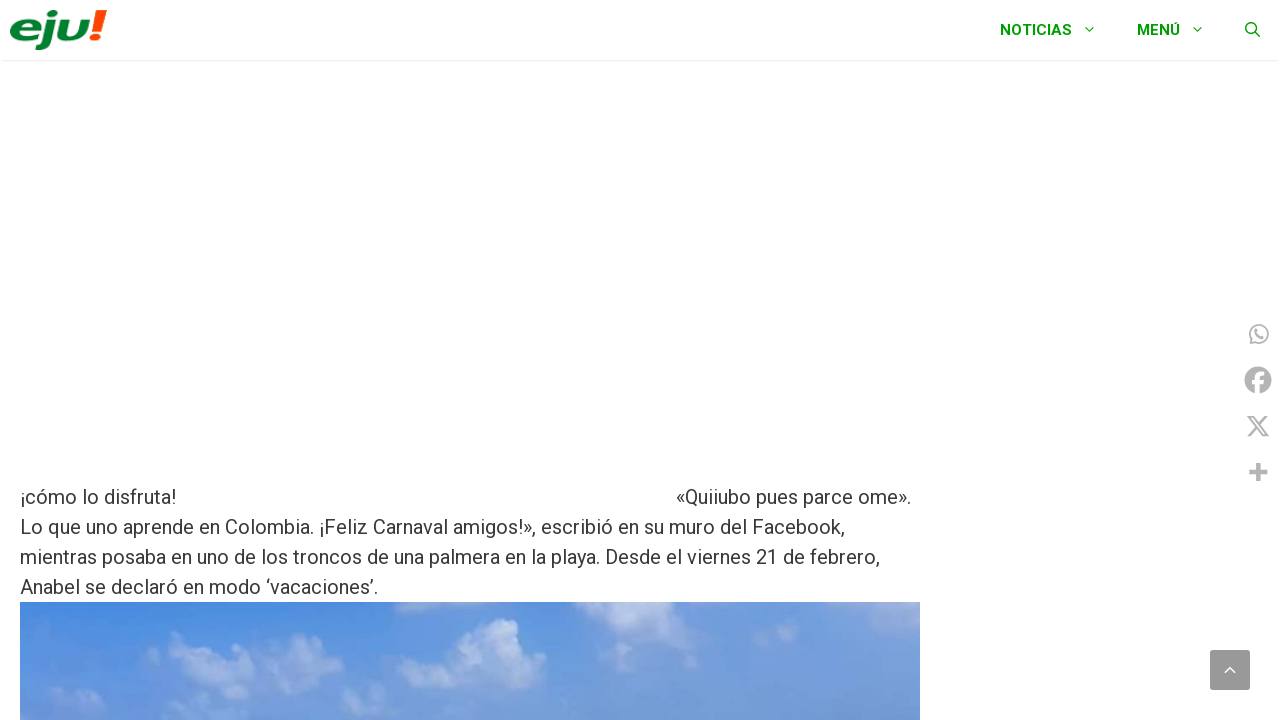

Waited 200ms before scrolling
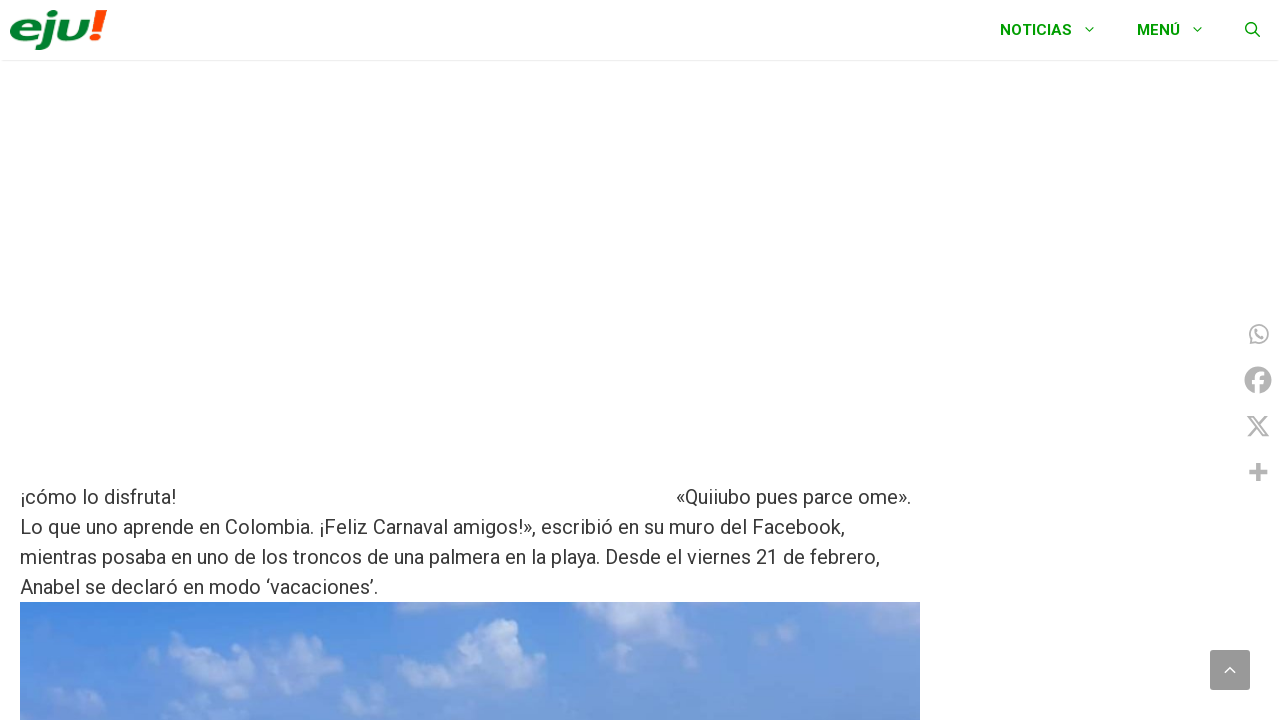

Scrolled down 100px (iteration 19 of 90)
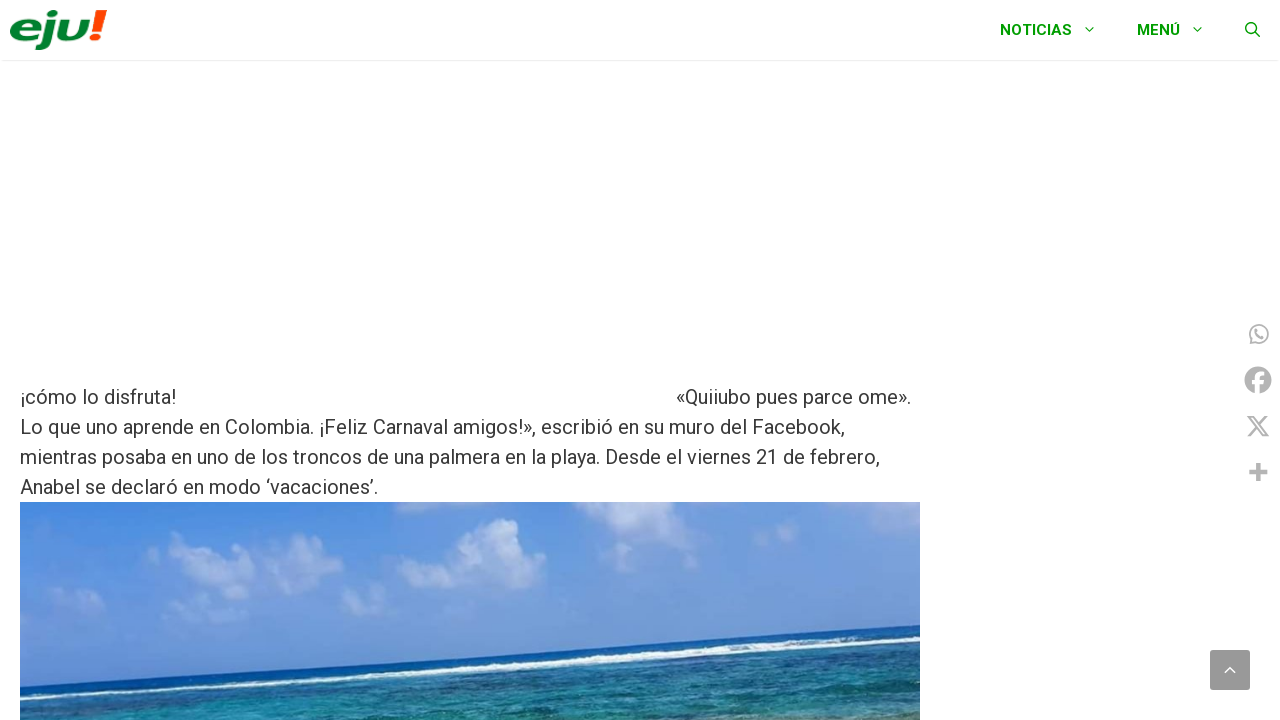

Waited 200ms before scrolling
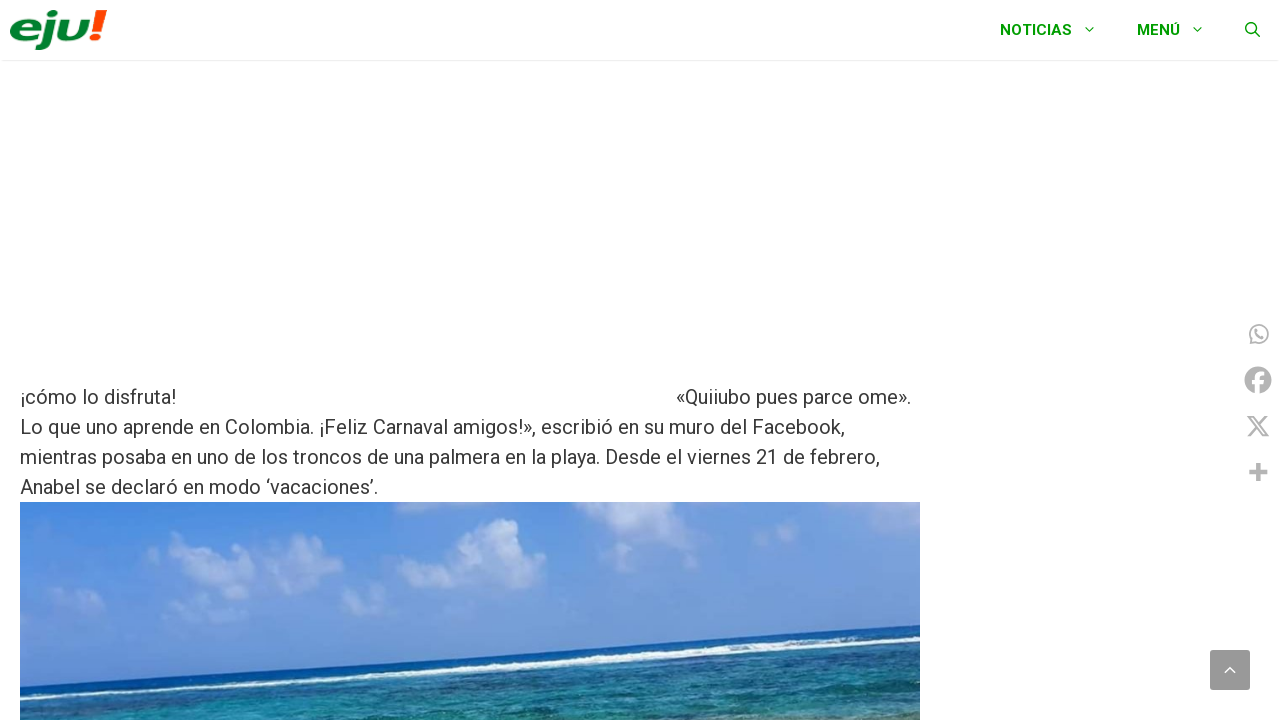

Scrolled down 100px (iteration 20 of 90)
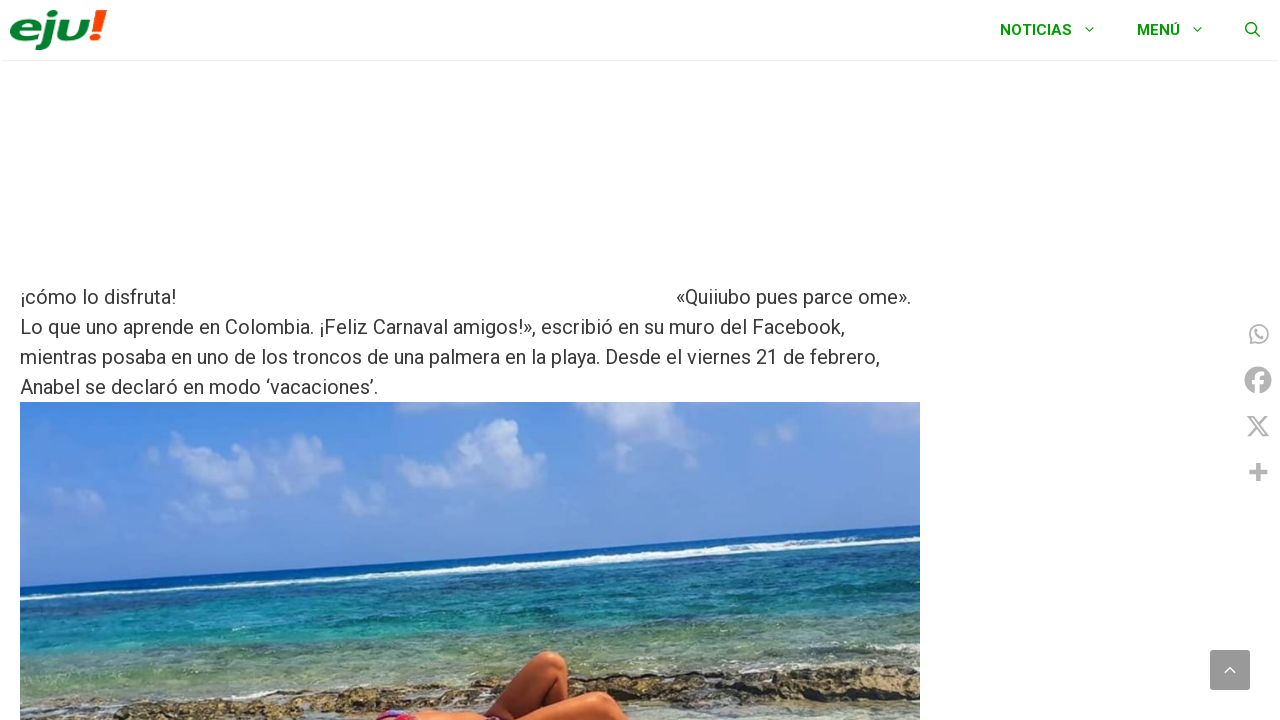

Waited 200ms before scrolling
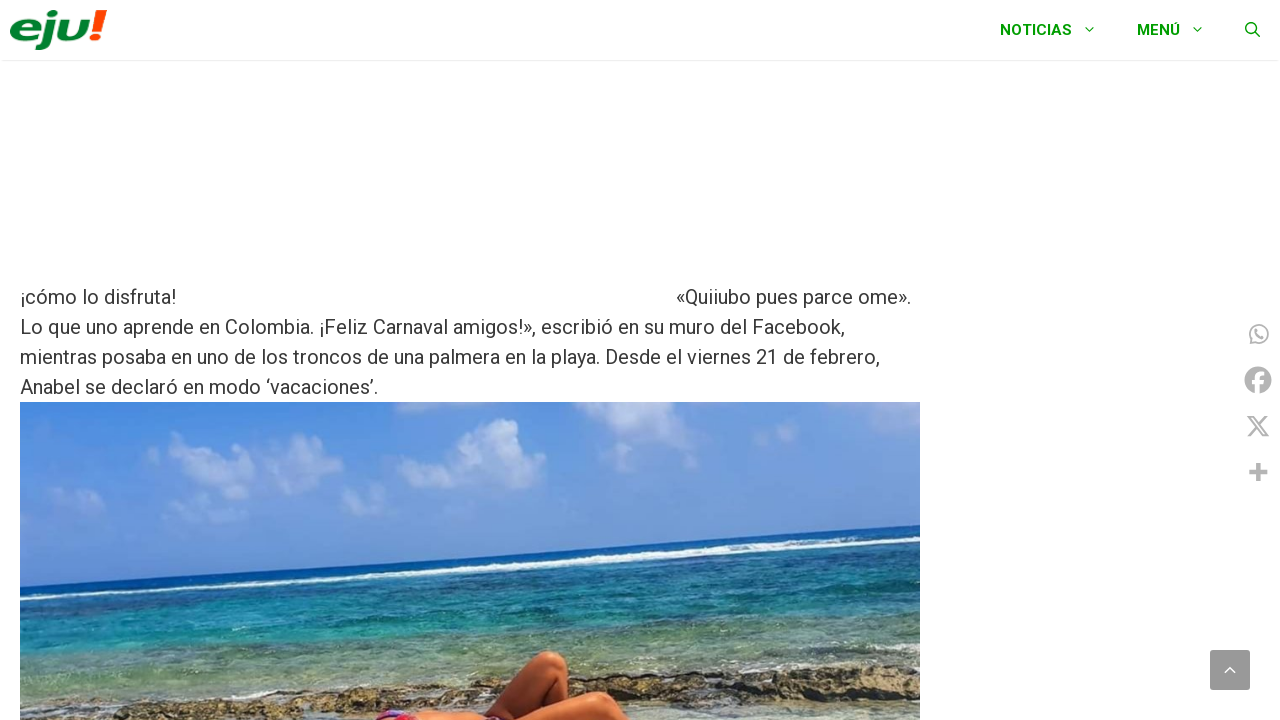

Scrolled down 100px (iteration 21 of 90)
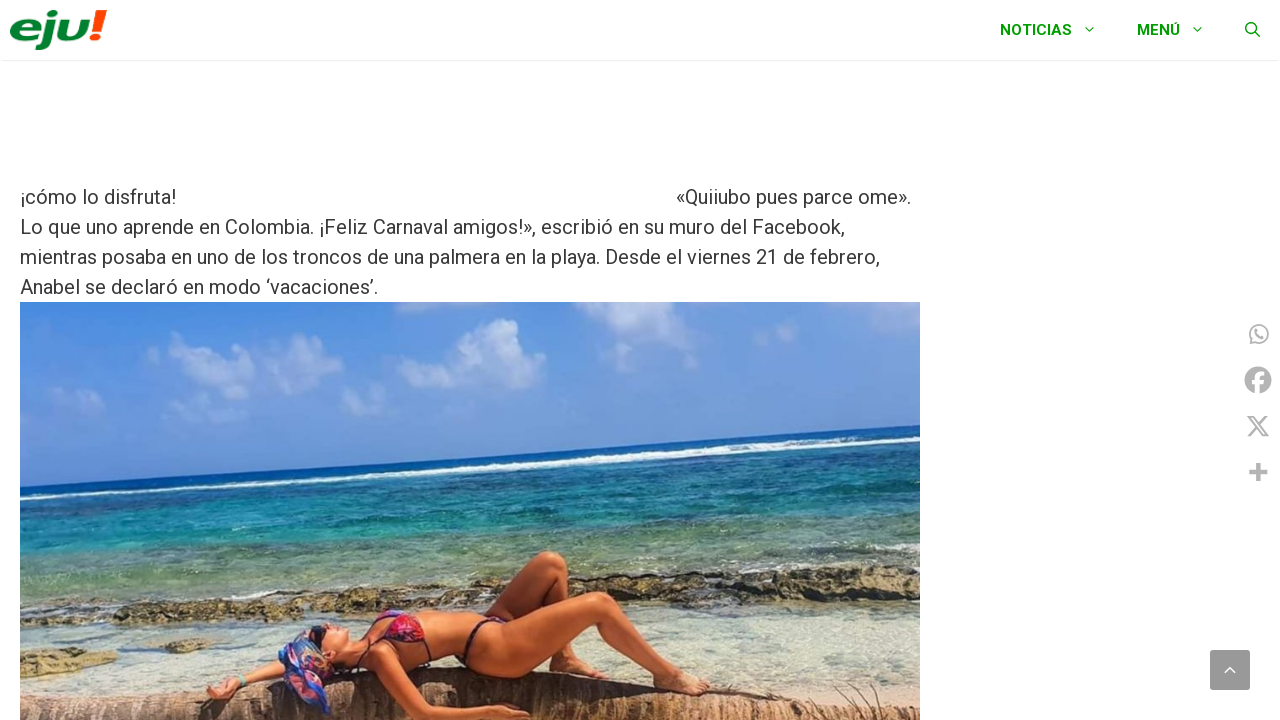

Waited 200ms before scrolling
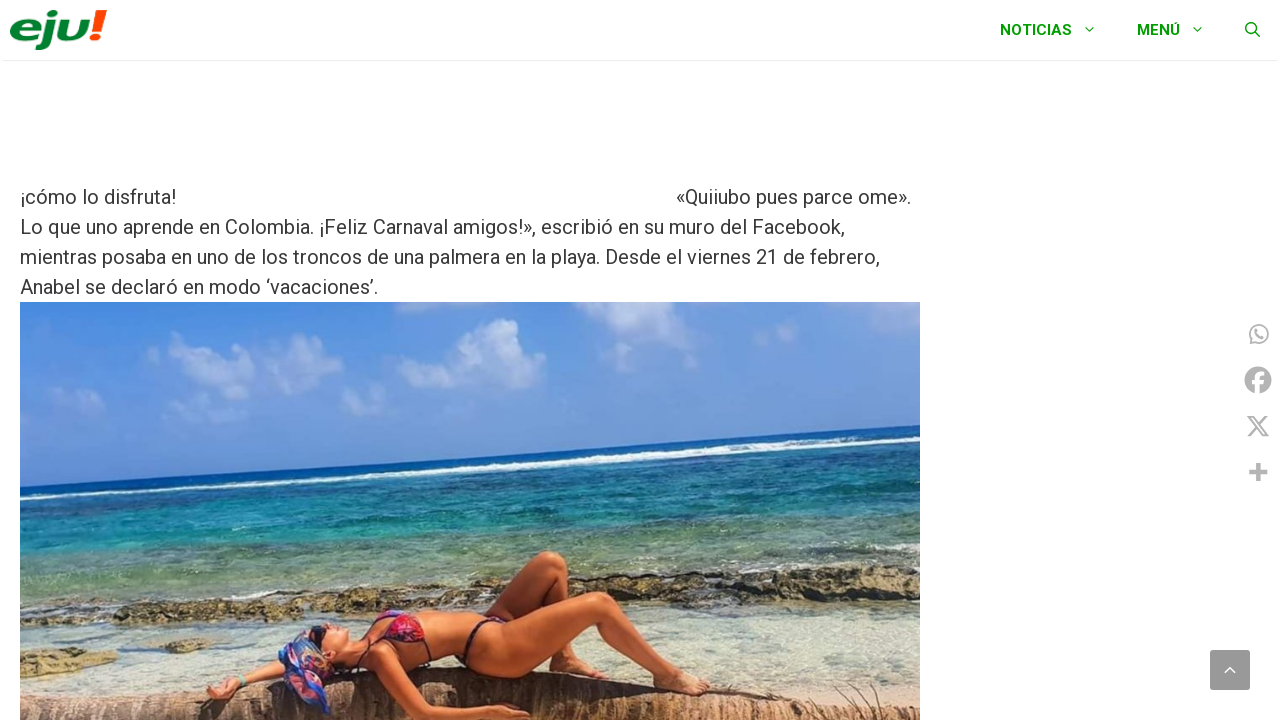

Scrolled down 100px (iteration 22 of 90)
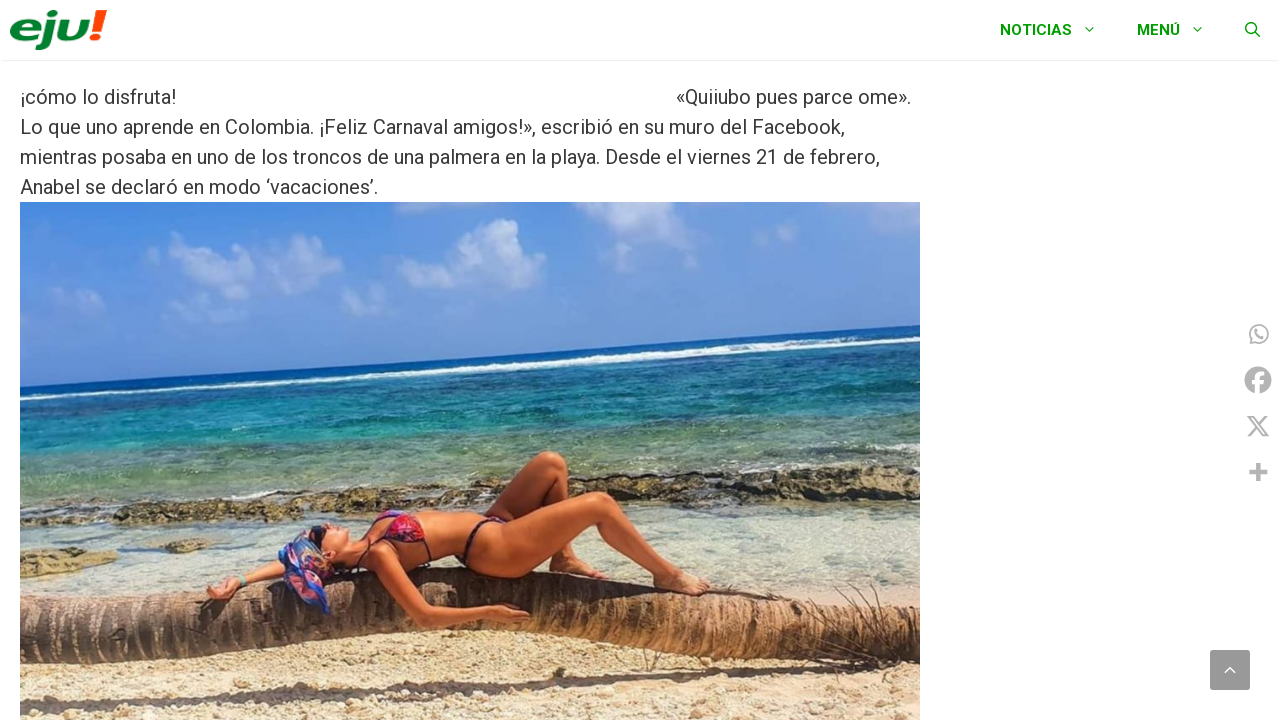

Waited 200ms before scrolling
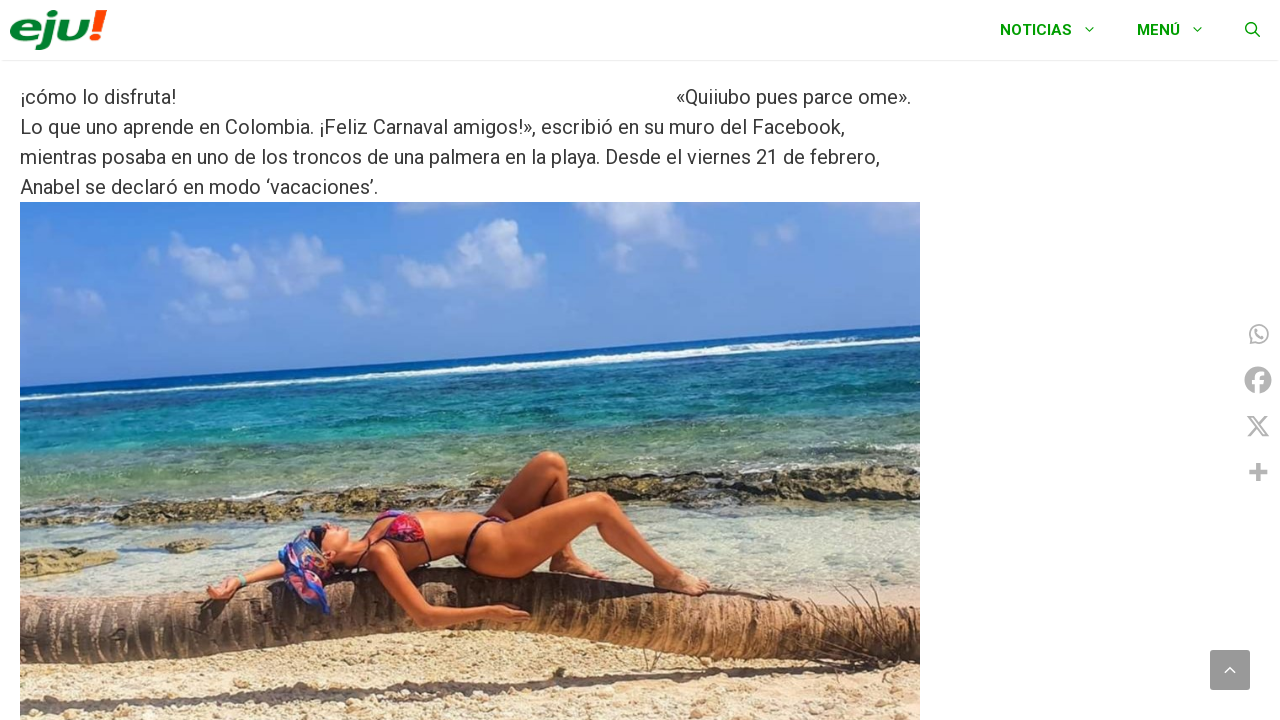

Scrolled down 100px (iteration 23 of 90)
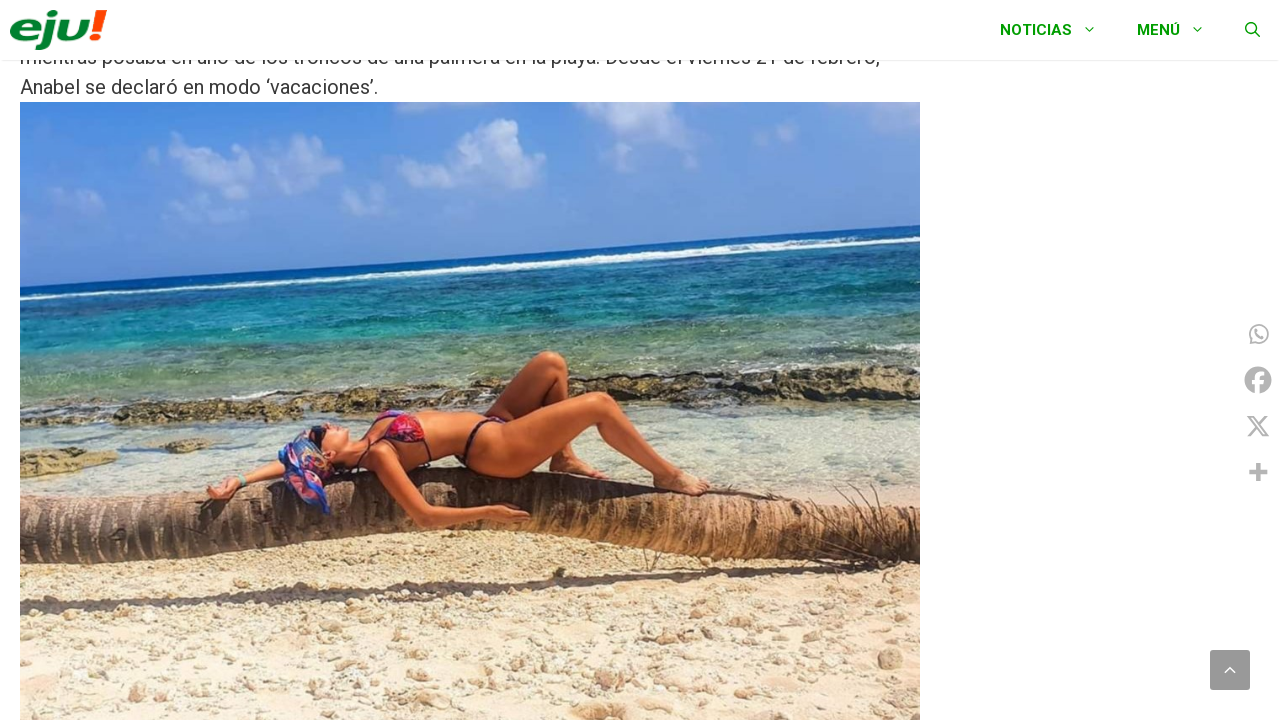

Waited 200ms before scrolling
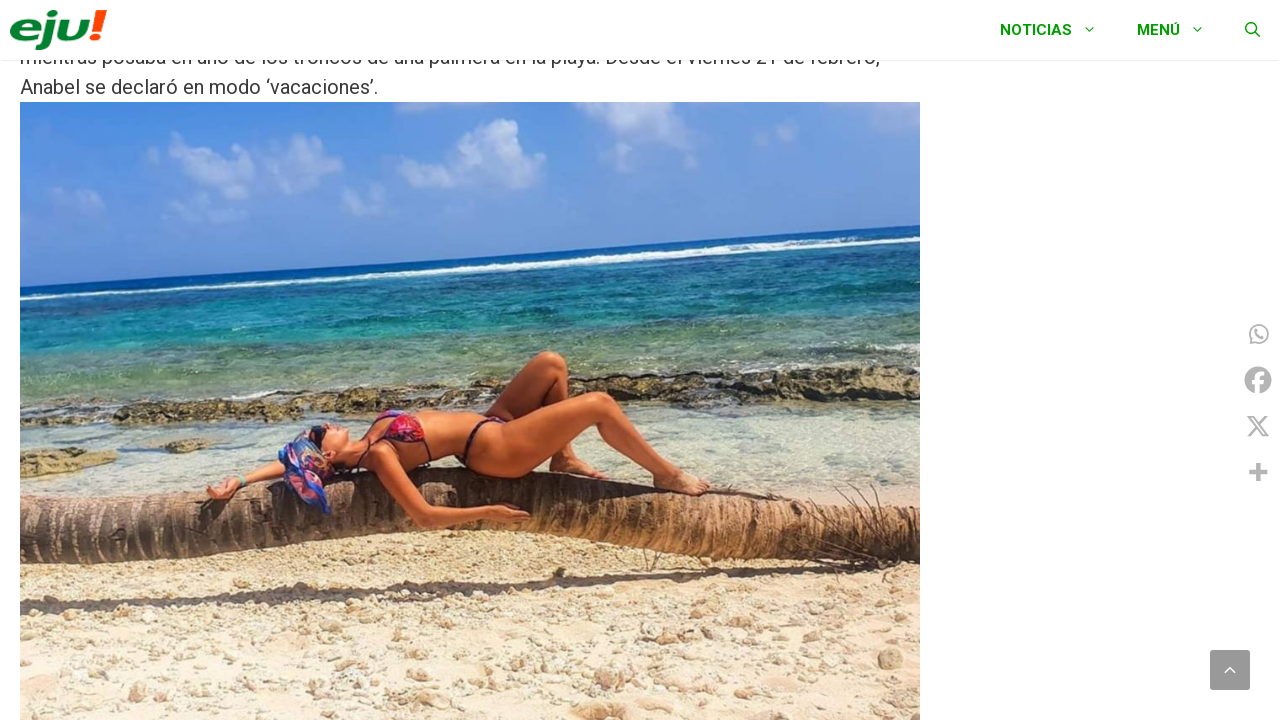

Scrolled down 100px (iteration 24 of 90)
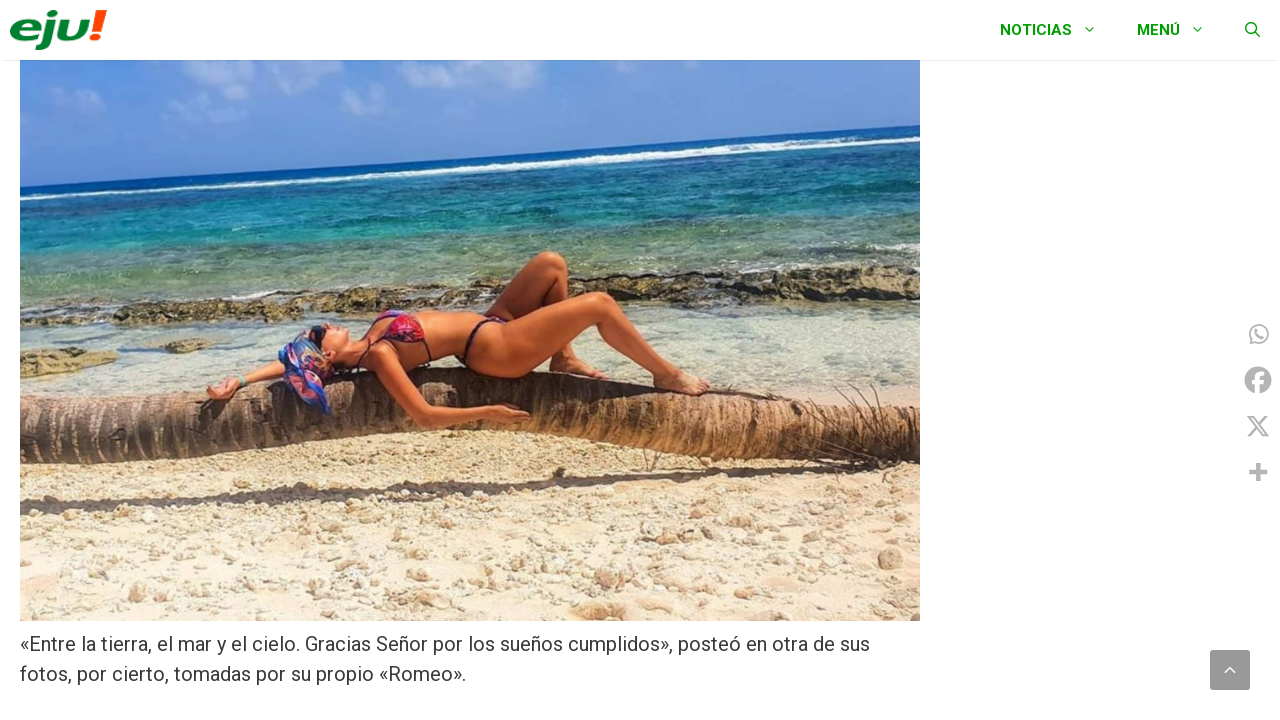

Waited 200ms before scrolling
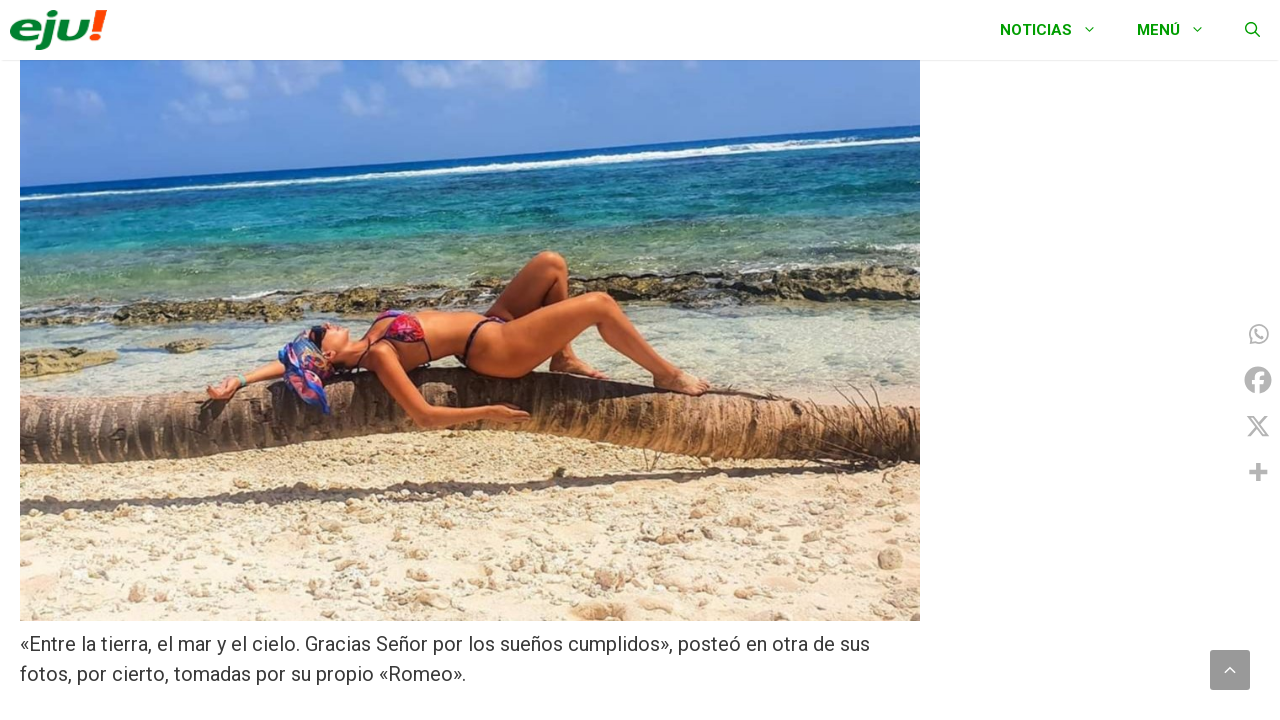

Scrolled down 100px (iteration 25 of 90)
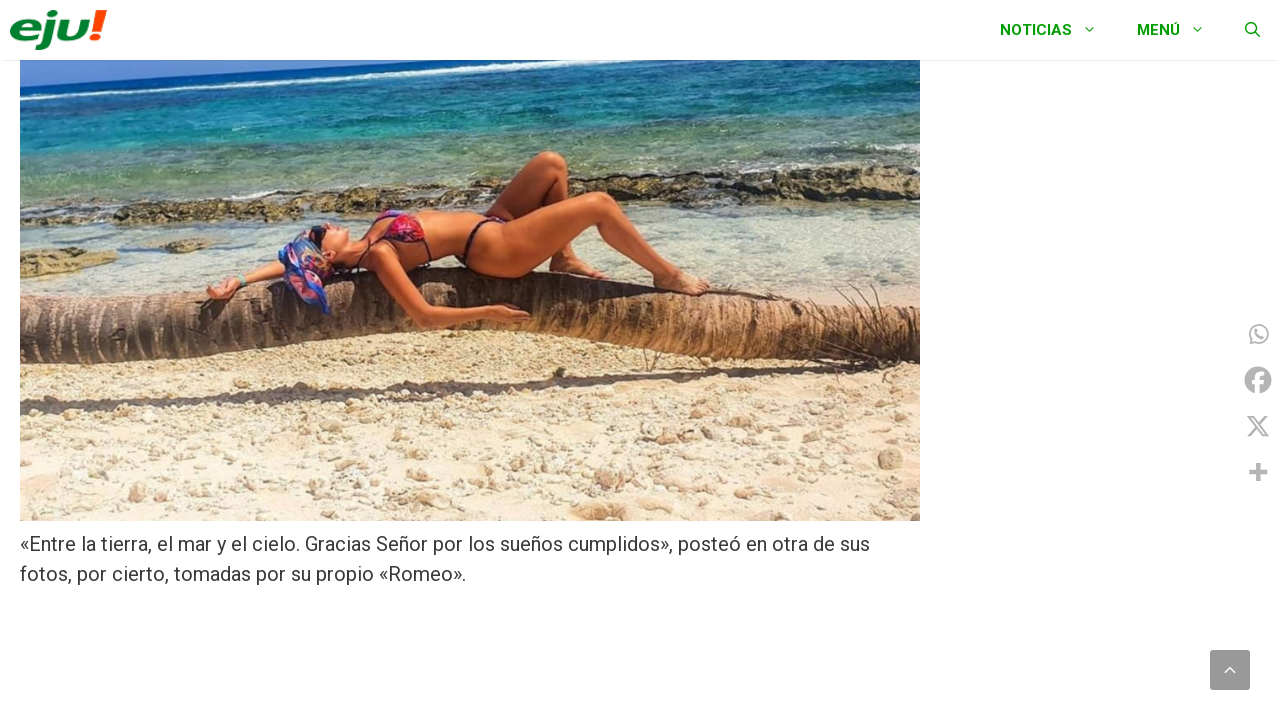

Waited 200ms before scrolling
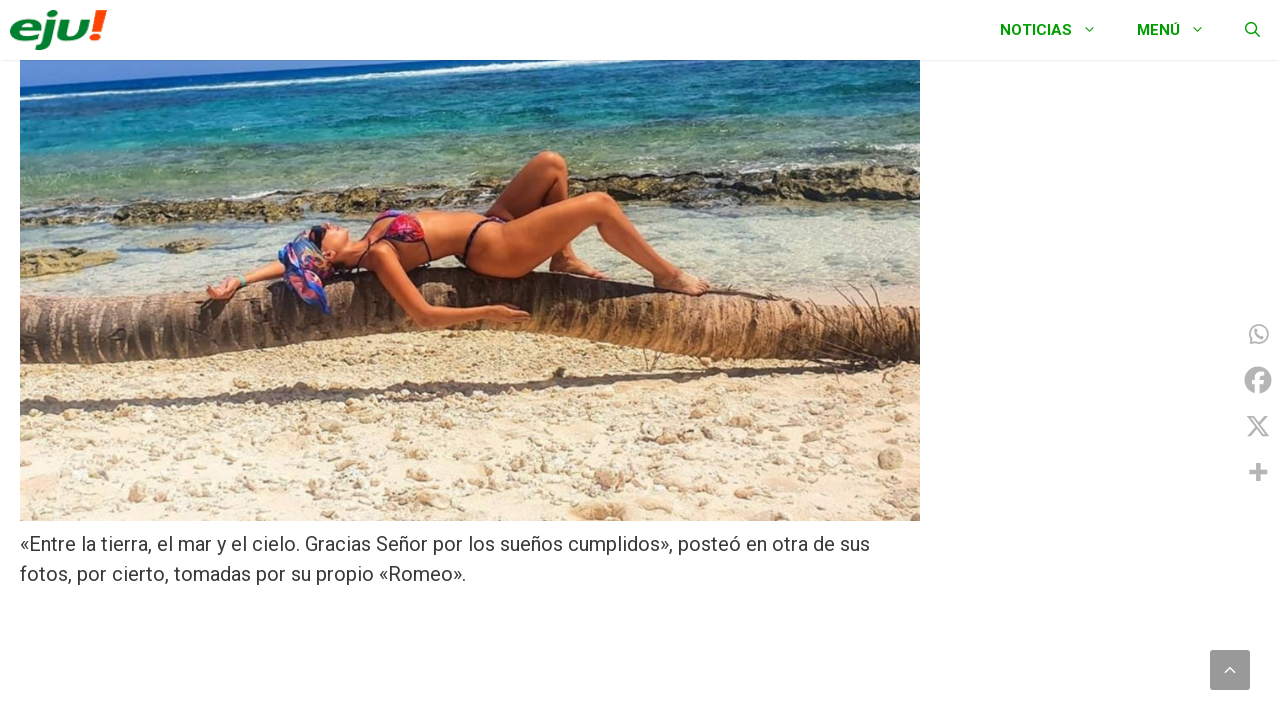

Scrolled down 100px (iteration 26 of 90)
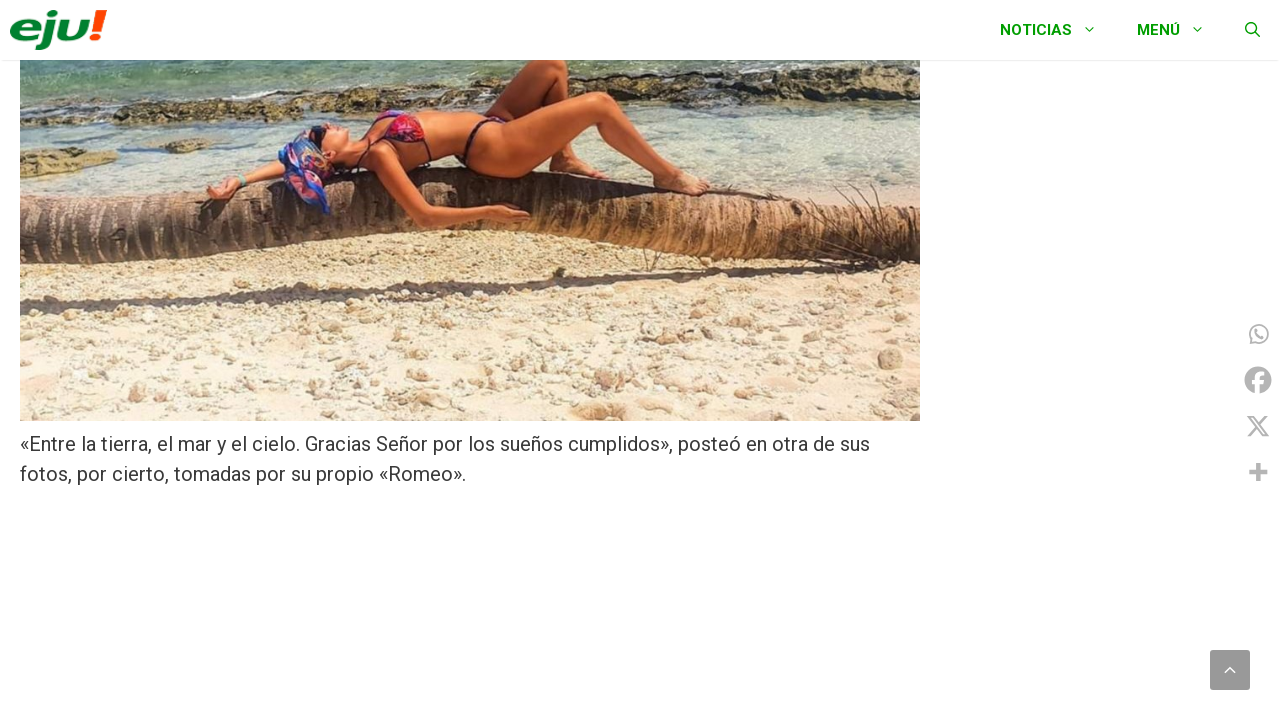

Waited 200ms before scrolling
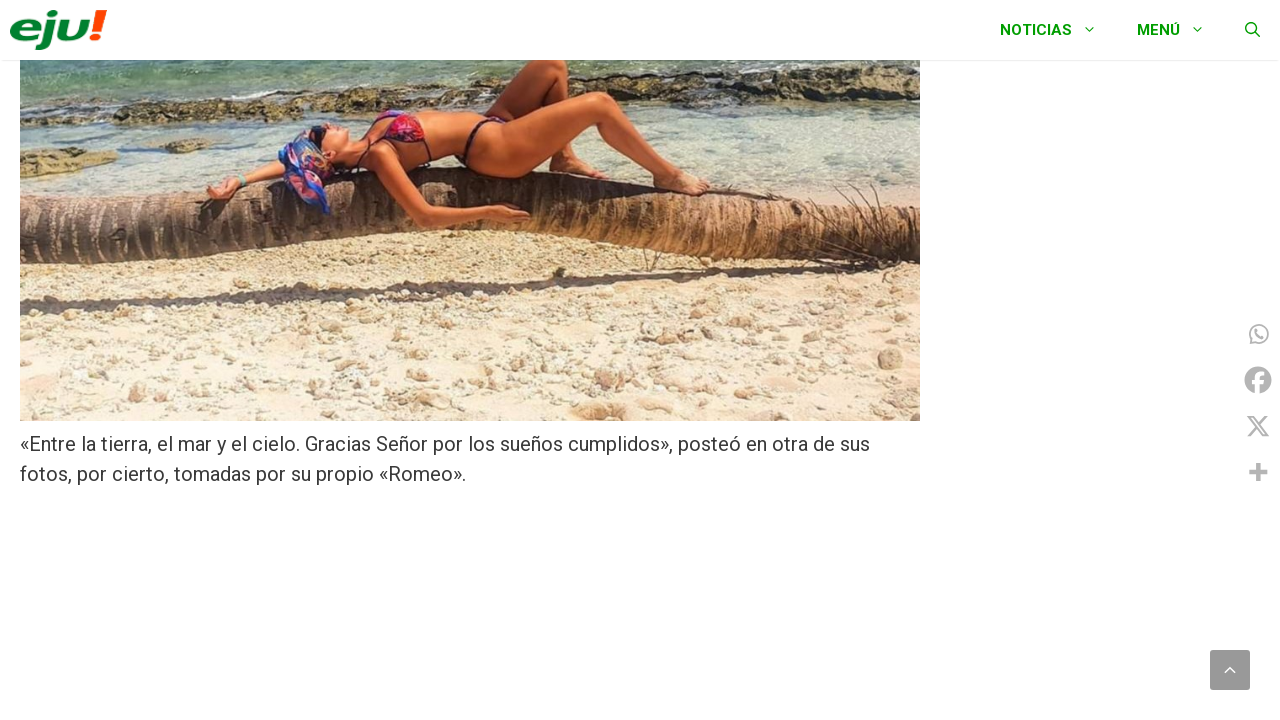

Scrolled down 100px (iteration 27 of 90)
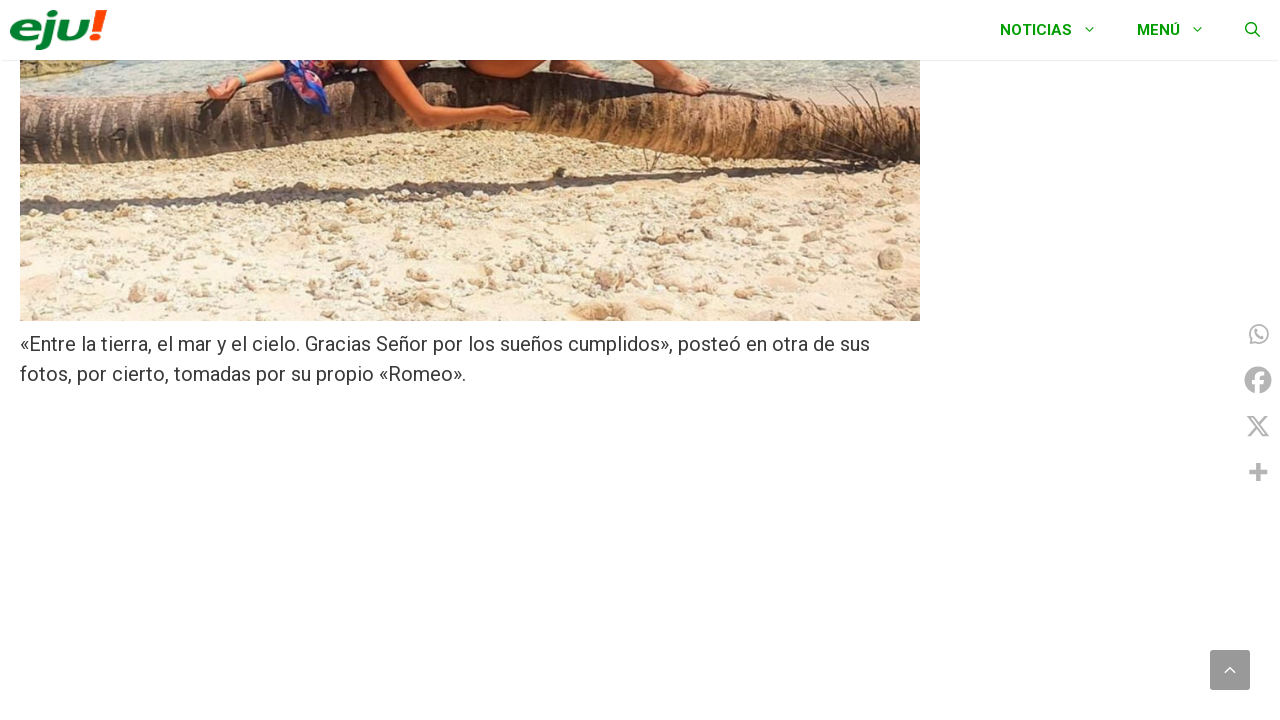

Waited 200ms before scrolling
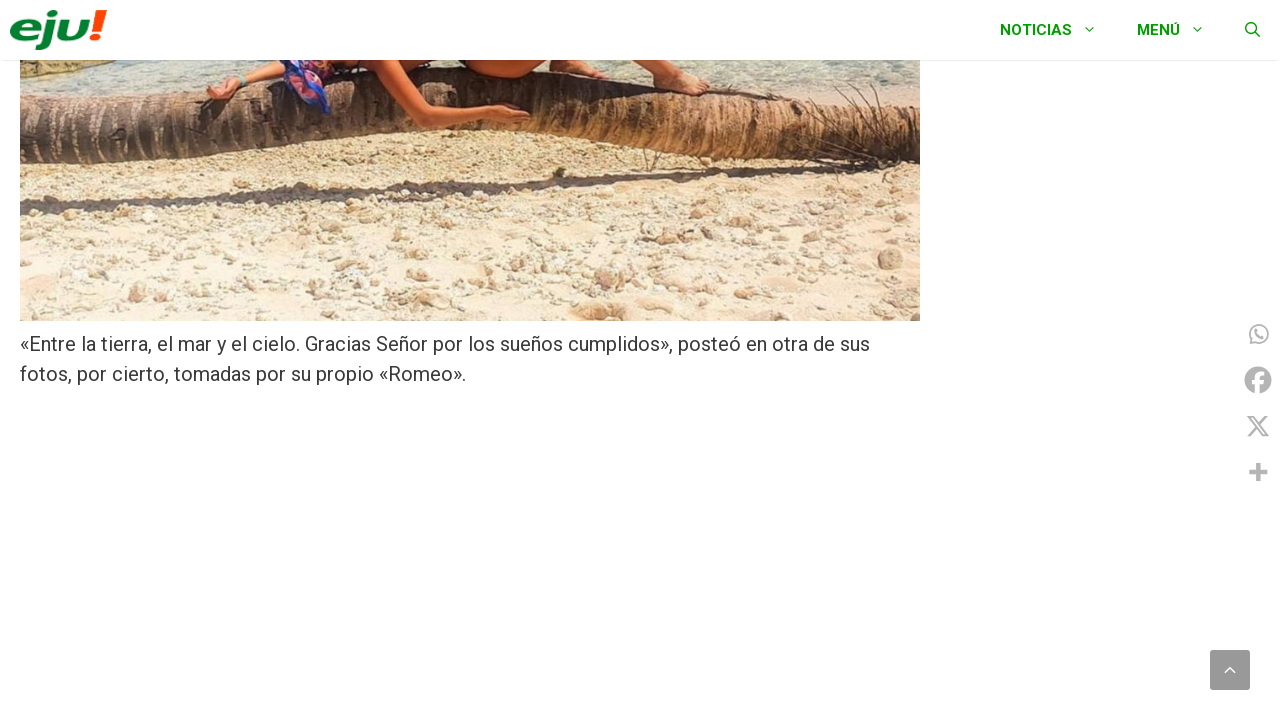

Scrolled down 100px (iteration 28 of 90)
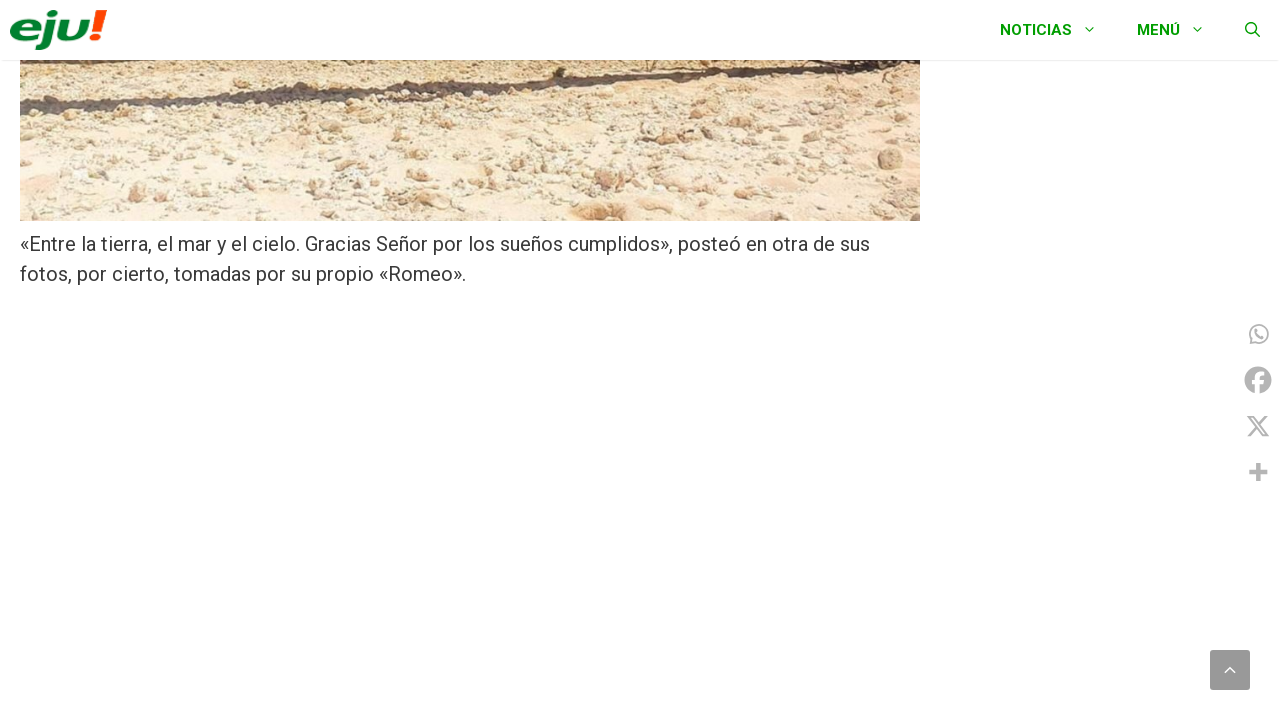

Waited 200ms before scrolling
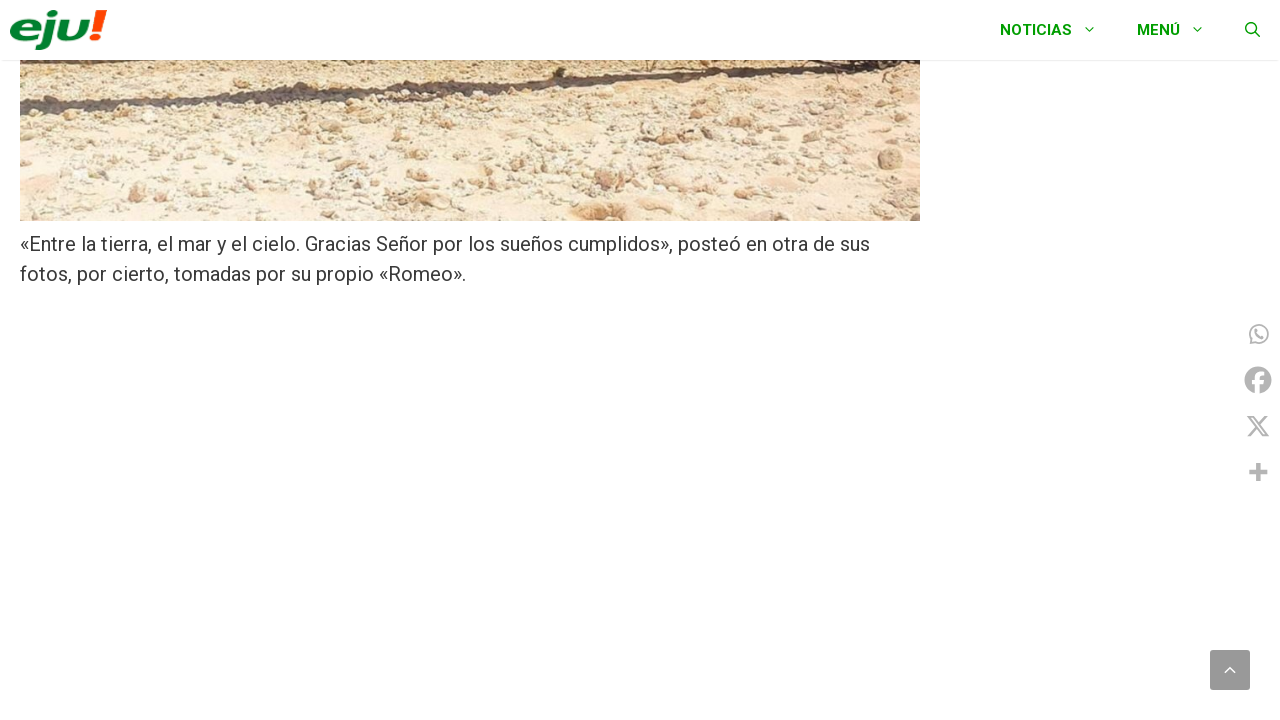

Scrolled down 100px (iteration 29 of 90)
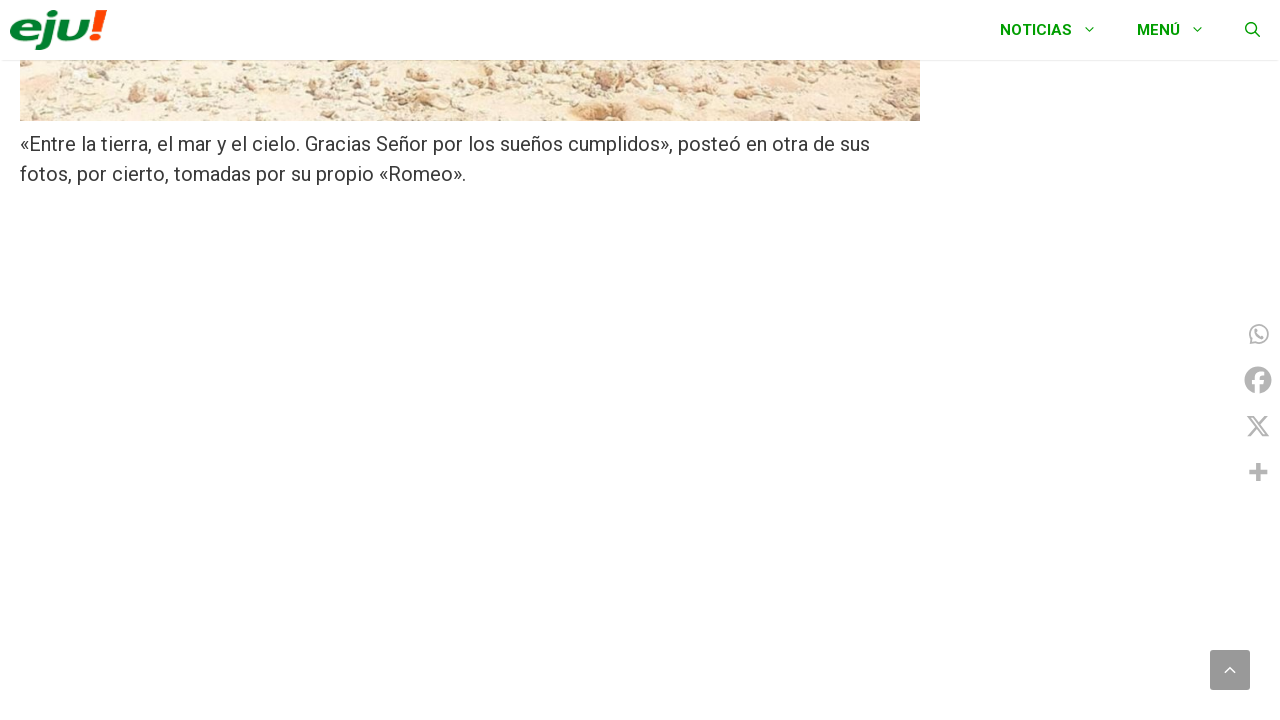

Waited 200ms before scrolling
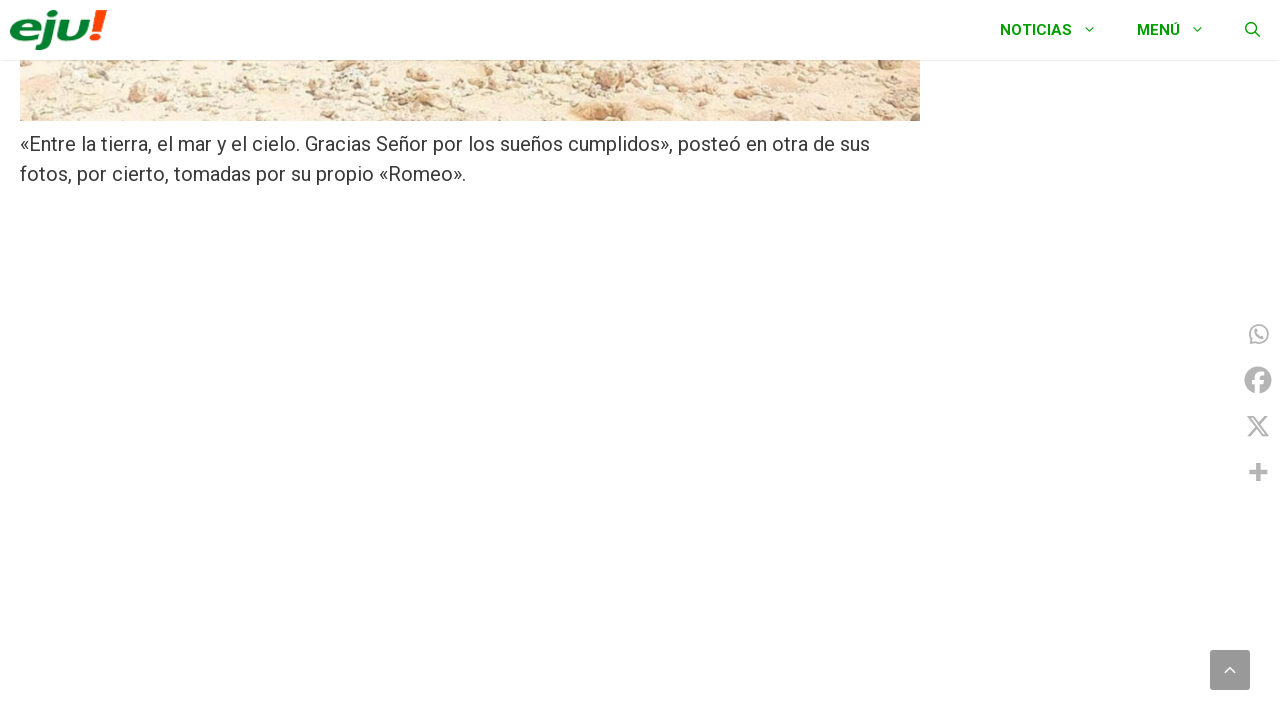

Scrolled down 100px (iteration 30 of 90)
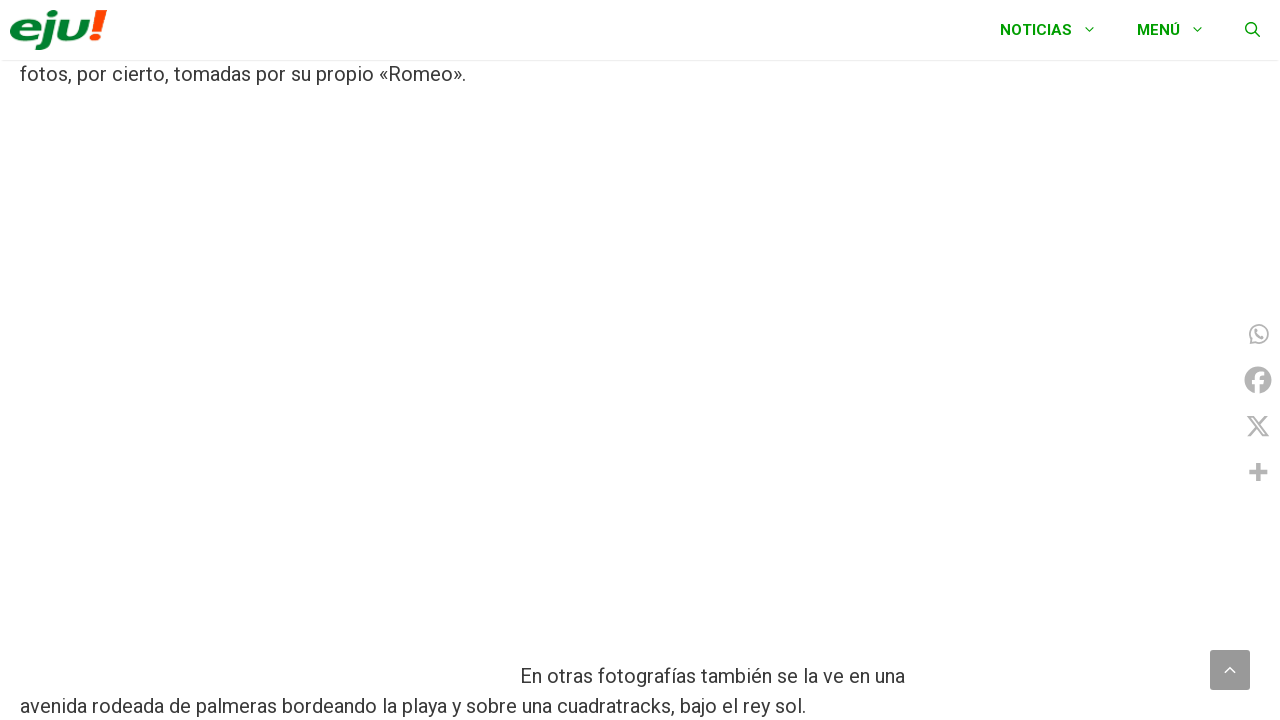

Waited 200ms before scrolling
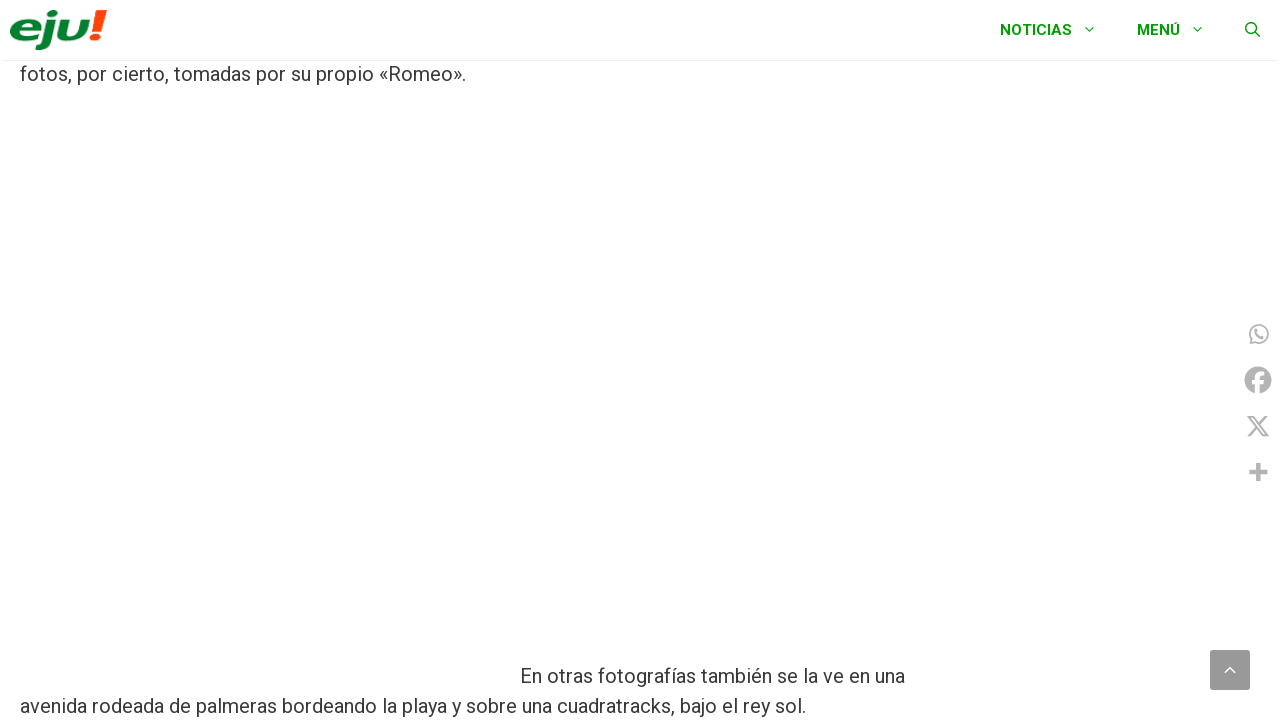

Scrolled down 100px (iteration 31 of 90)
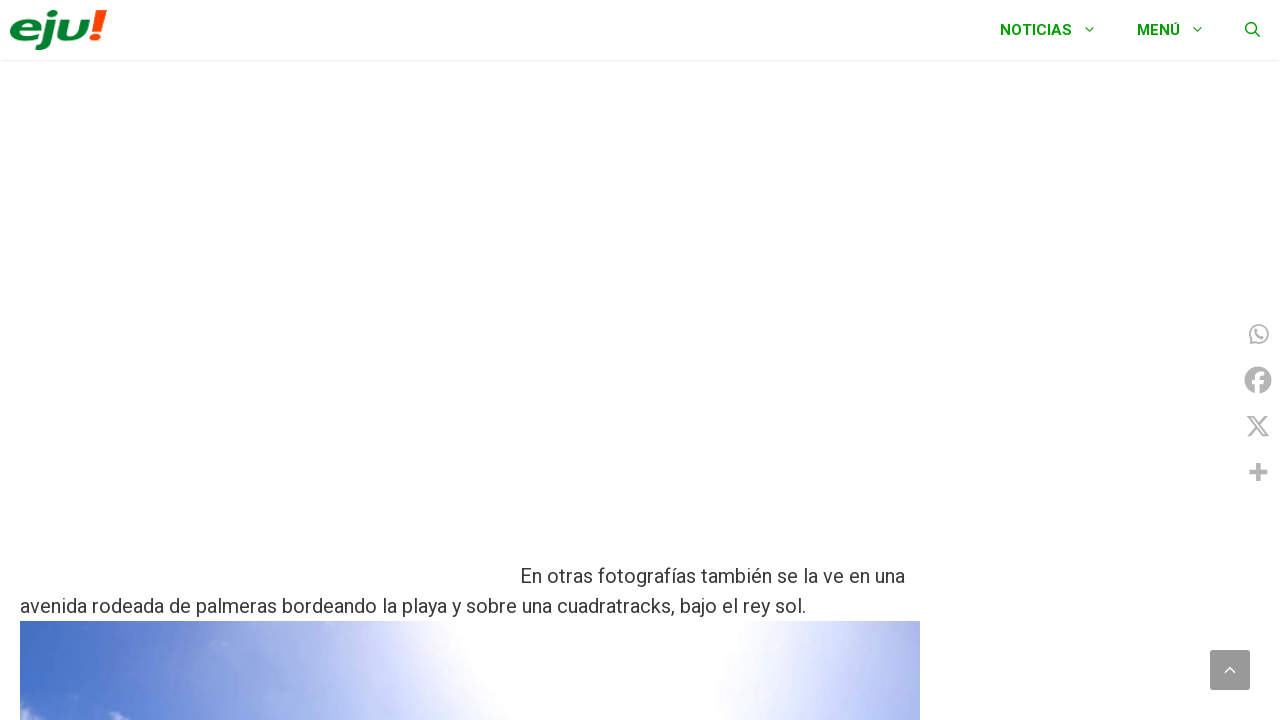

Waited 200ms before scrolling
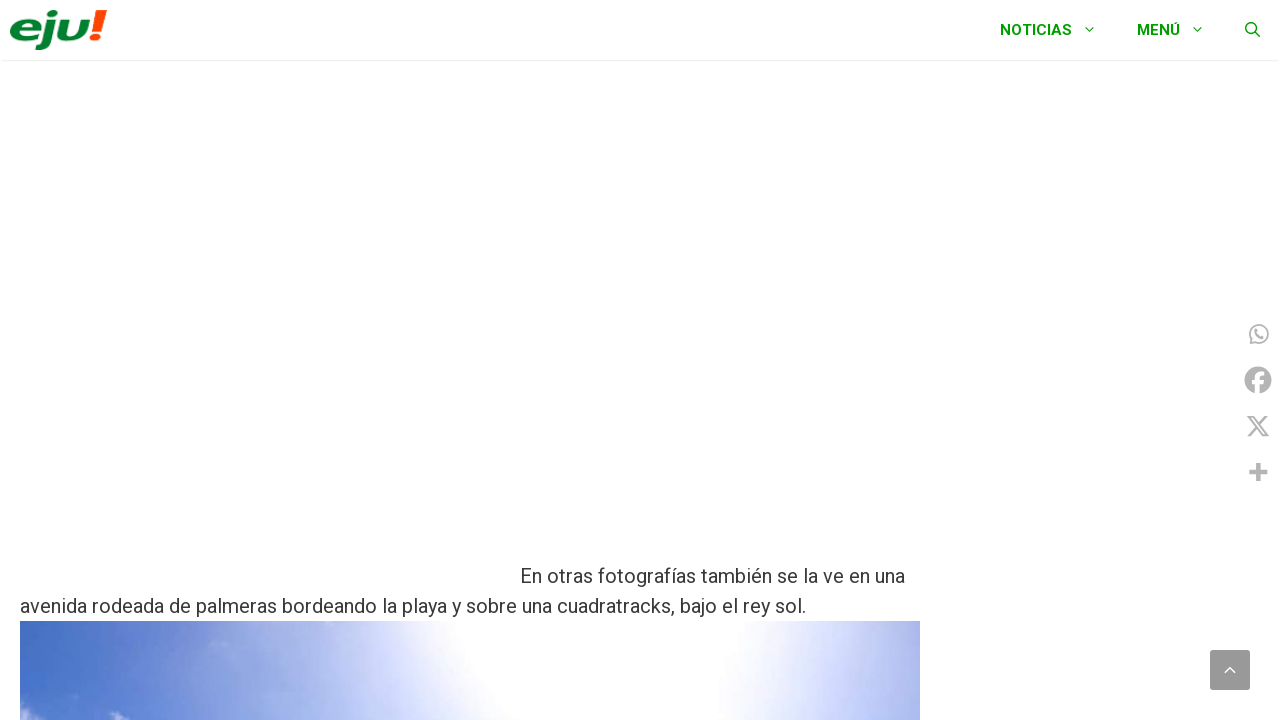

Scrolled down 100px (iteration 32 of 90)
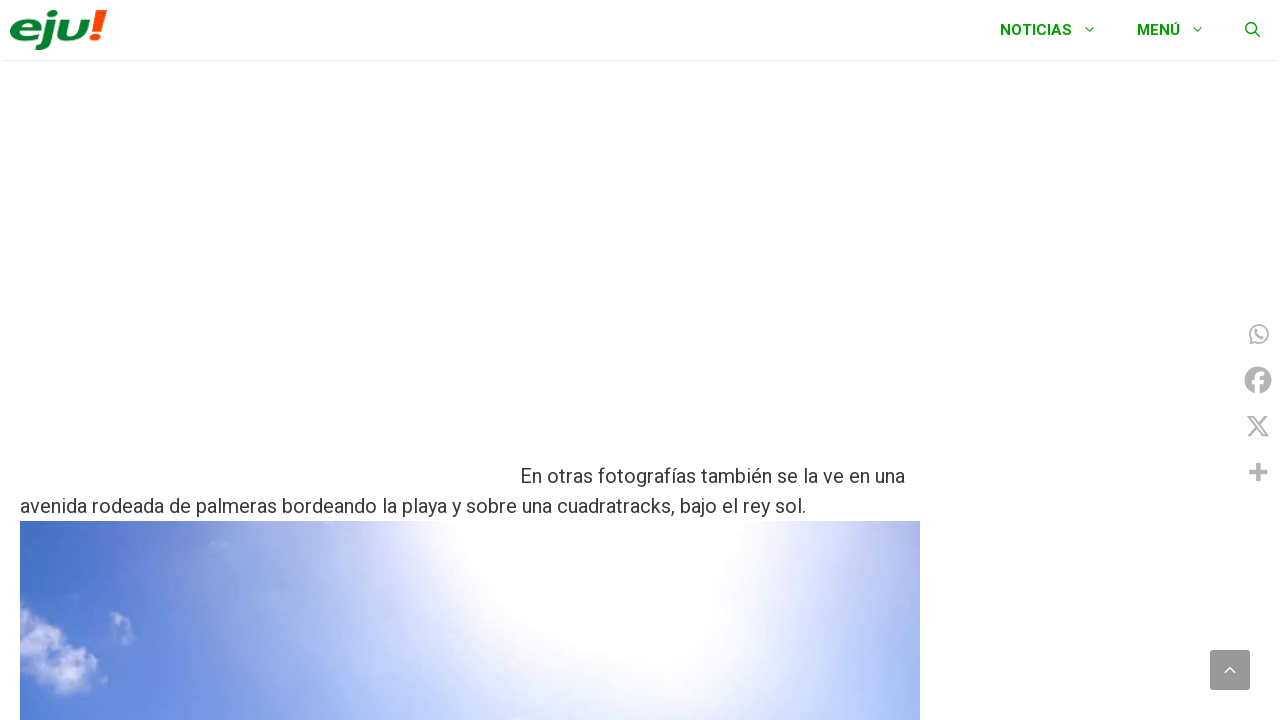

Waited 200ms before scrolling
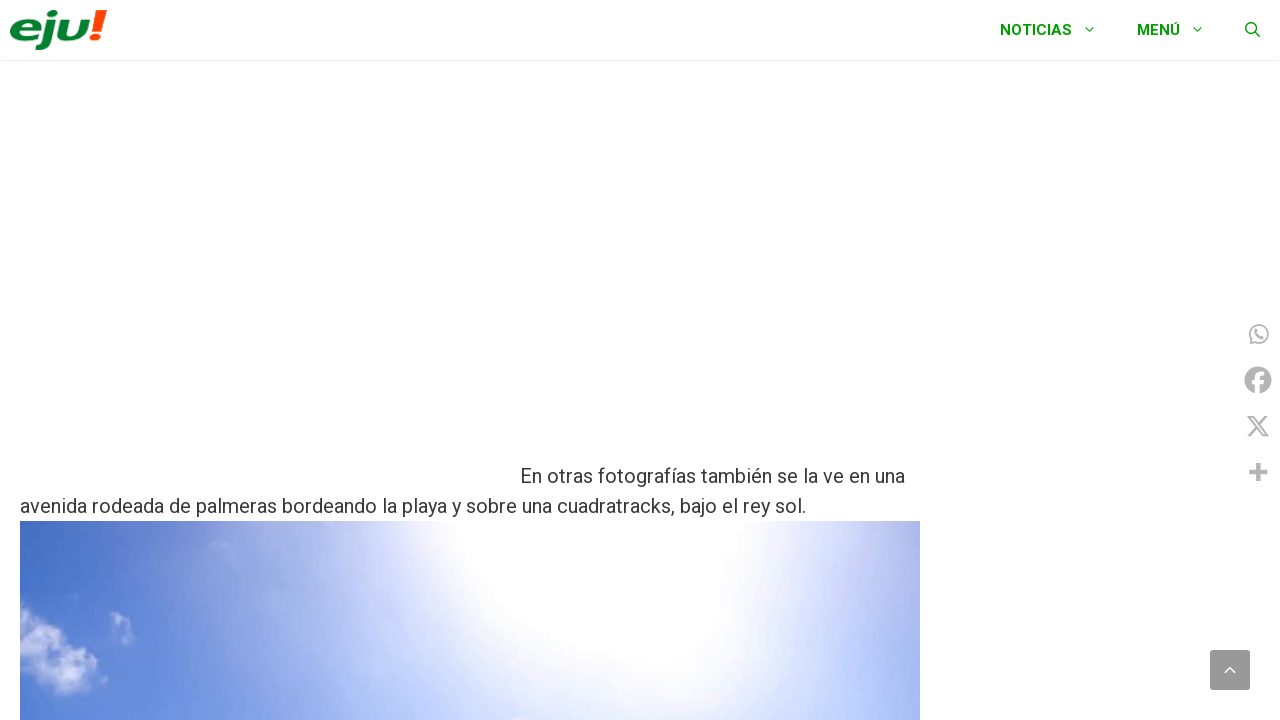

Scrolled down 100px (iteration 33 of 90)
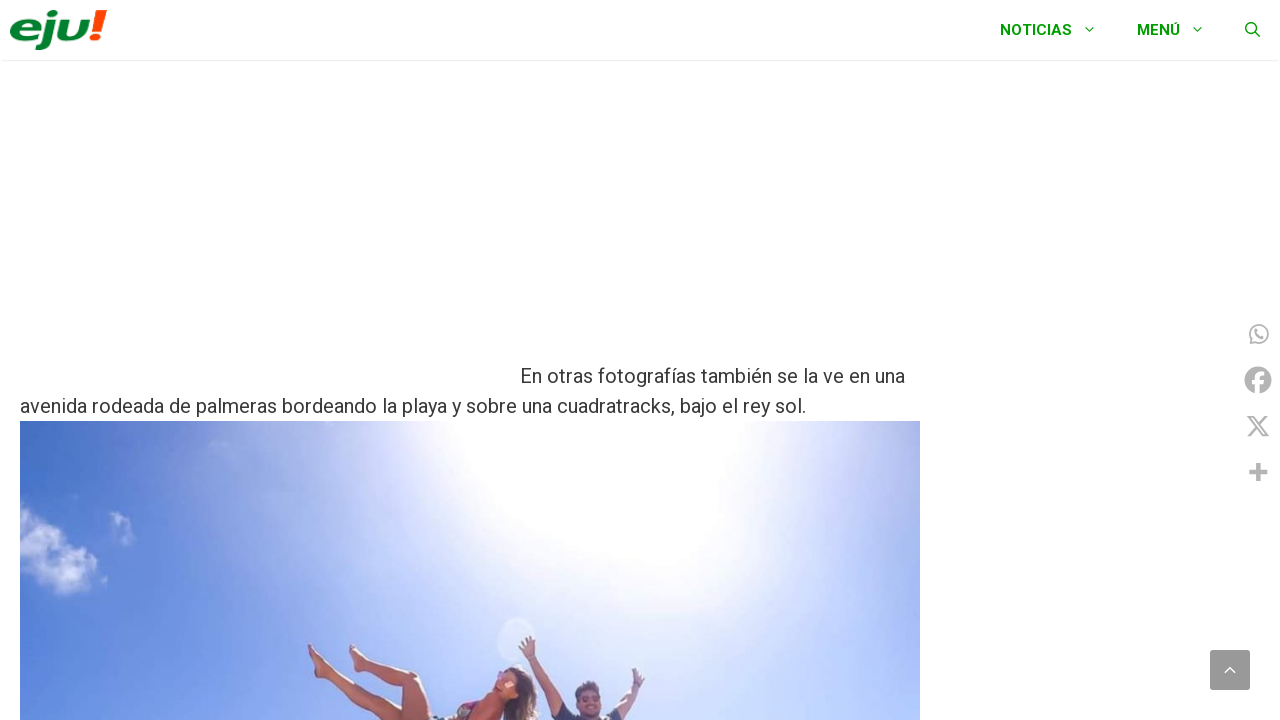

Waited 200ms before scrolling
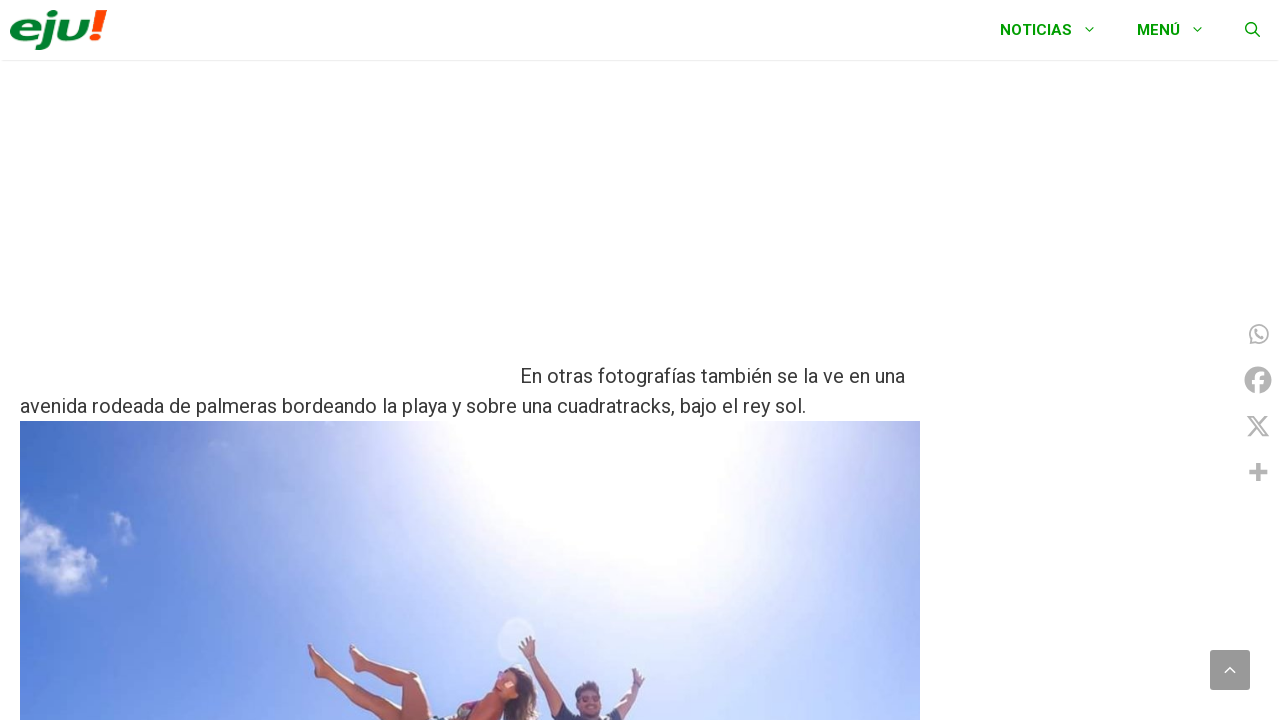

Scrolled down 100px (iteration 34 of 90)
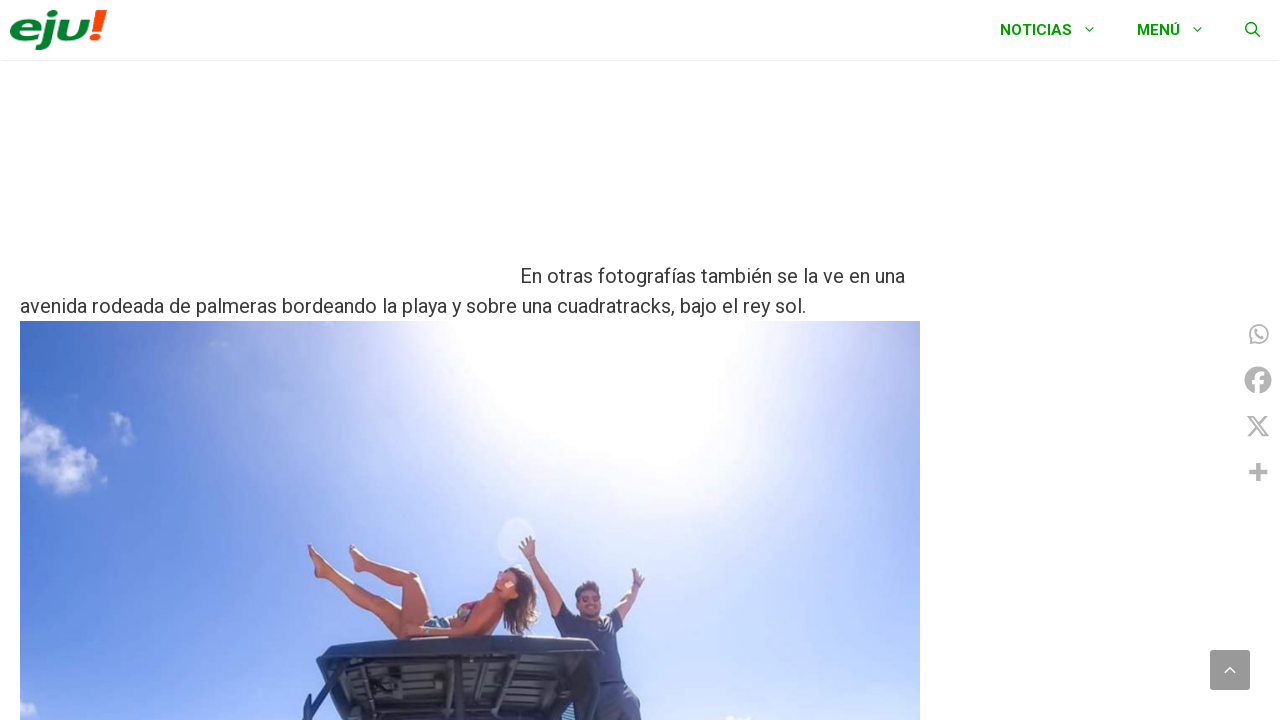

Waited 200ms before scrolling
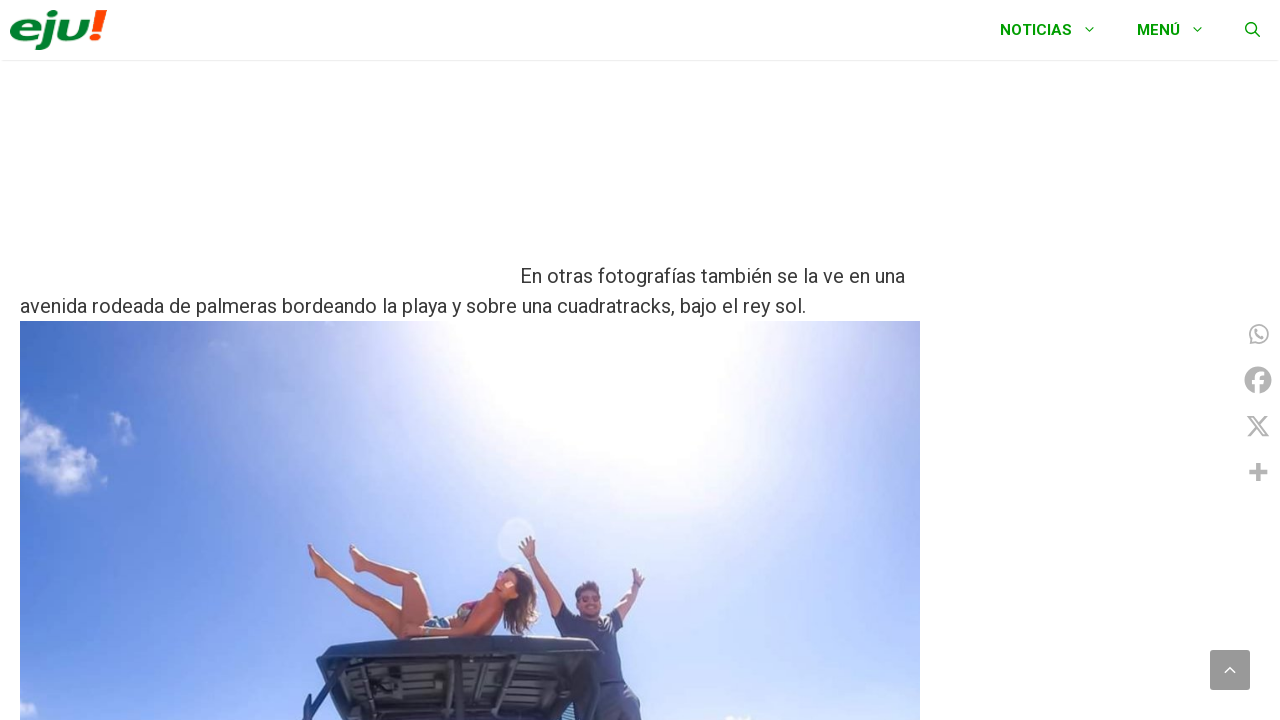

Scrolled down 100px (iteration 35 of 90)
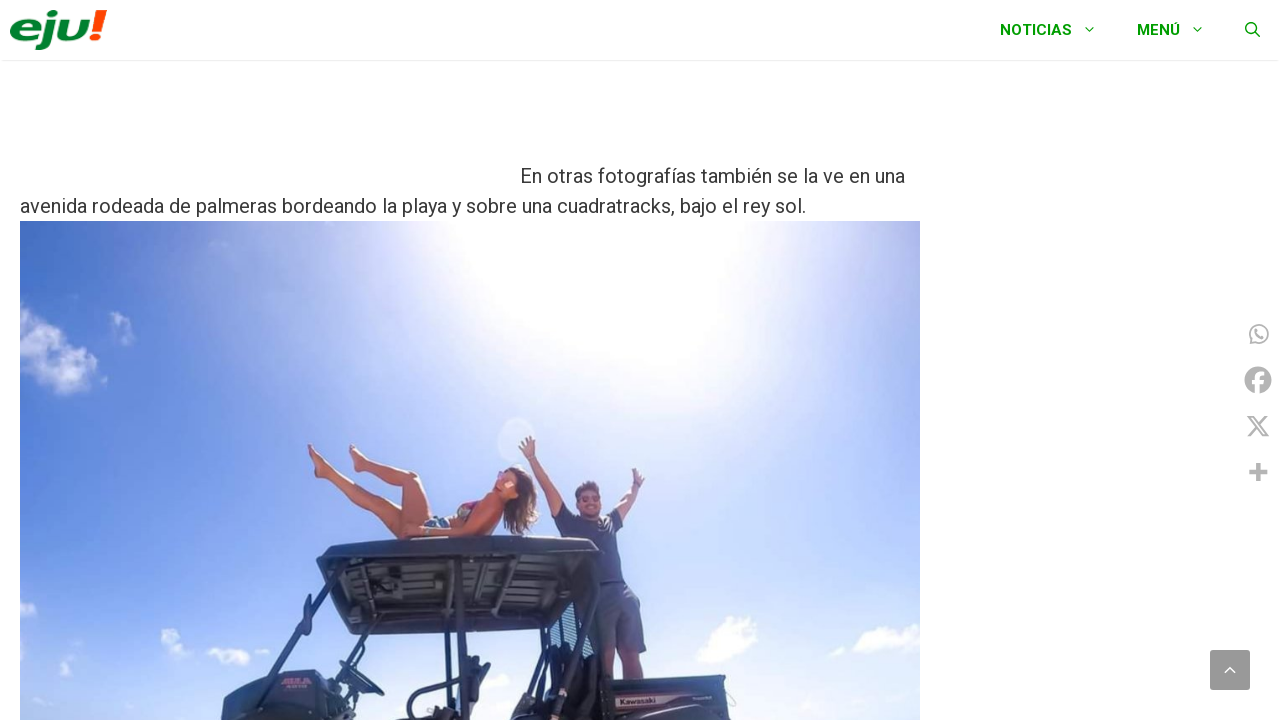

Waited 200ms before scrolling
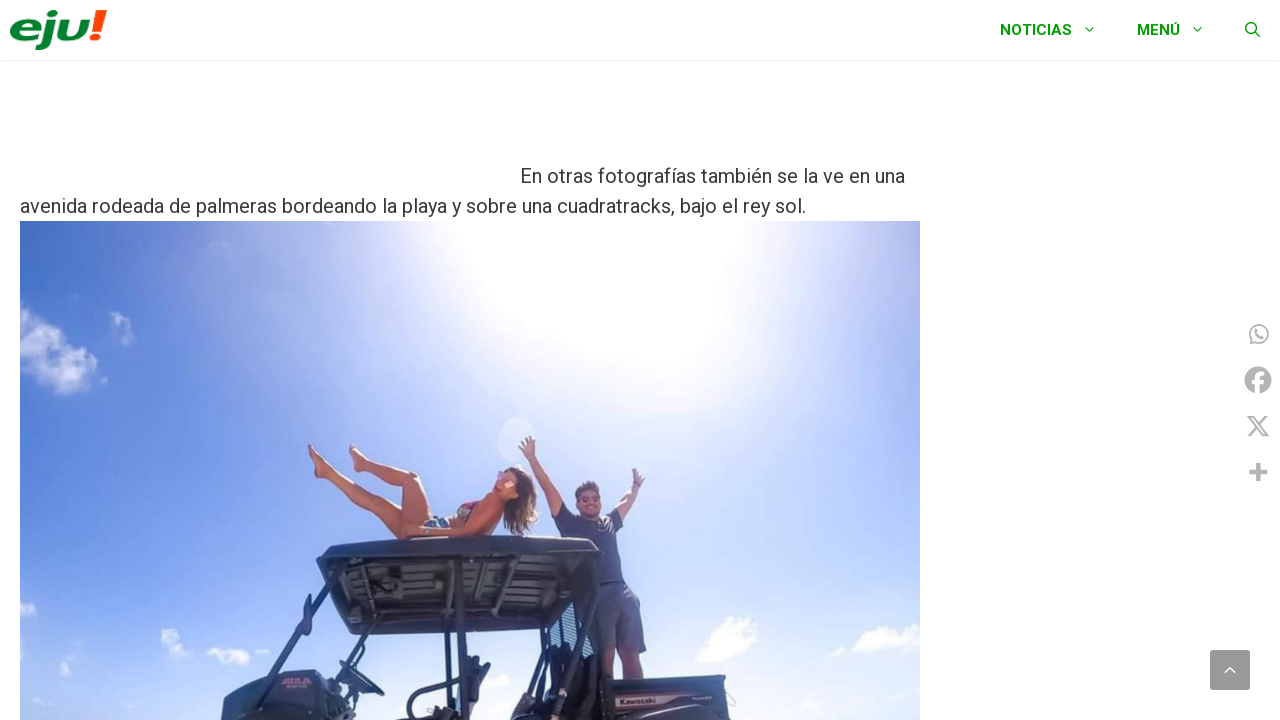

Scrolled down 100px (iteration 36 of 90)
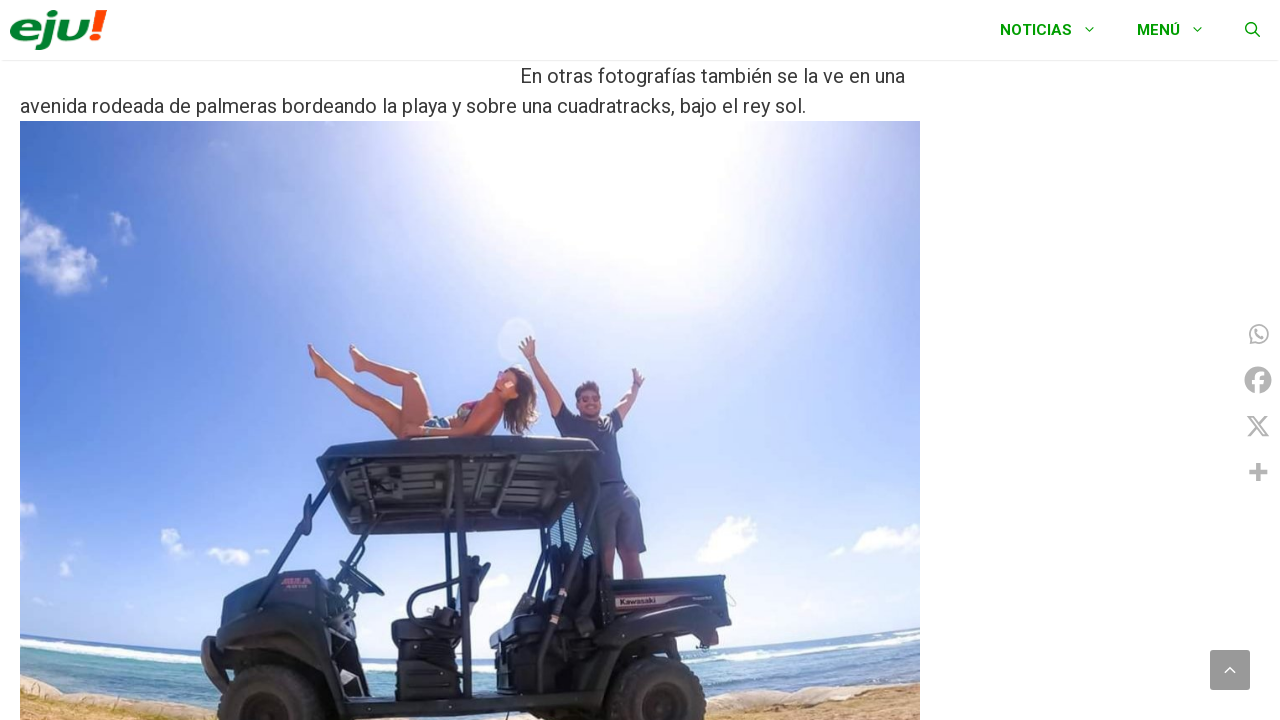

Waited 200ms before scrolling
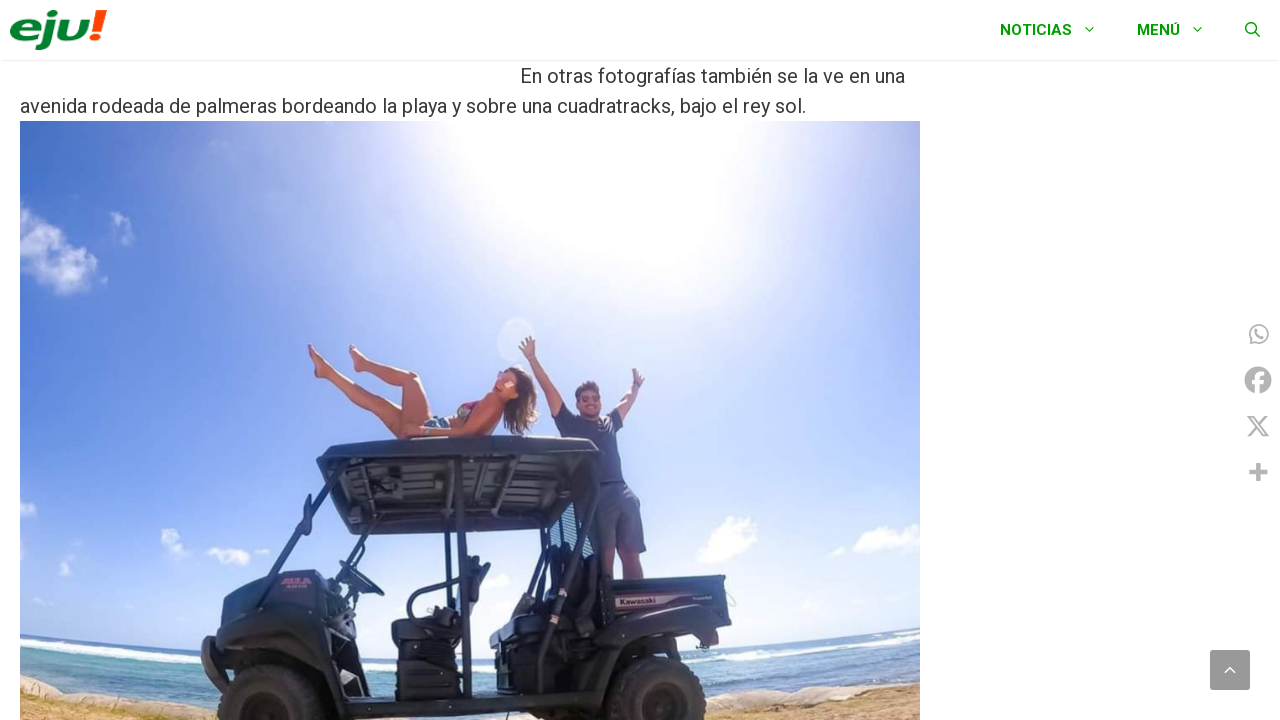

Scrolled down 100px (iteration 37 of 90)
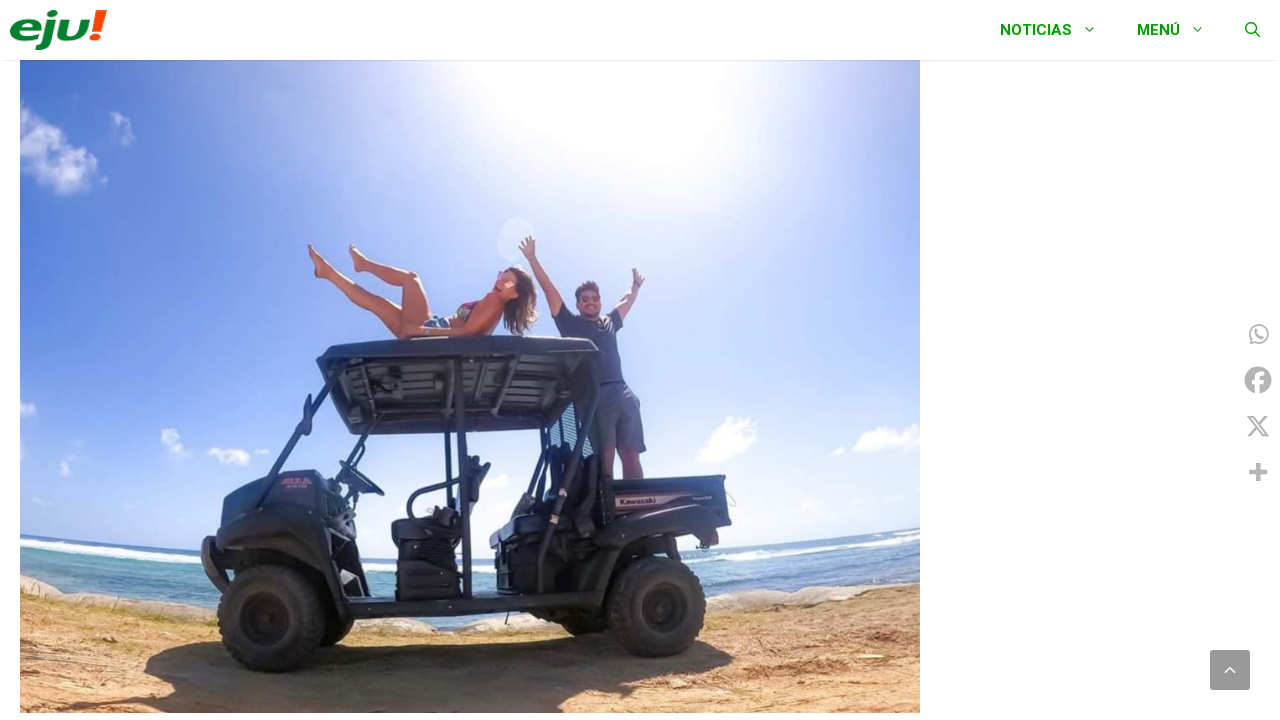

Waited 200ms before scrolling
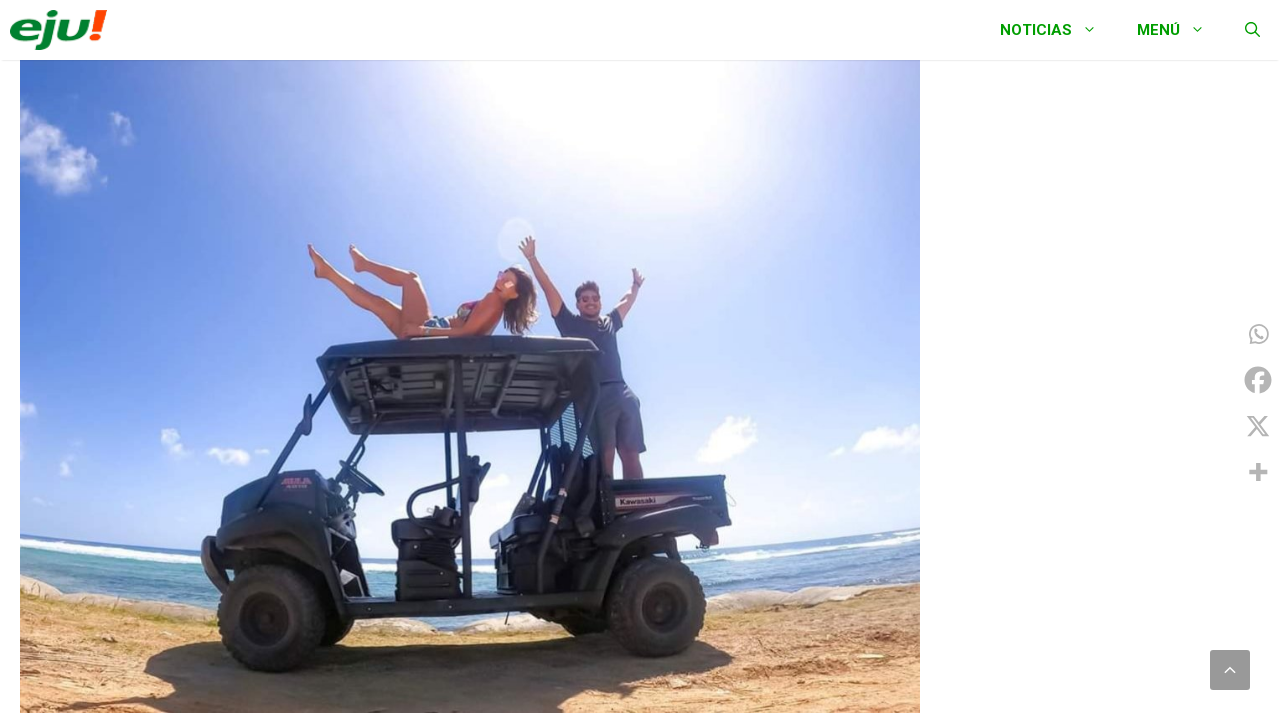

Scrolled down 100px (iteration 38 of 90)
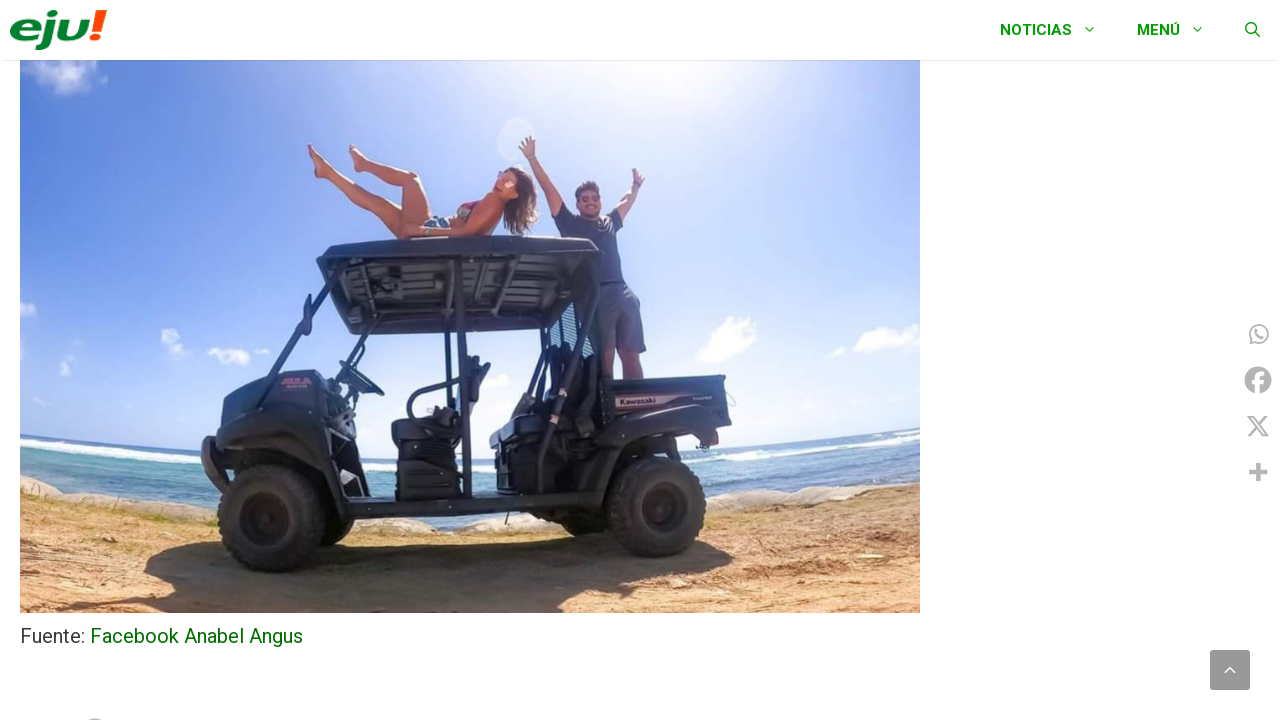

Waited 200ms before scrolling
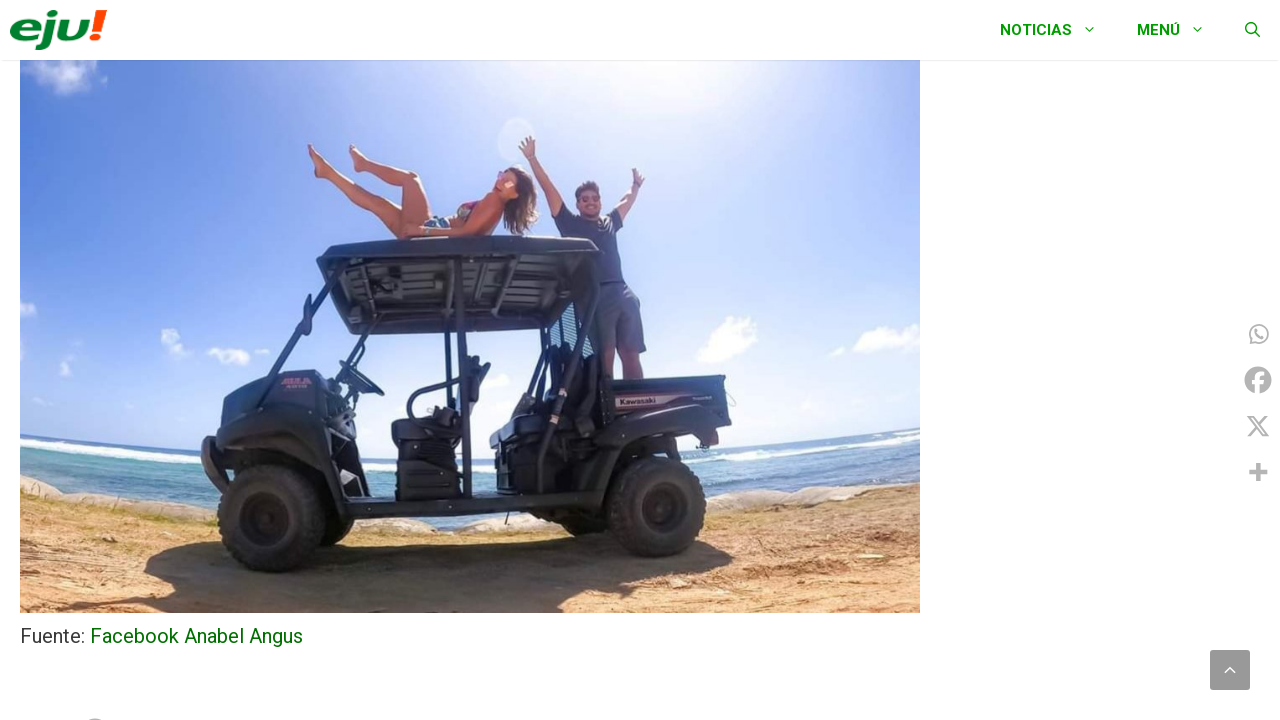

Scrolled down 100px (iteration 39 of 90)
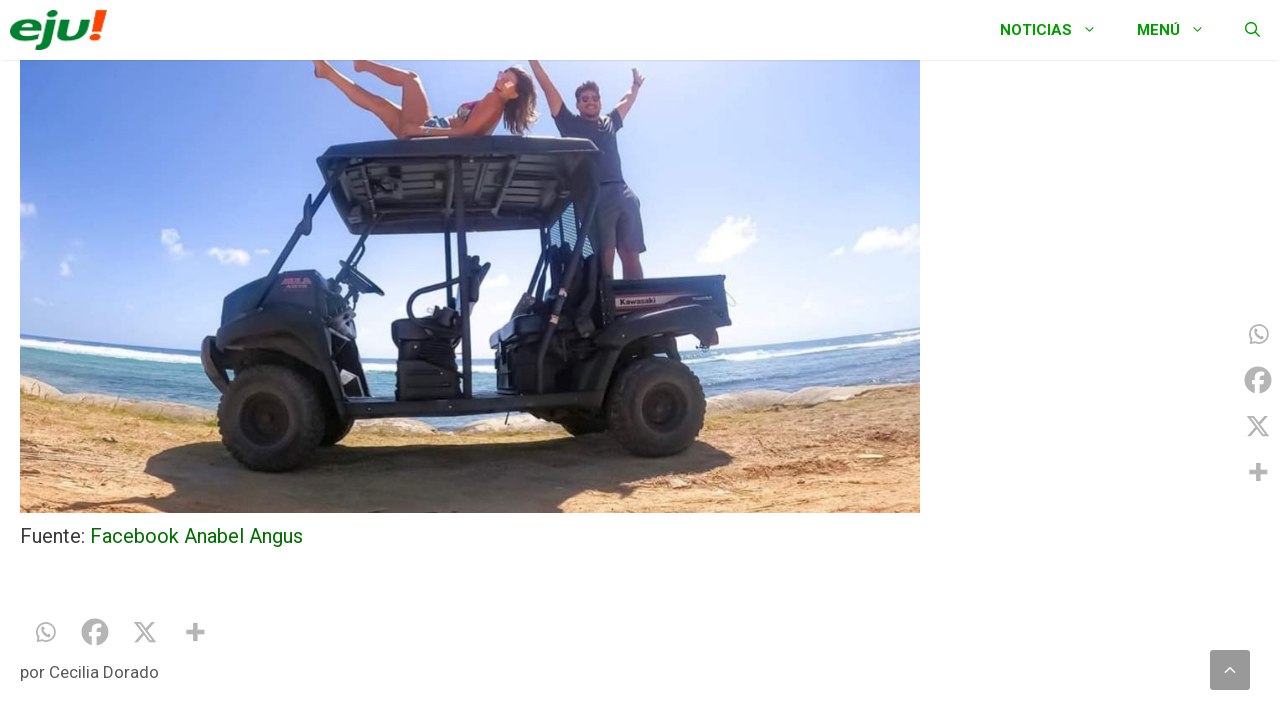

Waited 200ms before scrolling
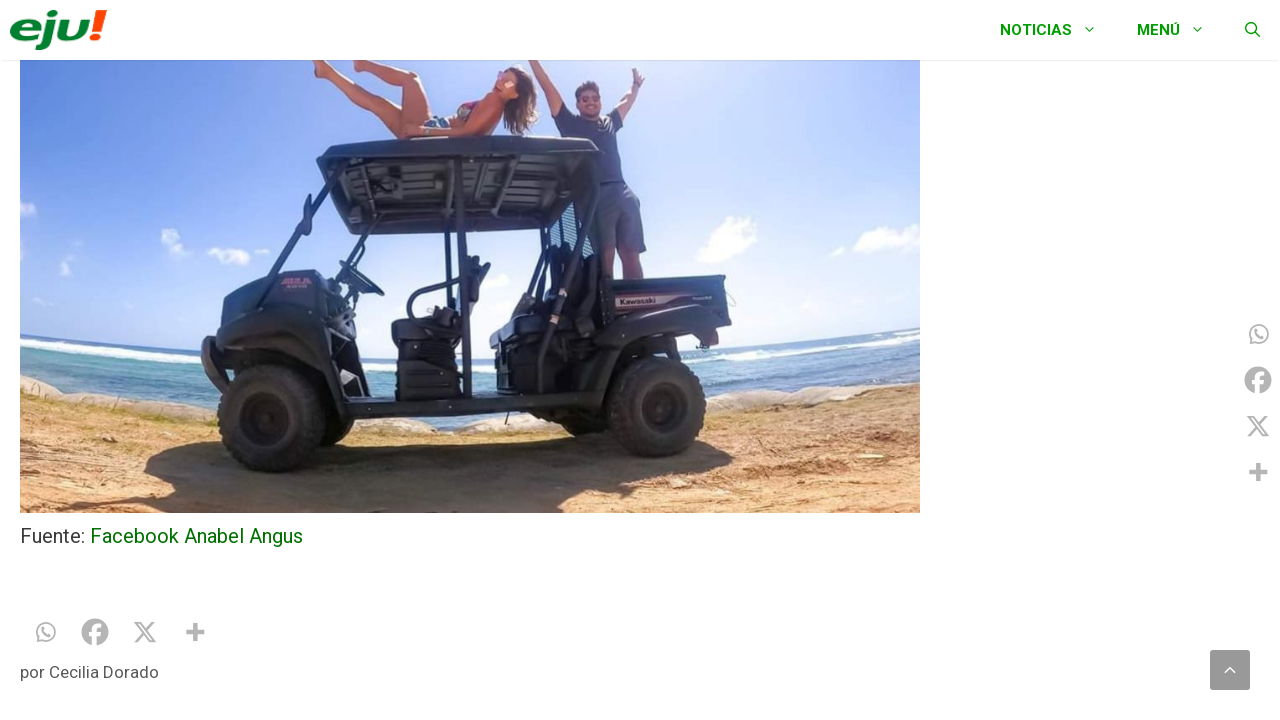

Scrolled down 100px (iteration 40 of 90)
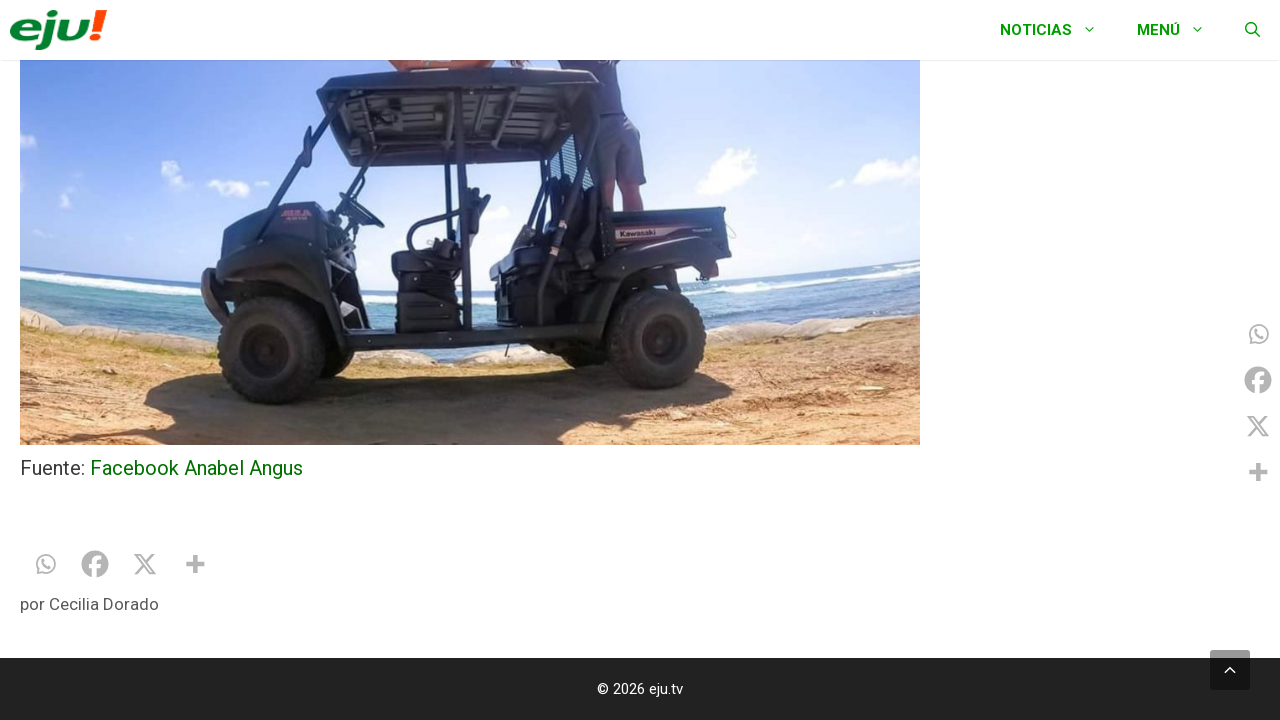

Waited 200ms before scrolling
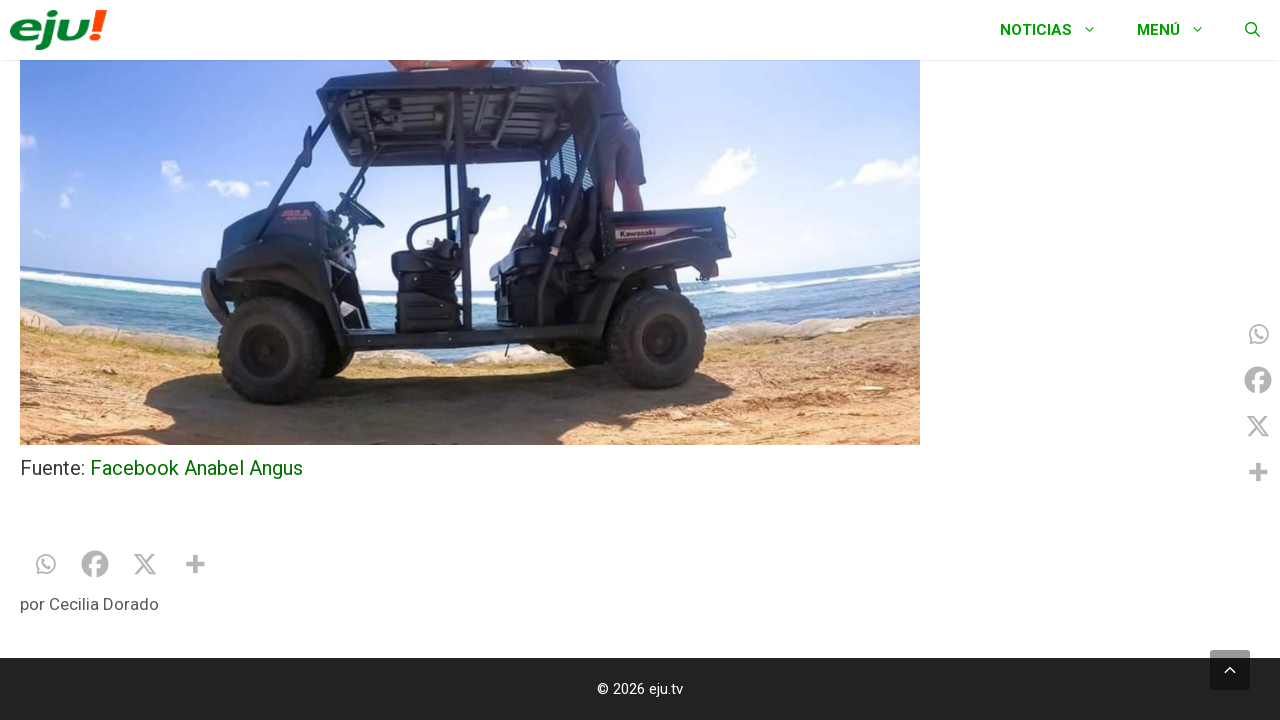

Scrolled down 100px (iteration 41 of 90)
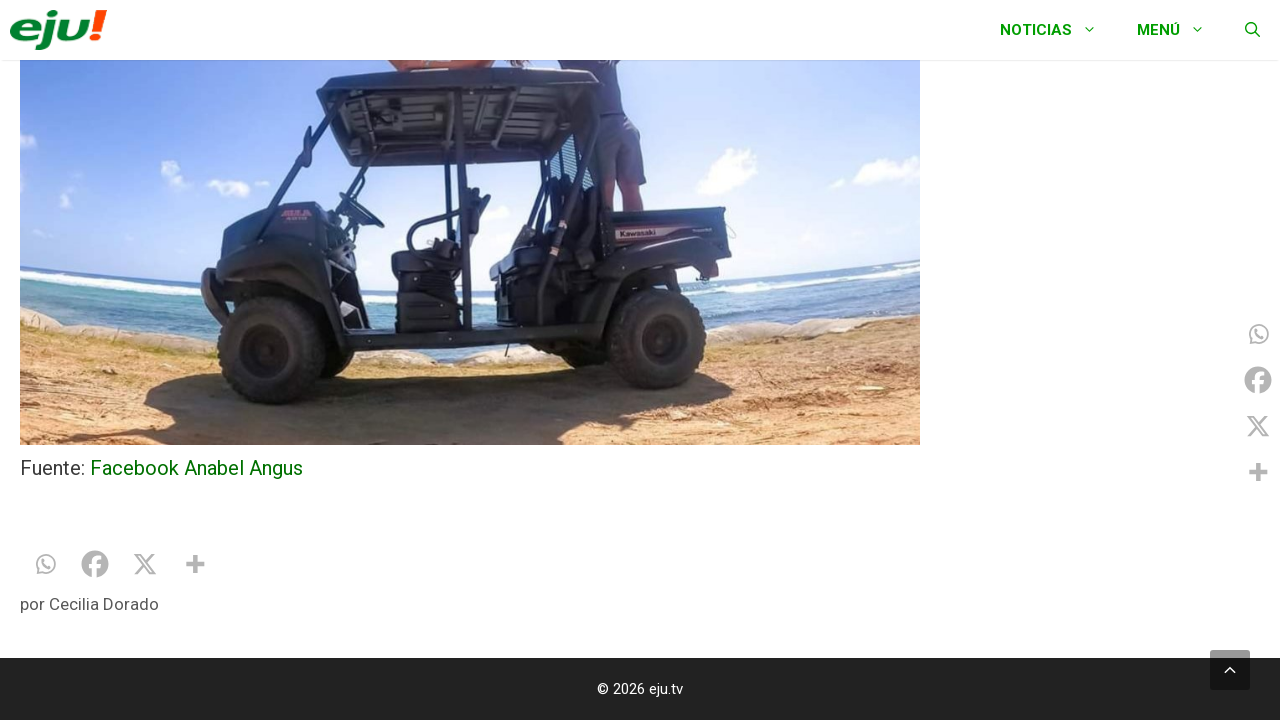

Waited 200ms before scrolling
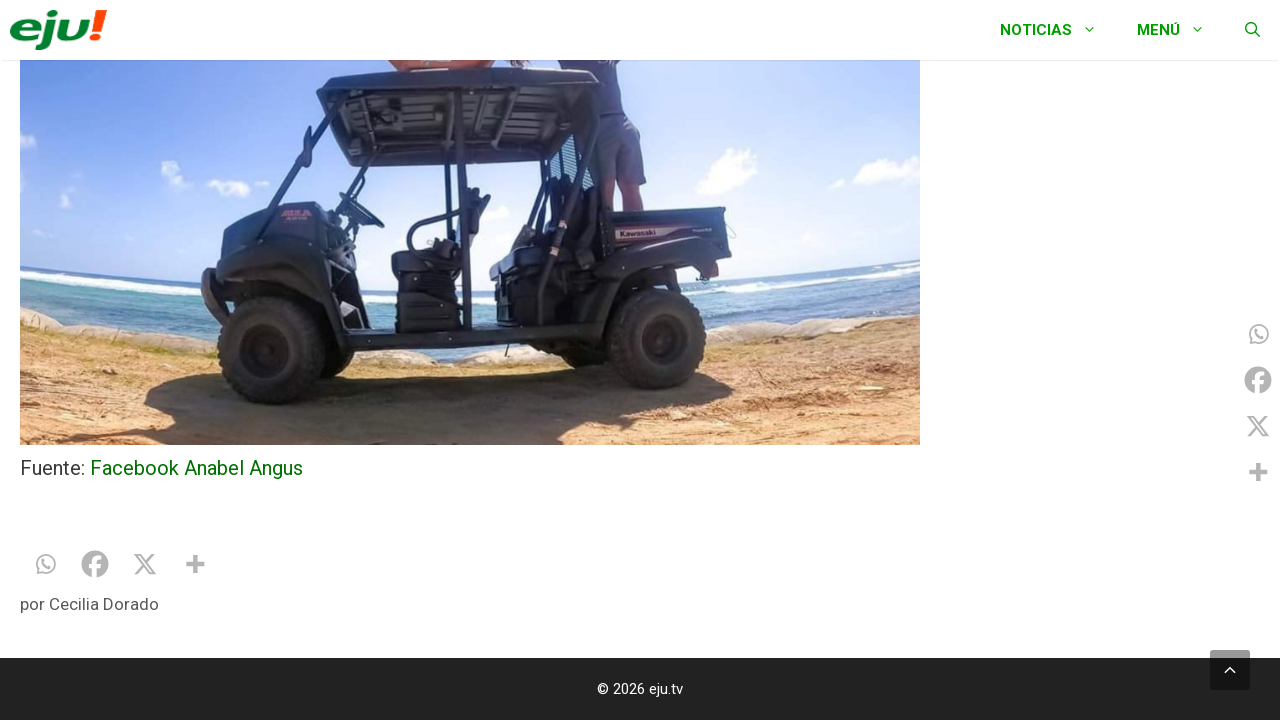

Scrolled down 100px (iteration 42 of 90)
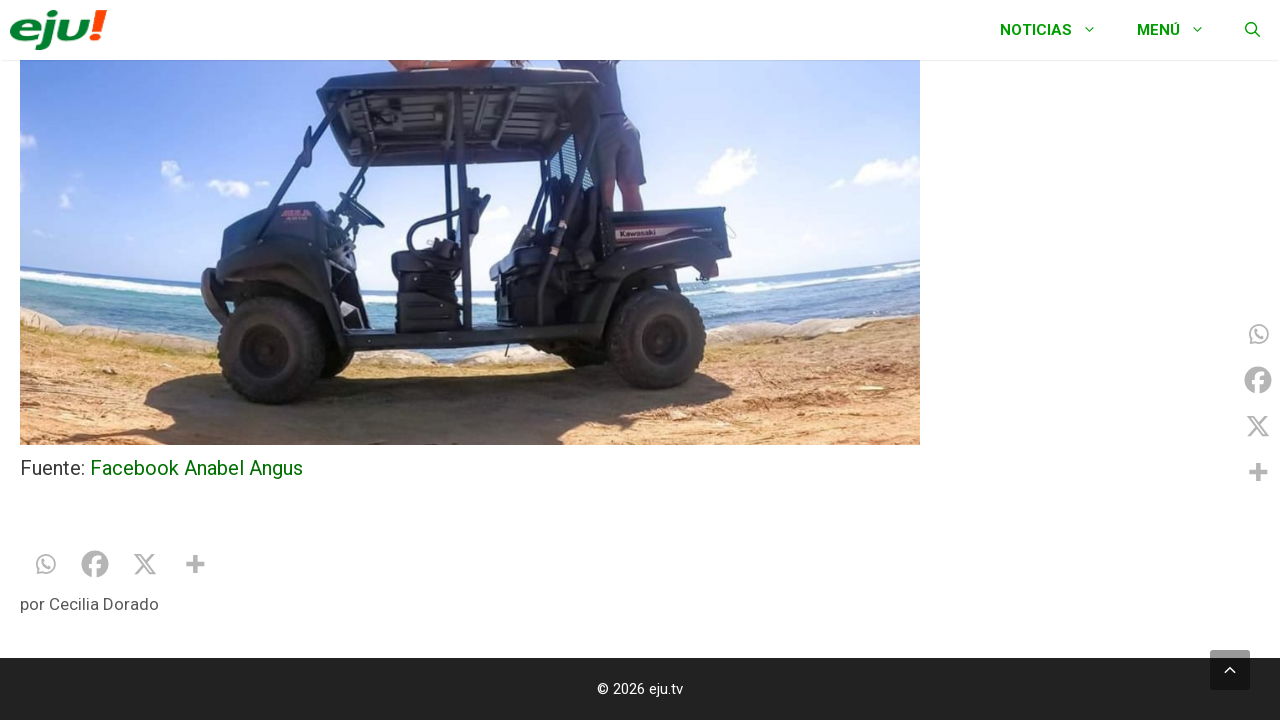

Waited 200ms before scrolling
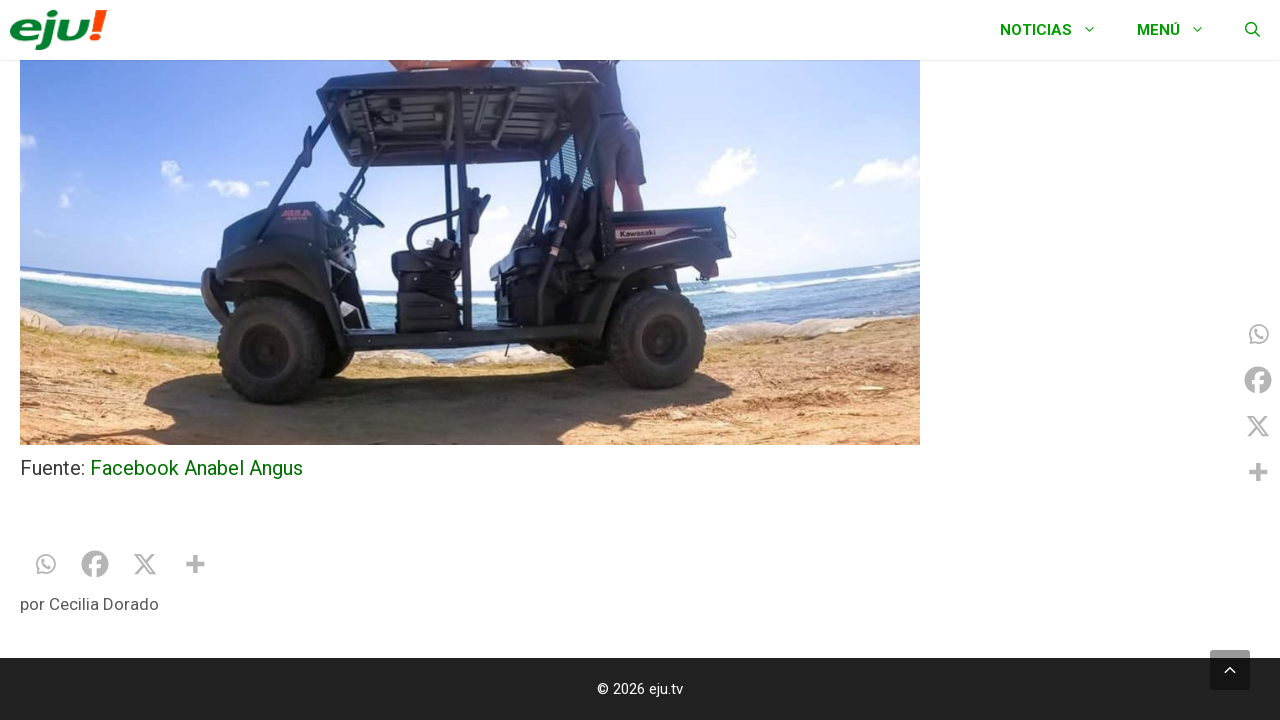

Scrolled down 100px (iteration 43 of 90)
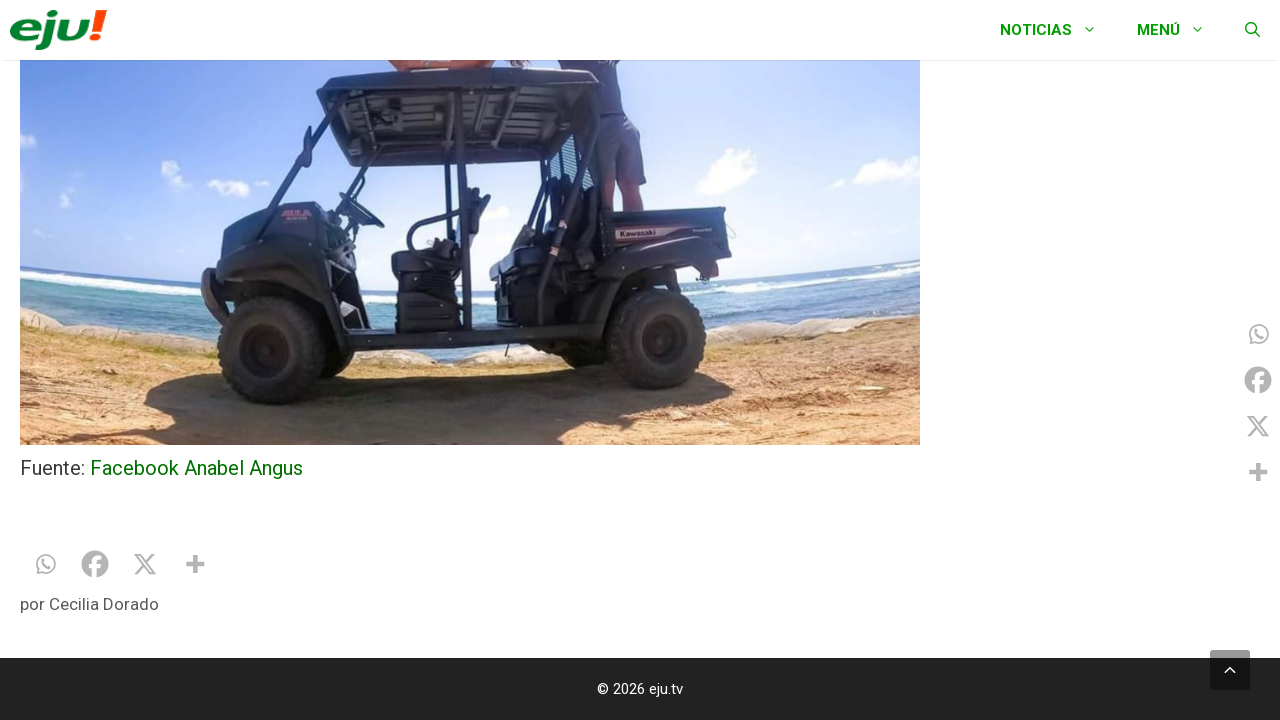

Waited 200ms before scrolling
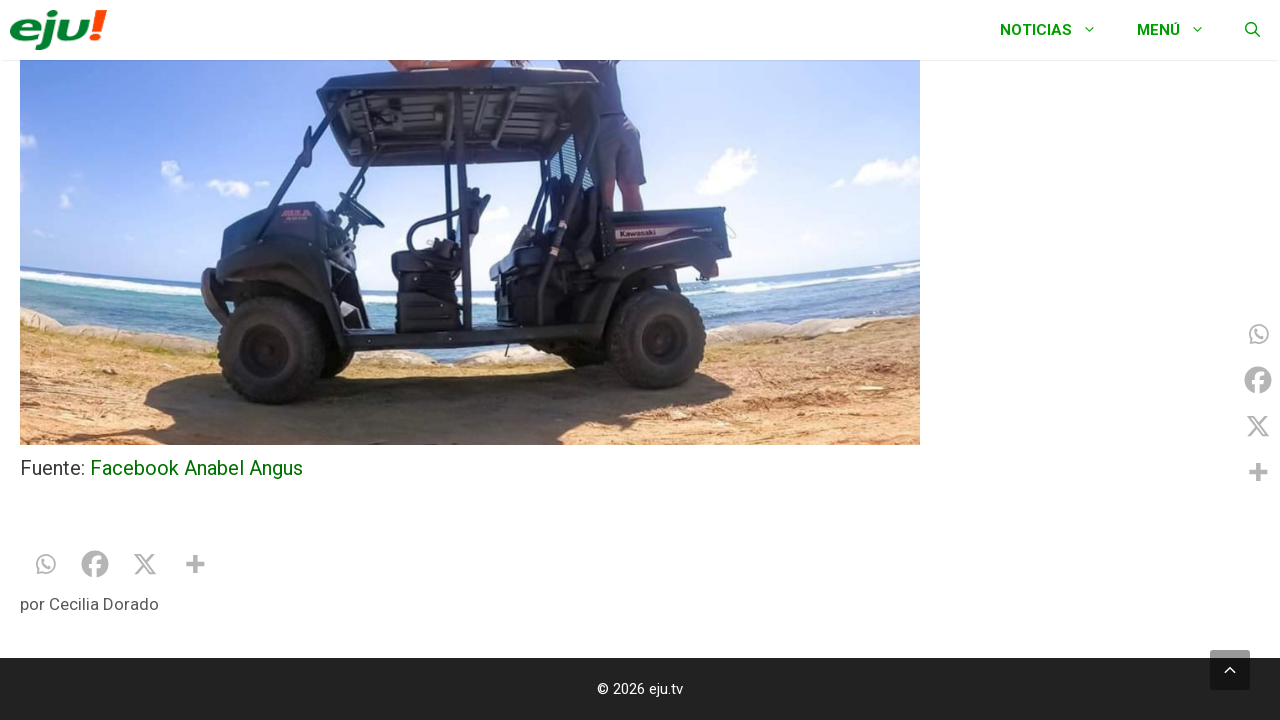

Scrolled down 100px (iteration 44 of 90)
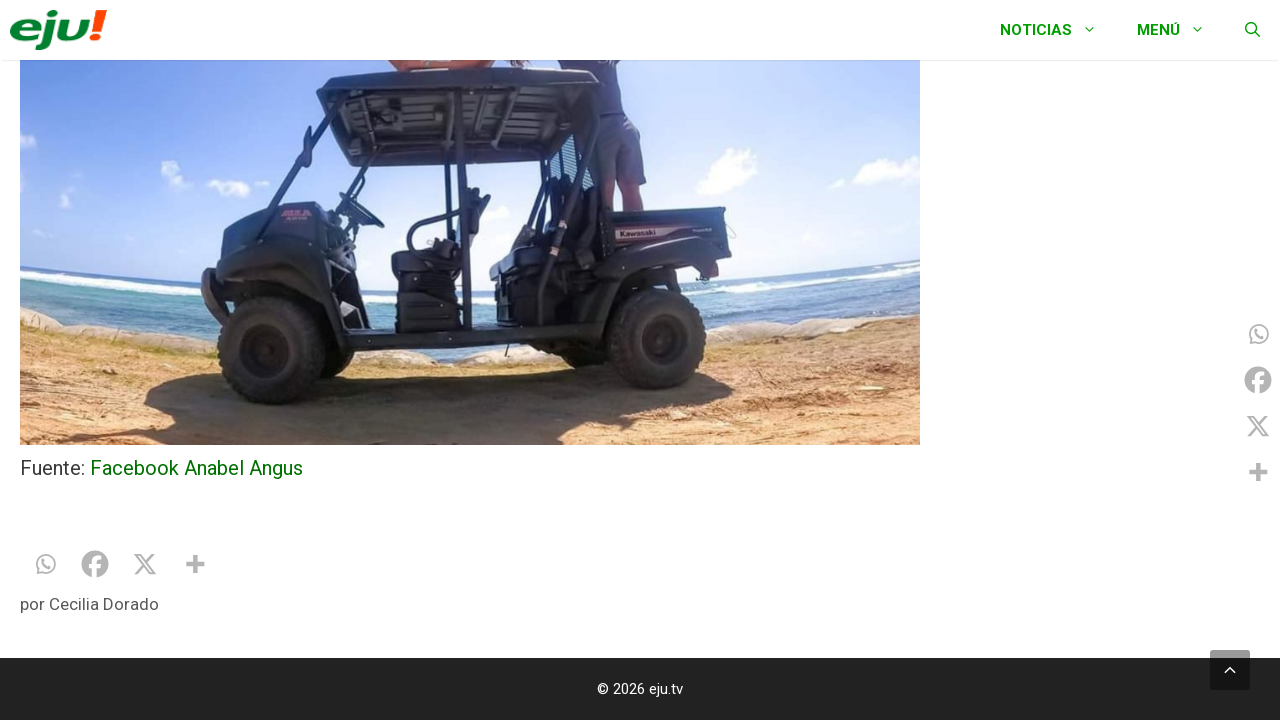

Waited 200ms before scrolling
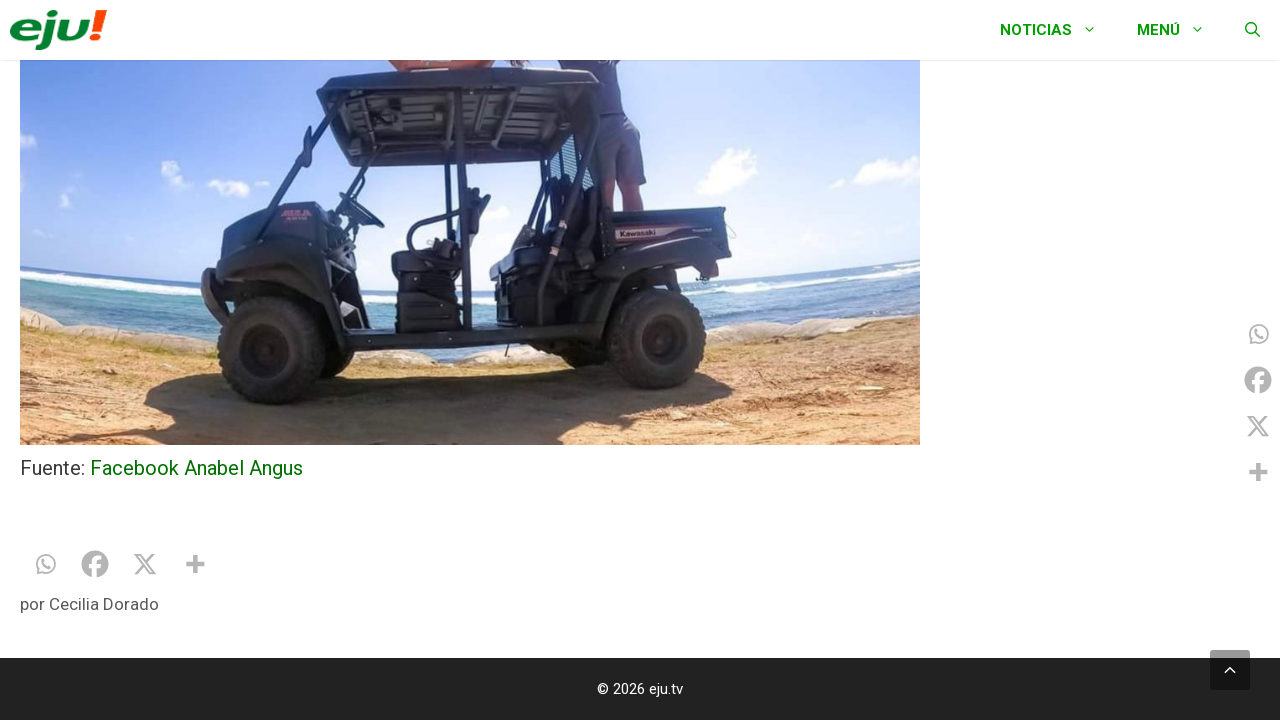

Scrolled down 100px (iteration 45 of 90)
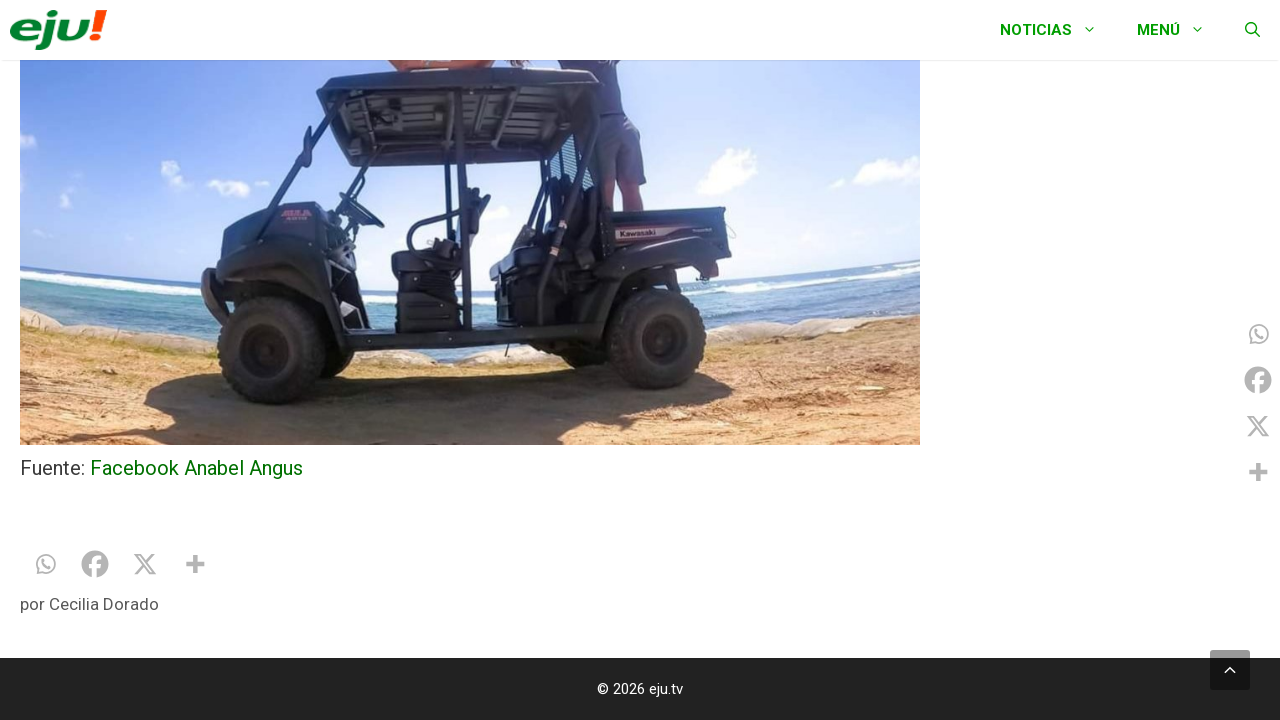

Waited 200ms before scrolling
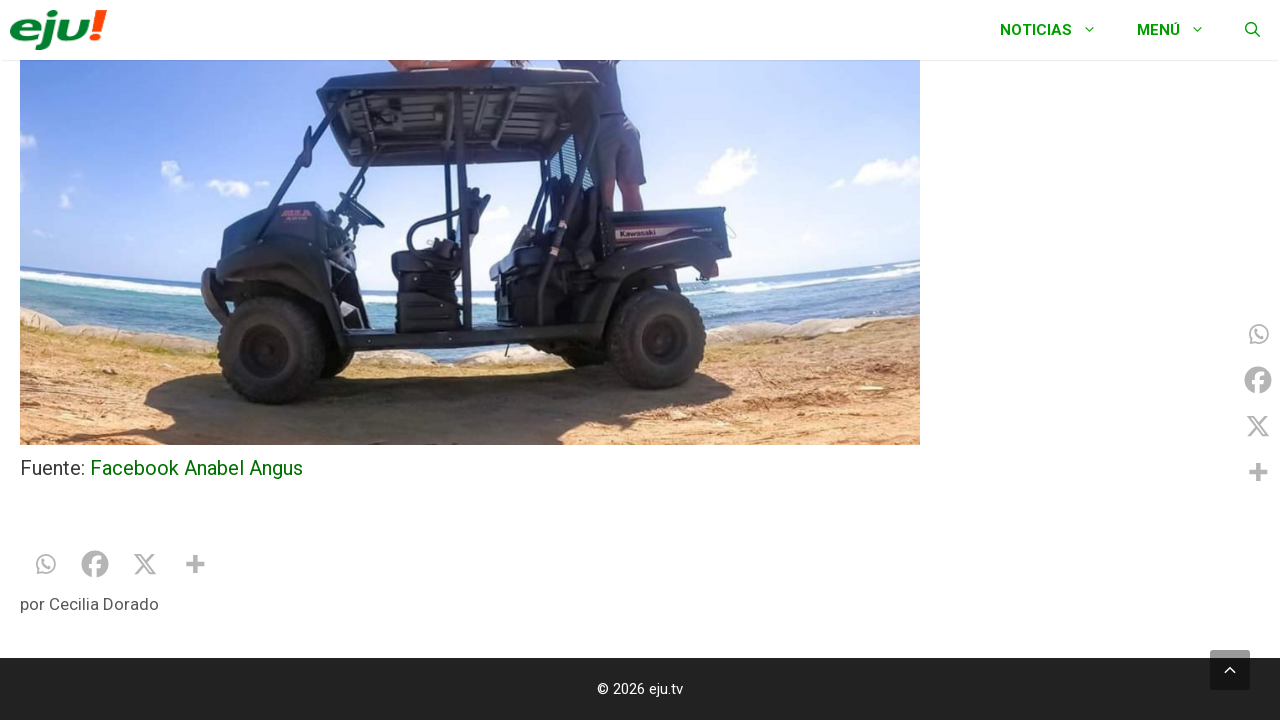

Scrolled down 100px (iteration 46 of 90)
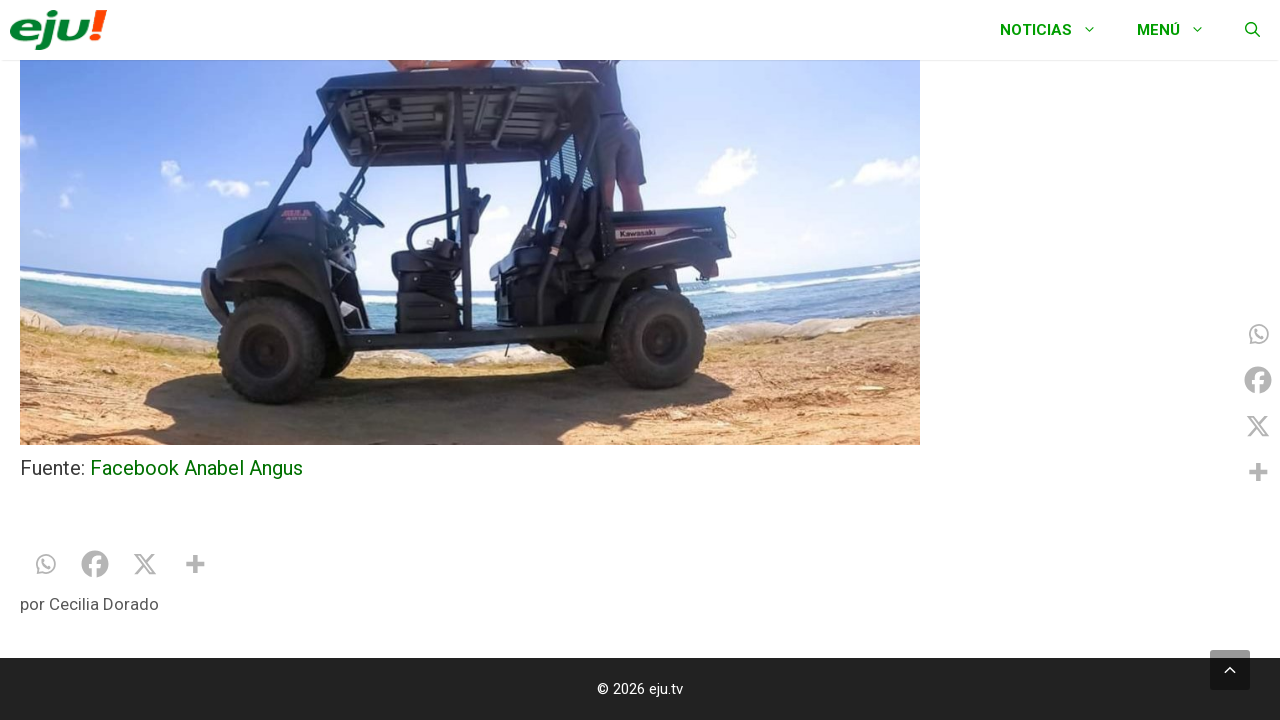

Waited 200ms before scrolling
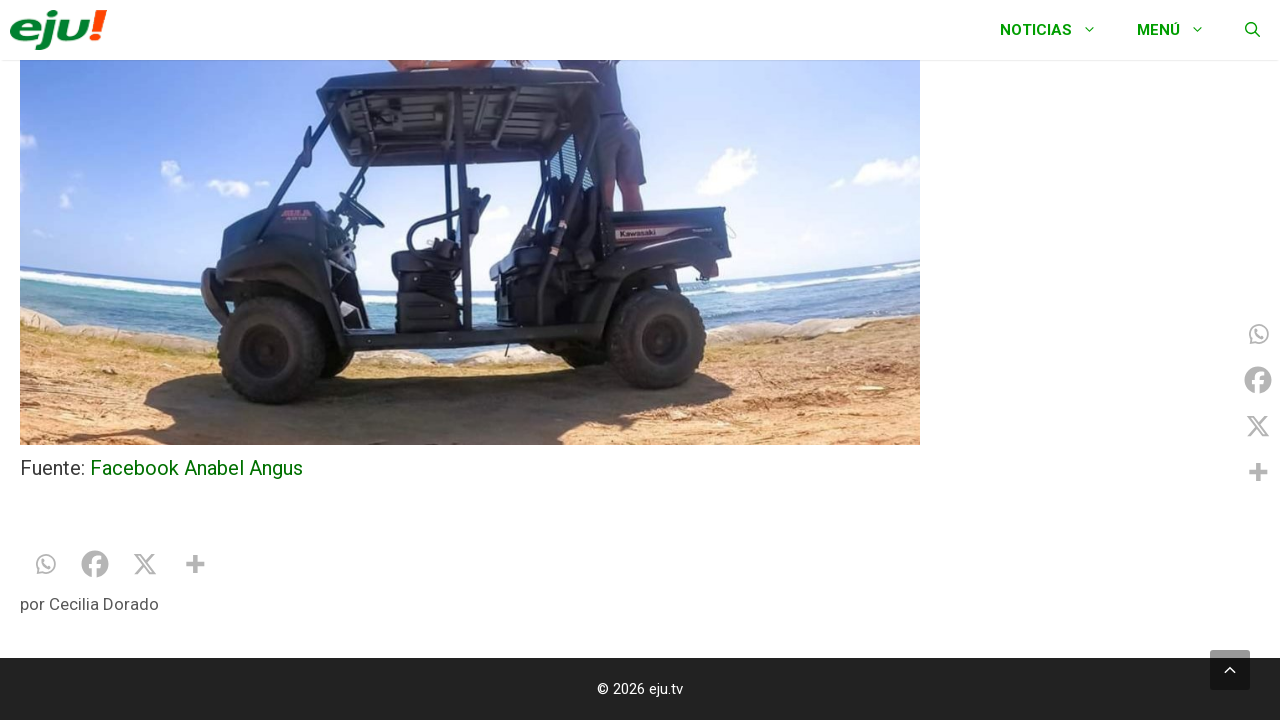

Scrolled down 100px (iteration 47 of 90)
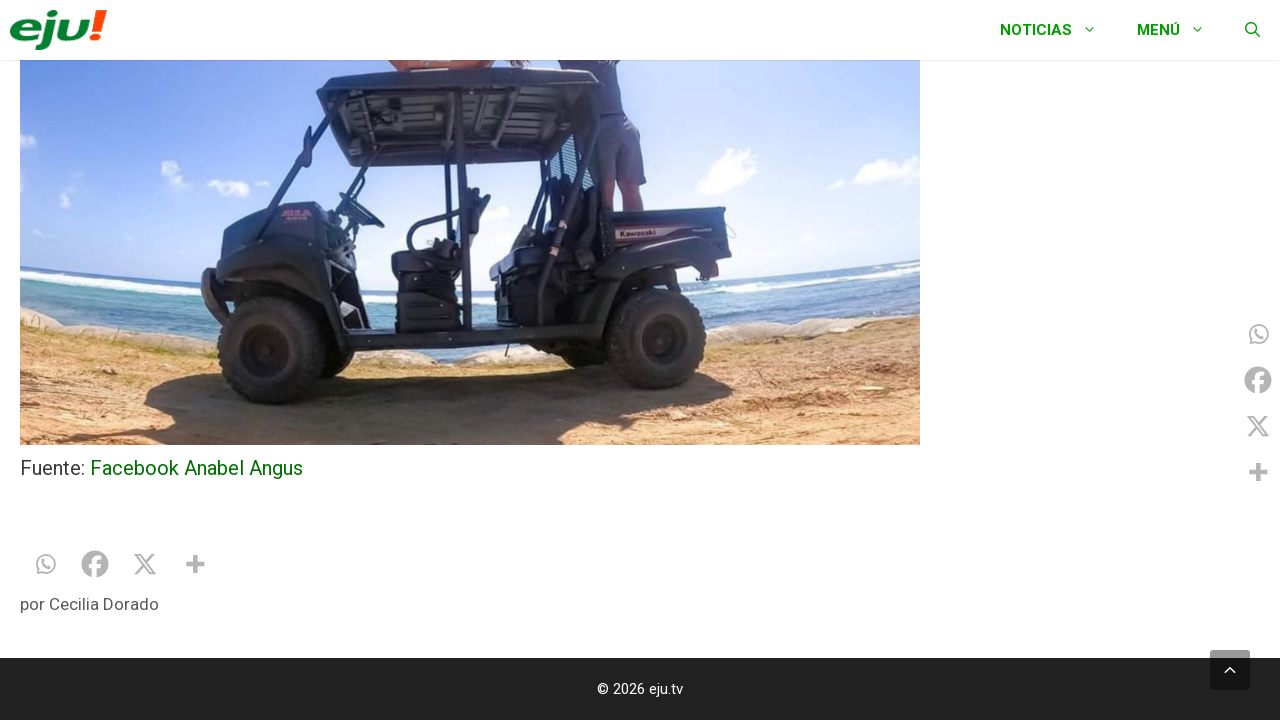

Waited 200ms before scrolling
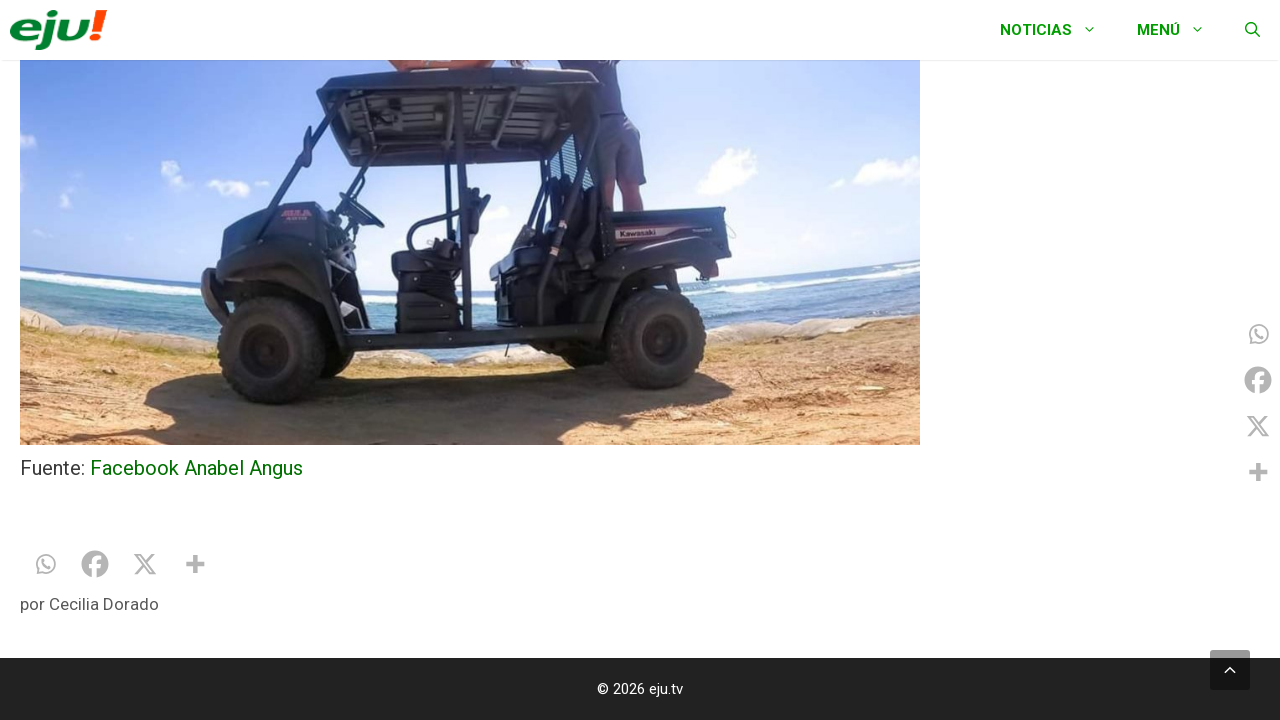

Scrolled down 100px (iteration 48 of 90)
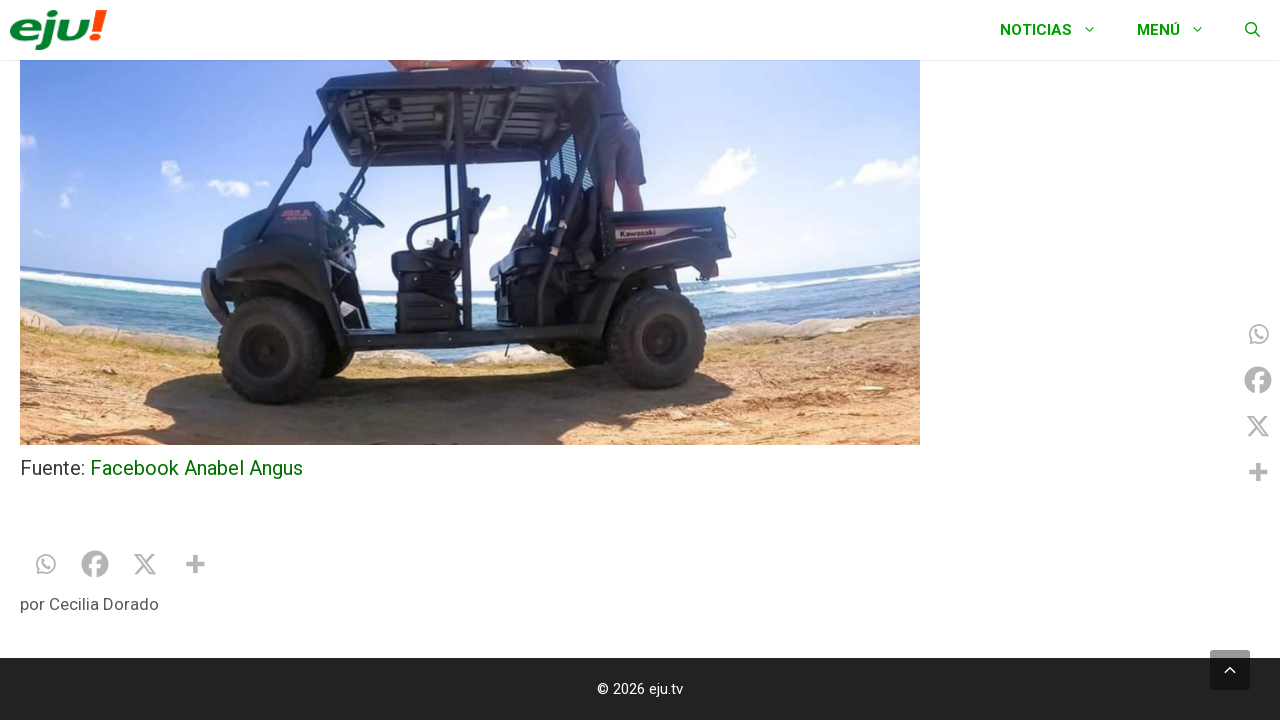

Waited 200ms before scrolling
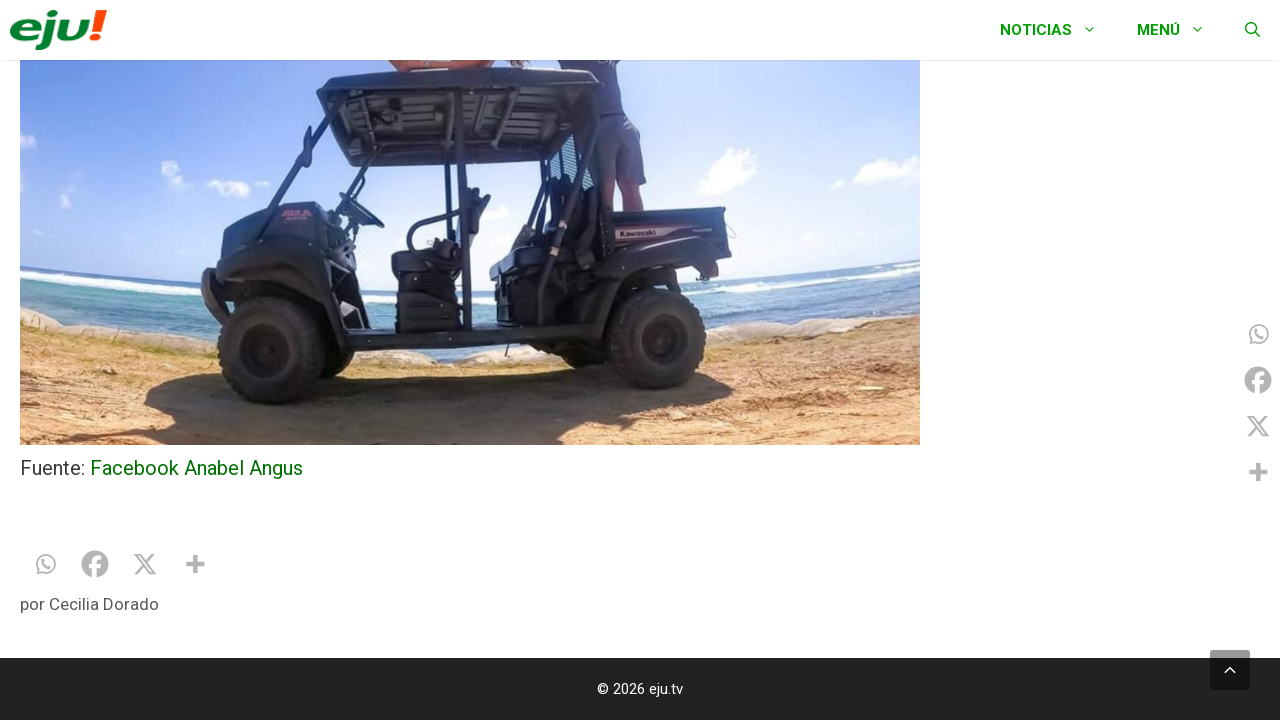

Scrolled down 100px (iteration 49 of 90)
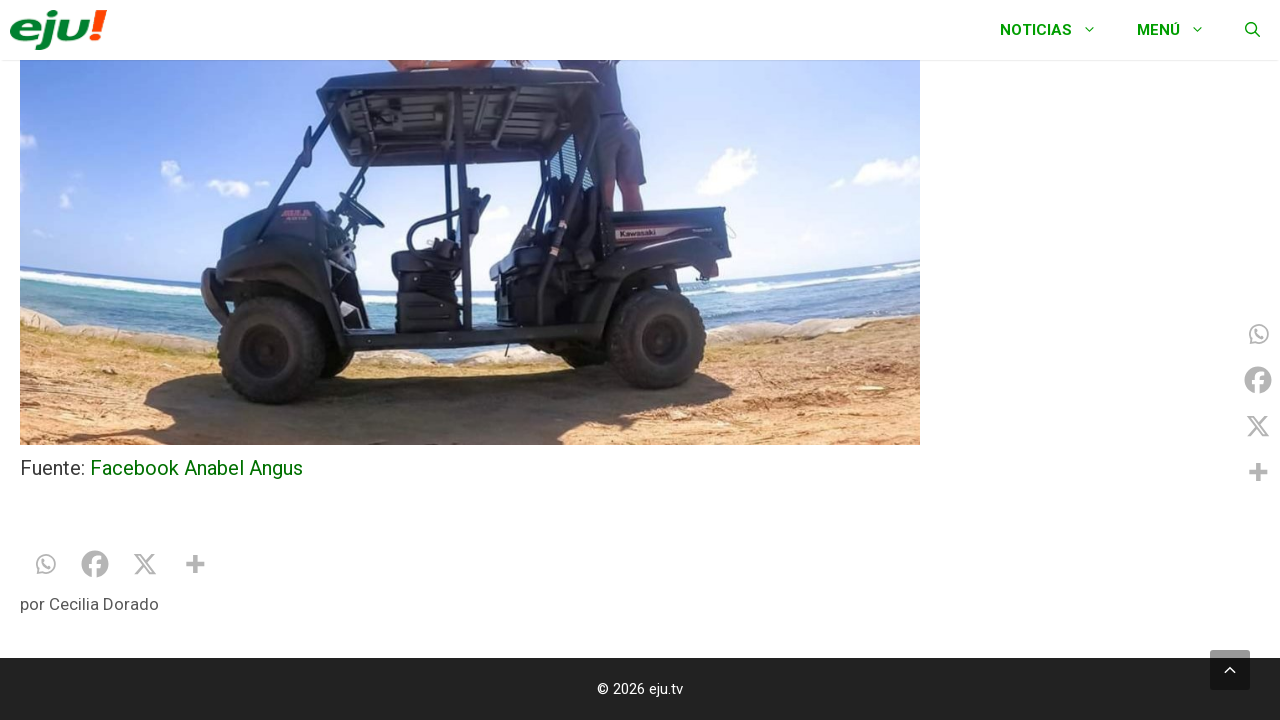

Waited 200ms before scrolling
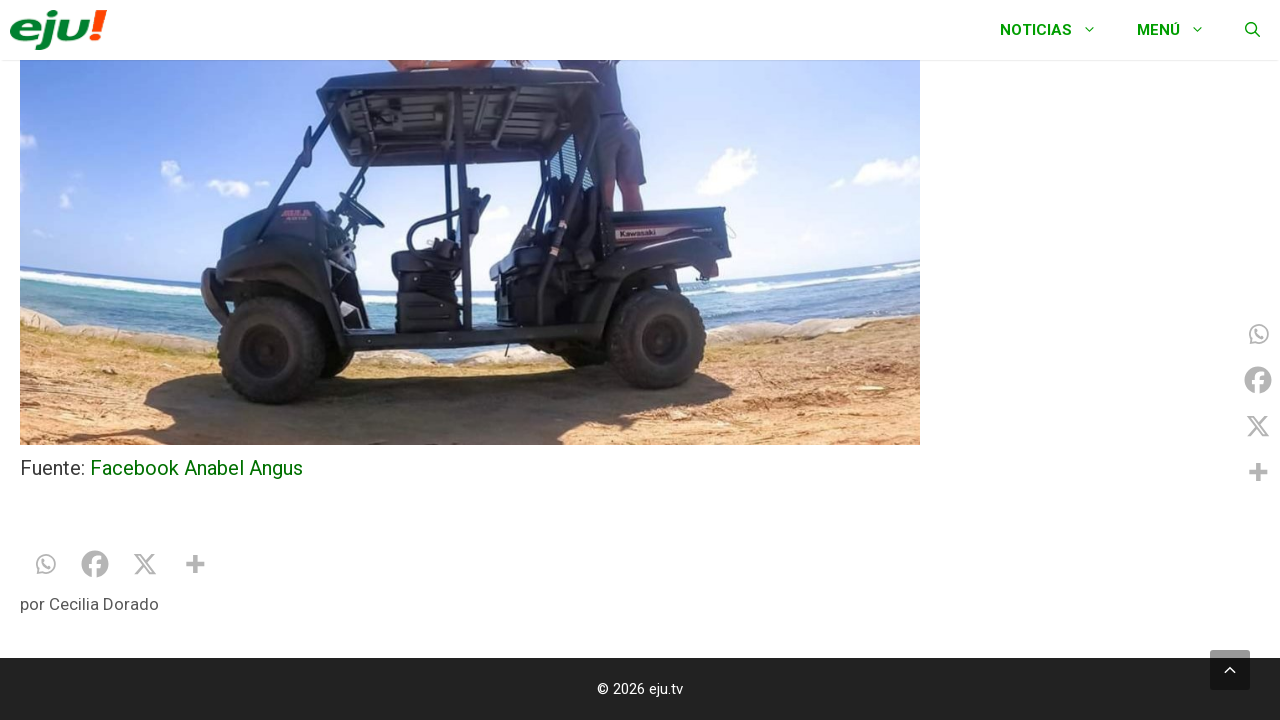

Scrolled down 100px (iteration 50 of 90)
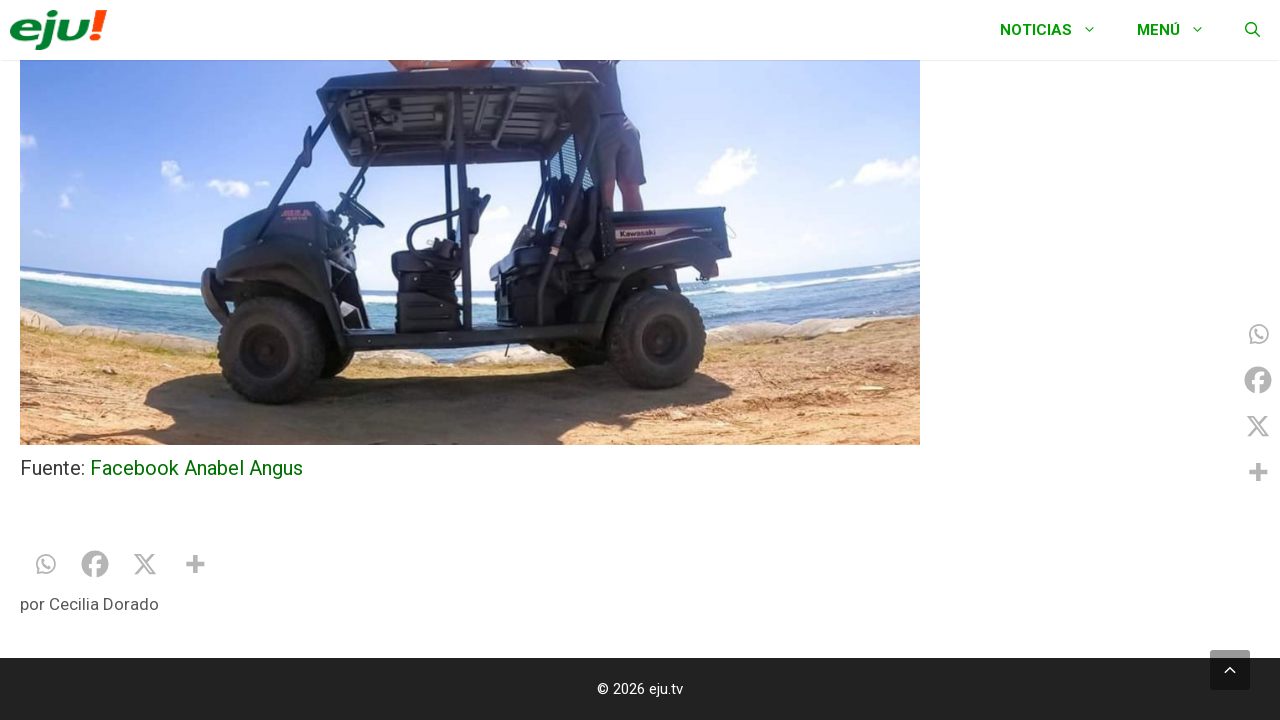

Waited 200ms before scrolling
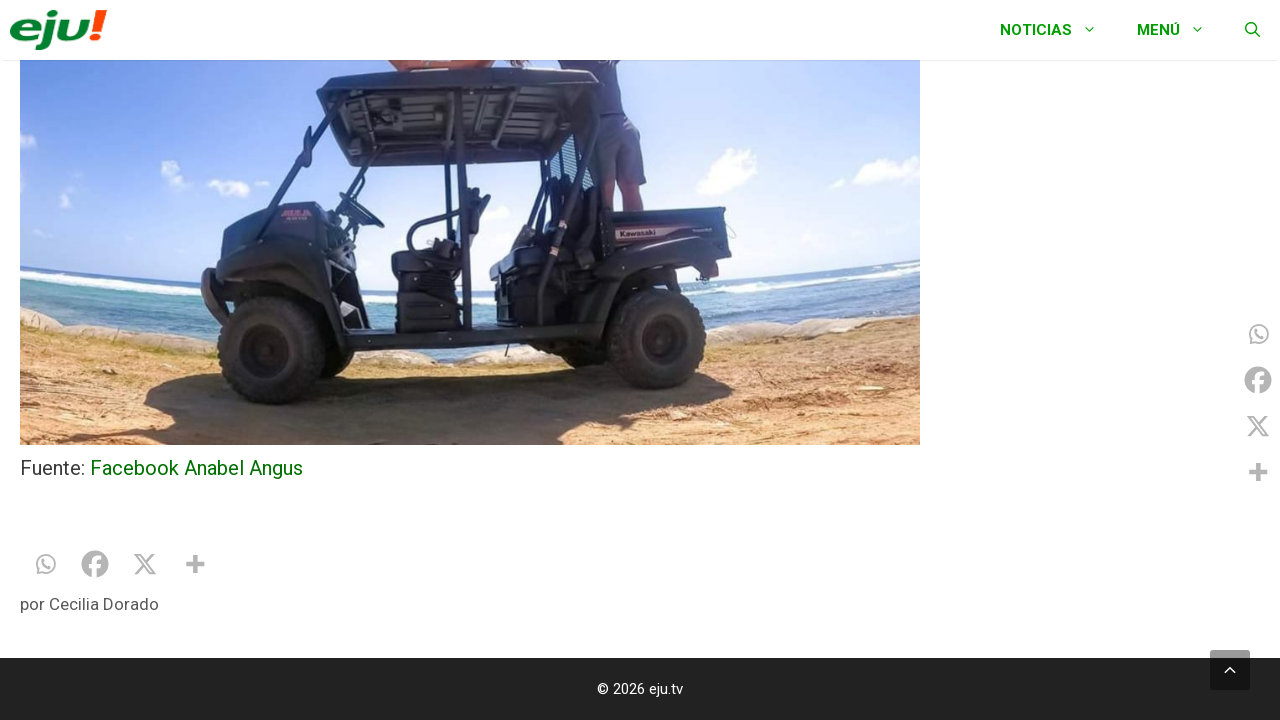

Scrolled down 100px (iteration 51 of 90)
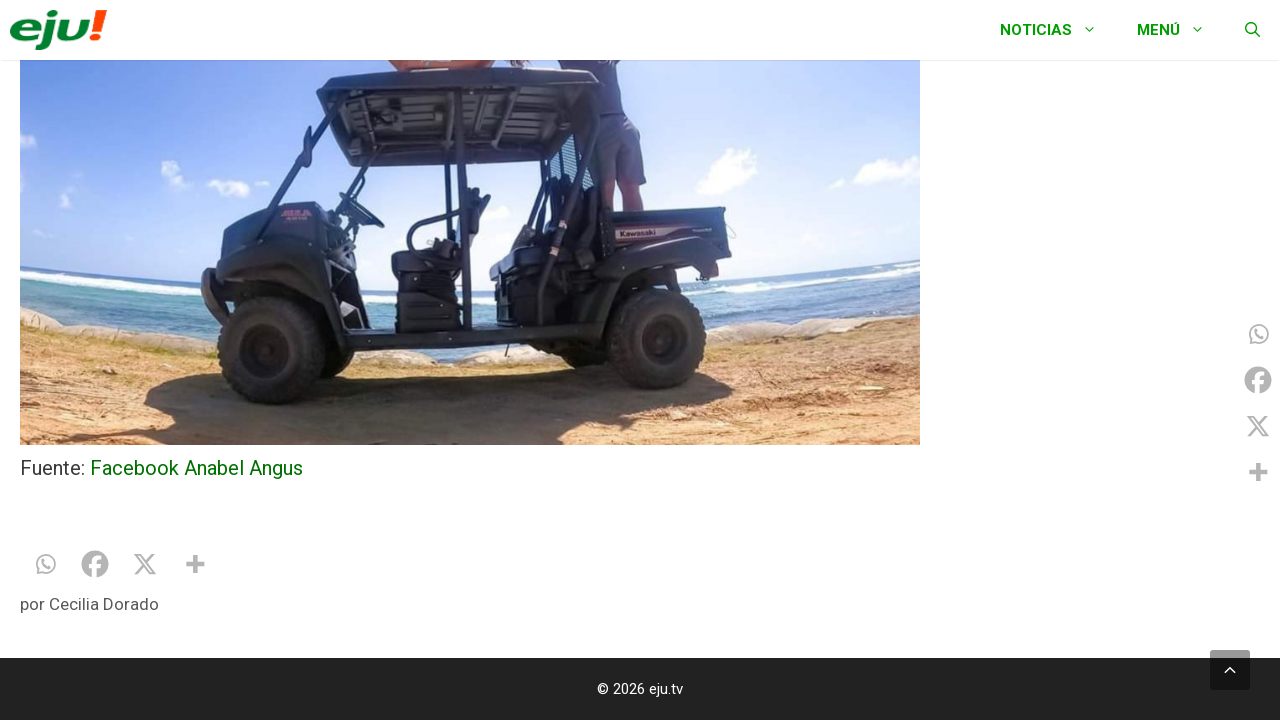

Waited 200ms before scrolling
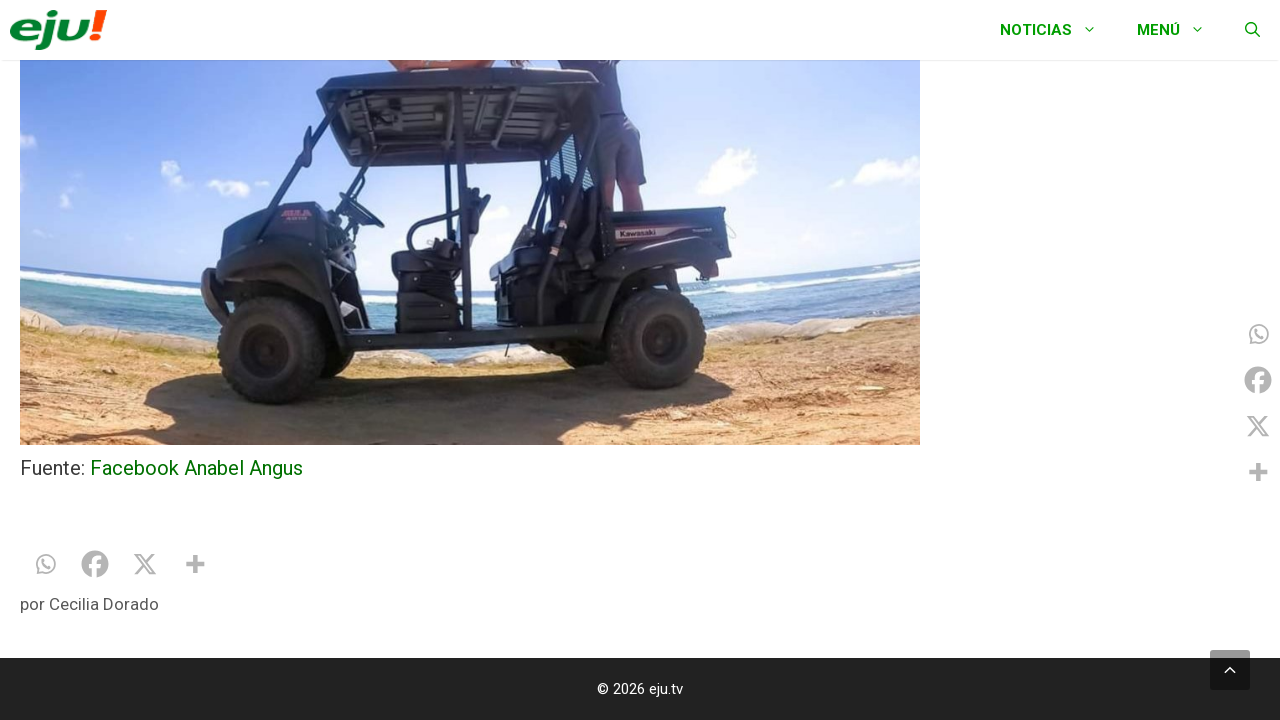

Scrolled down 100px (iteration 52 of 90)
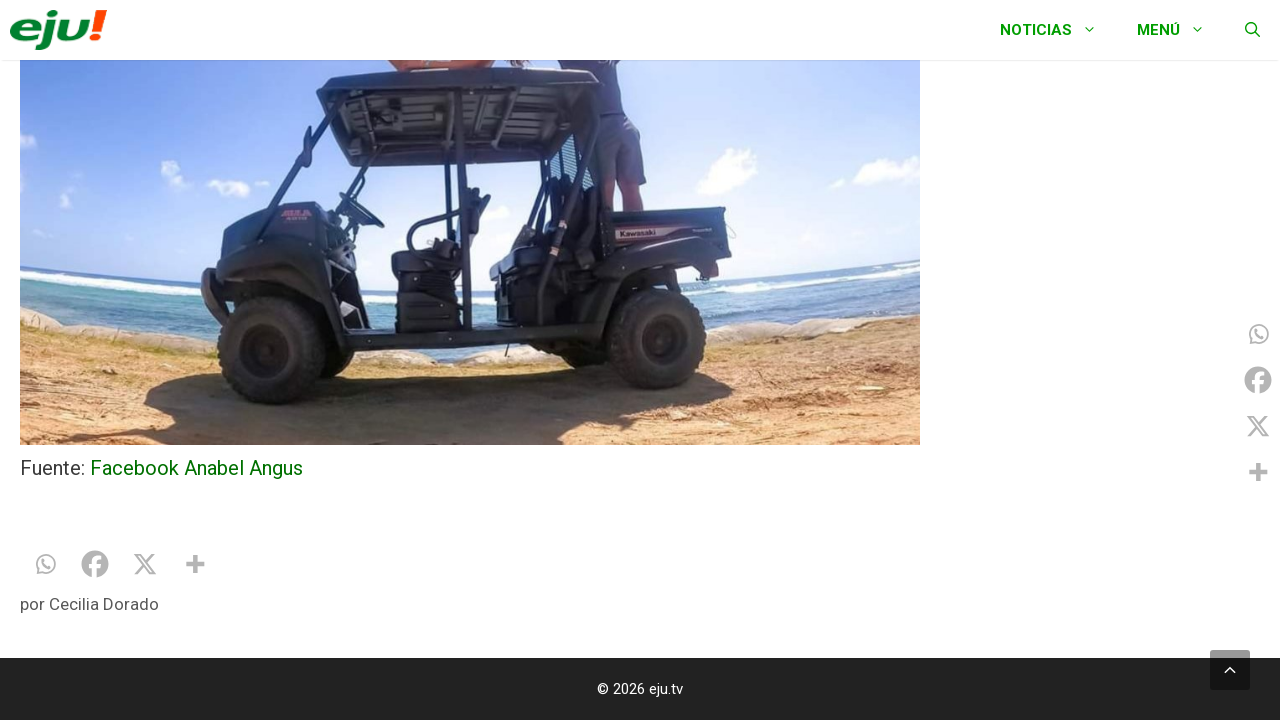

Waited 200ms before scrolling
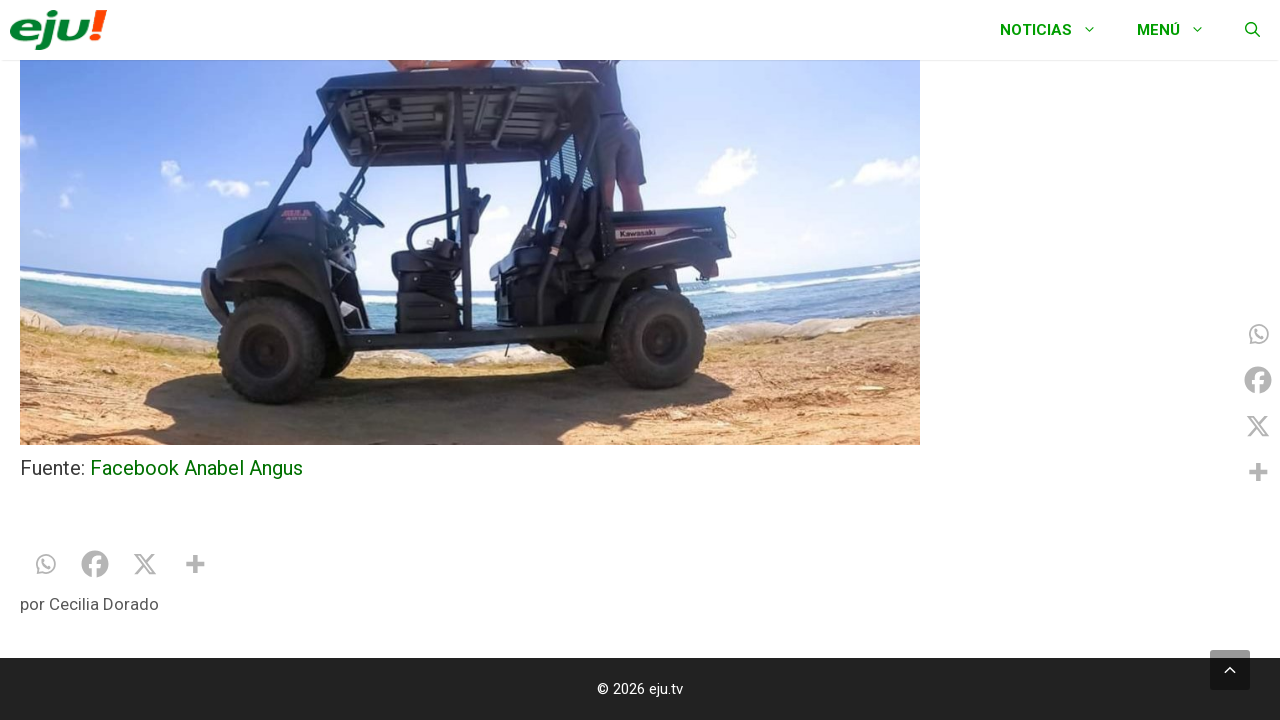

Scrolled down 100px (iteration 53 of 90)
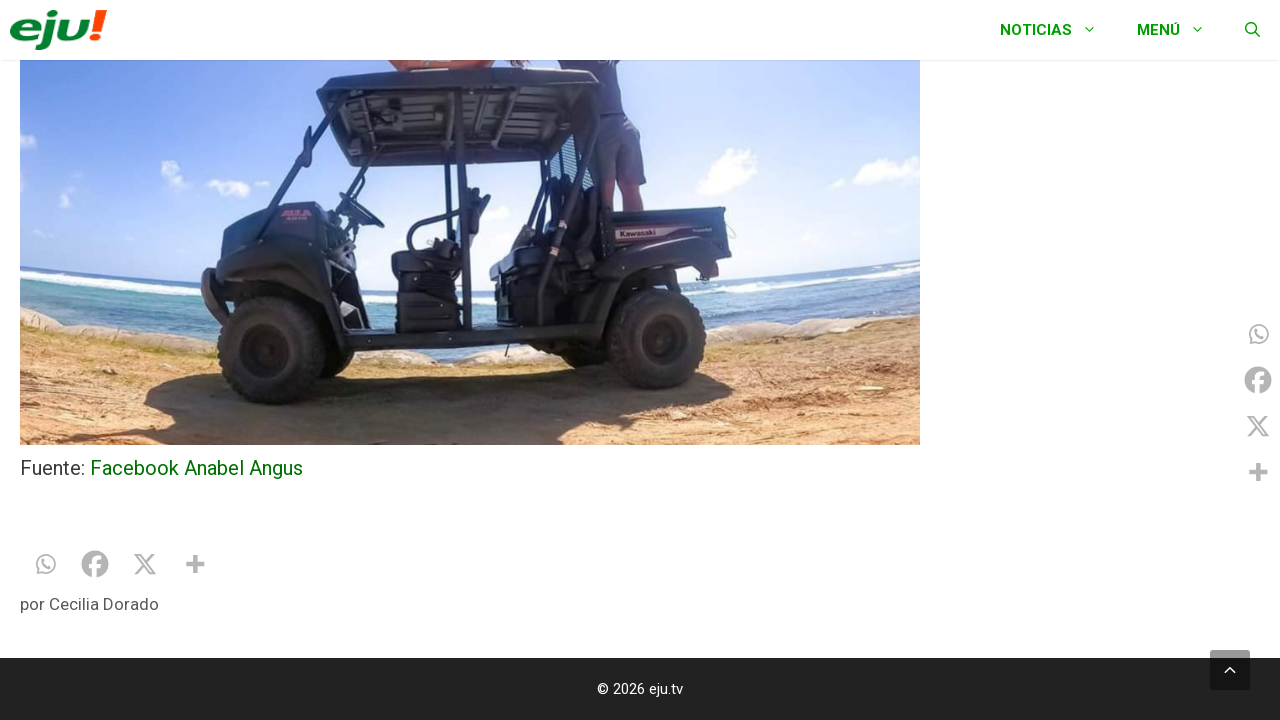

Waited 200ms before scrolling
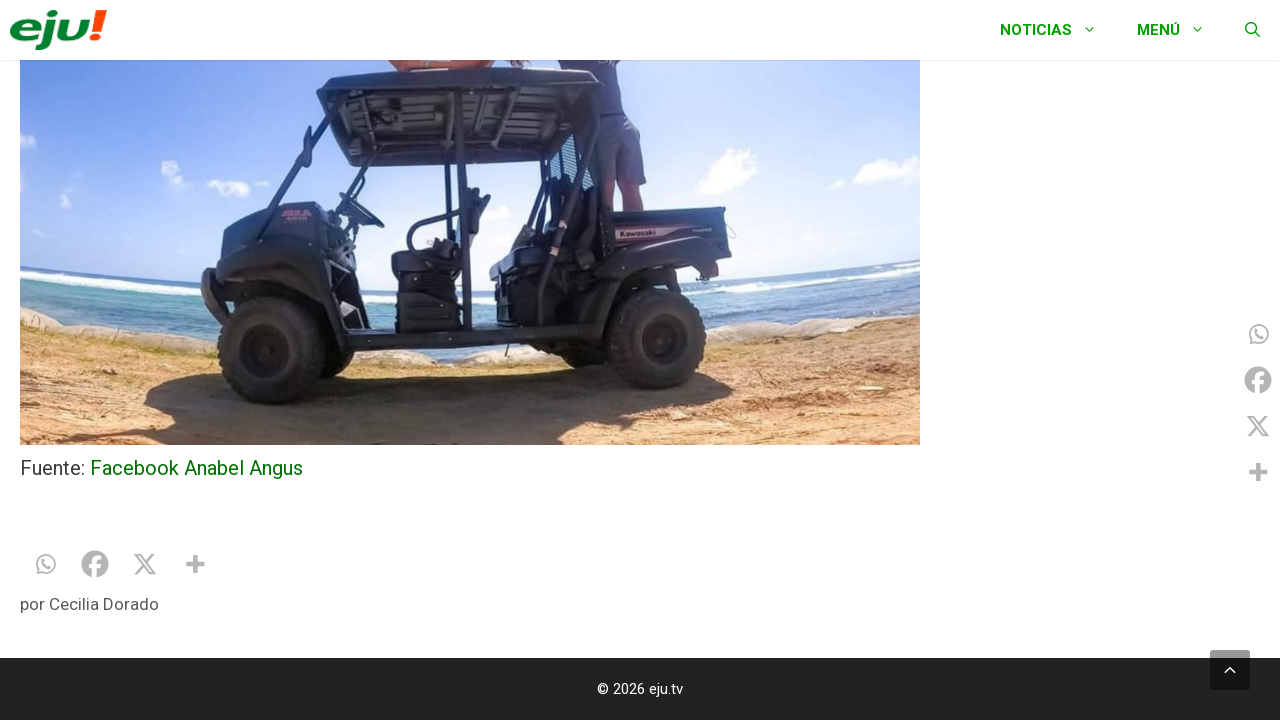

Scrolled down 100px (iteration 54 of 90)
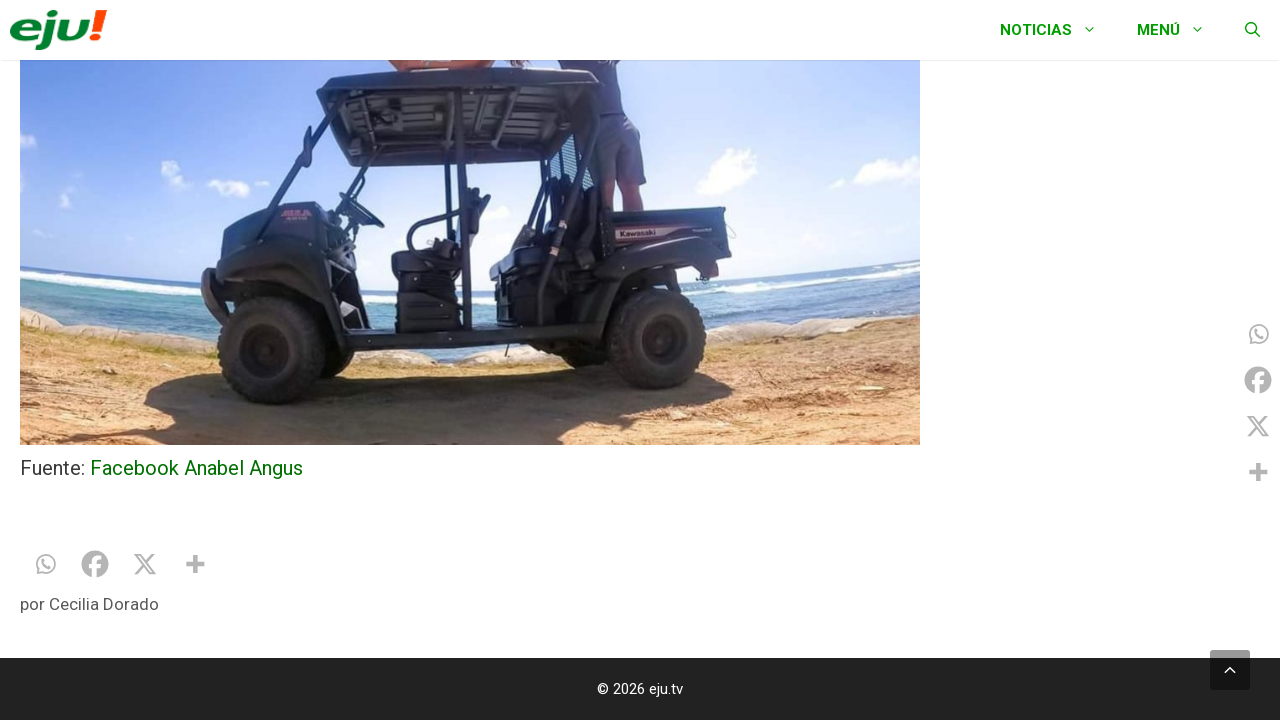

Waited 200ms before scrolling
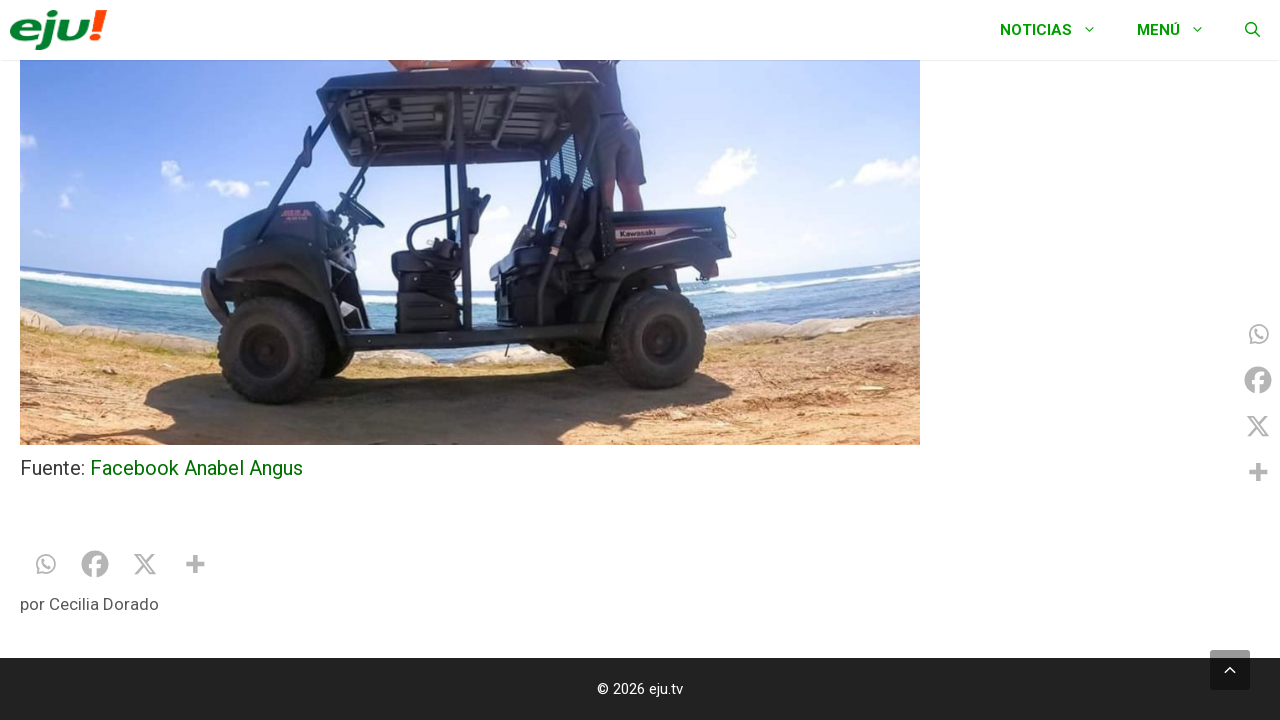

Scrolled down 100px (iteration 55 of 90)
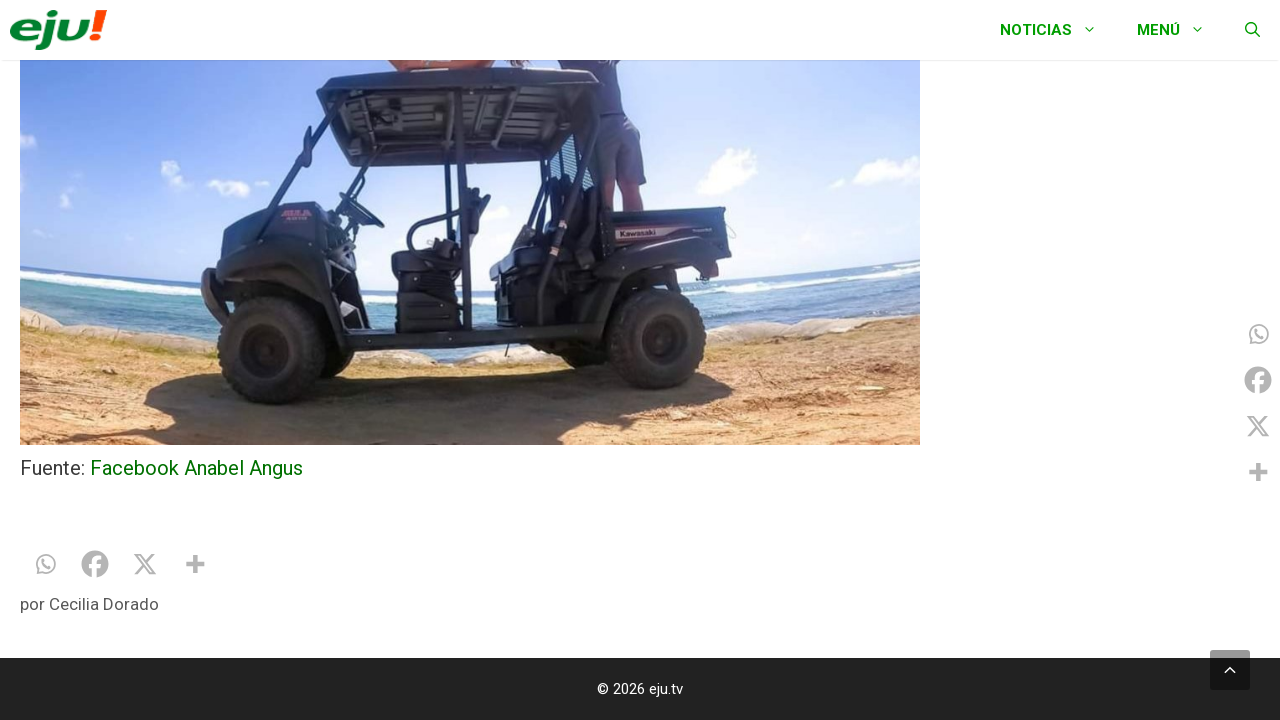

Waited 200ms before scrolling
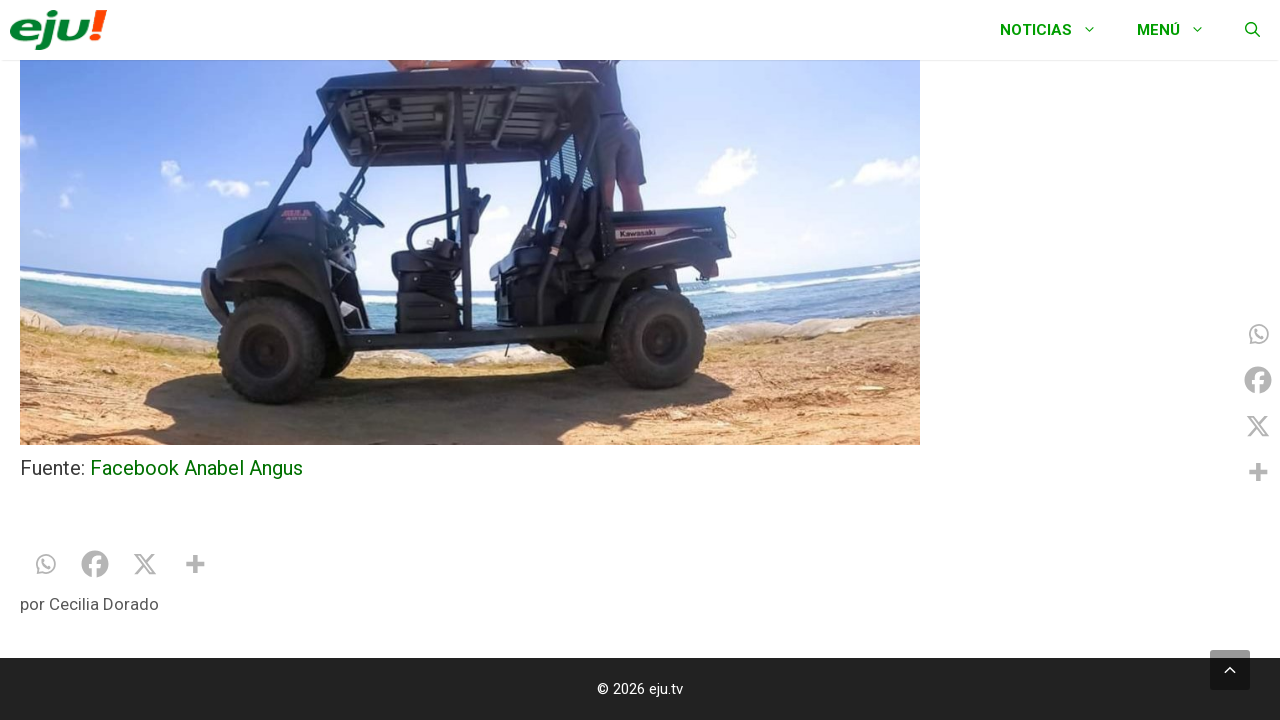

Scrolled down 100px (iteration 56 of 90)
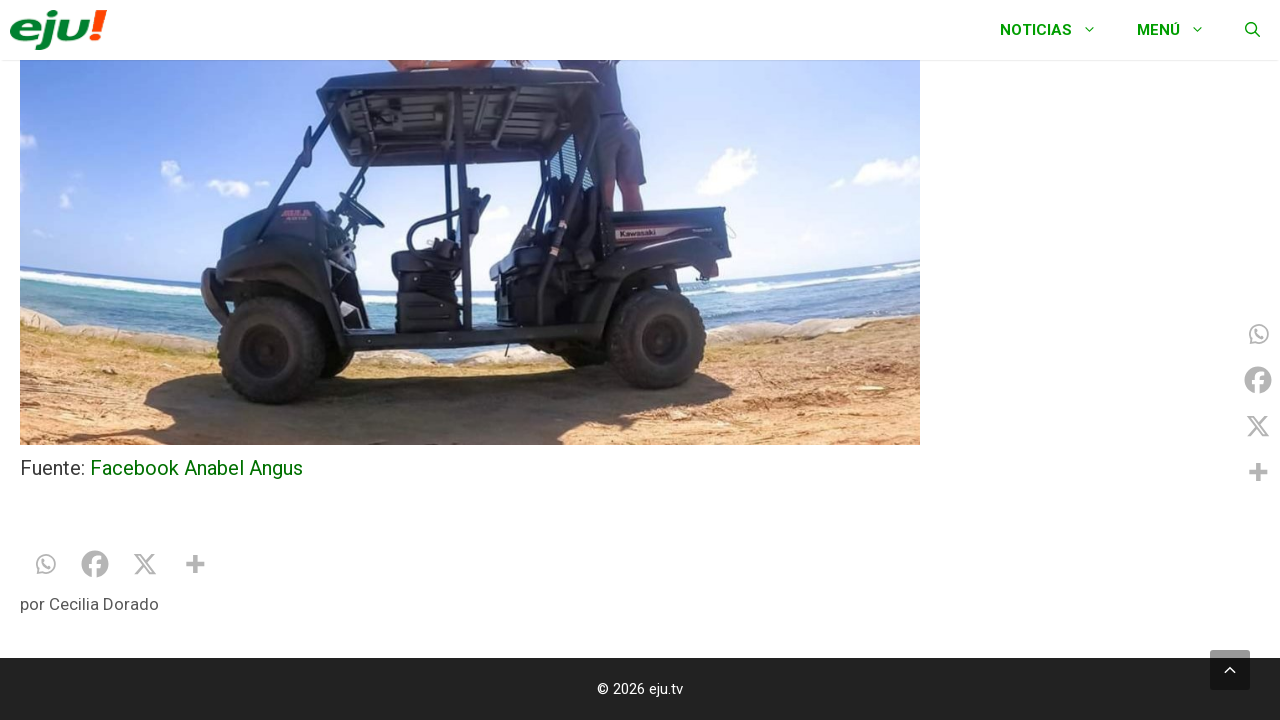

Waited 200ms before scrolling
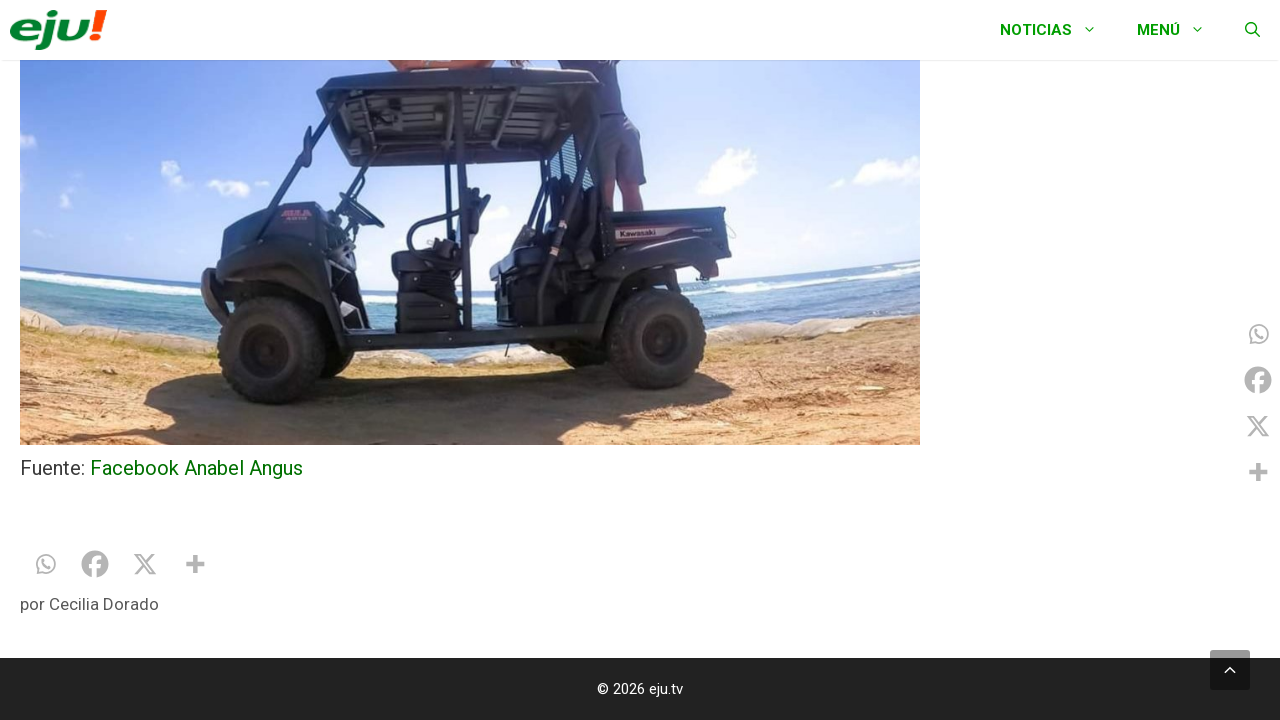

Scrolled down 100px (iteration 57 of 90)
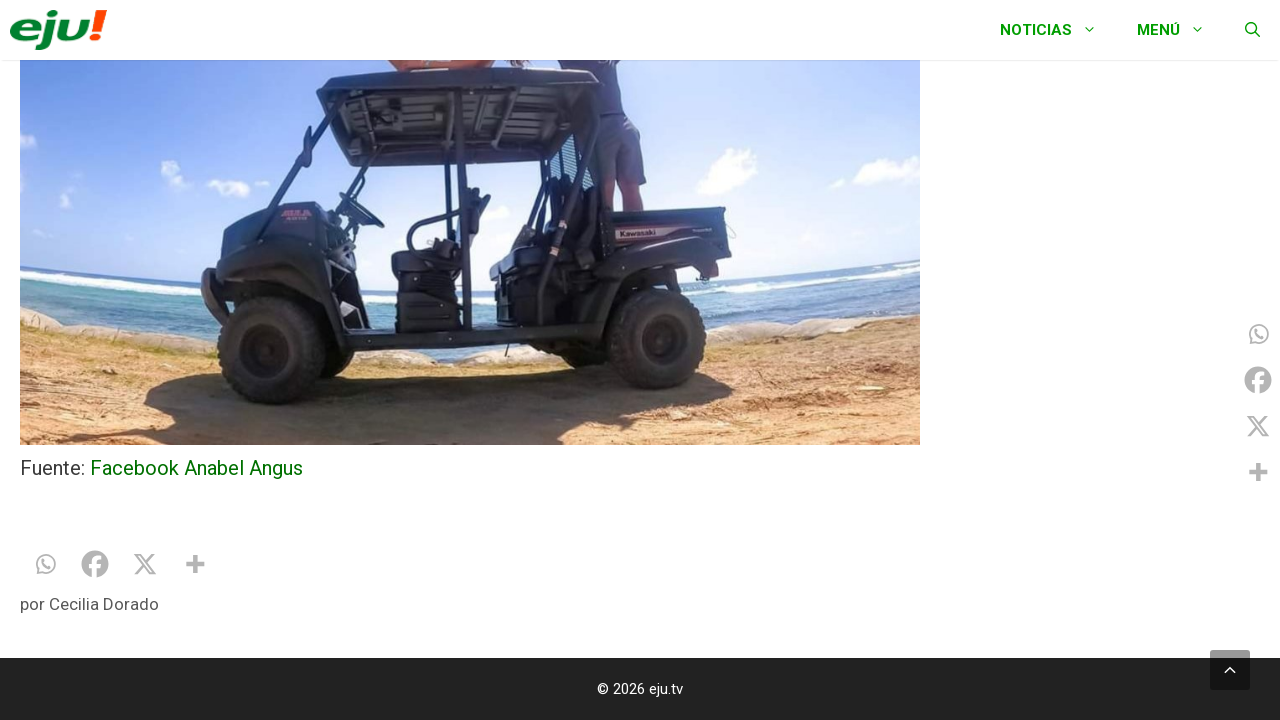

Waited 200ms before scrolling
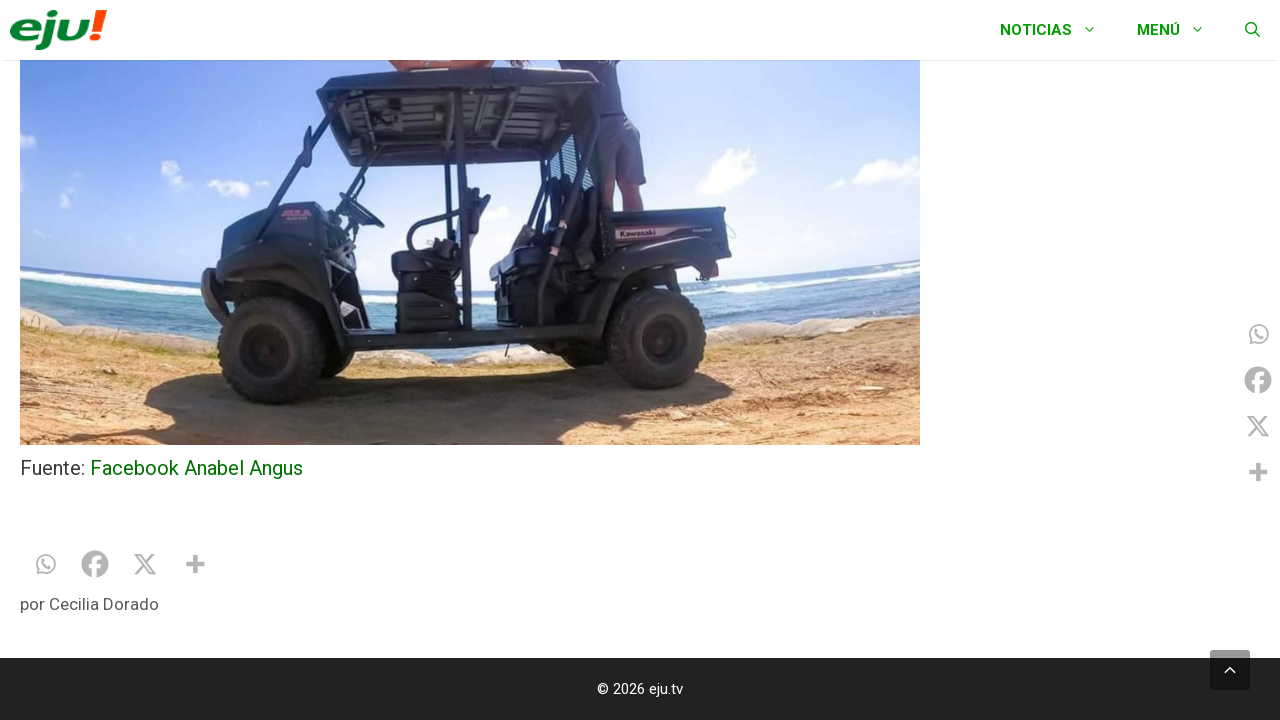

Scrolled down 100px (iteration 58 of 90)
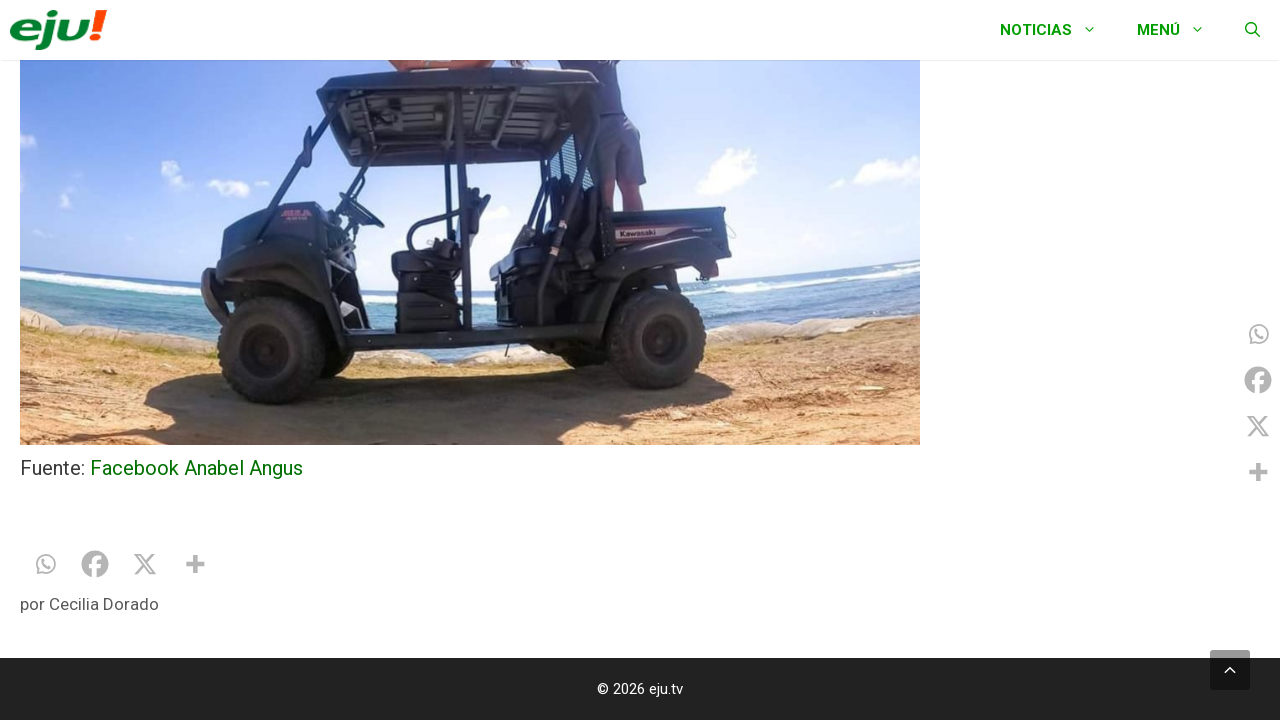

Waited 200ms before scrolling
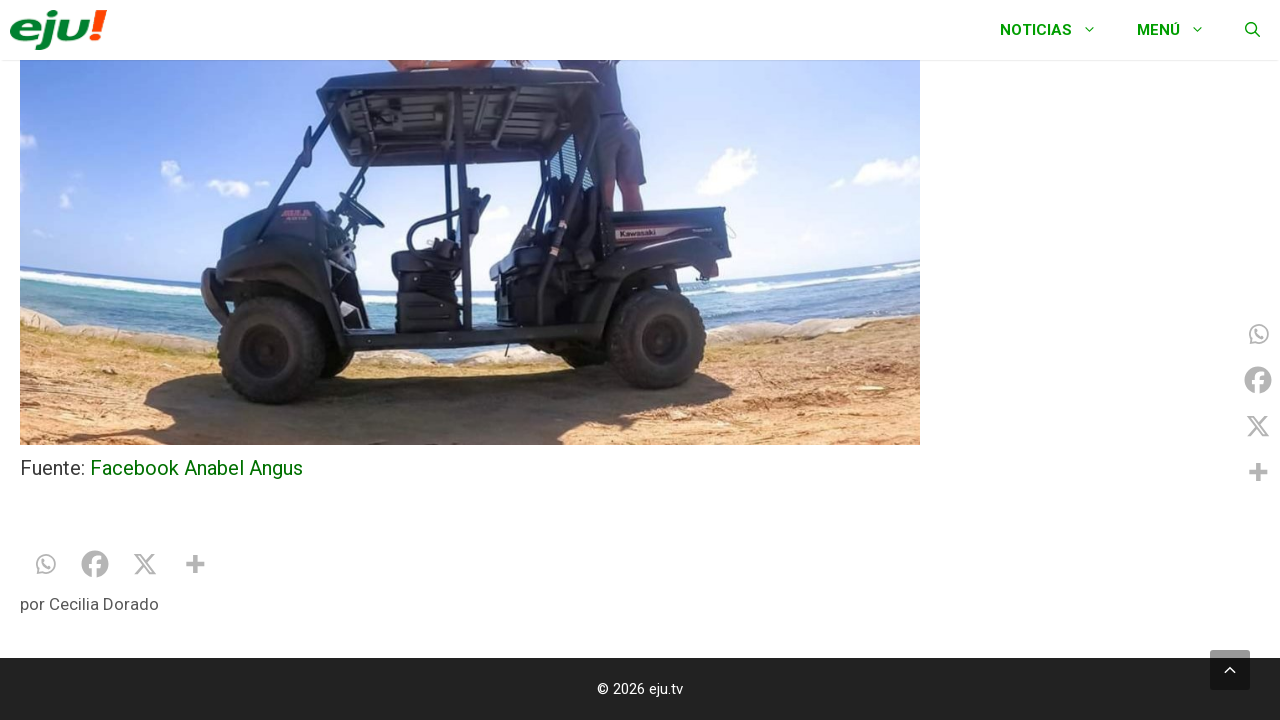

Scrolled down 100px (iteration 59 of 90)
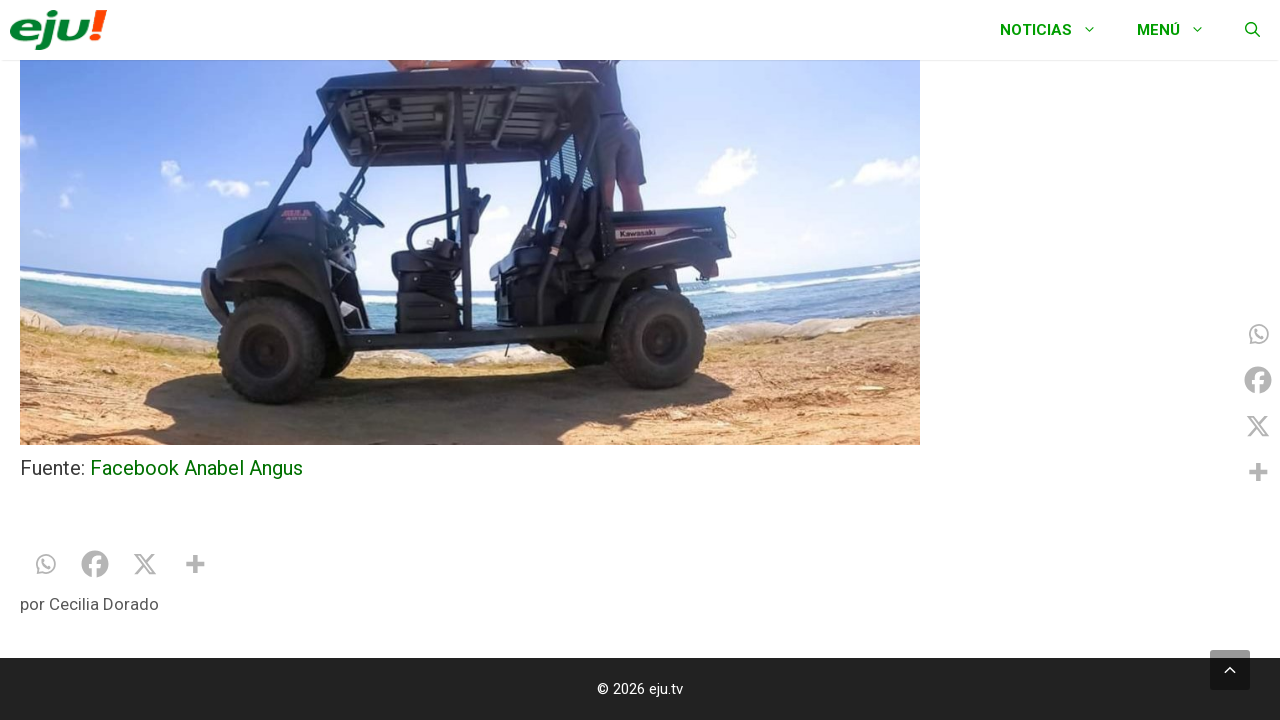

Waited 200ms before scrolling
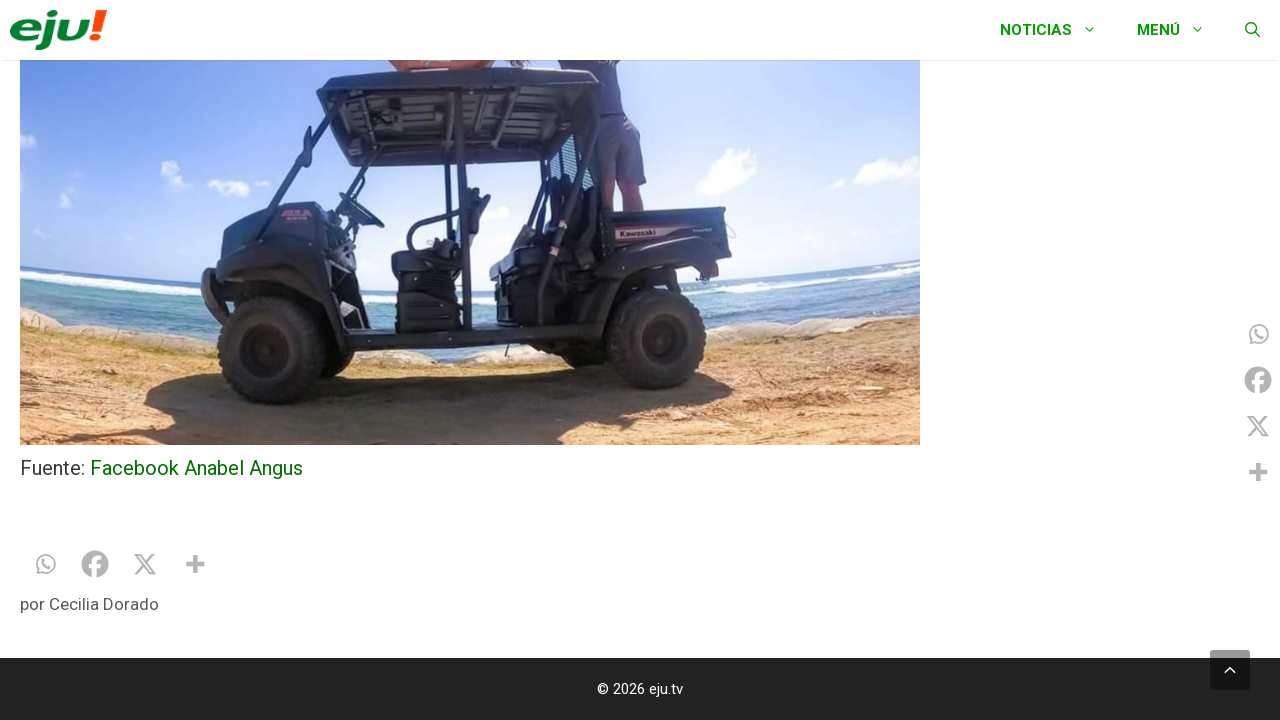

Scrolled down 100px (iteration 60 of 90)
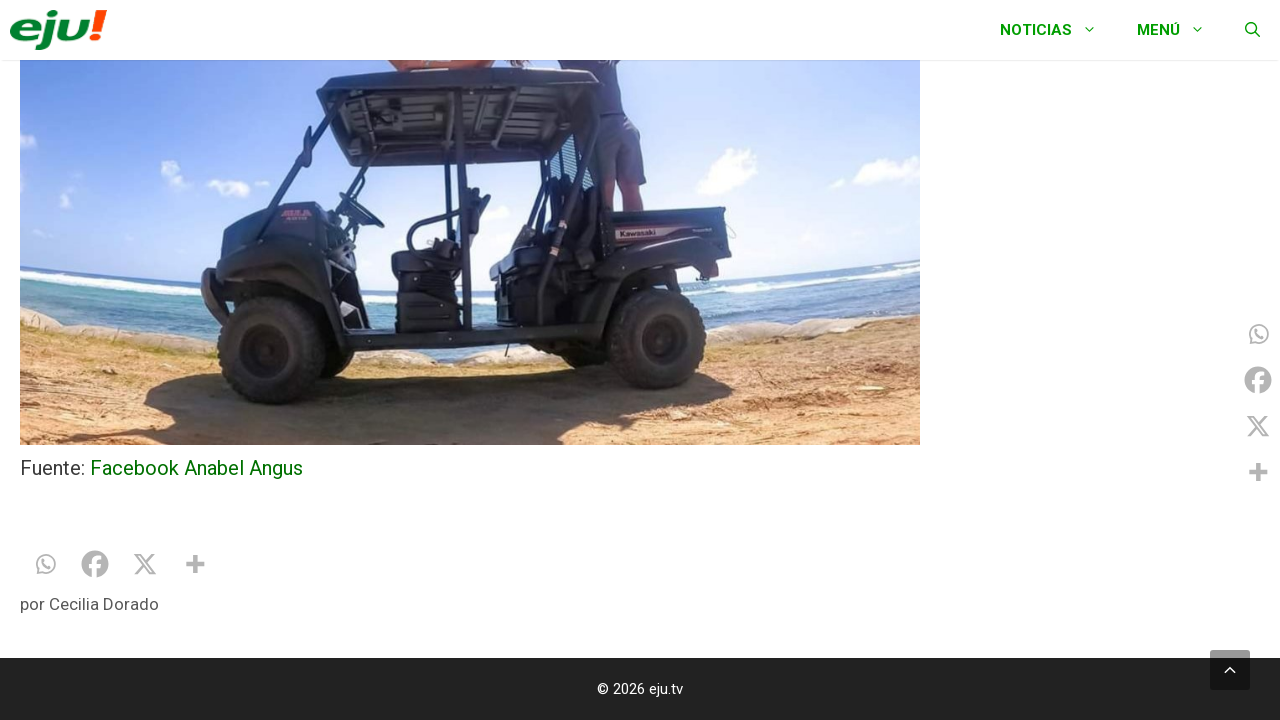

Waited 200ms before scrolling
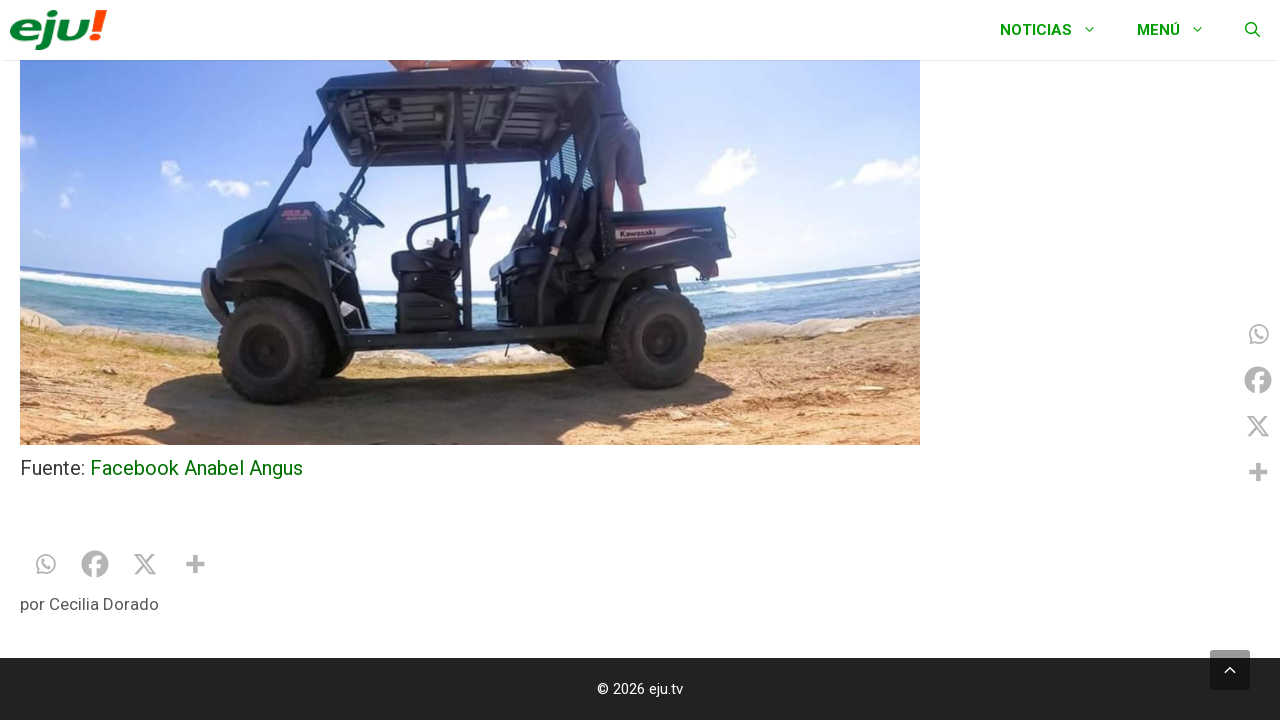

Scrolled down 100px (iteration 61 of 90)
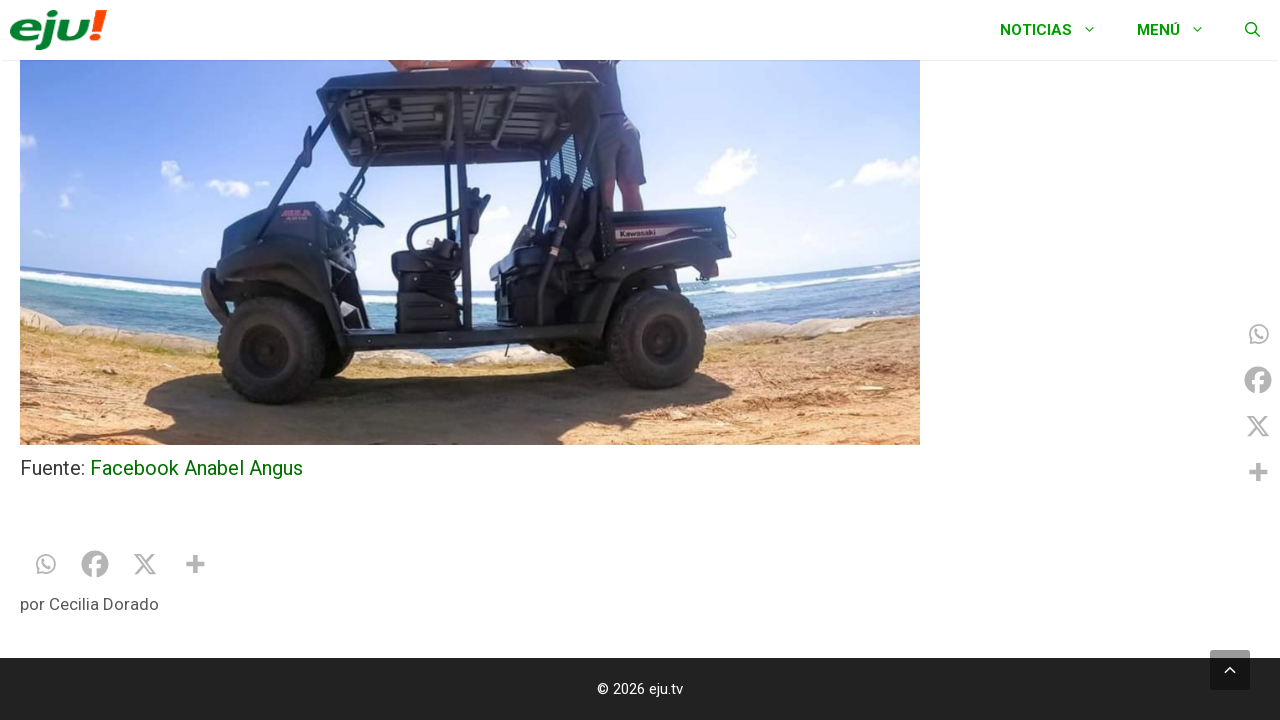

Waited 200ms before scrolling
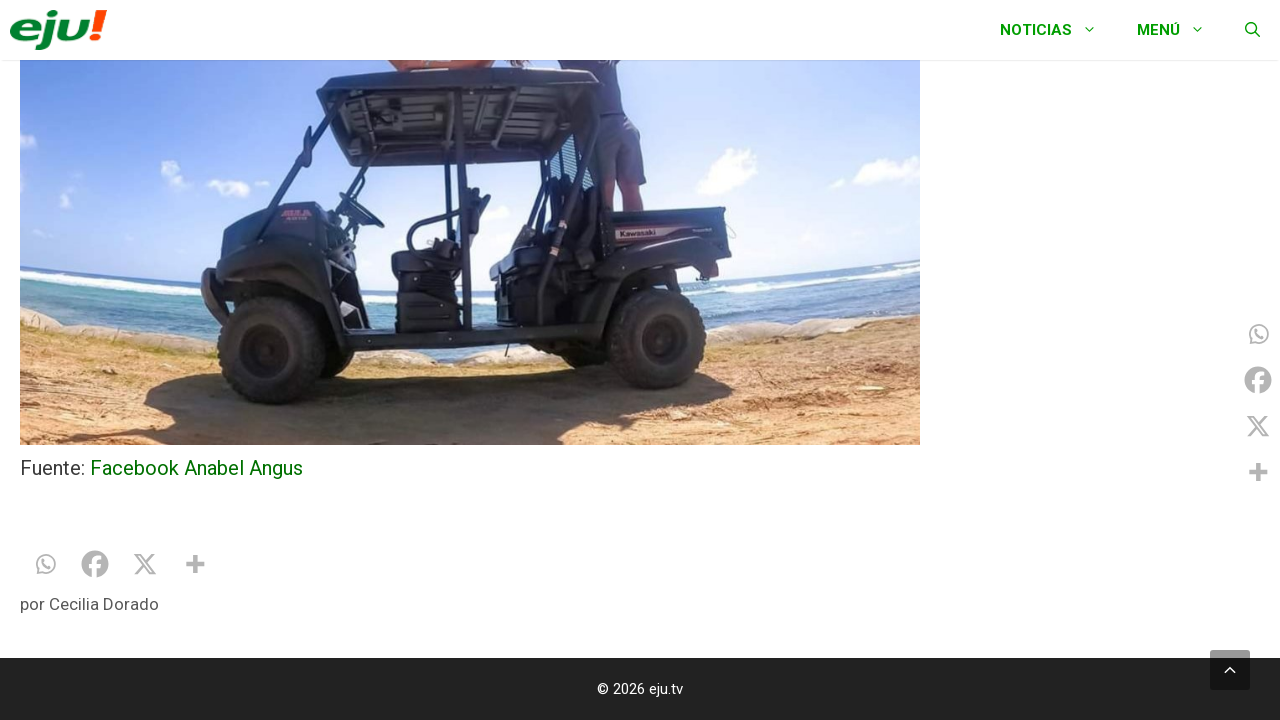

Scrolled down 100px (iteration 62 of 90)
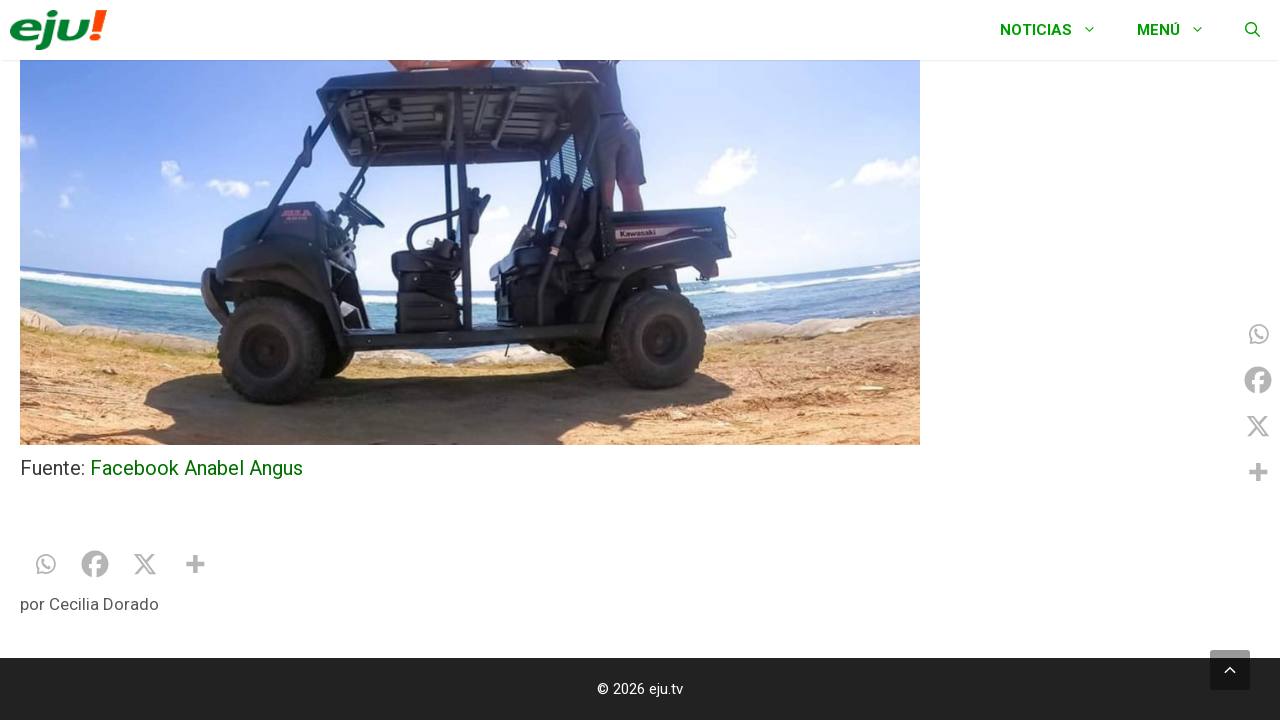

Waited 200ms before scrolling
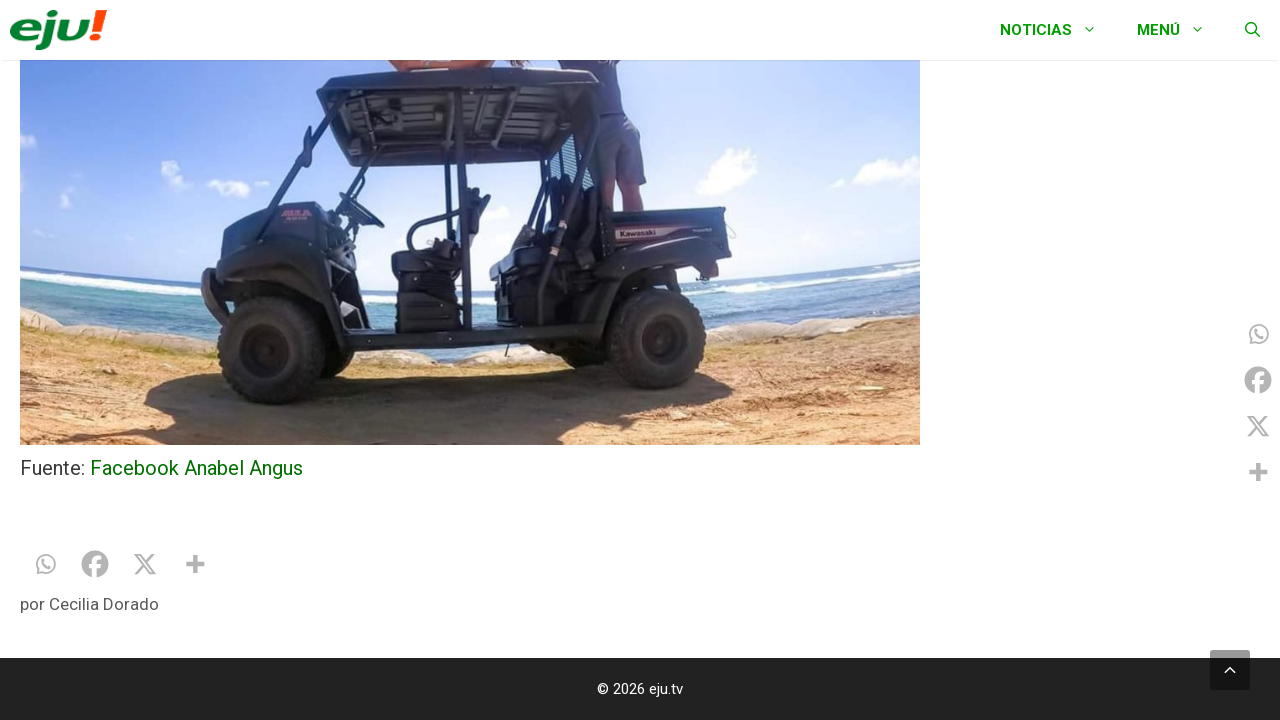

Scrolled down 100px (iteration 63 of 90)
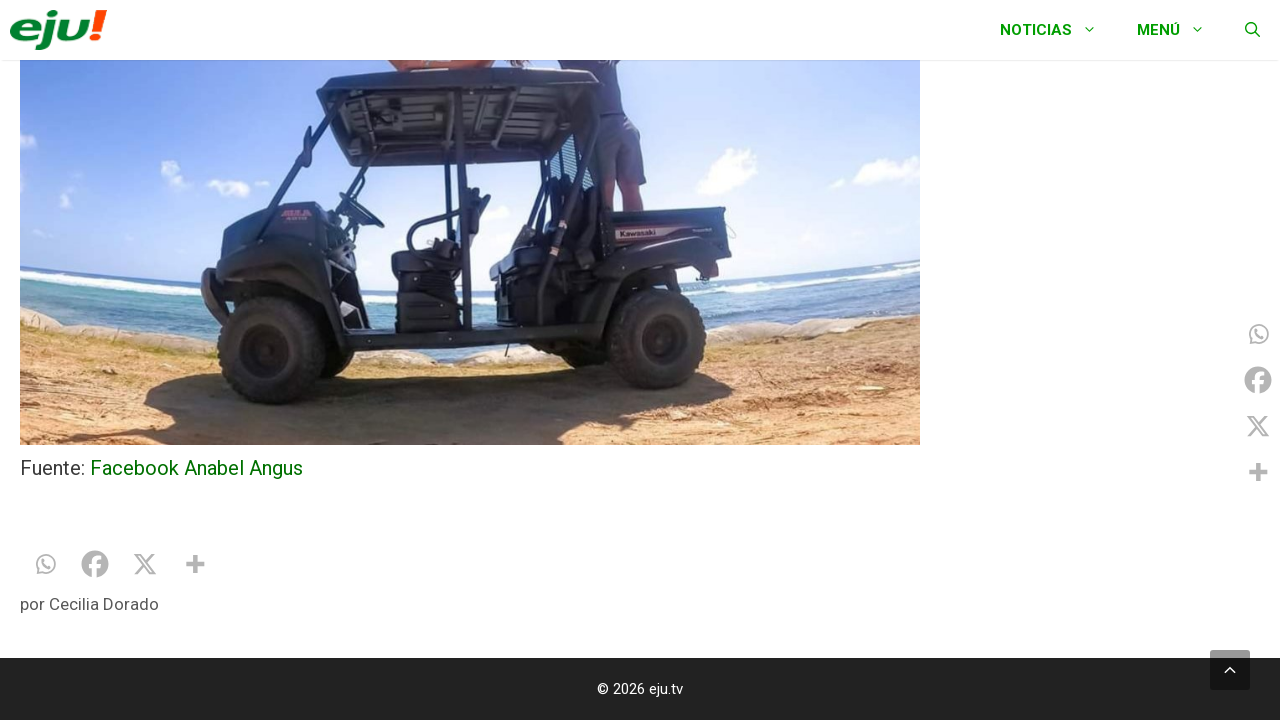

Waited 200ms before scrolling
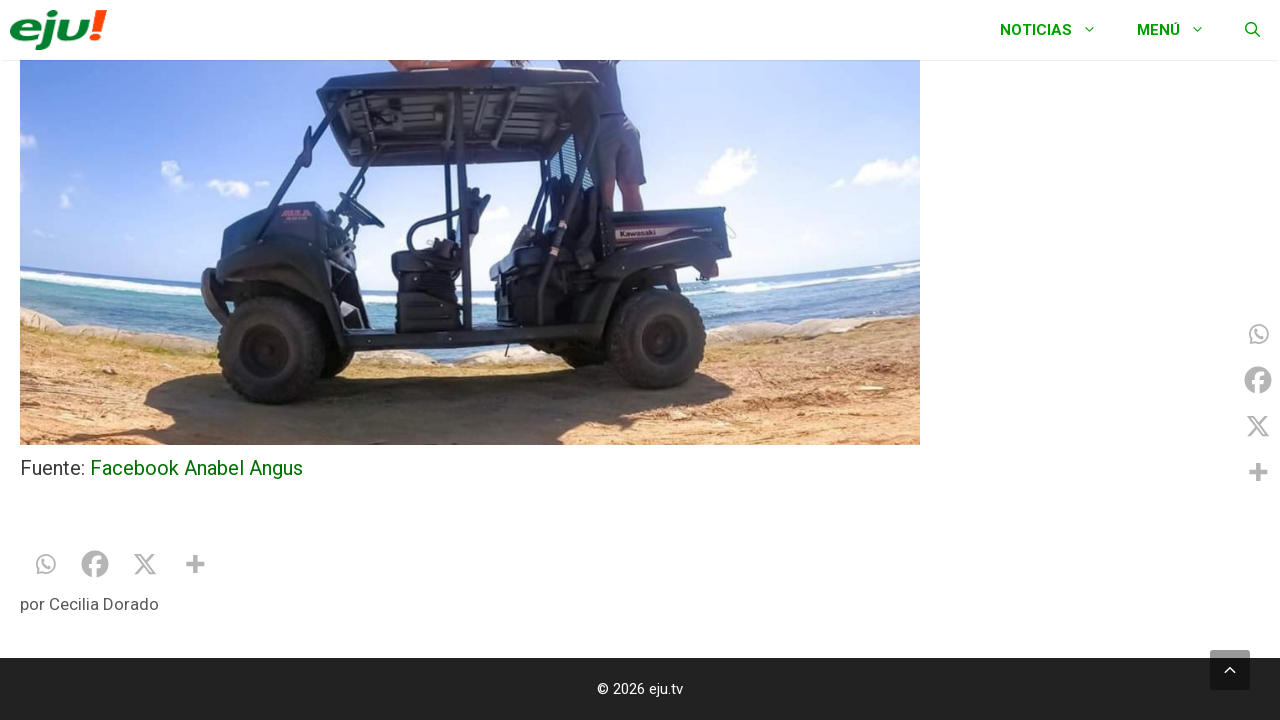

Scrolled down 100px (iteration 64 of 90)
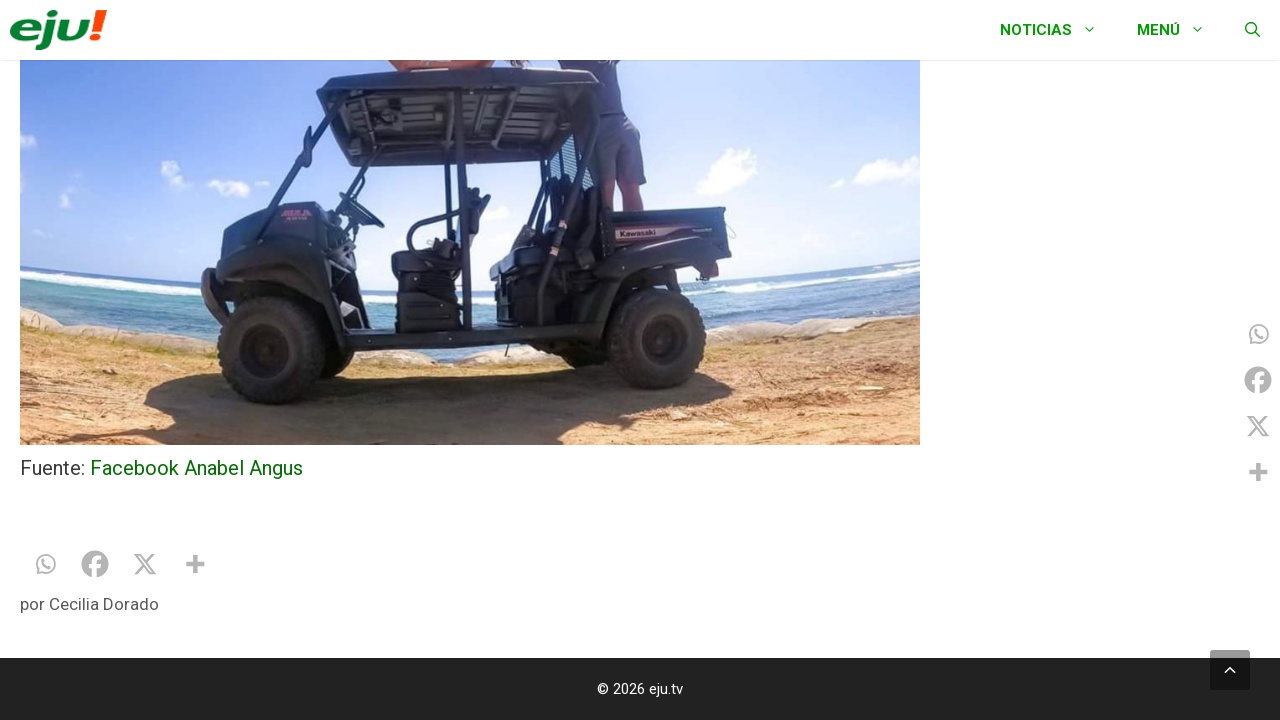

Waited 200ms before scrolling
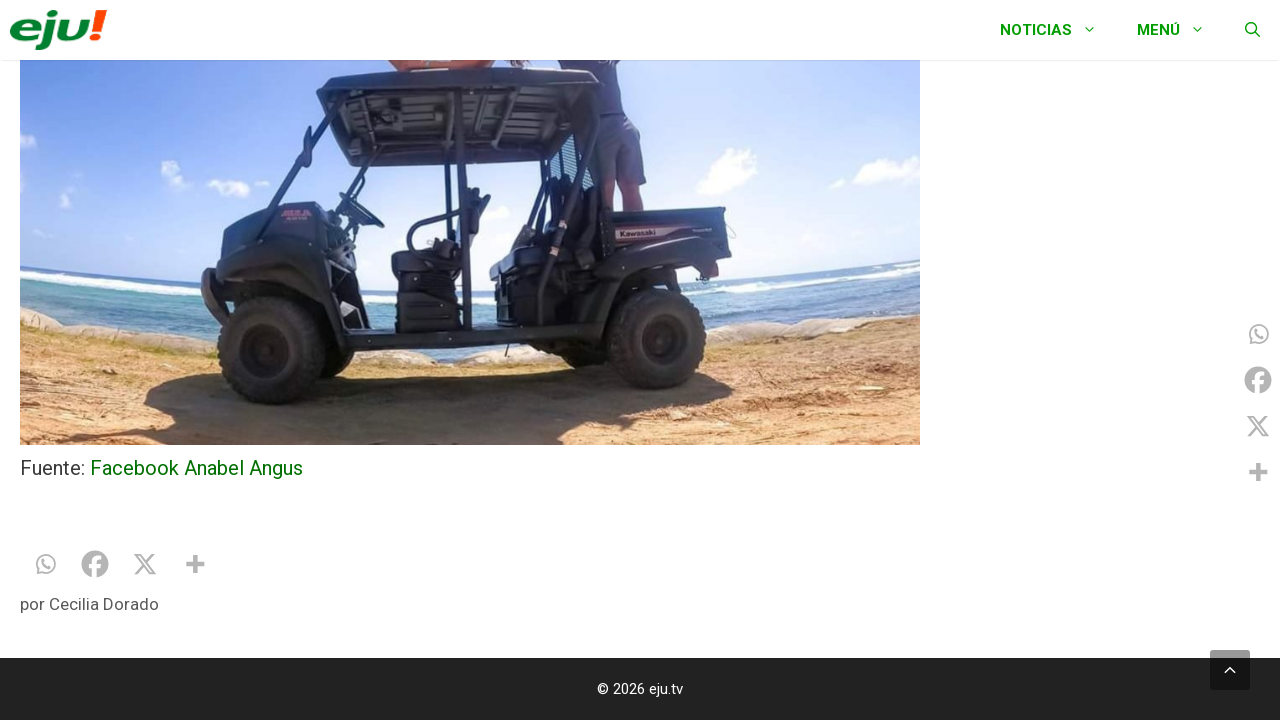

Scrolled down 100px (iteration 65 of 90)
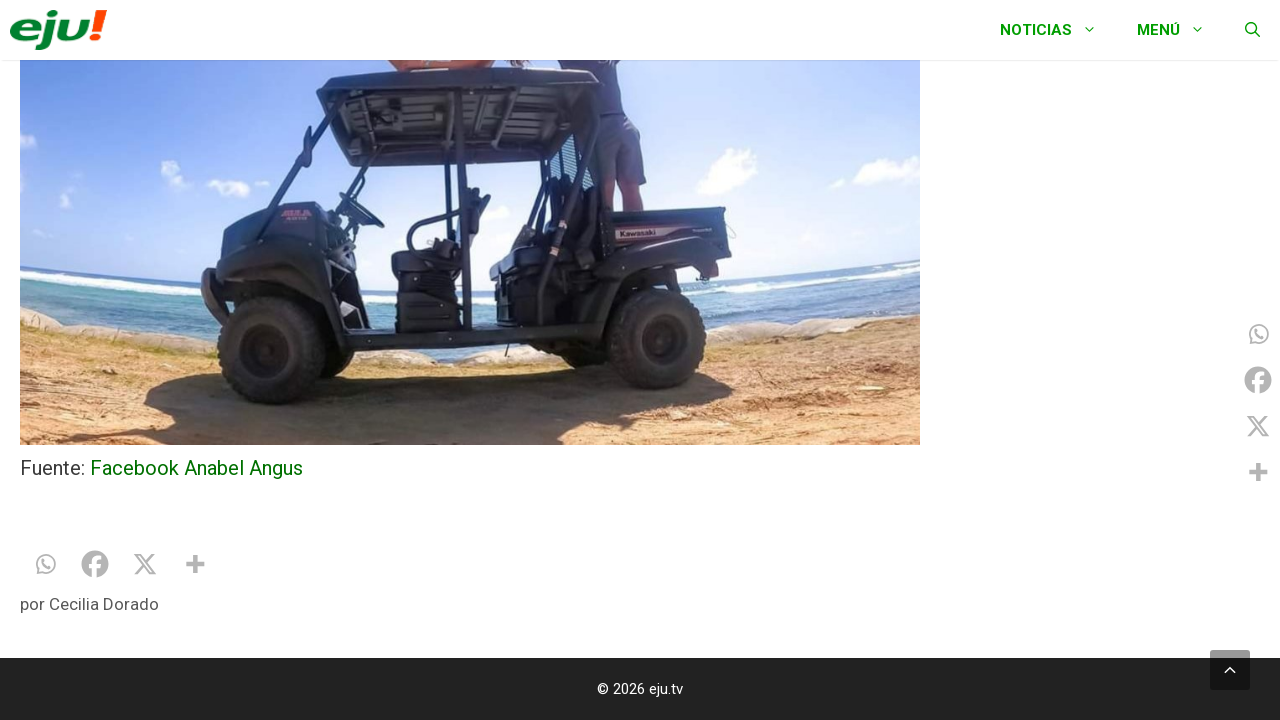

Waited 200ms before scrolling
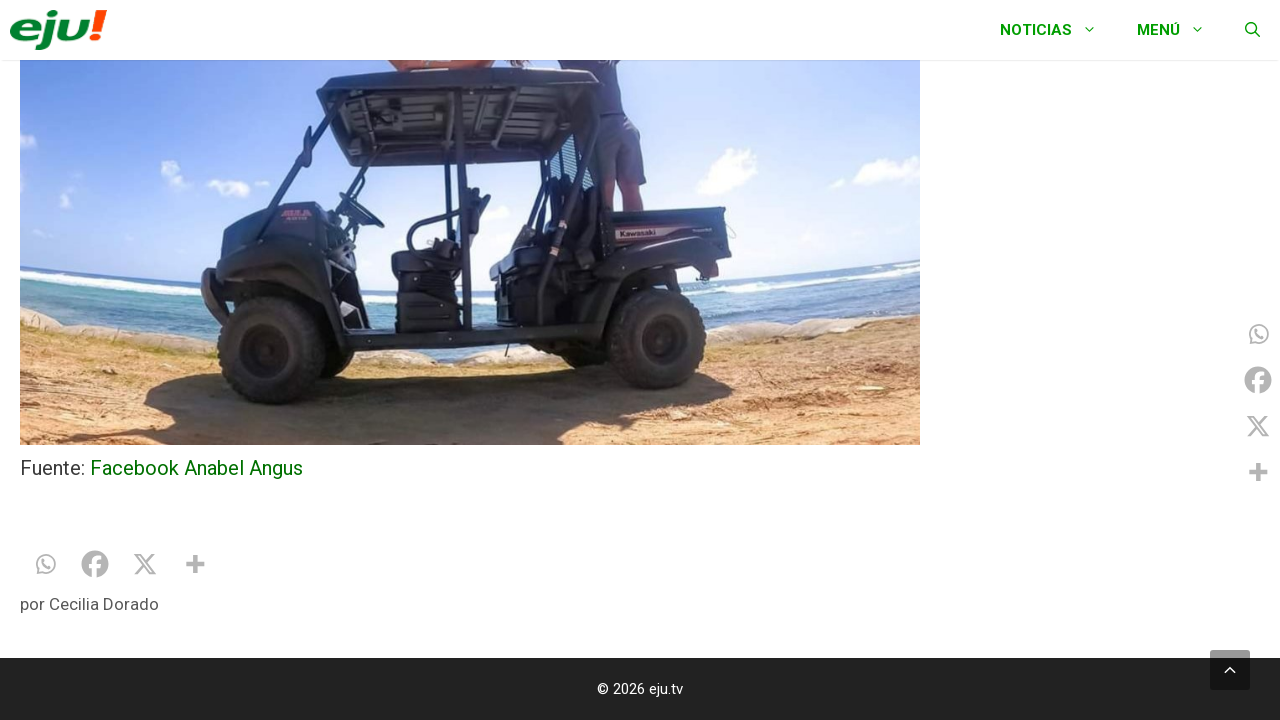

Scrolled down 100px (iteration 66 of 90)
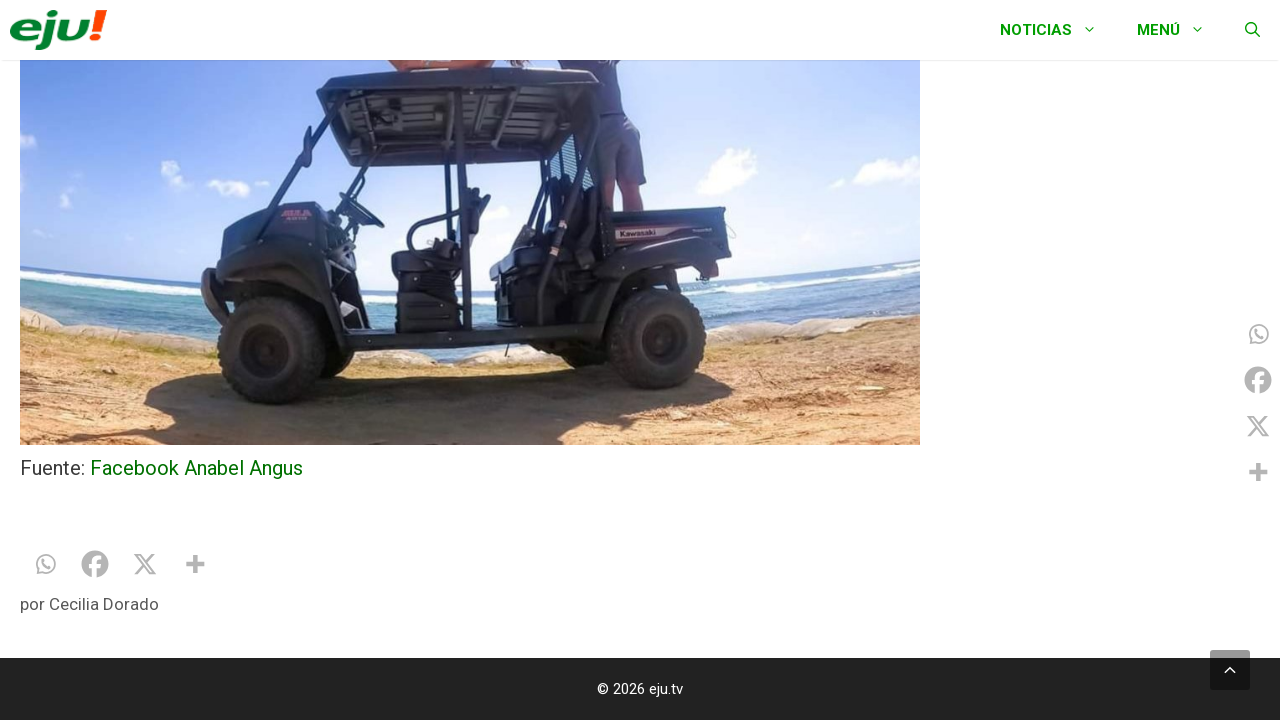

Waited 200ms before scrolling
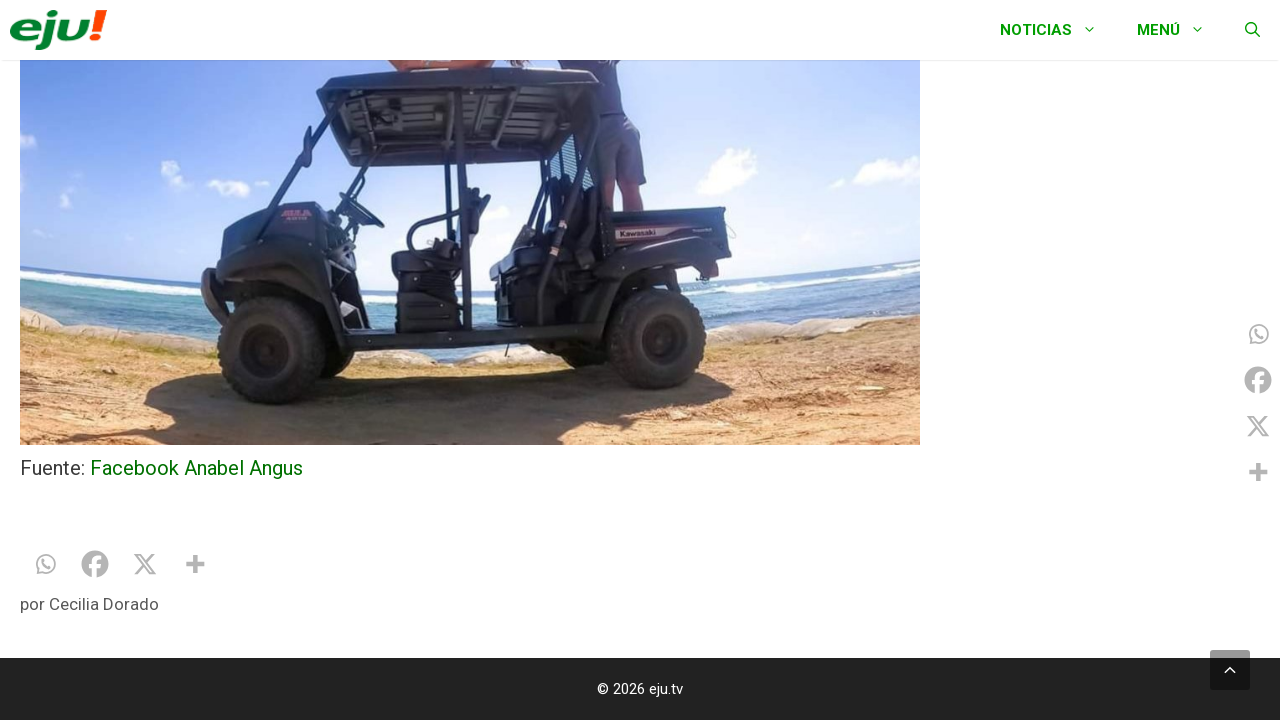

Scrolled down 100px (iteration 67 of 90)
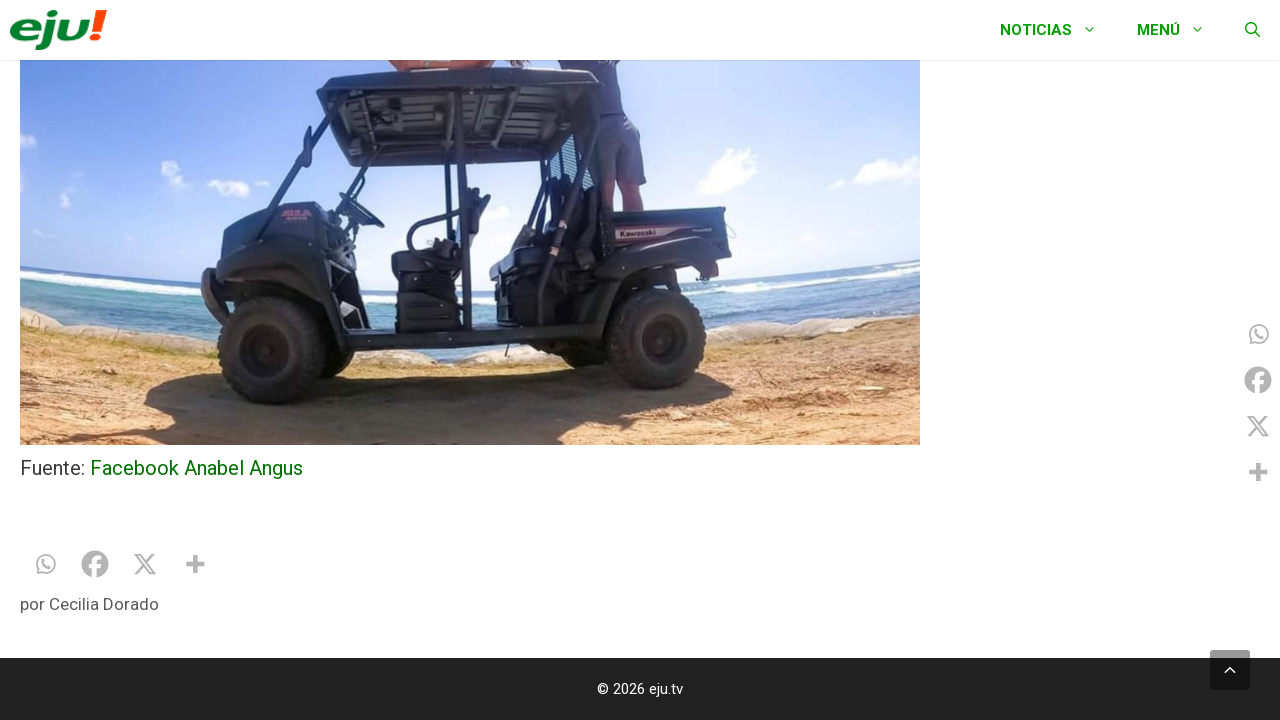

Waited 200ms before scrolling
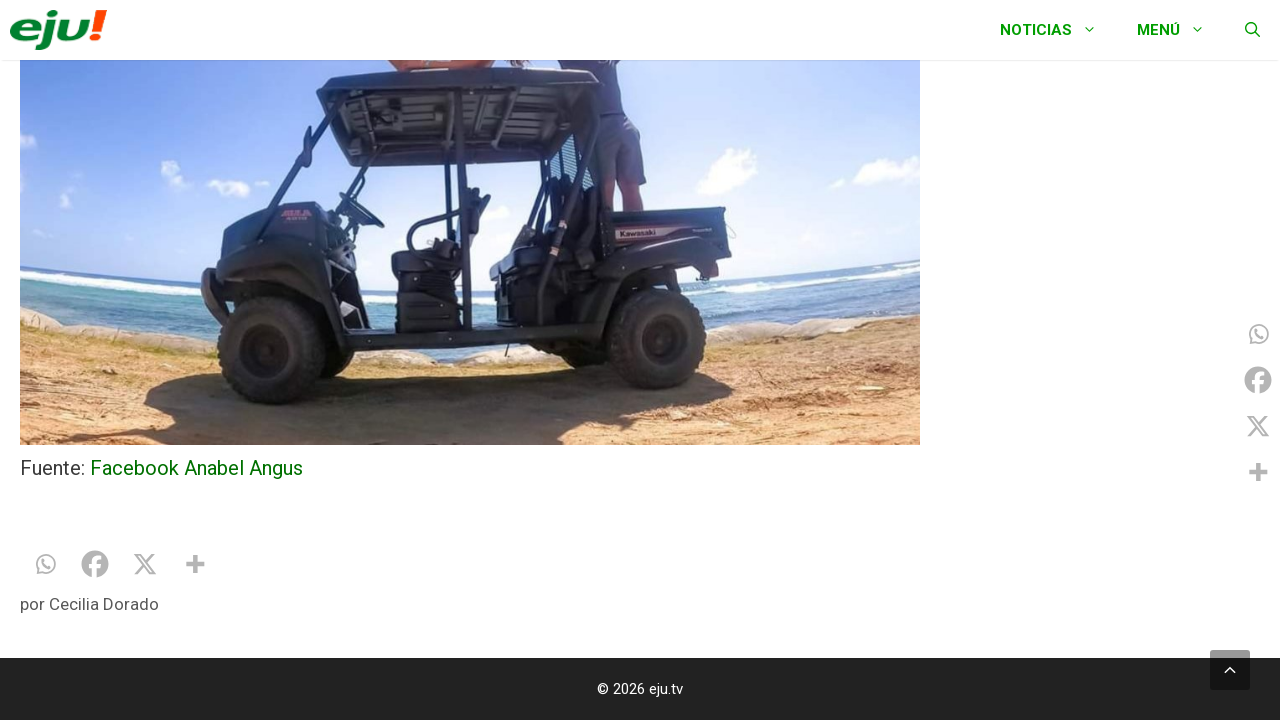

Scrolled down 100px (iteration 68 of 90)
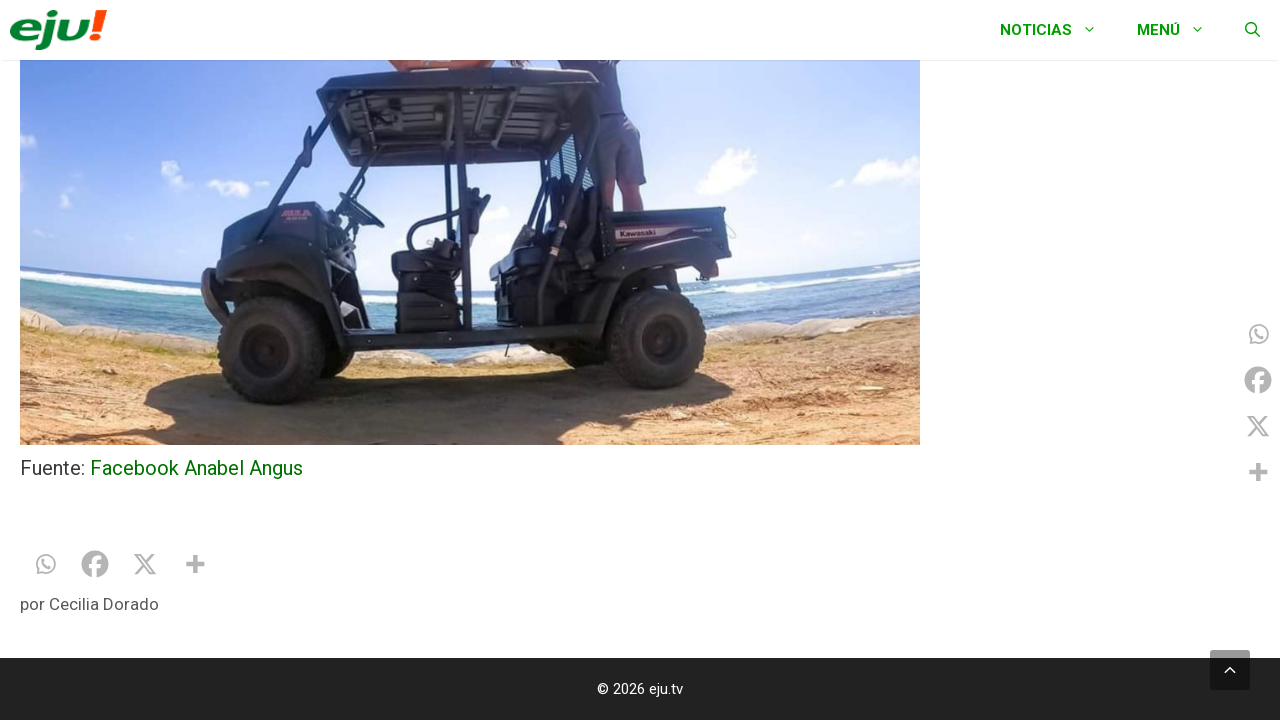

Waited 200ms before scrolling
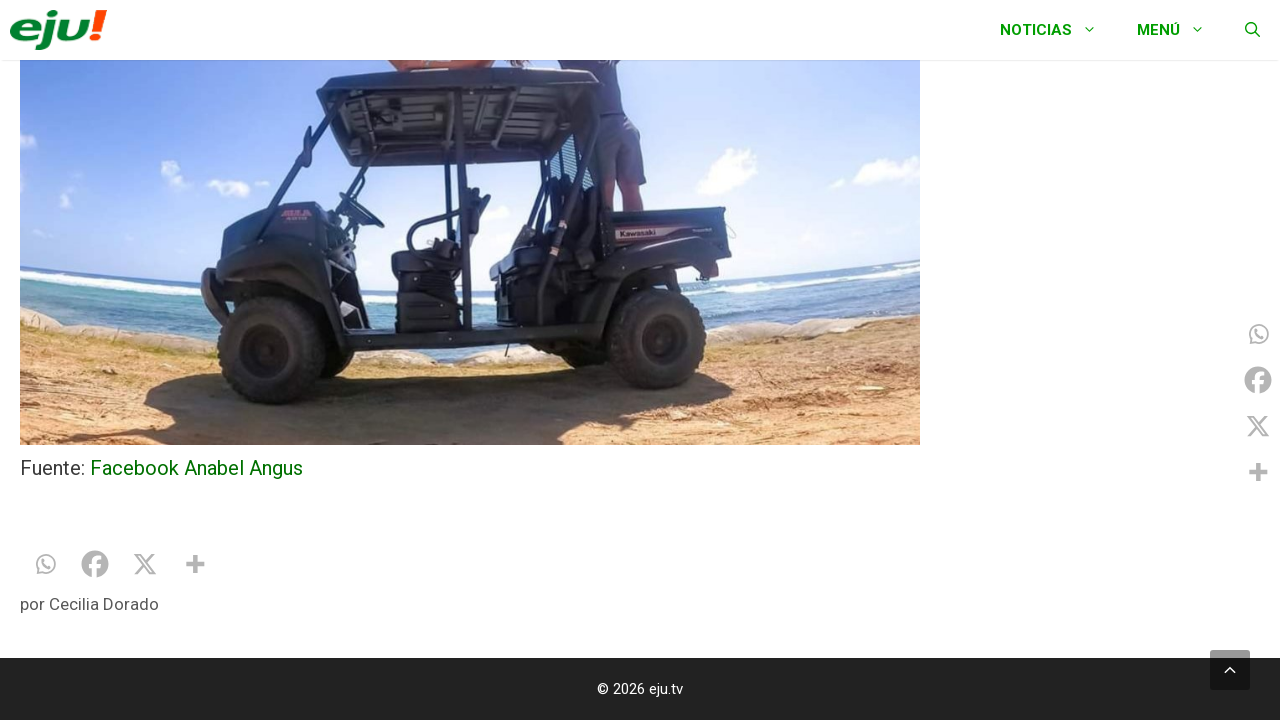

Scrolled down 100px (iteration 69 of 90)
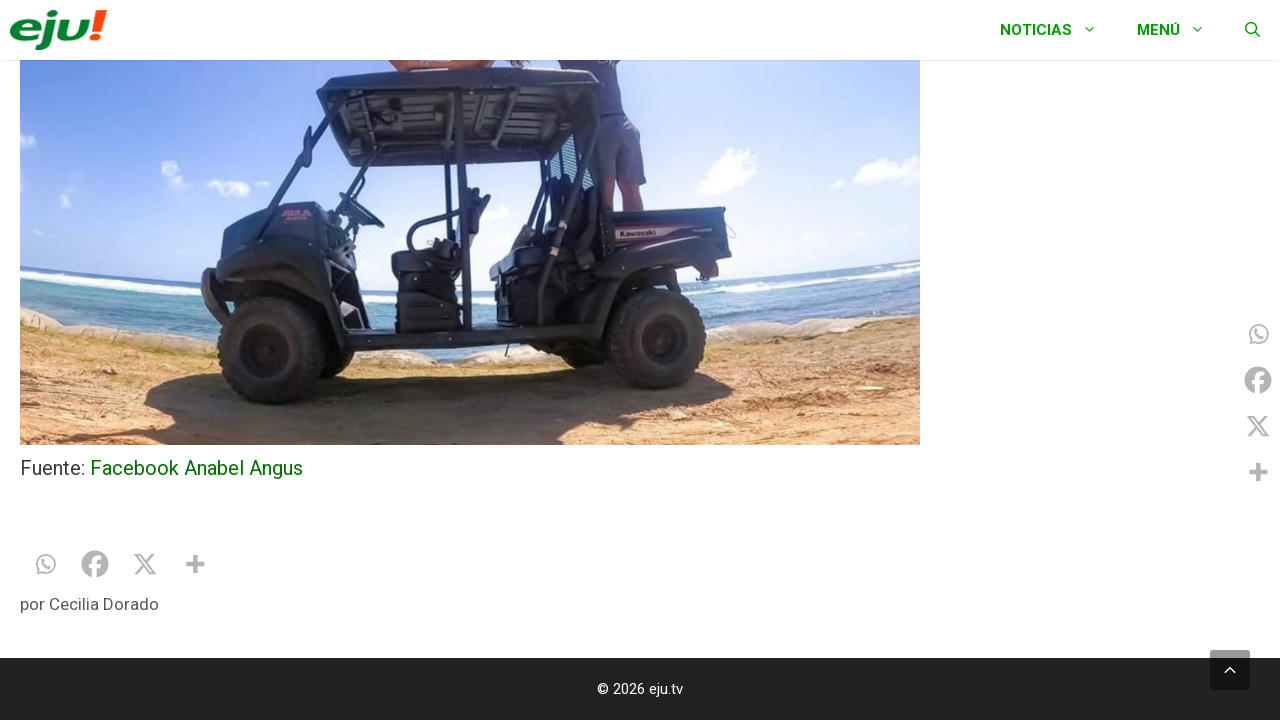

Waited 200ms before scrolling
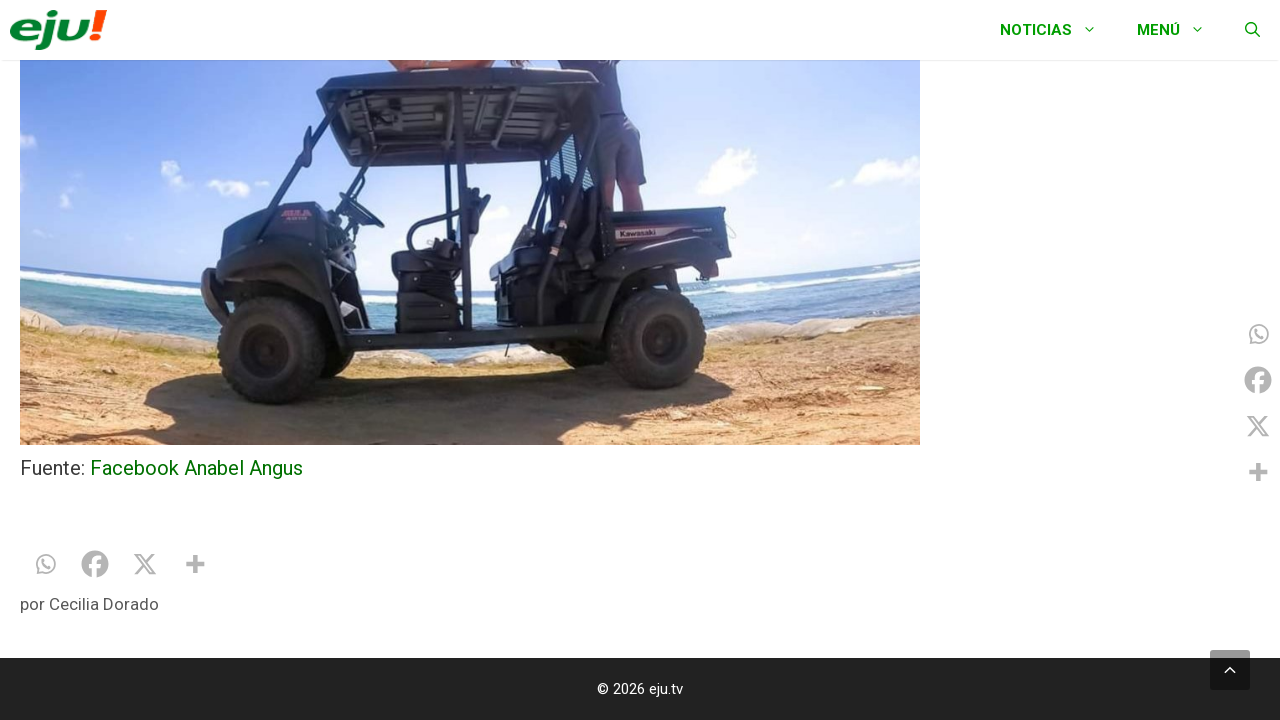

Scrolled down 100px (iteration 70 of 90)
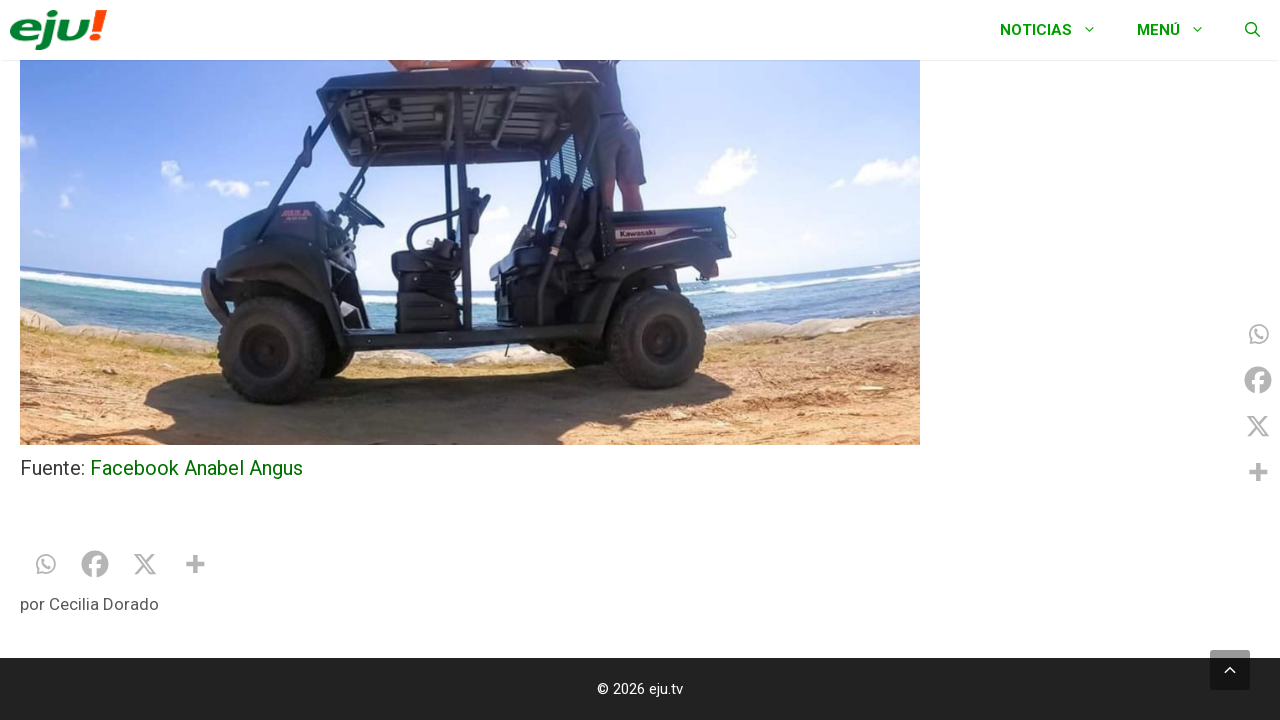

Waited 200ms before scrolling
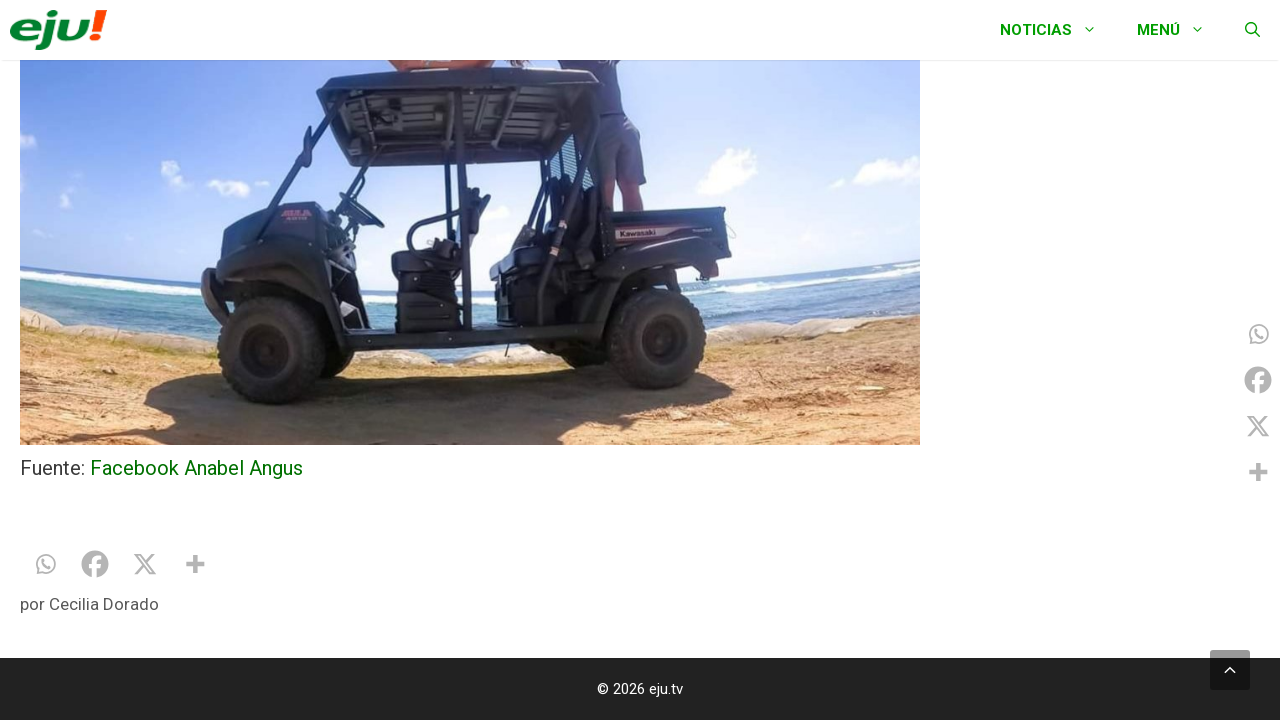

Scrolled down 100px (iteration 71 of 90)
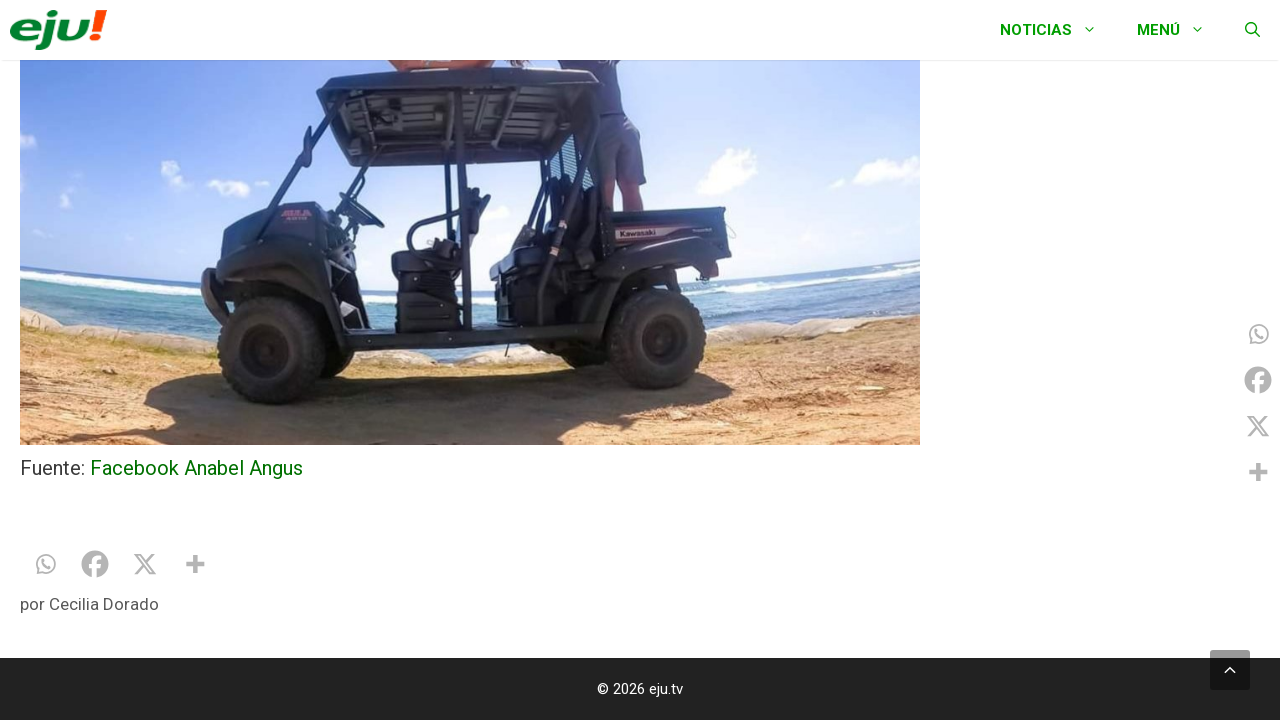

Waited 200ms before scrolling
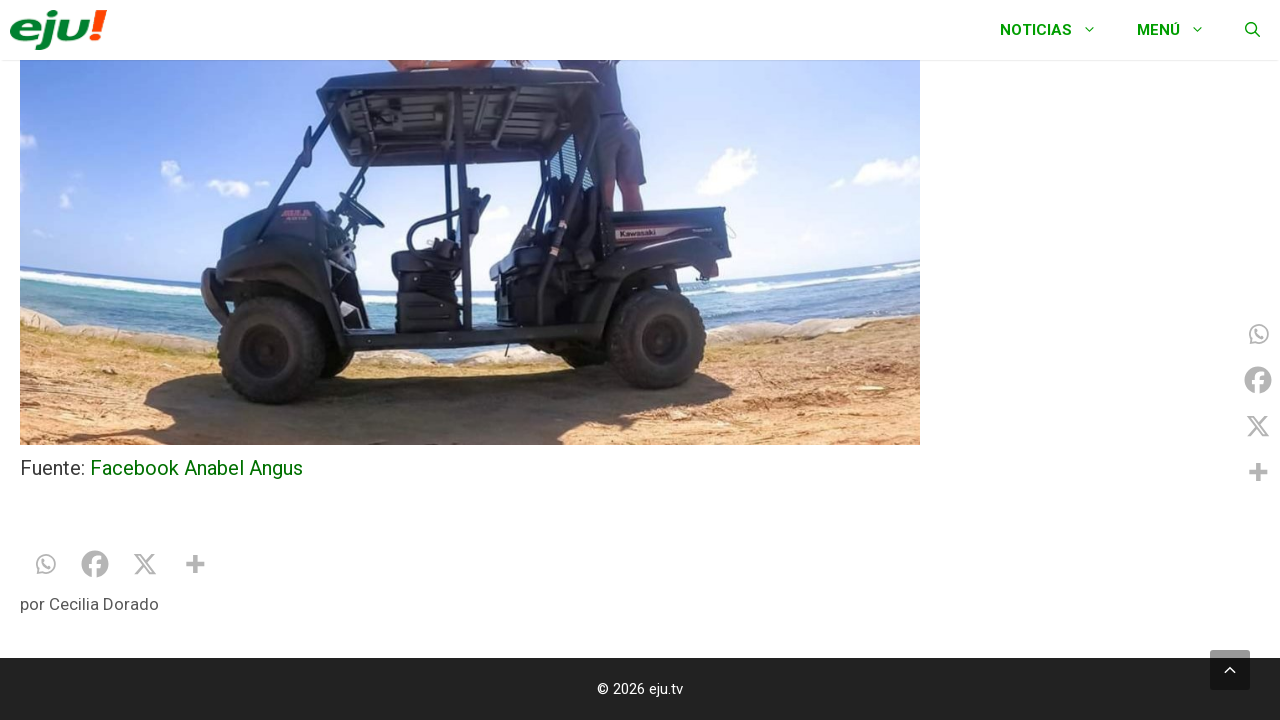

Scrolled down 100px (iteration 72 of 90)
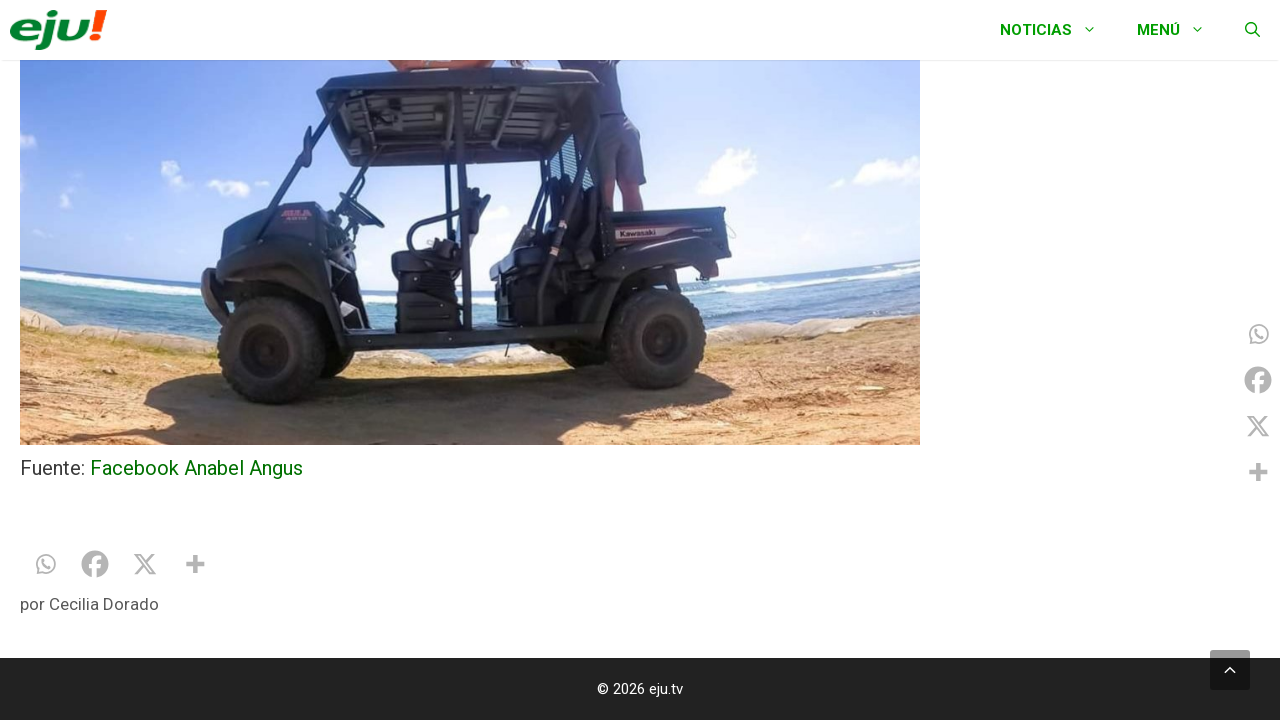

Waited 200ms before scrolling
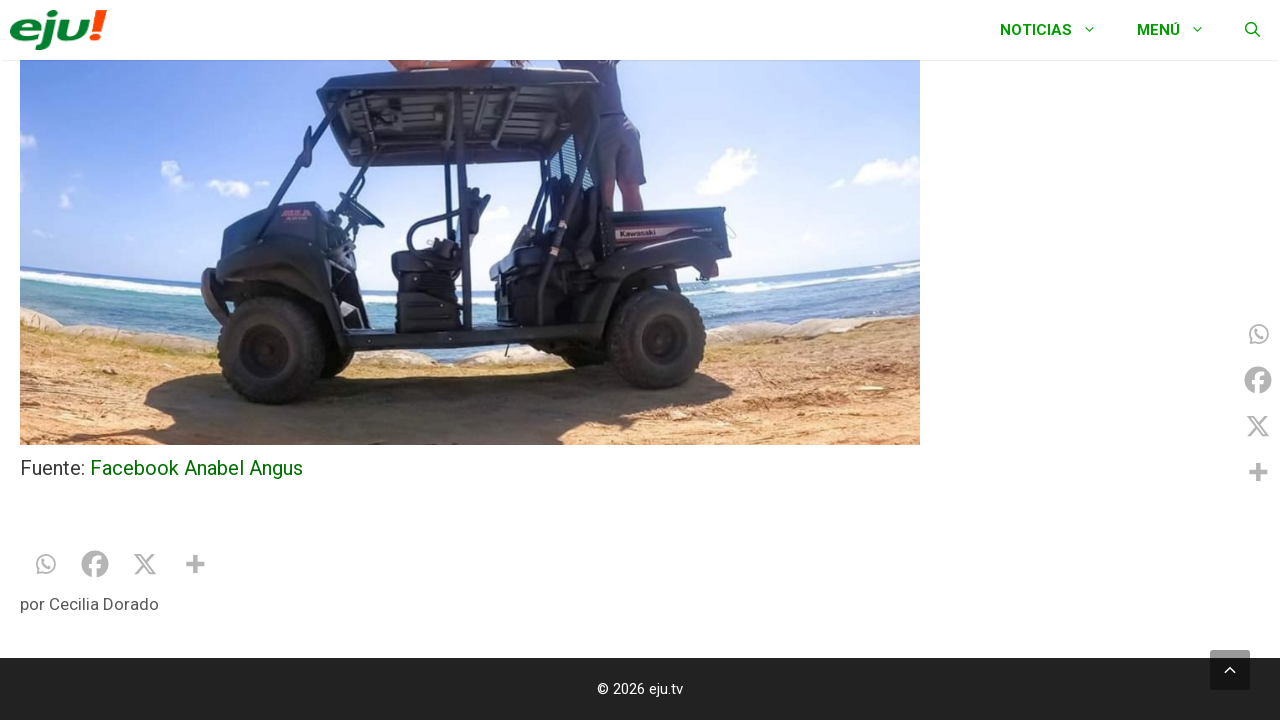

Scrolled down 100px (iteration 73 of 90)
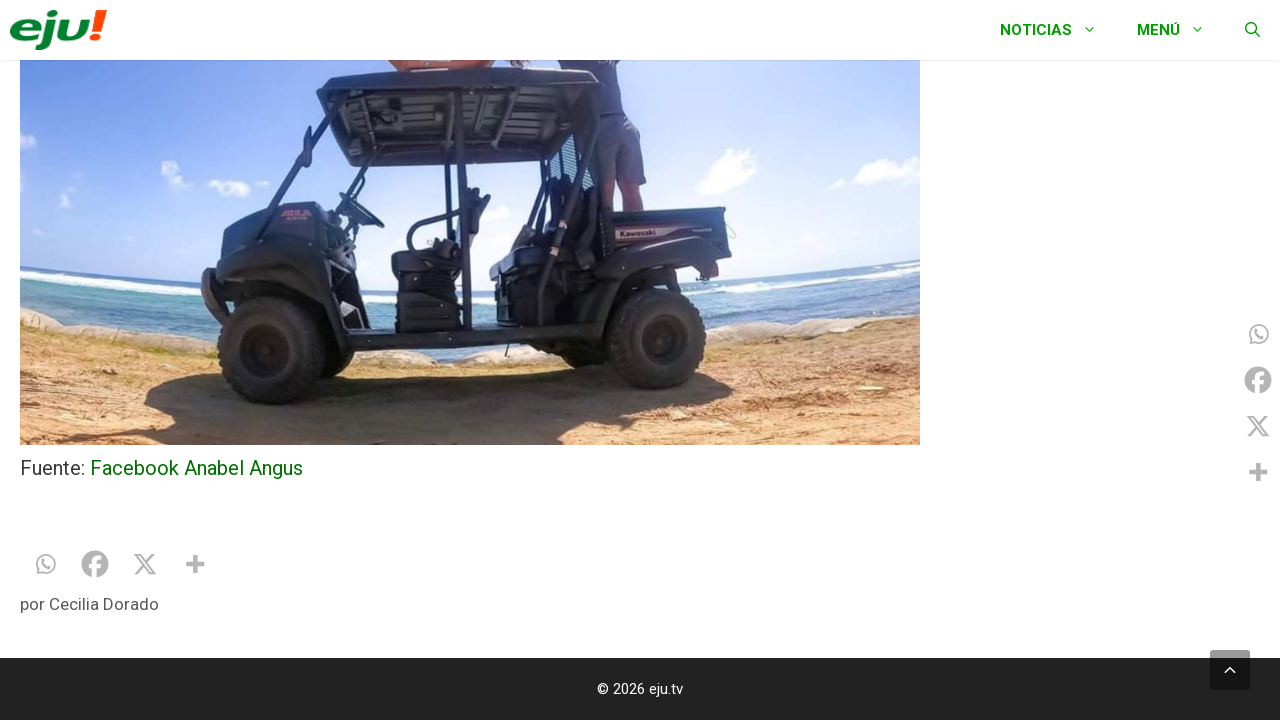

Waited 200ms before scrolling
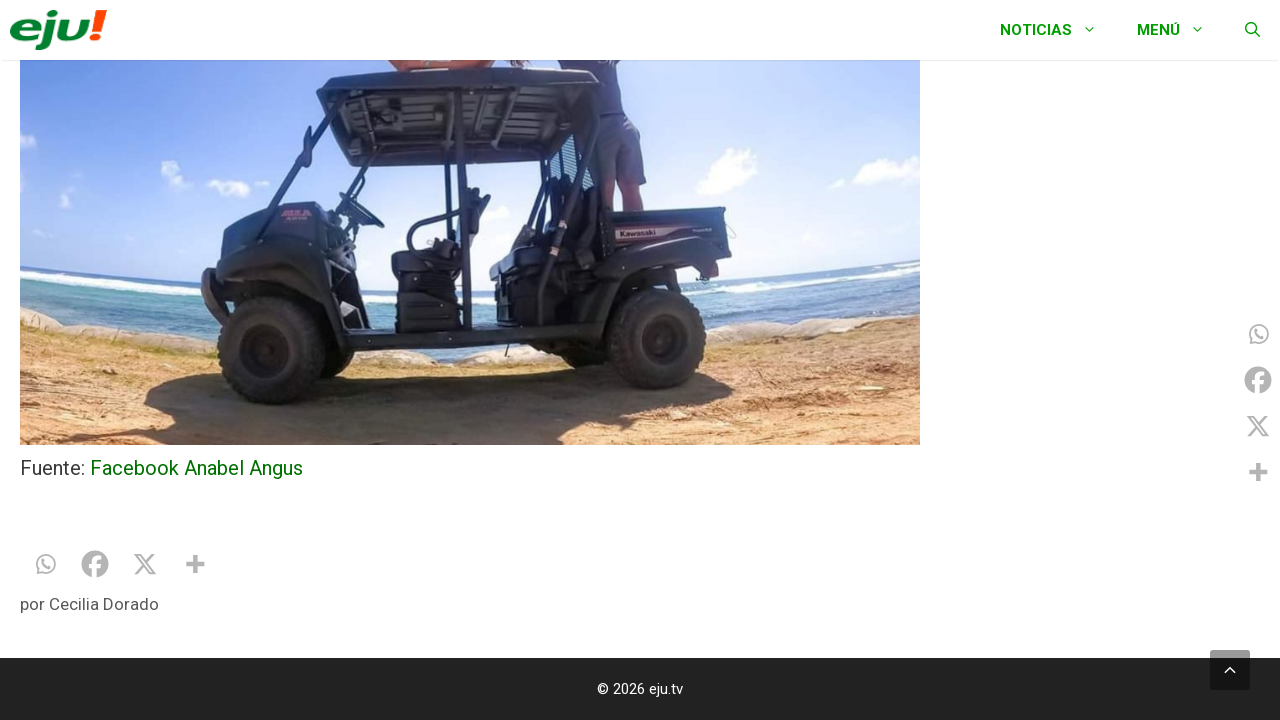

Scrolled down 100px (iteration 74 of 90)
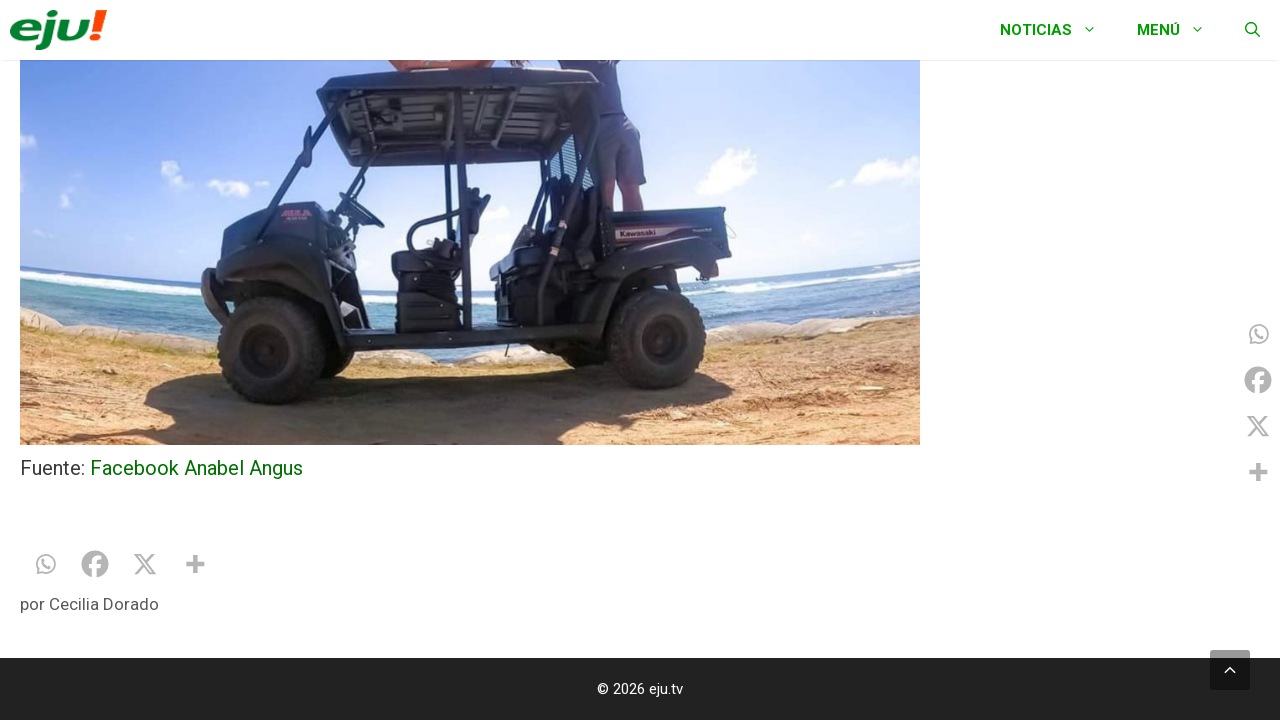

Waited 200ms before scrolling
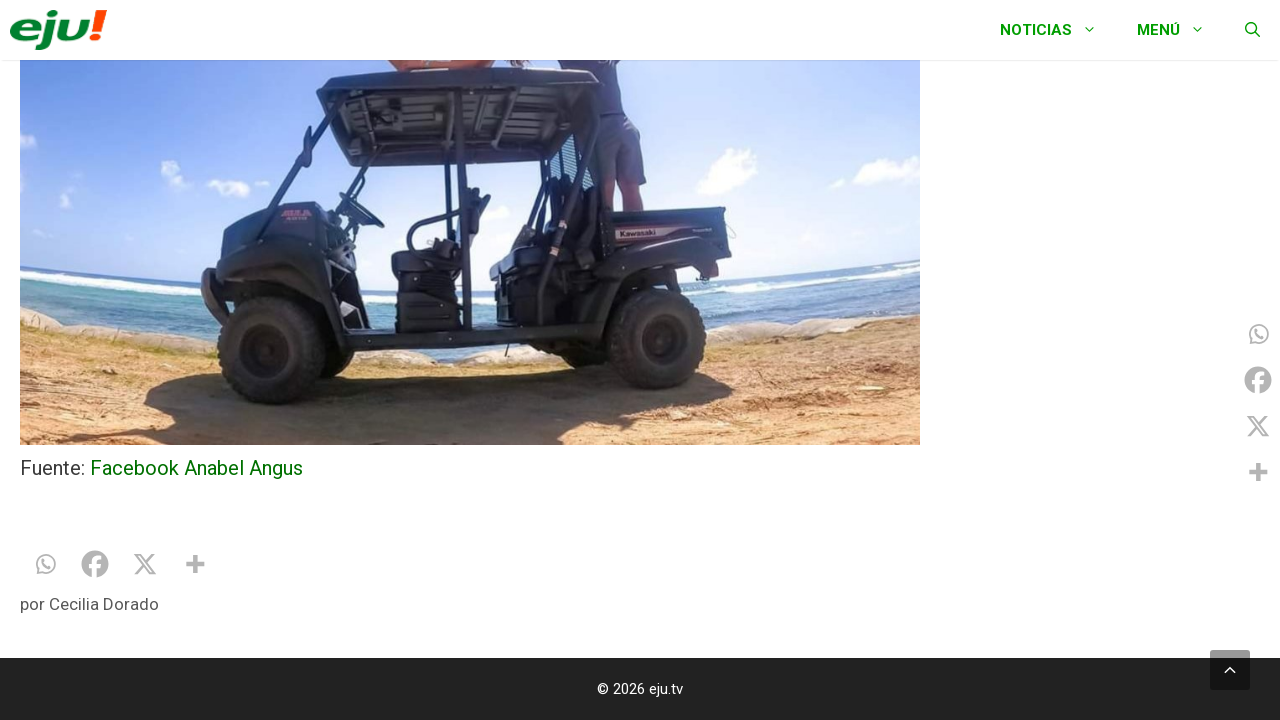

Scrolled down 100px (iteration 75 of 90)
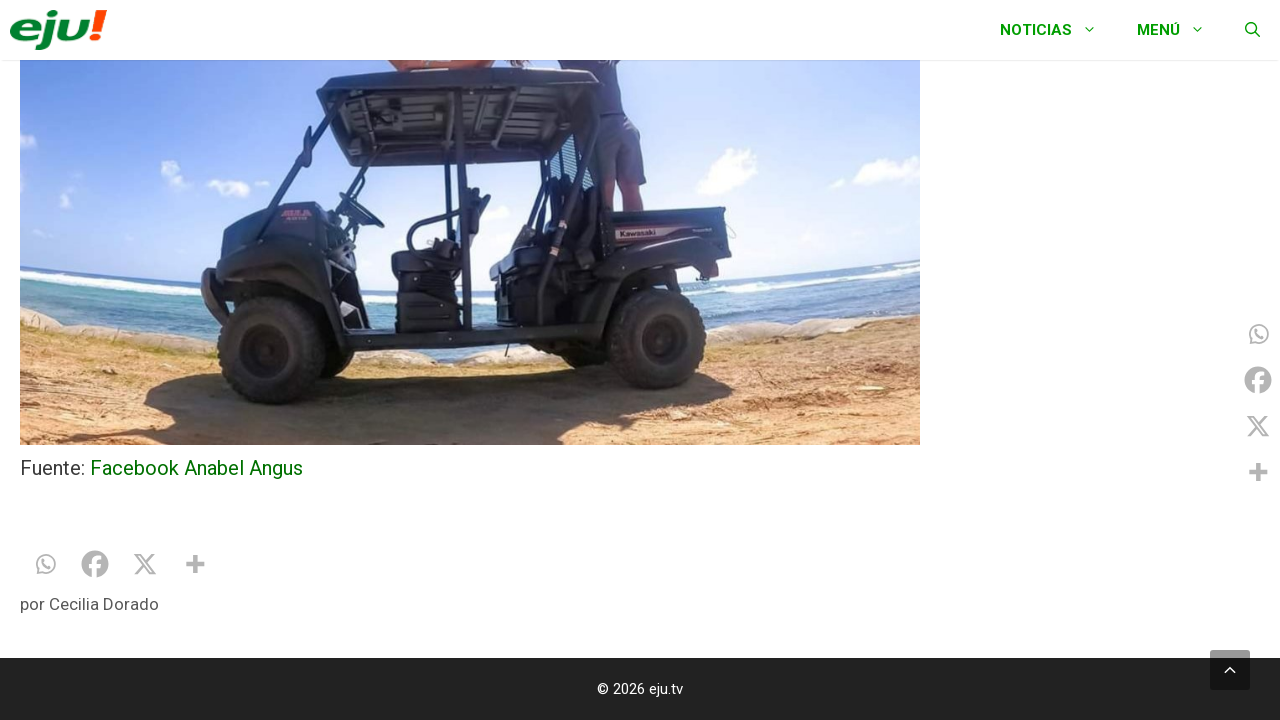

Waited 200ms before scrolling
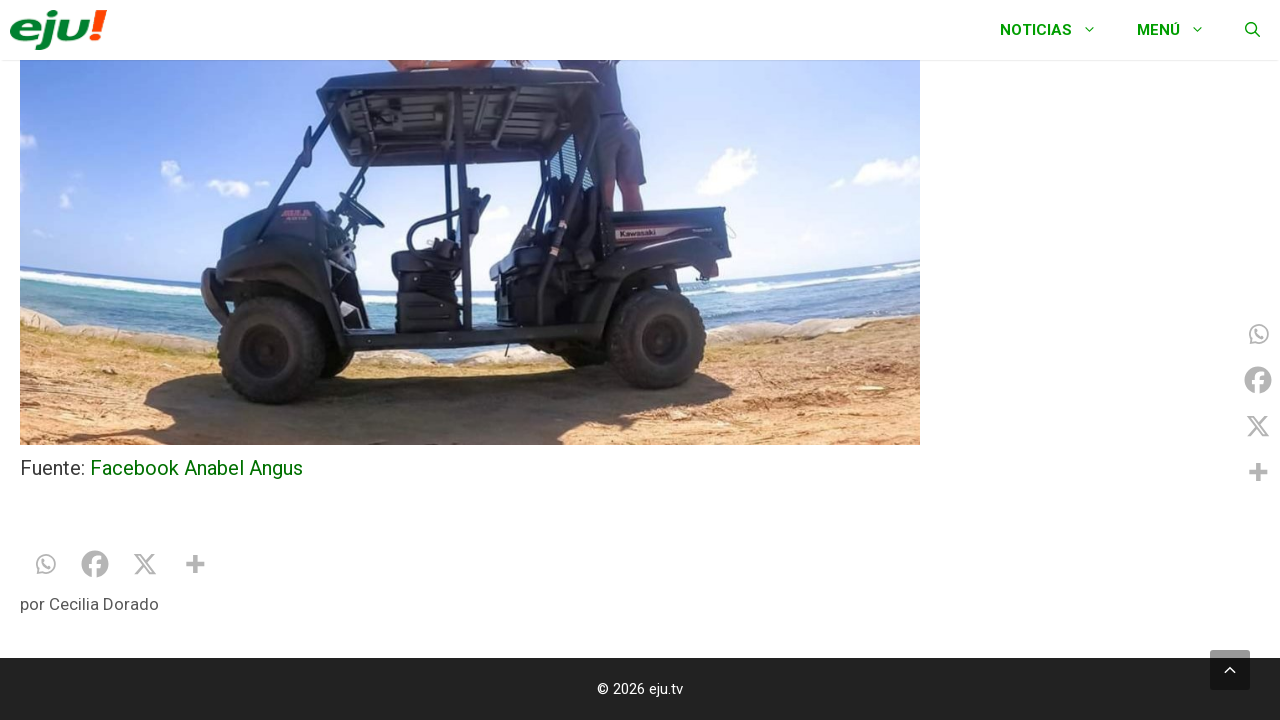

Scrolled down 100px (iteration 76 of 90)
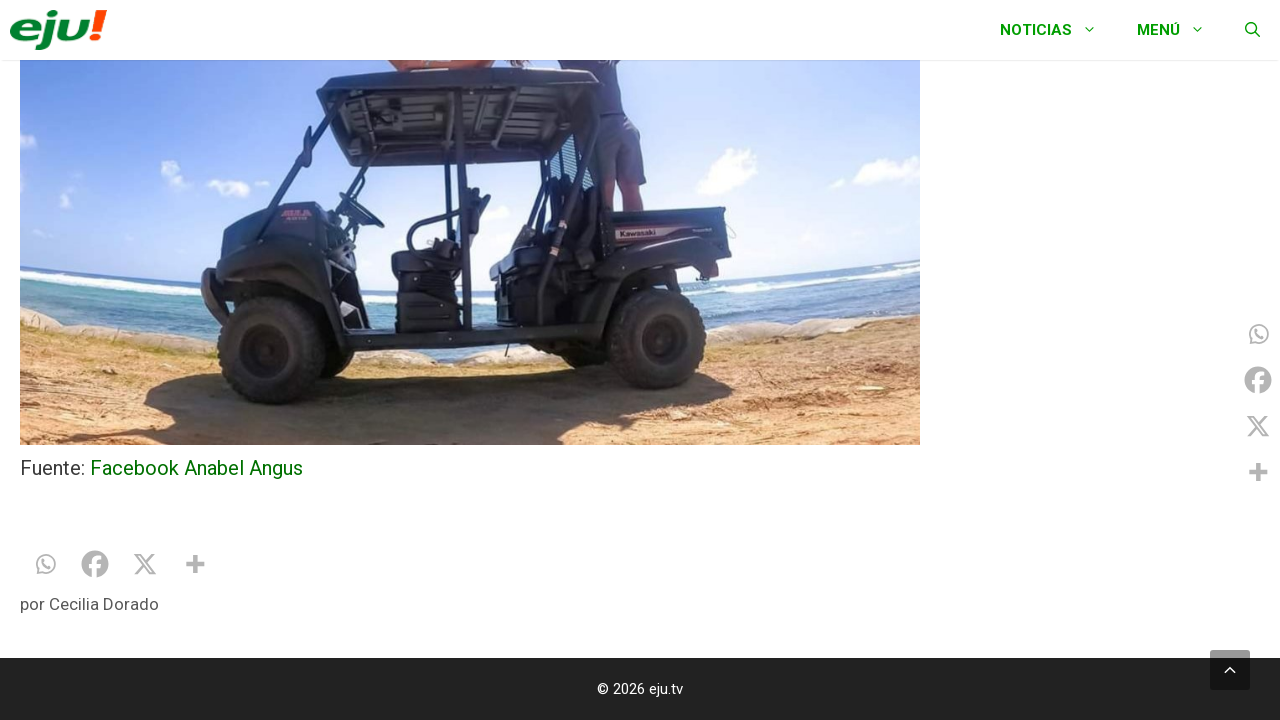

Waited 200ms before scrolling
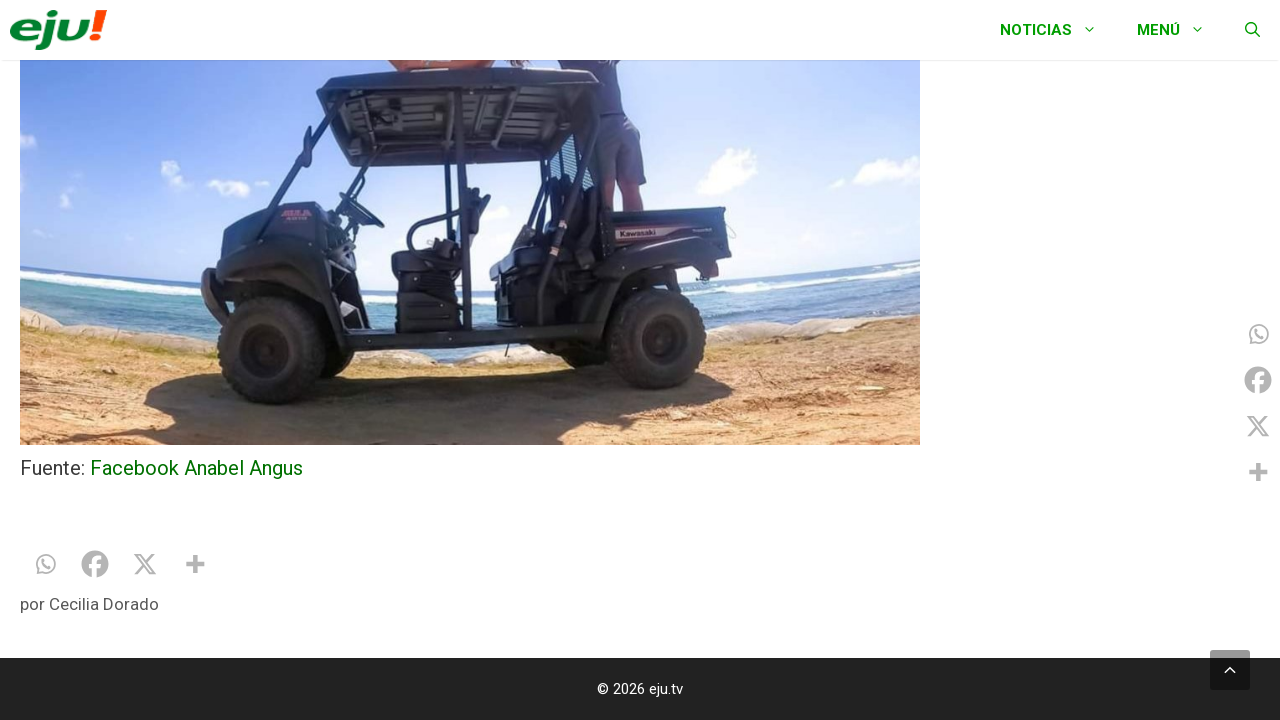

Scrolled down 100px (iteration 77 of 90)
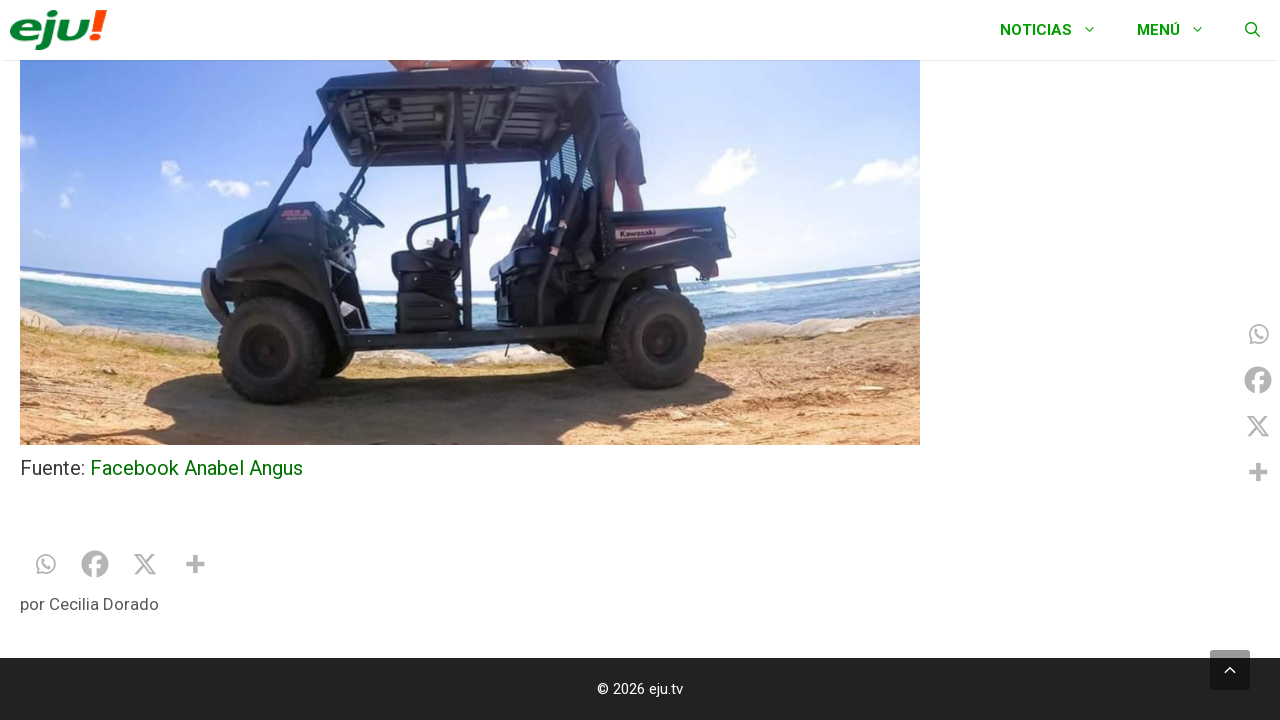

Waited 200ms before scrolling
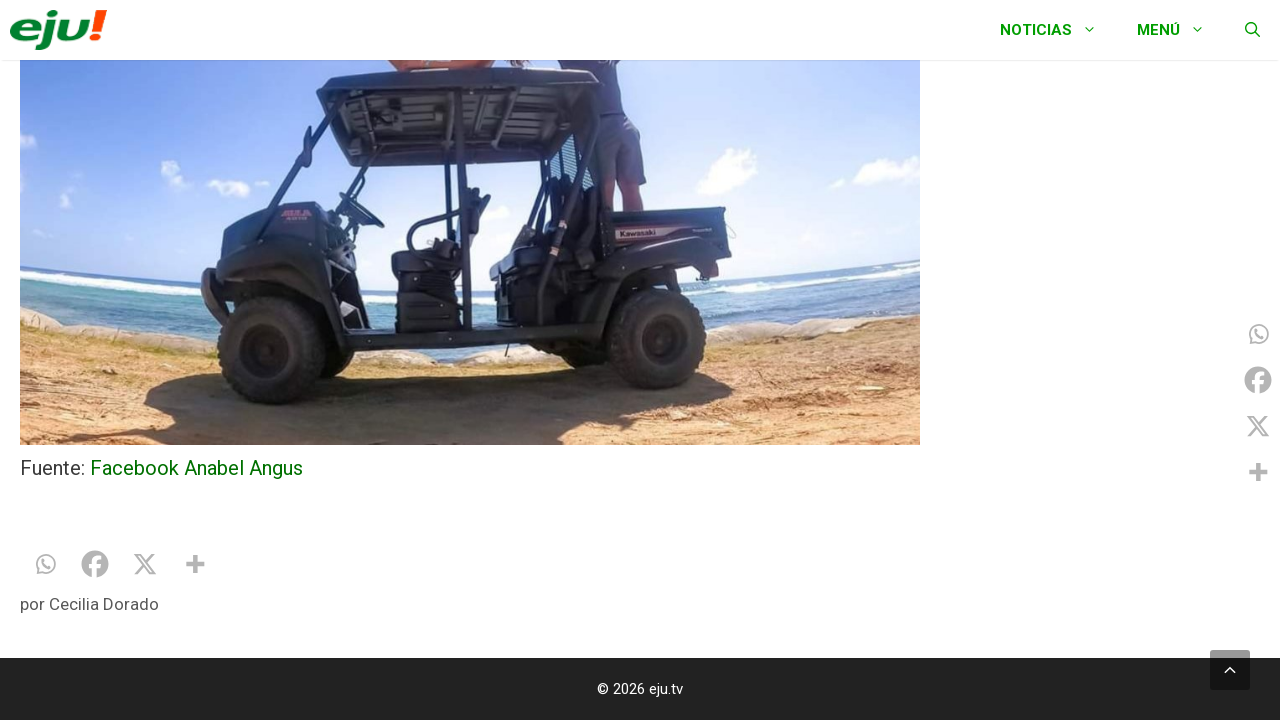

Scrolled down 100px (iteration 78 of 90)
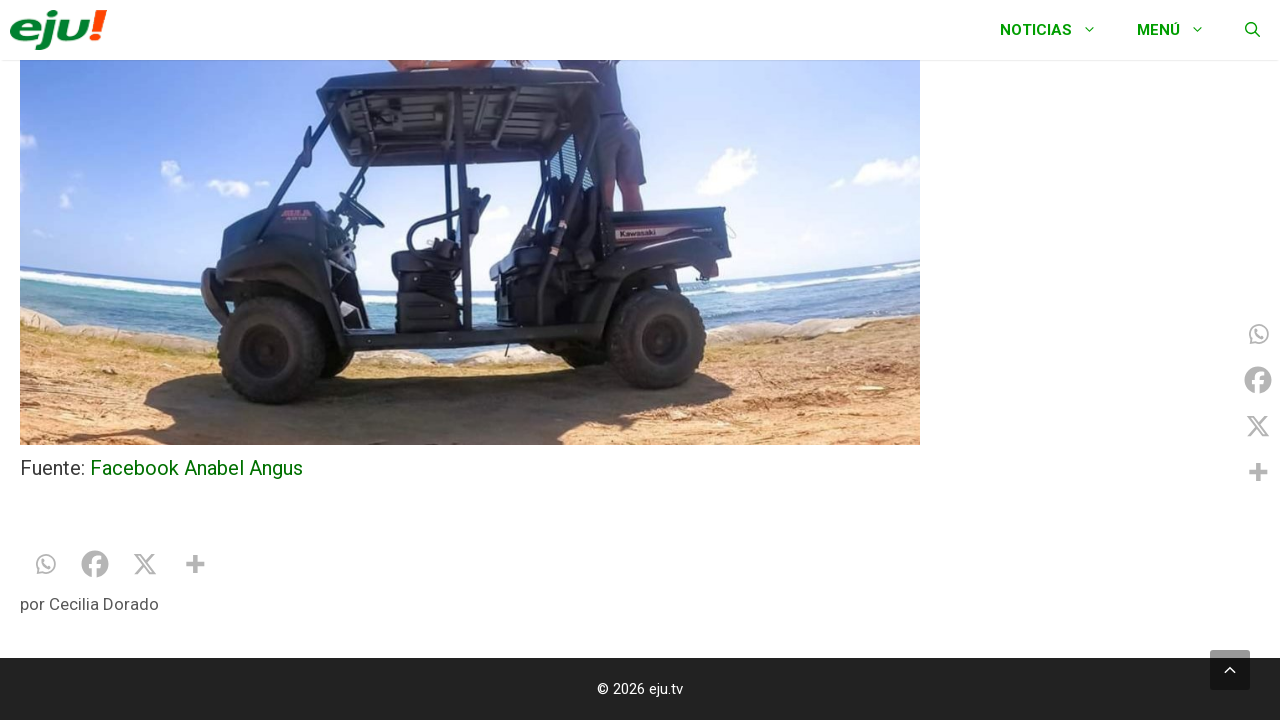

Waited 200ms before scrolling
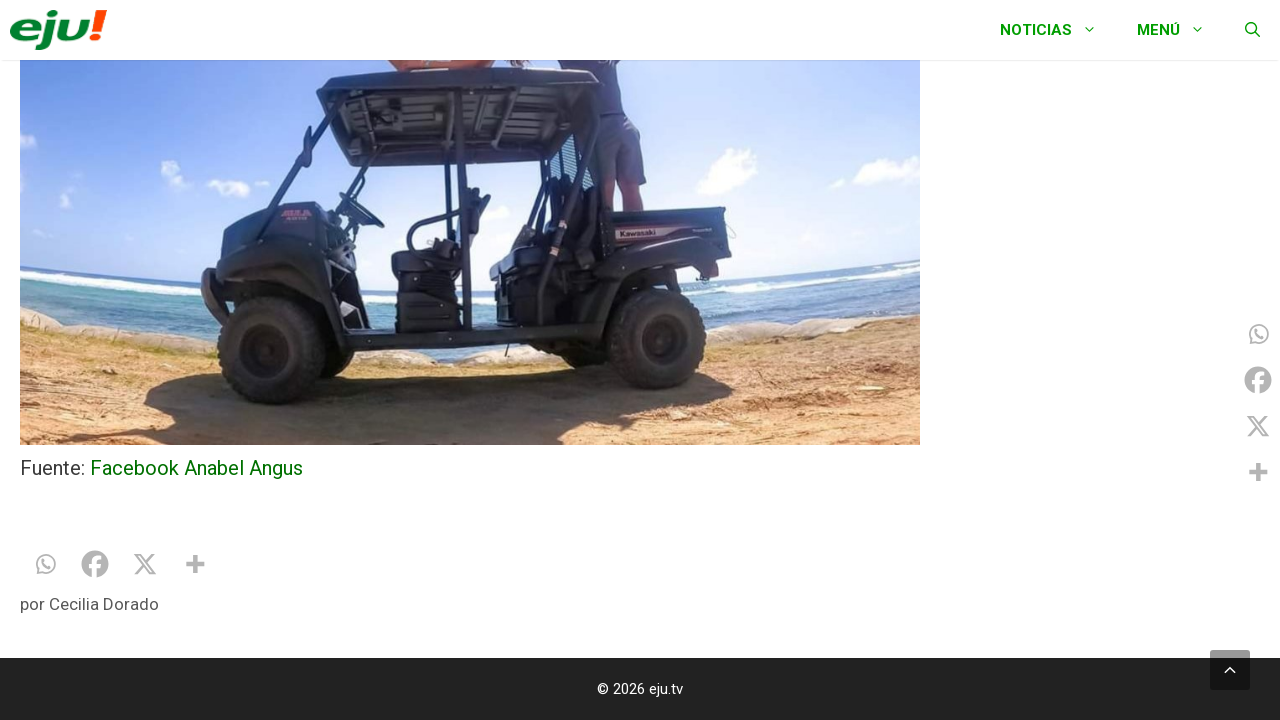

Scrolled down 100px (iteration 79 of 90)
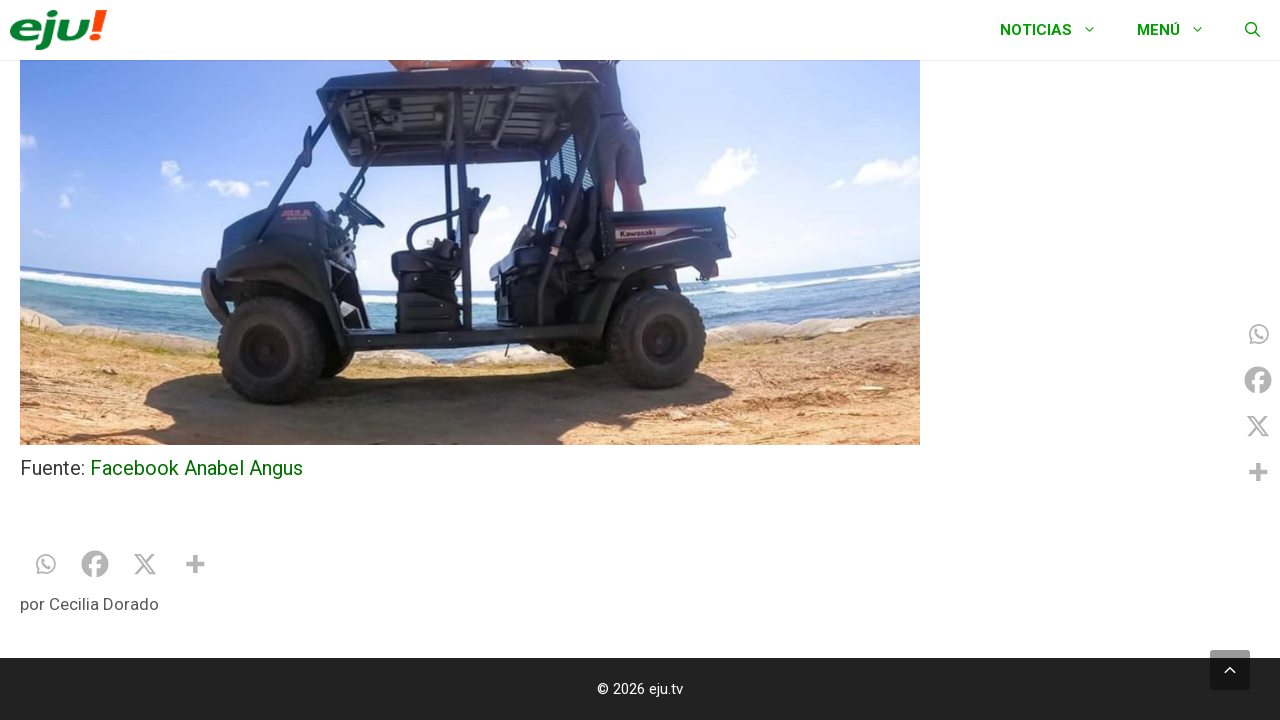

Waited 200ms before scrolling
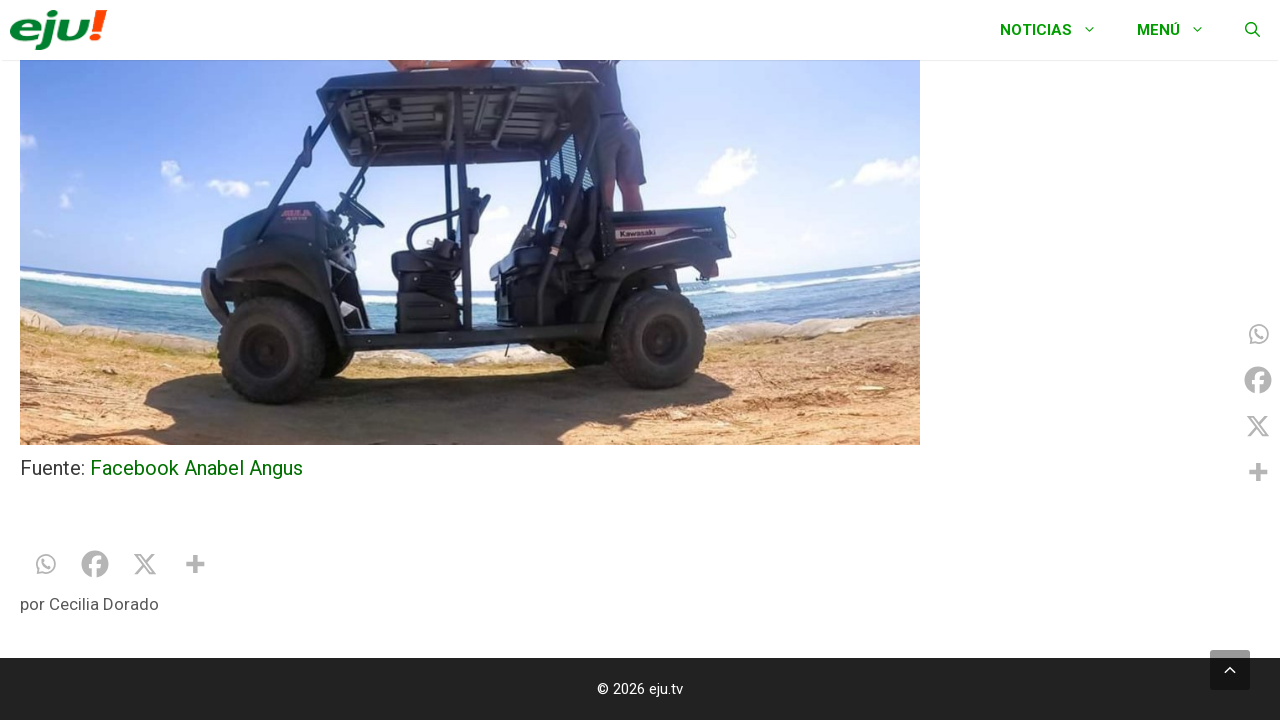

Scrolled down 100px (iteration 80 of 90)
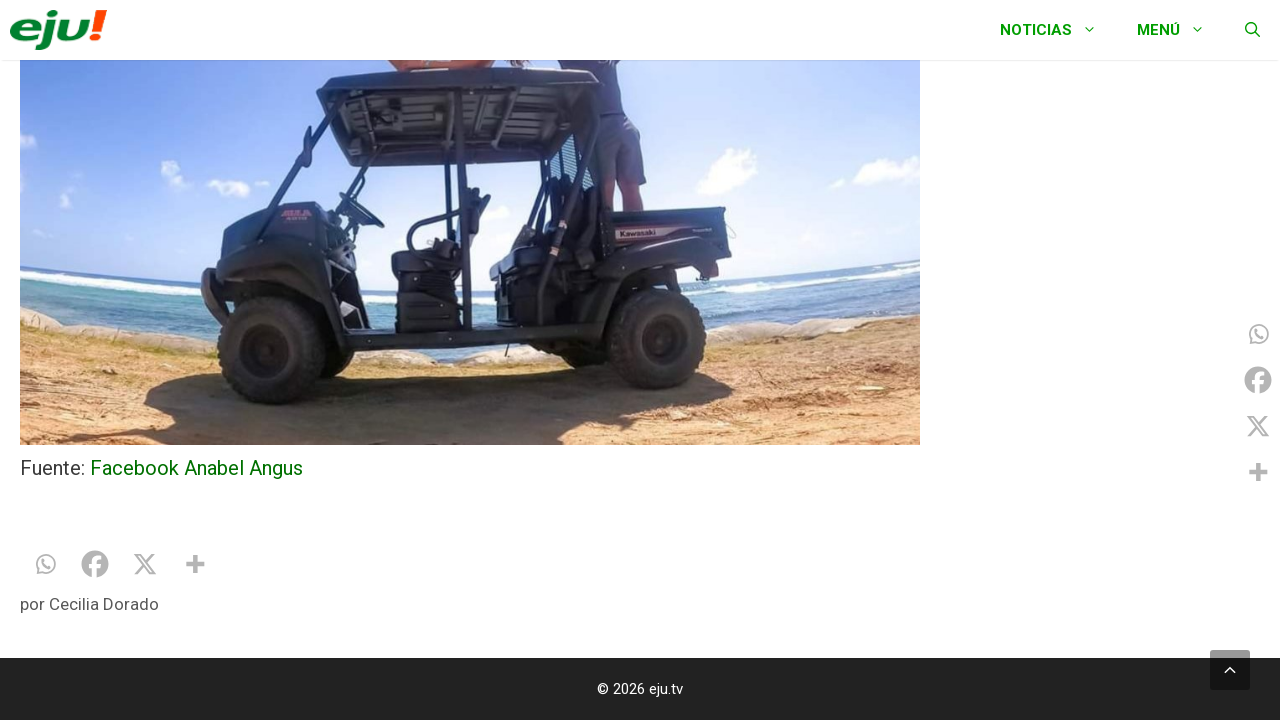

Waited 200ms before scrolling
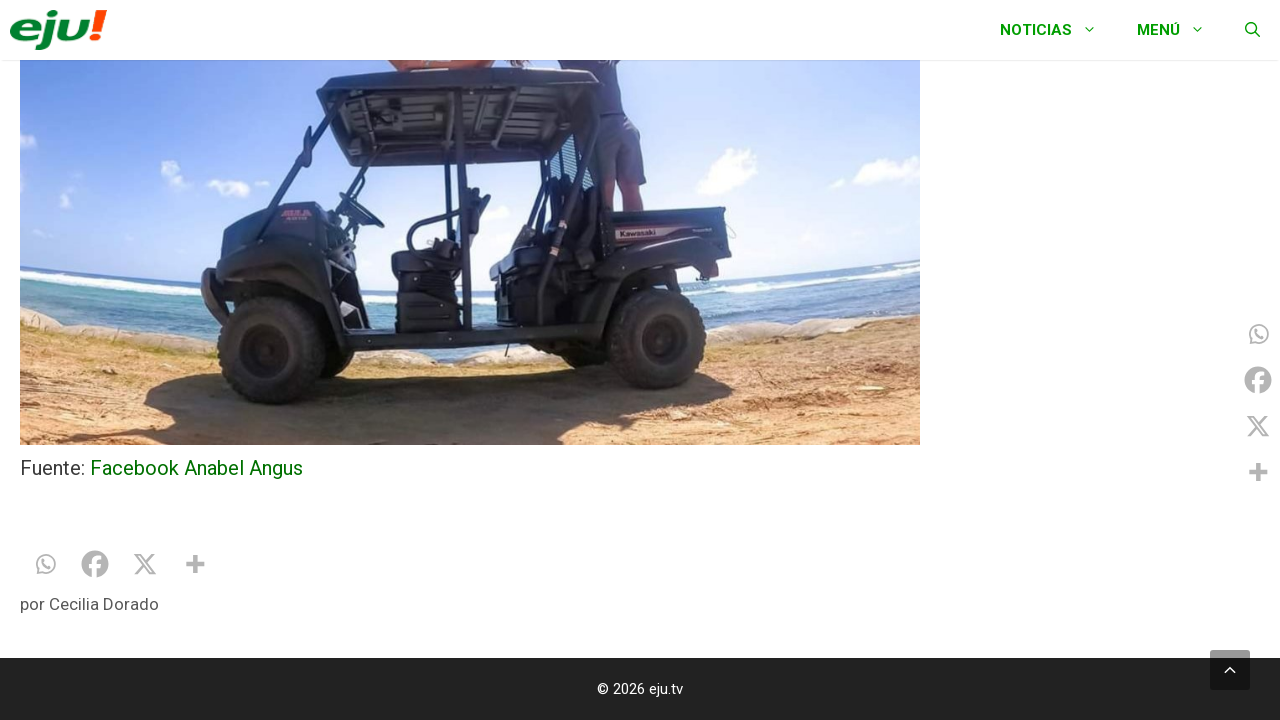

Scrolled down 100px (iteration 81 of 90)
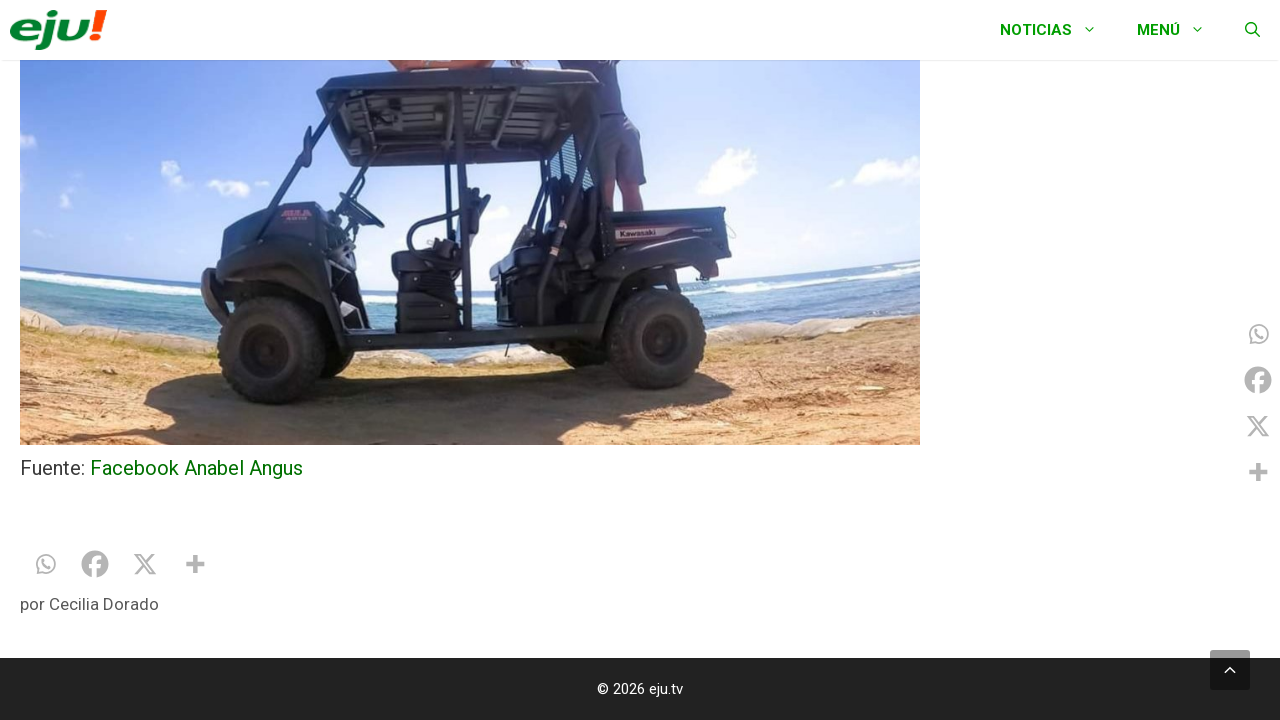

Waited 200ms before scrolling
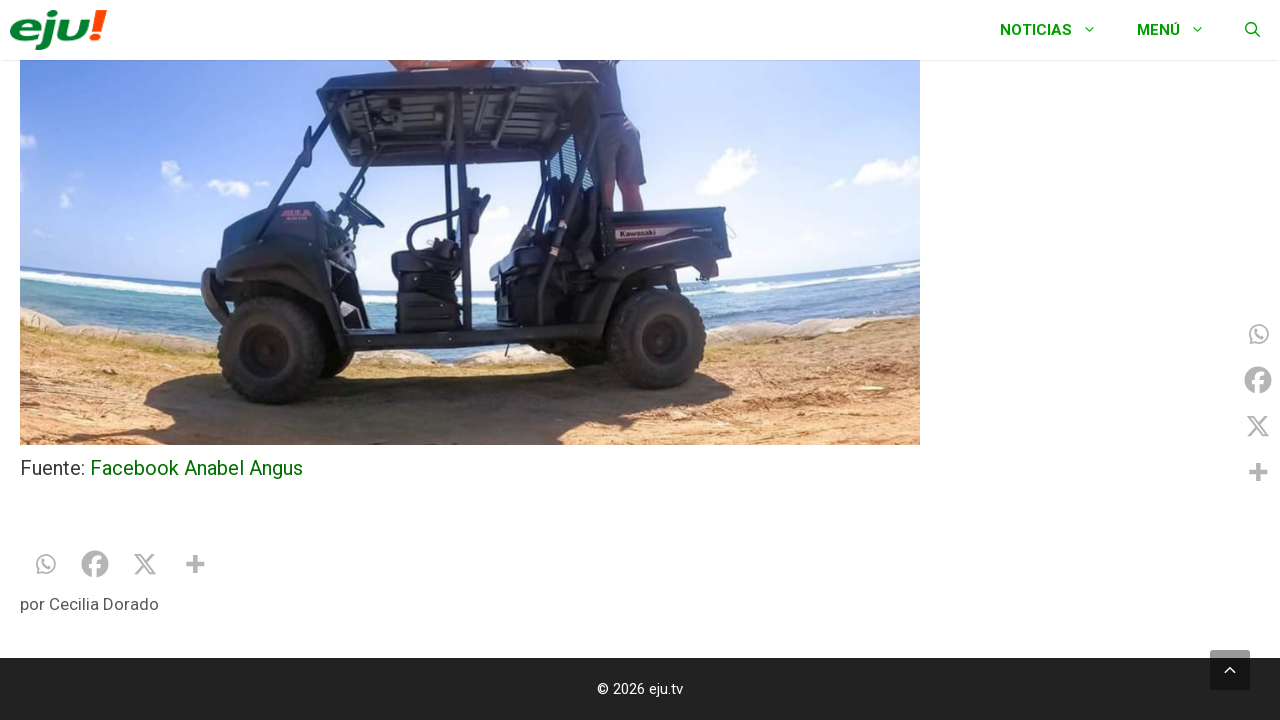

Scrolled down 100px (iteration 82 of 90)
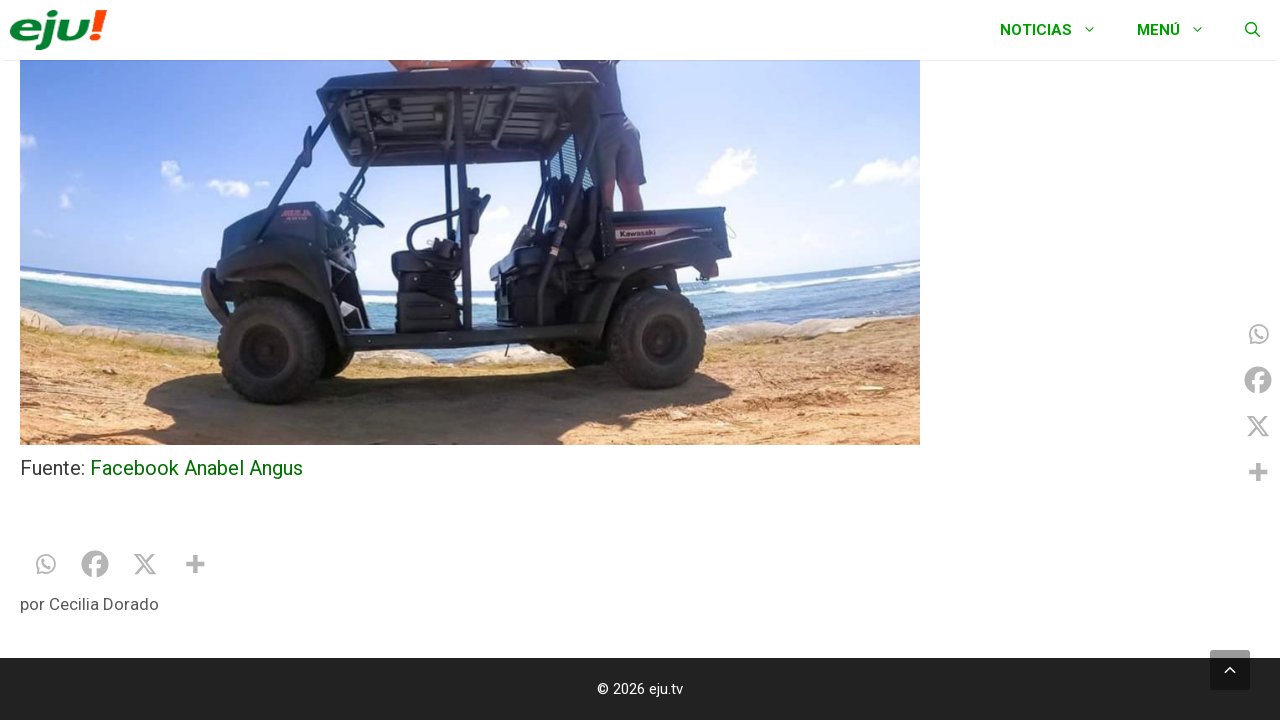

Waited 200ms before scrolling
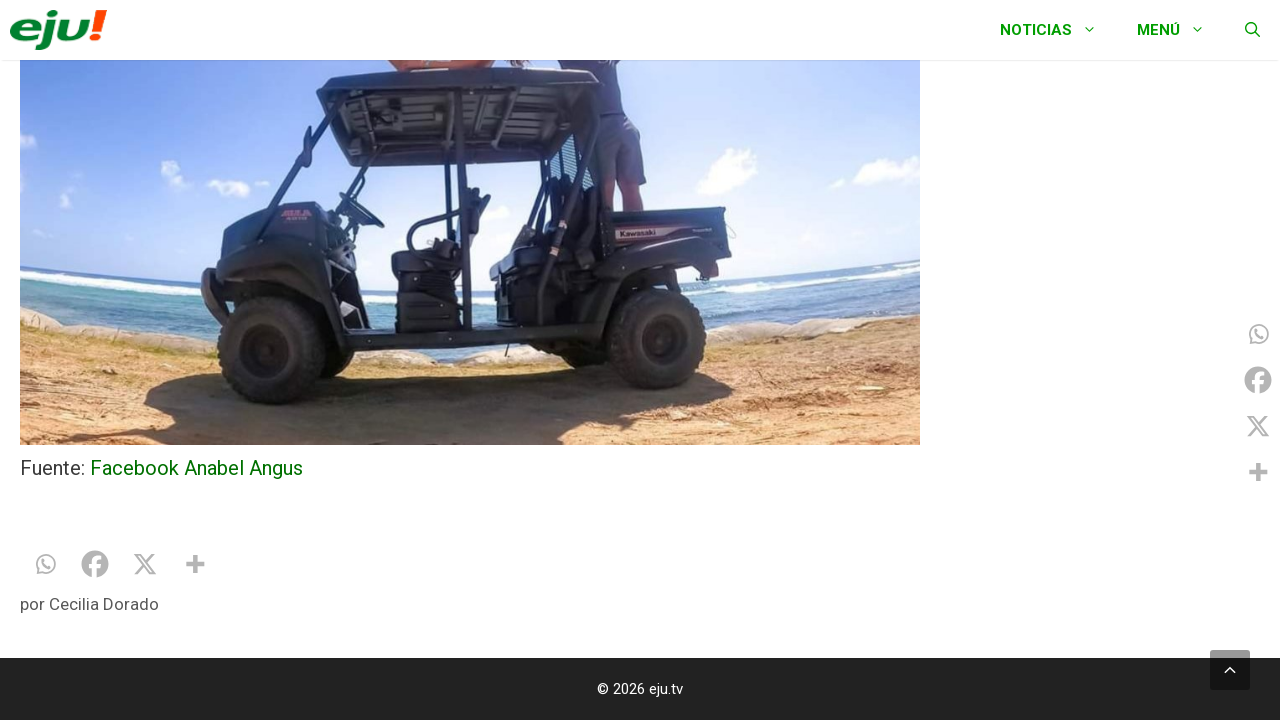

Scrolled down 100px (iteration 83 of 90)
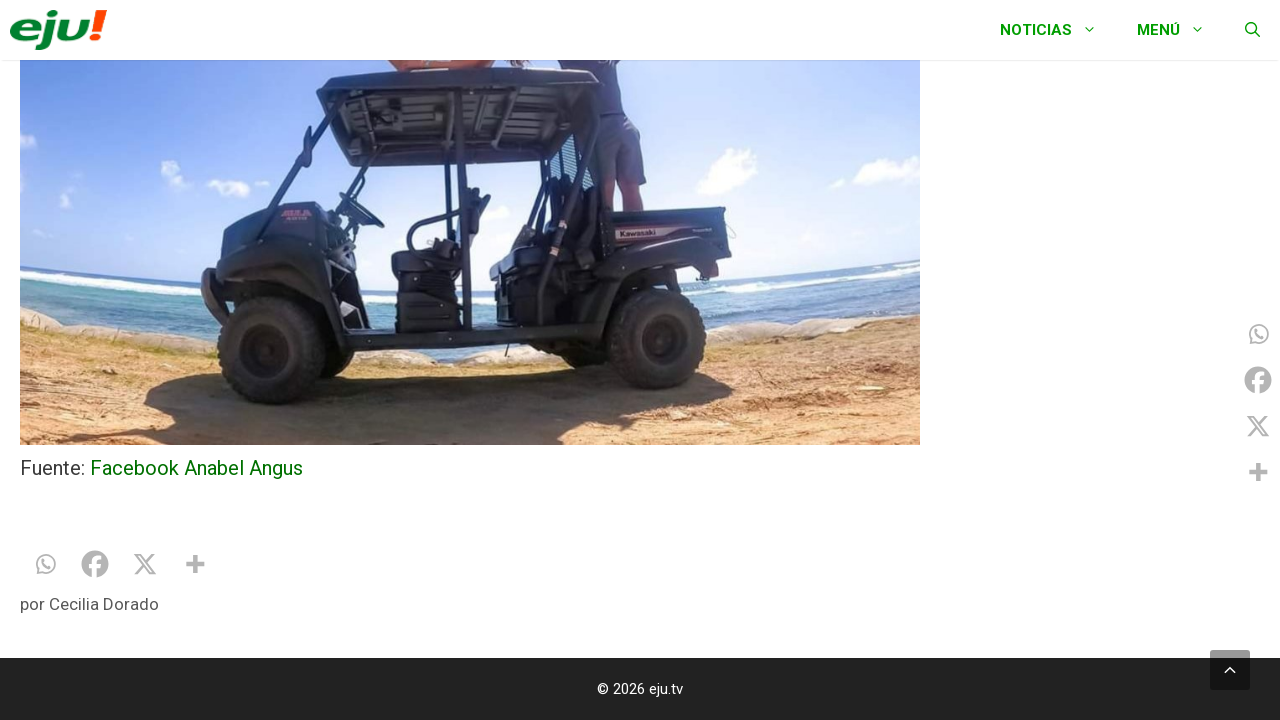

Waited 200ms before scrolling
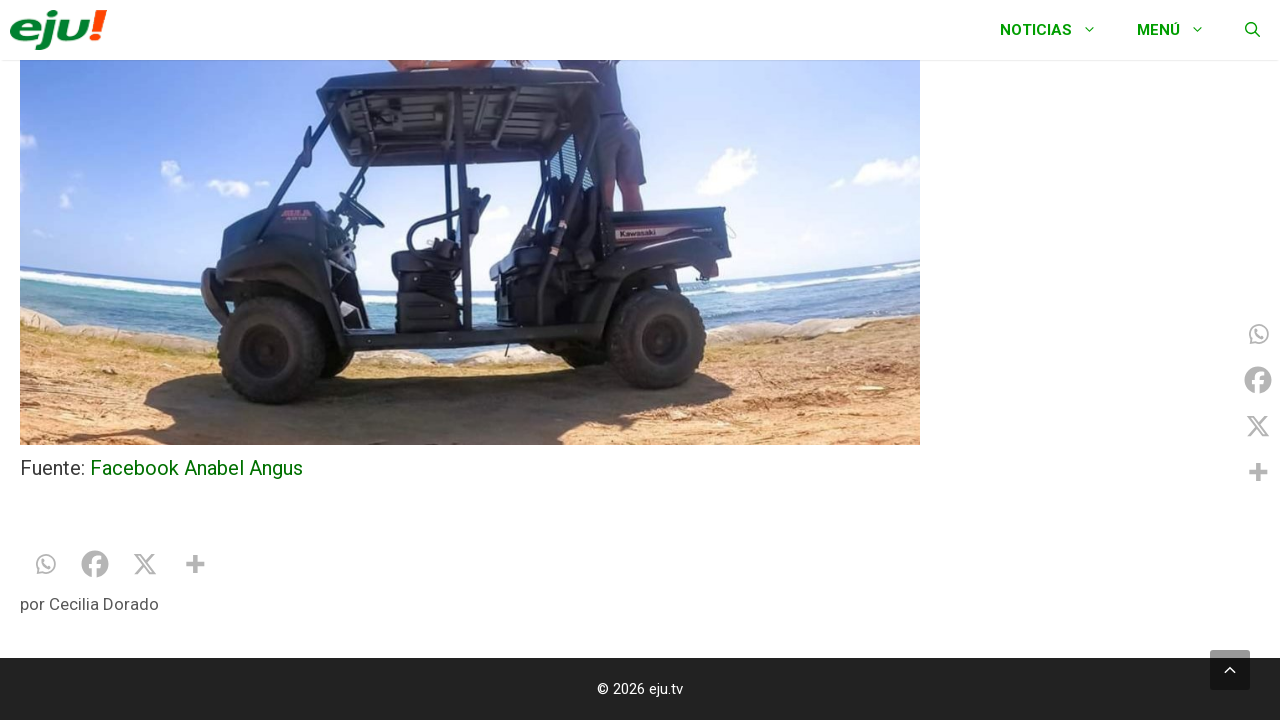

Scrolled down 100px (iteration 84 of 90)
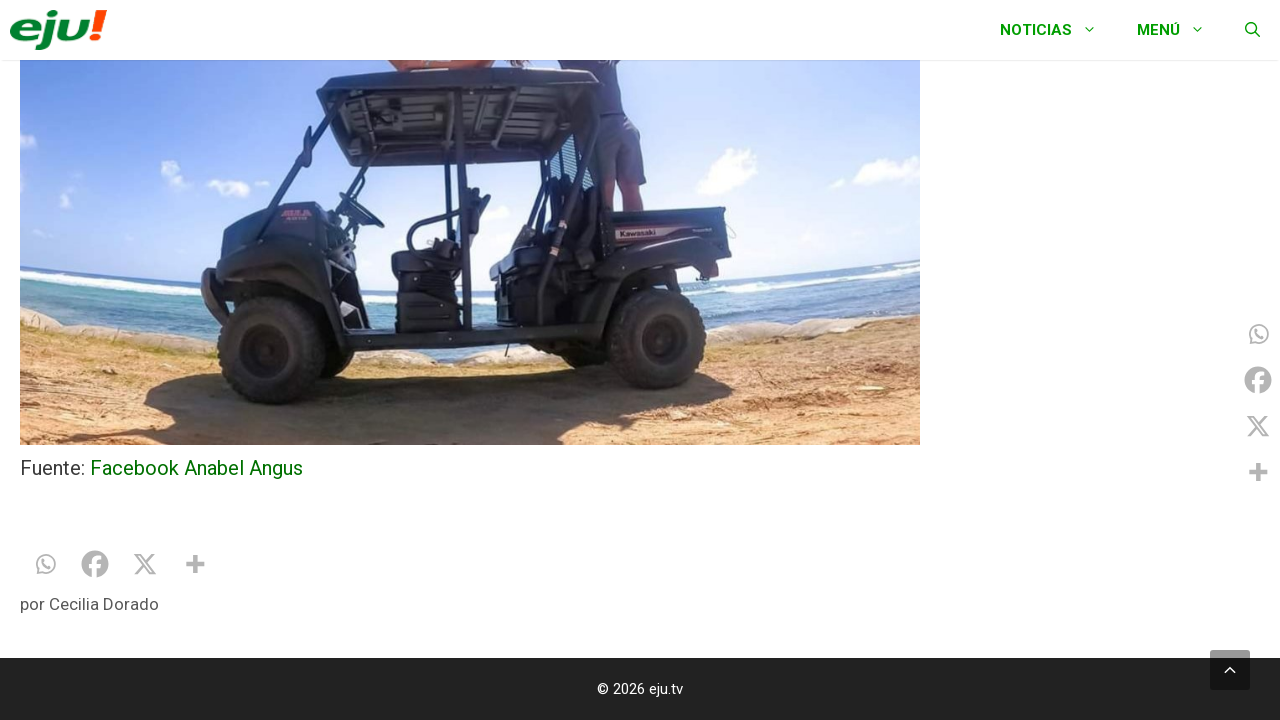

Waited 200ms before scrolling
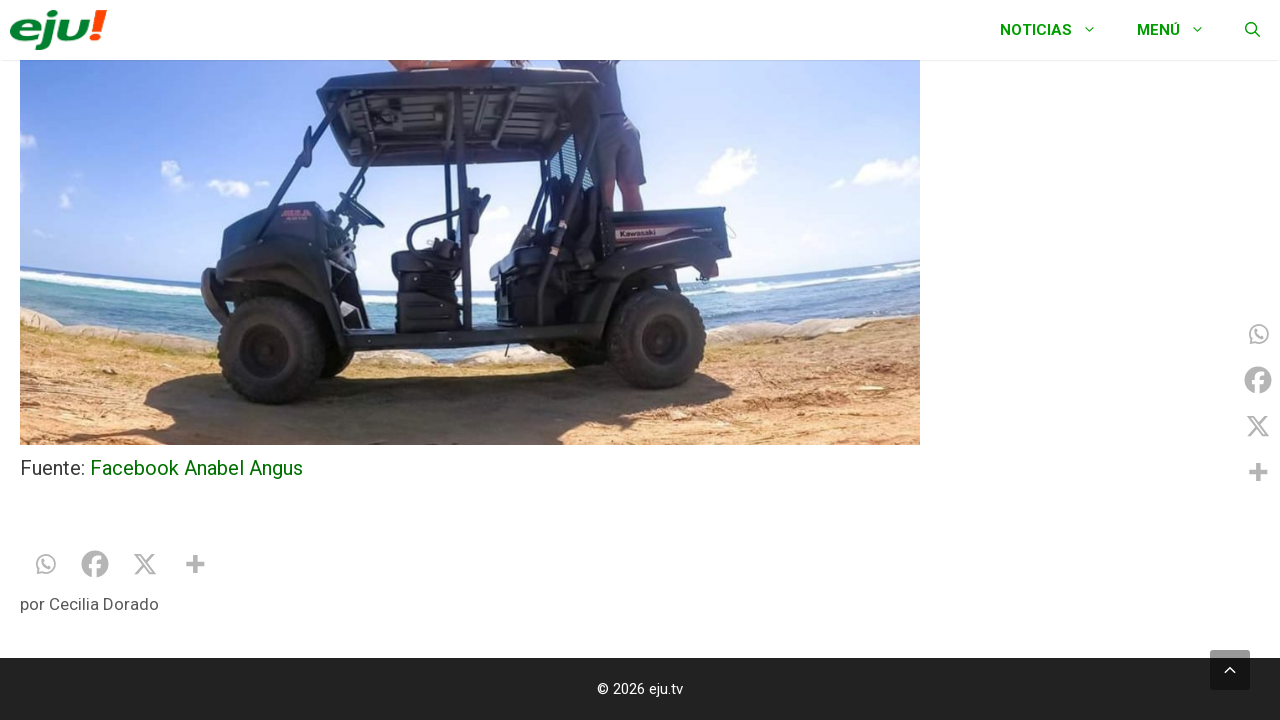

Scrolled down 100px (iteration 85 of 90)
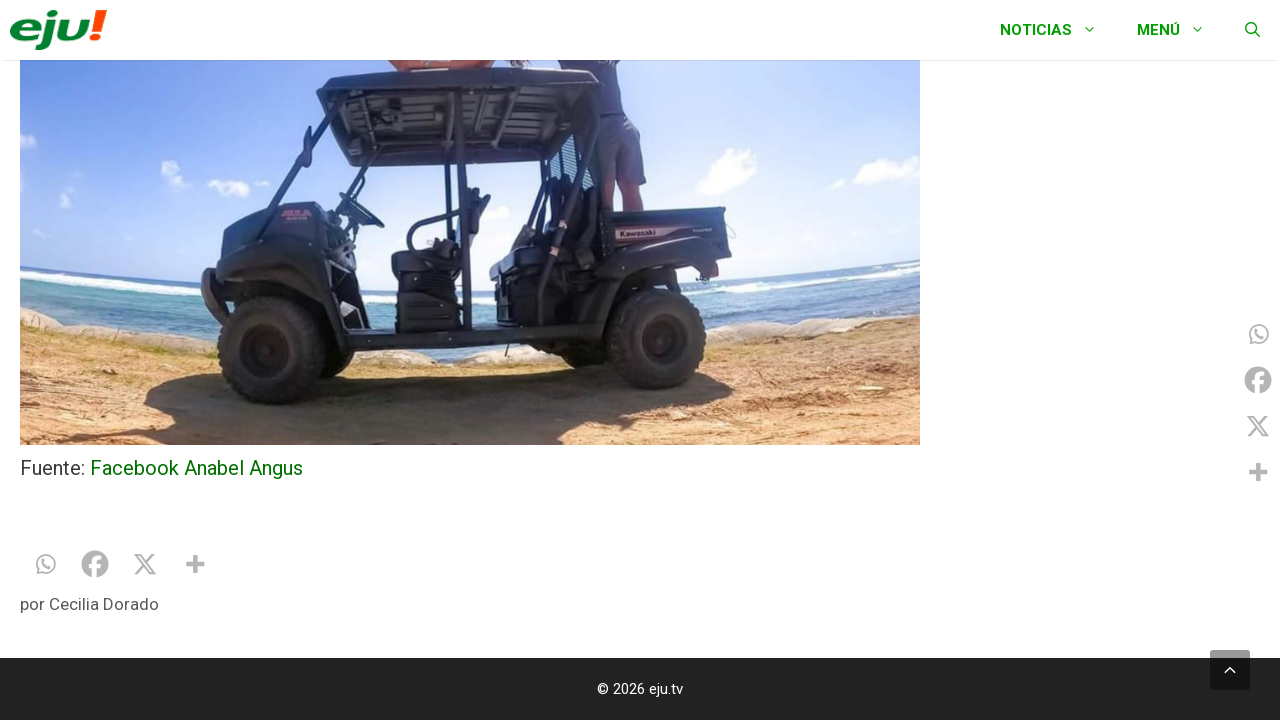

Waited 200ms before scrolling
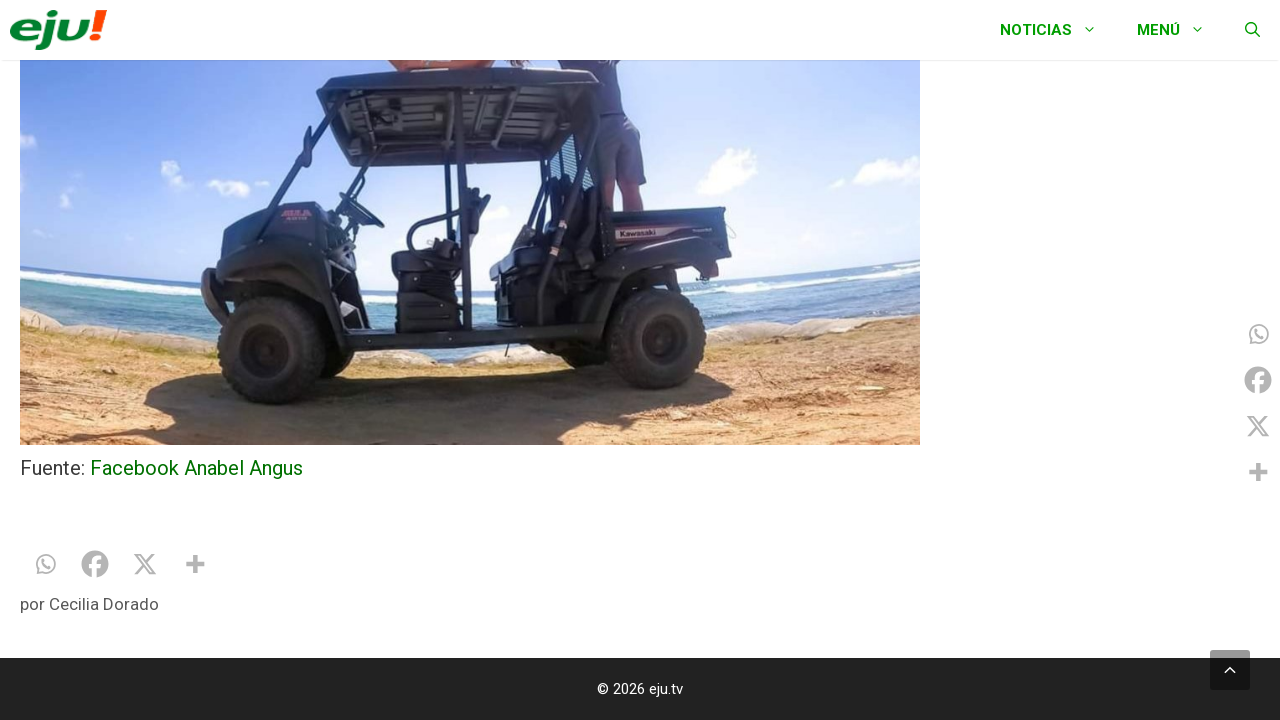

Scrolled down 100px (iteration 86 of 90)
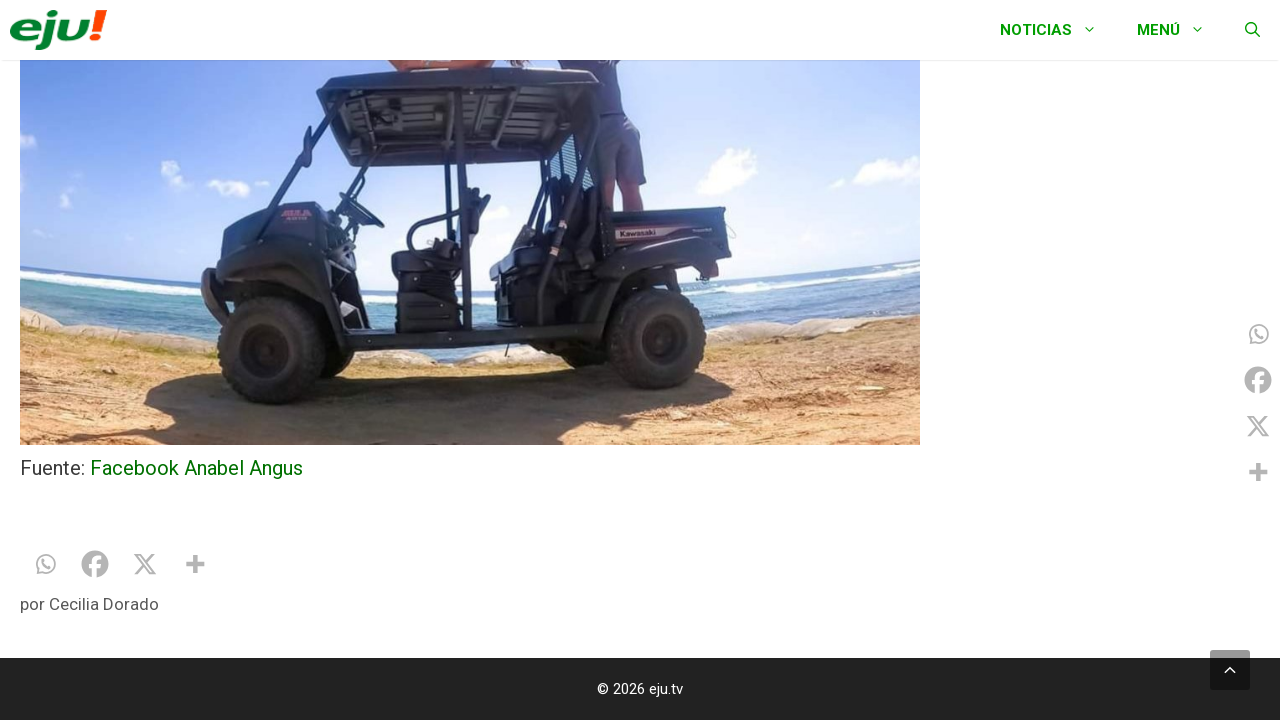

Waited 200ms before scrolling
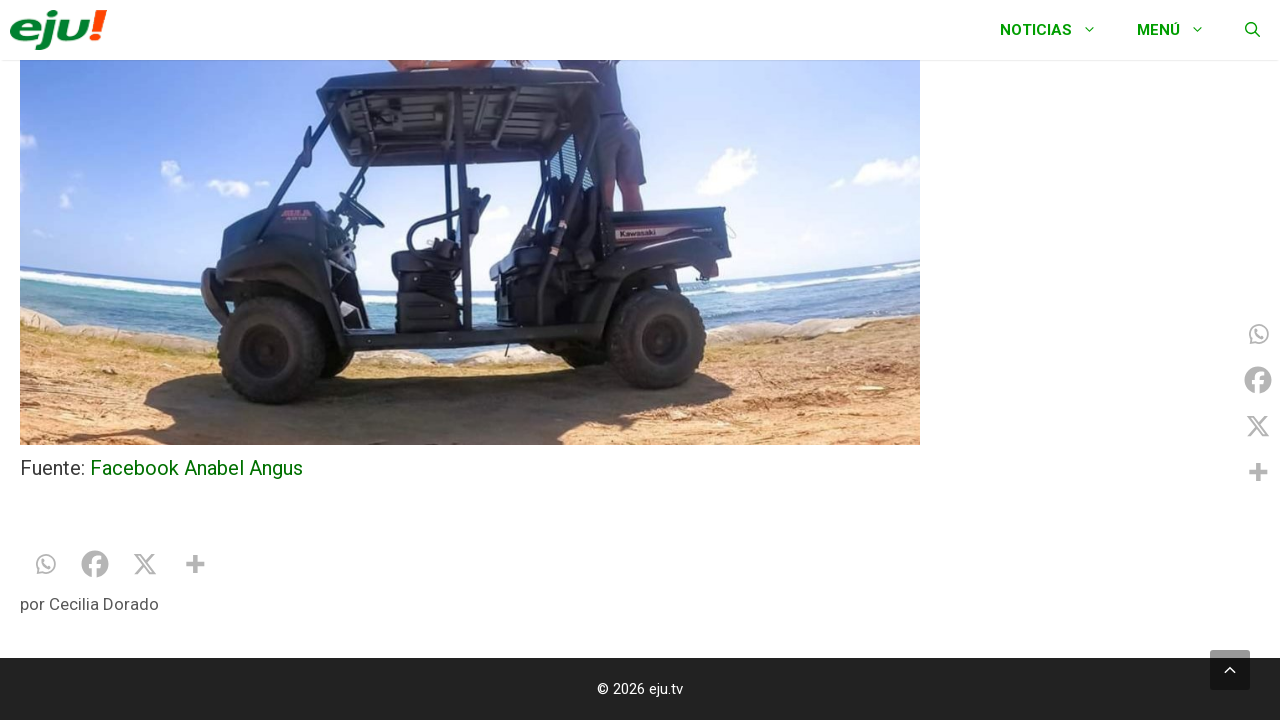

Scrolled down 100px (iteration 87 of 90)
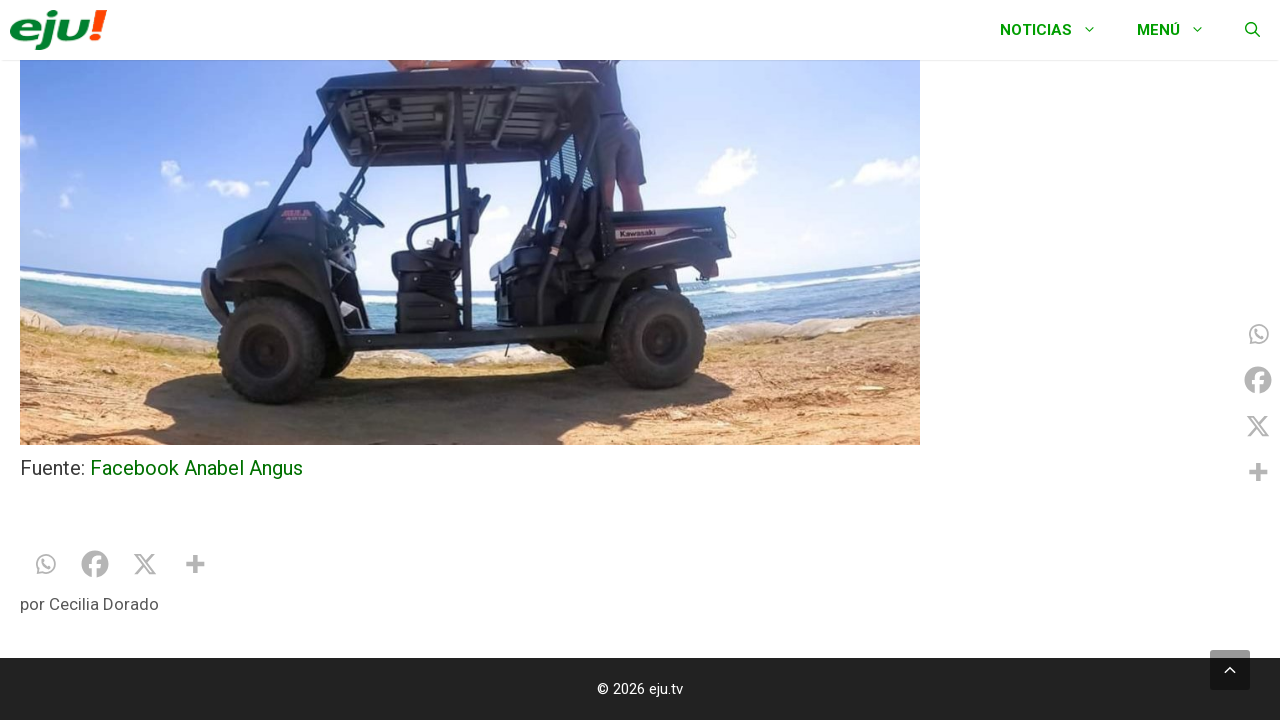

Waited 200ms before scrolling
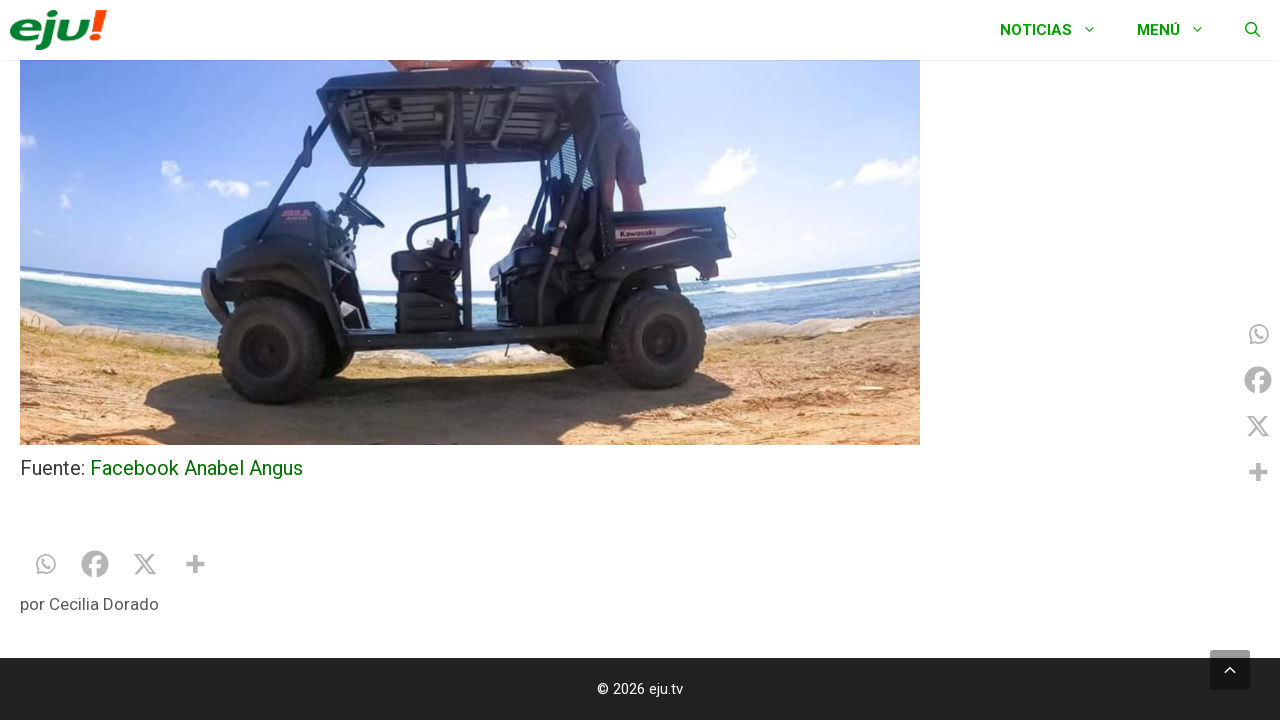

Scrolled down 100px (iteration 88 of 90)
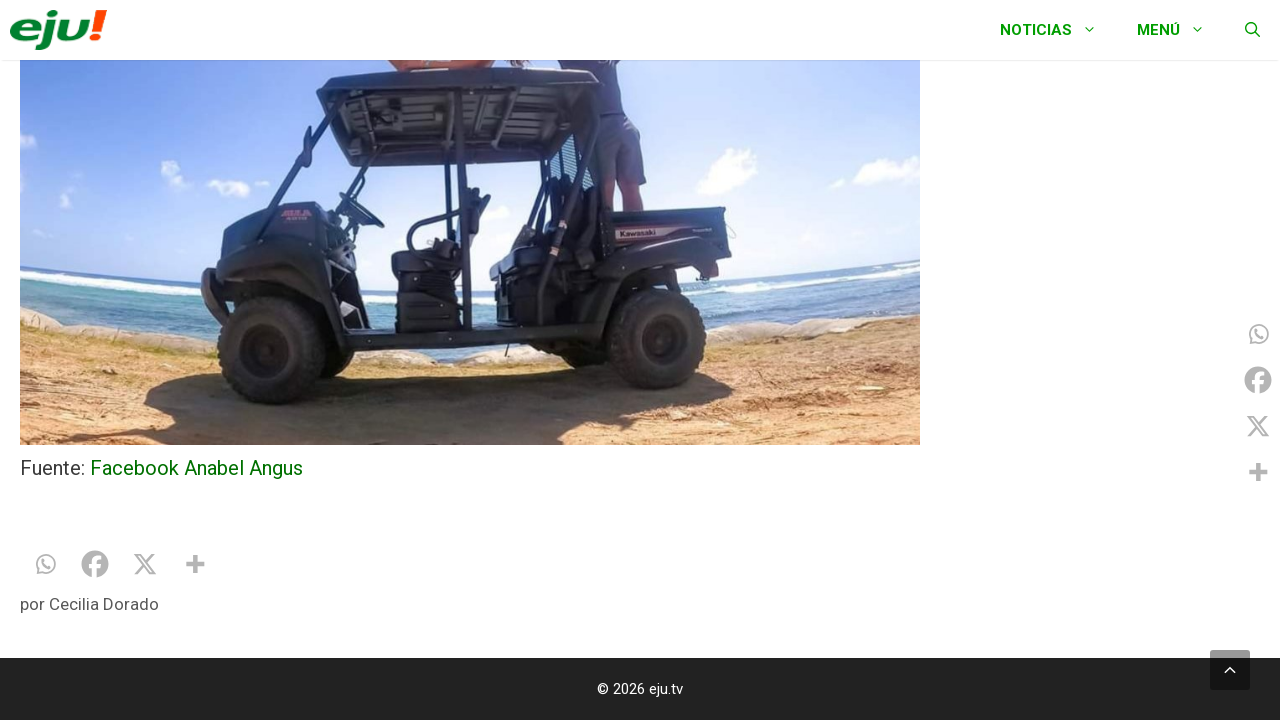

Waited 200ms before scrolling
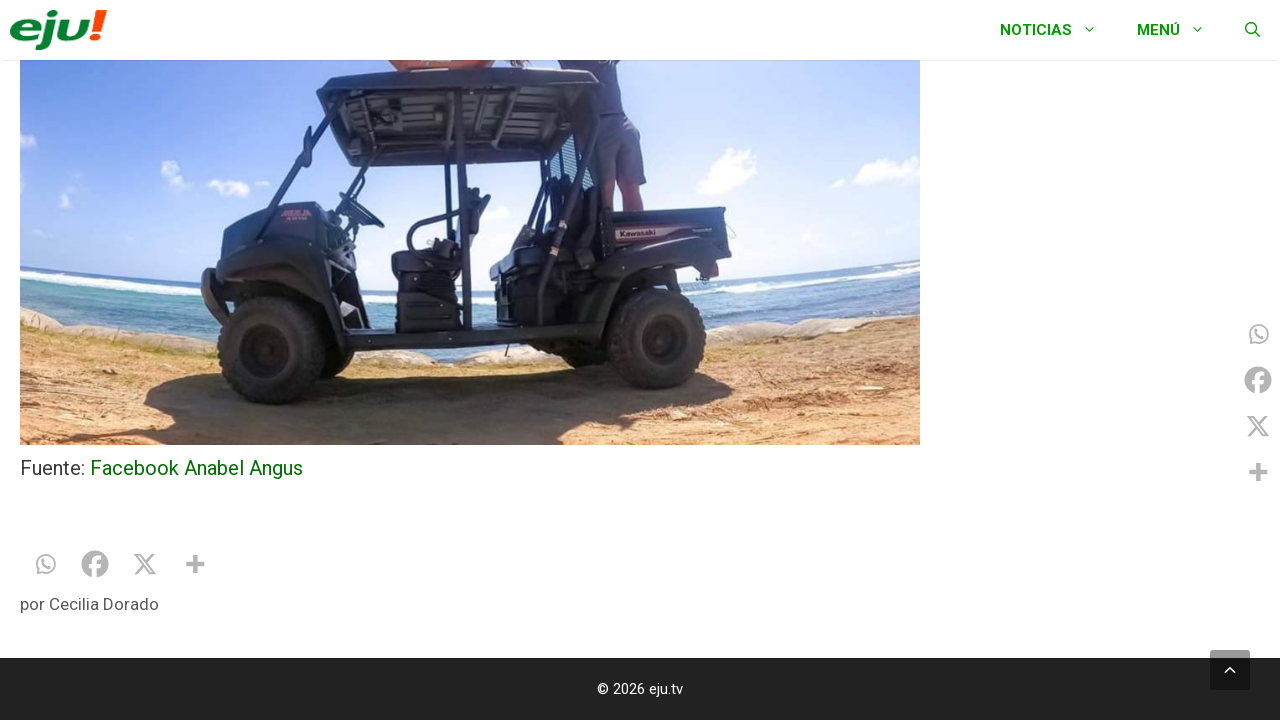

Scrolled down 100px (iteration 89 of 90)
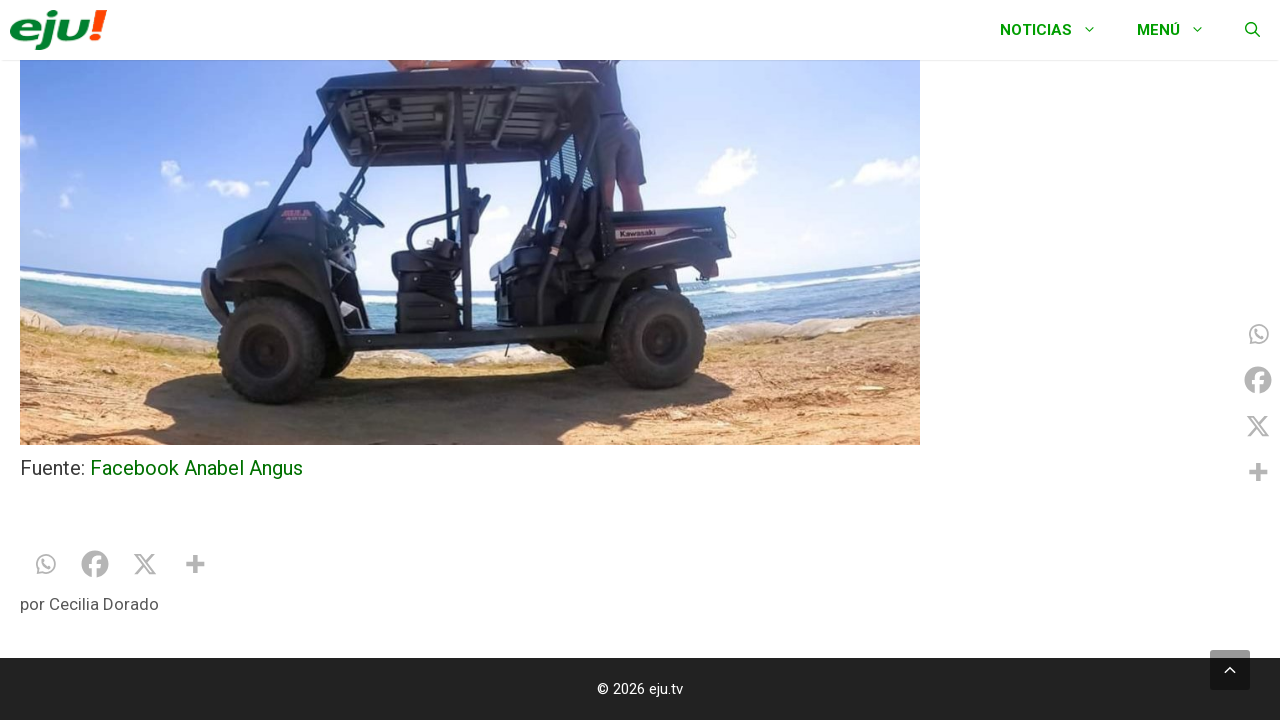

Waited 200ms before scrolling
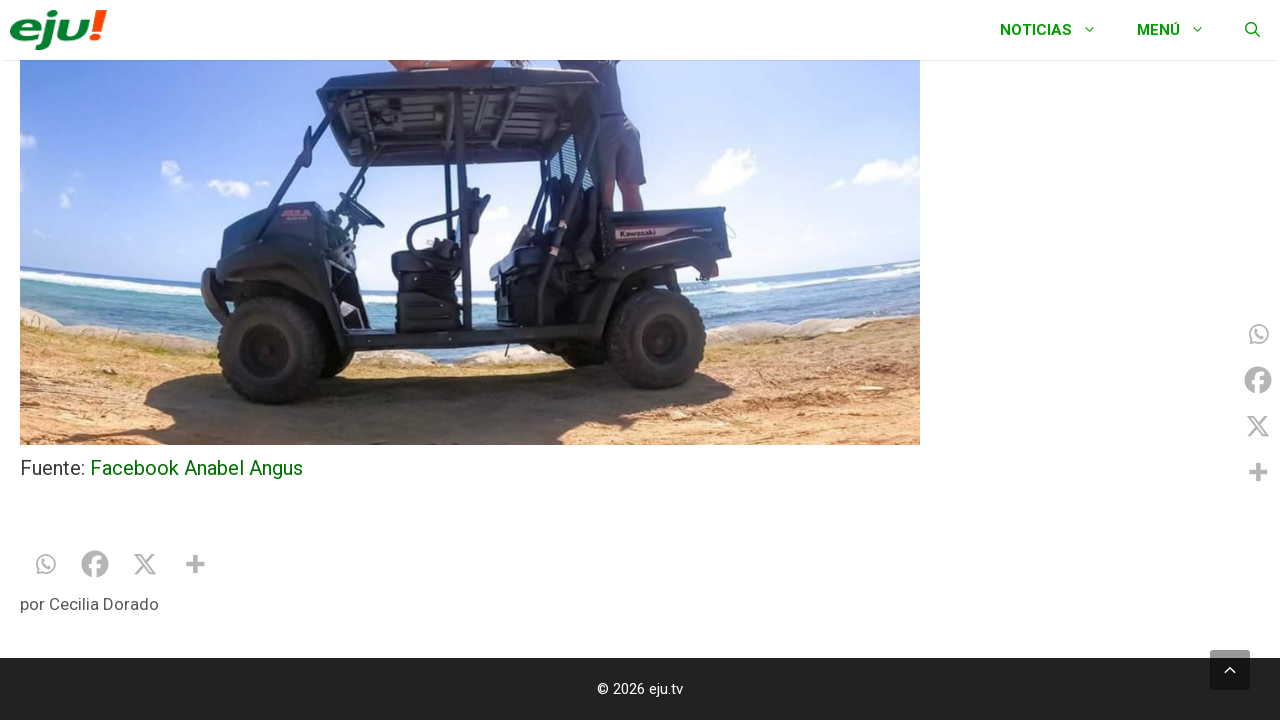

Scrolled down 100px (iteration 90 of 90)
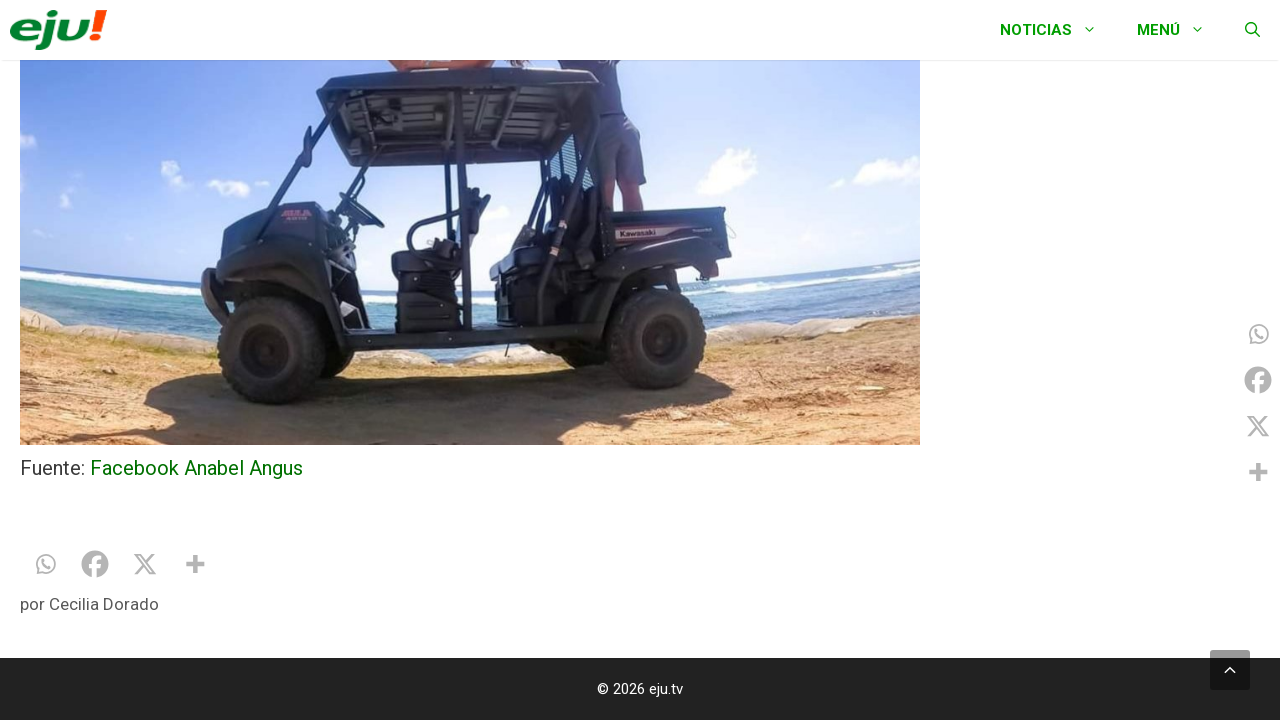

Scrolled back to top of article page
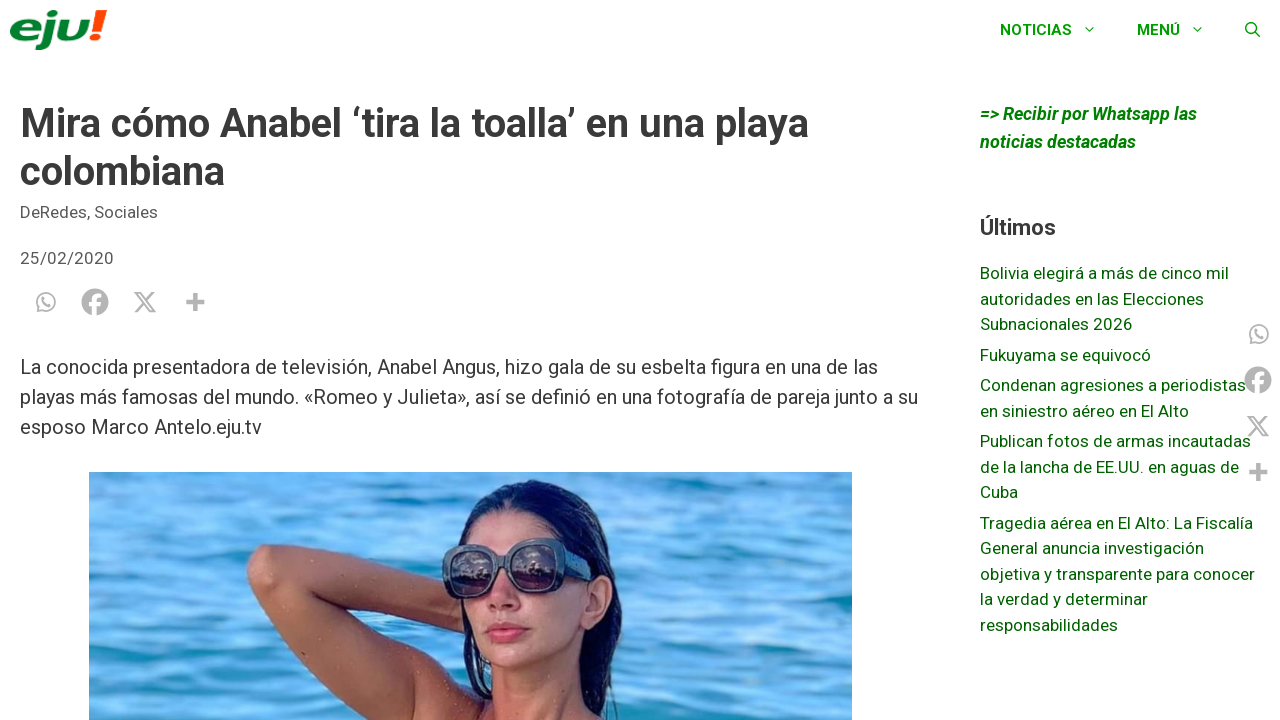

Waited 200ms after scrolling to top
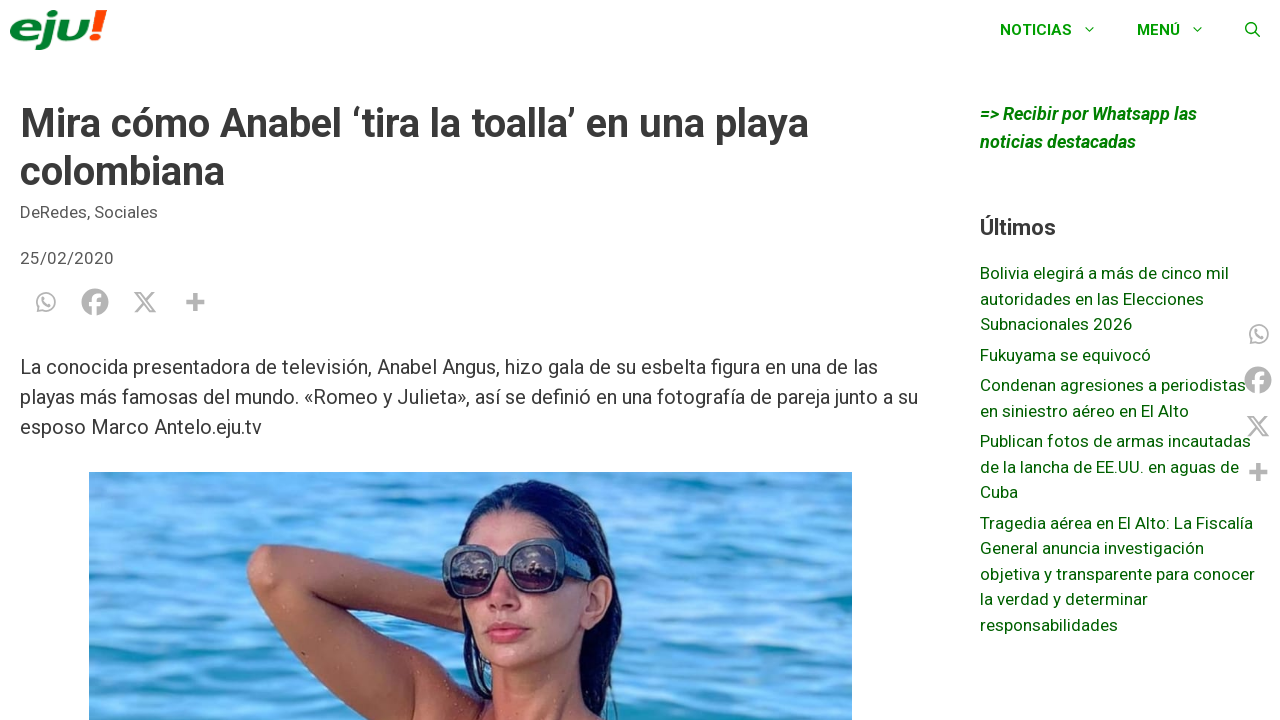

Verified article content is present on page
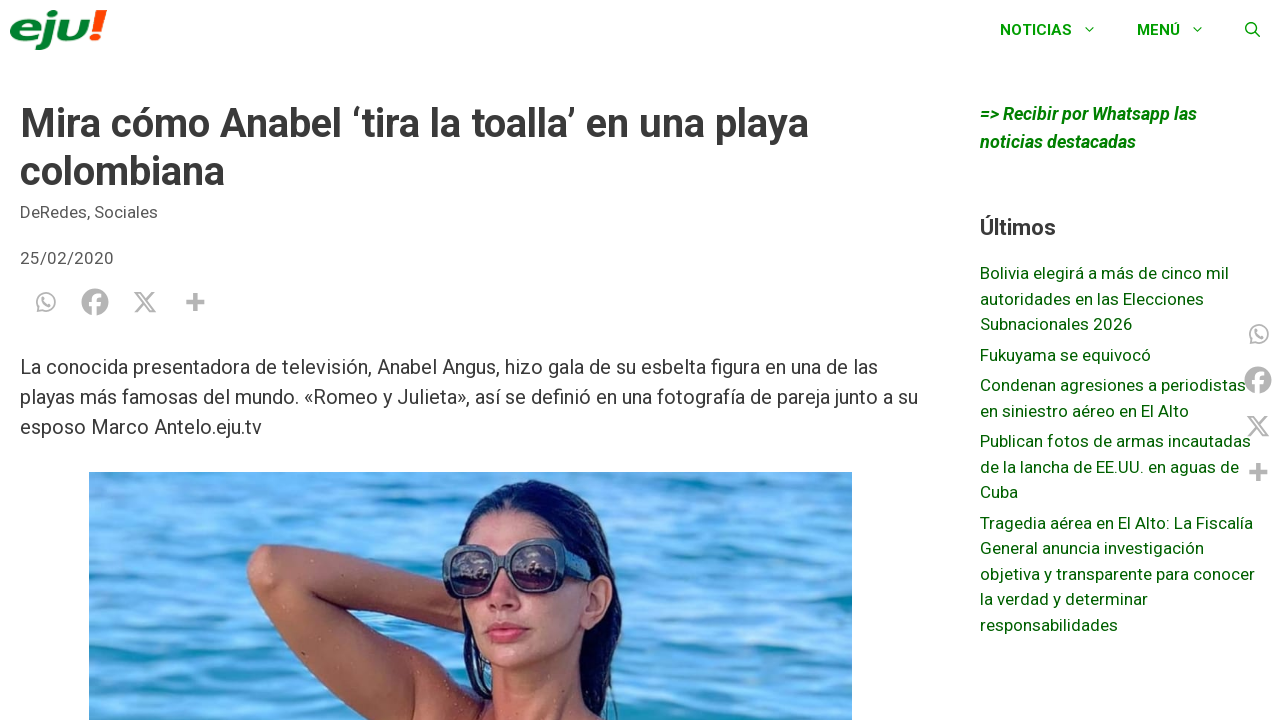

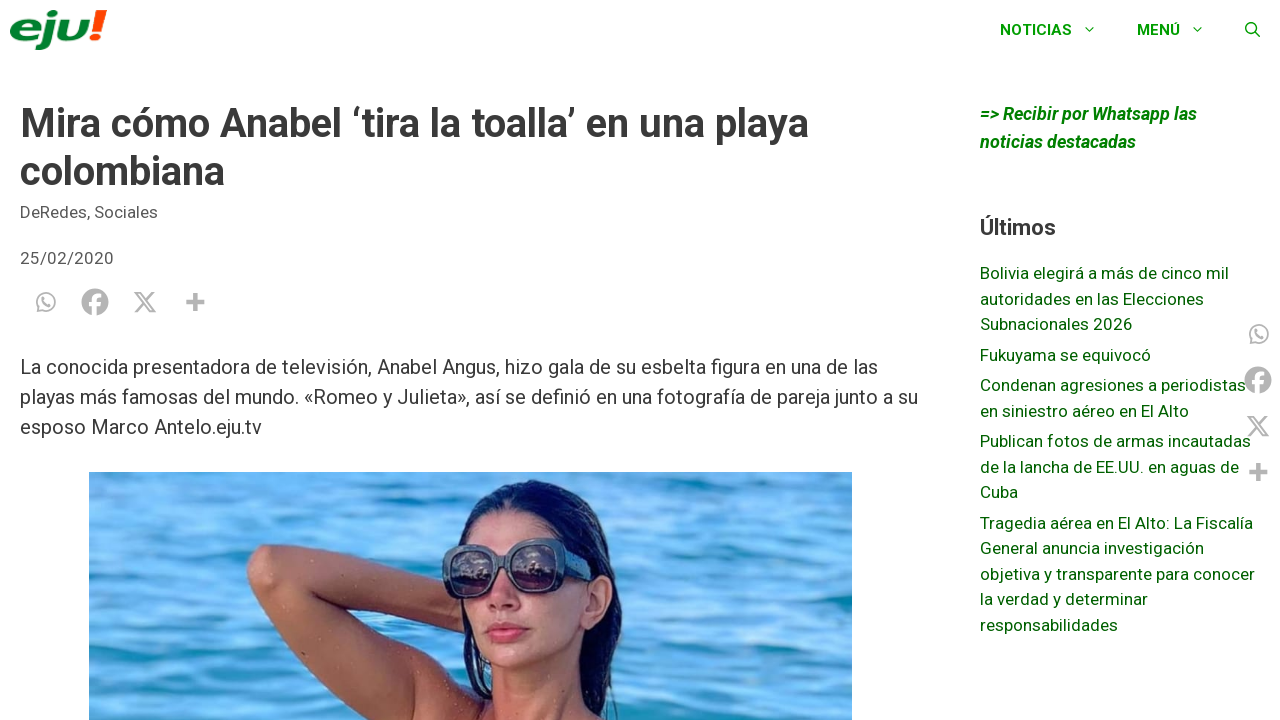